Tests that the floating menu remains visible while scrolling down the page by incrementally scrolling and verifying all menu items (Home, News, Contact, About) stay displayed.

Starting URL: https://the-internet.herokuapp.com/floating_menu

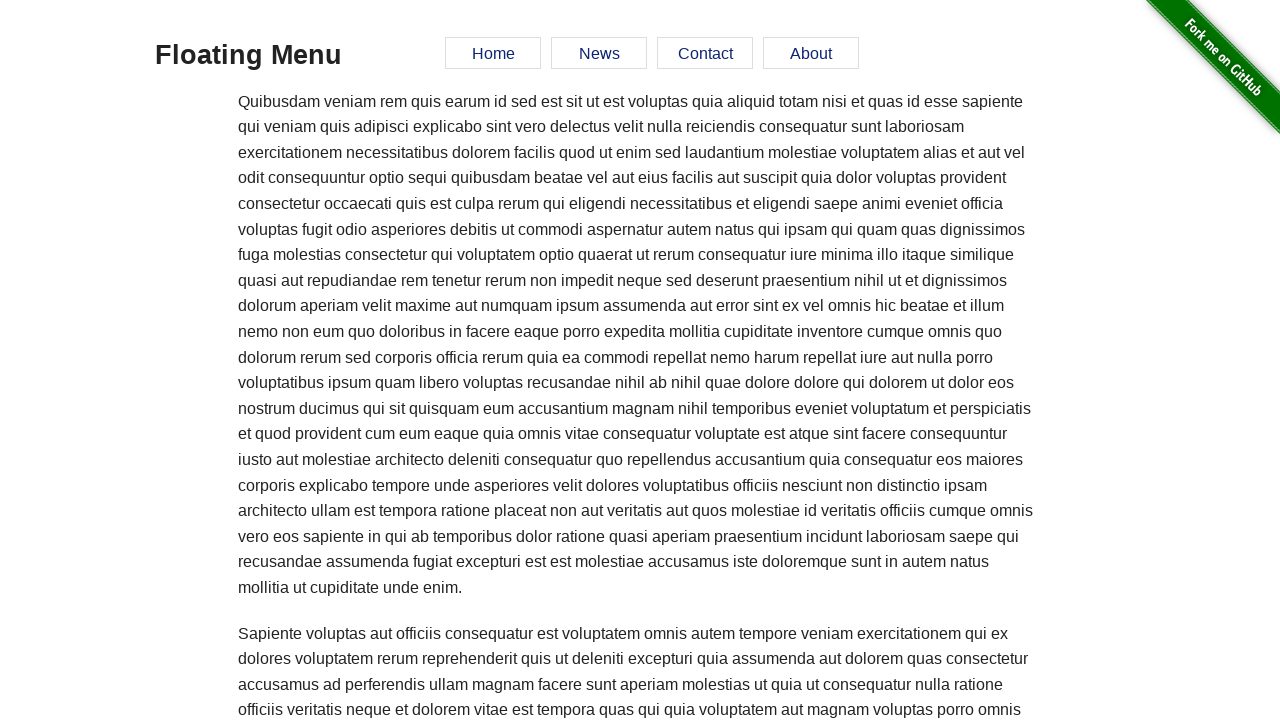

Retrieved page scroll height
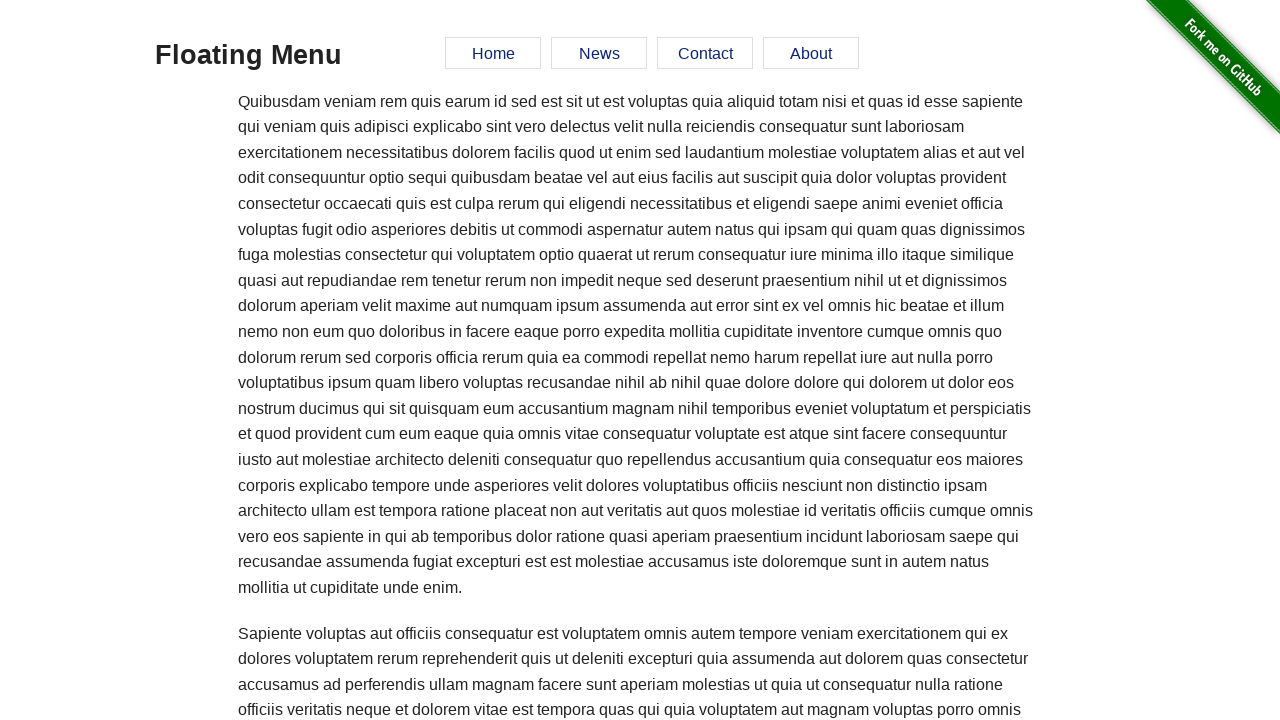

Scrolled page to position 0px
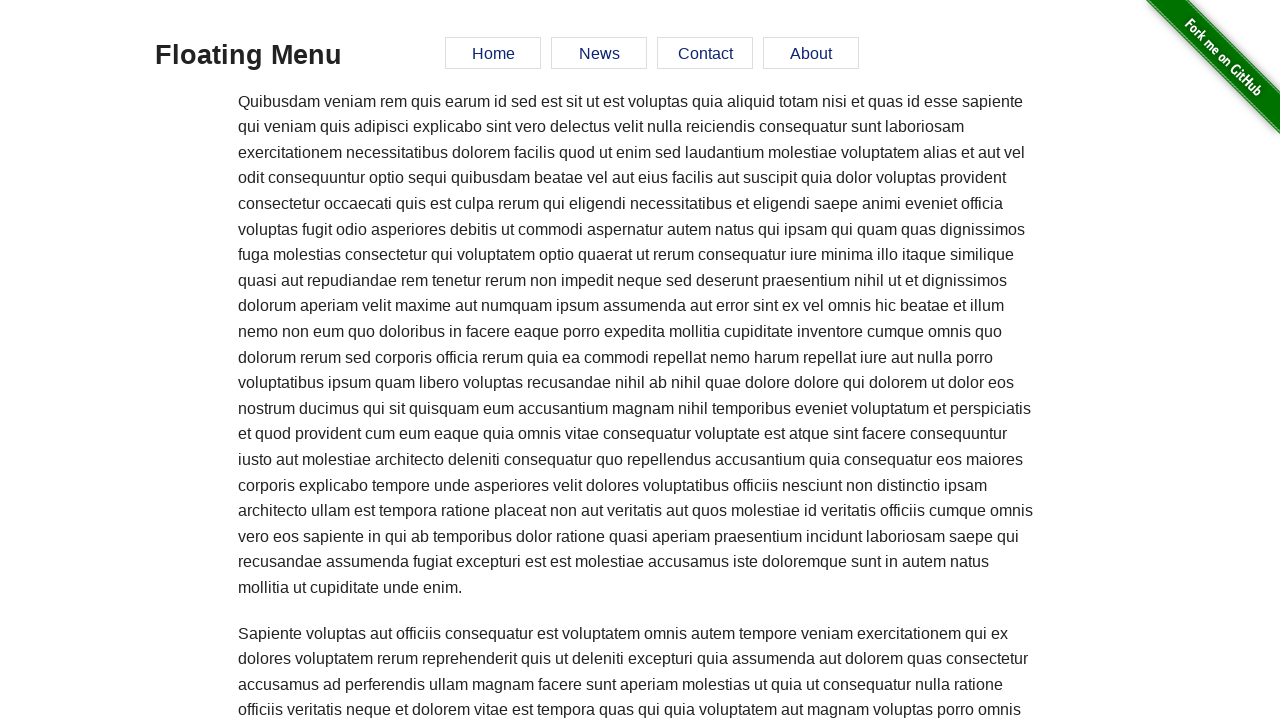

Verified Home menu item is visible
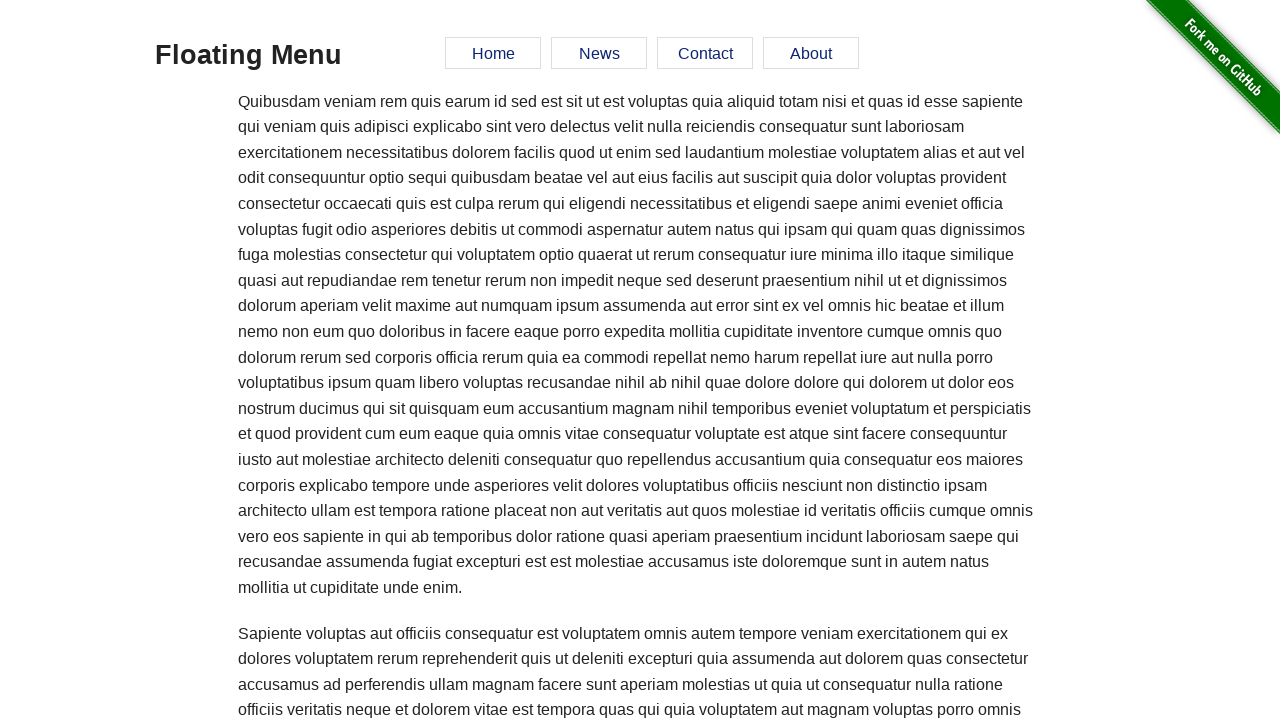

Verified News menu item is visible
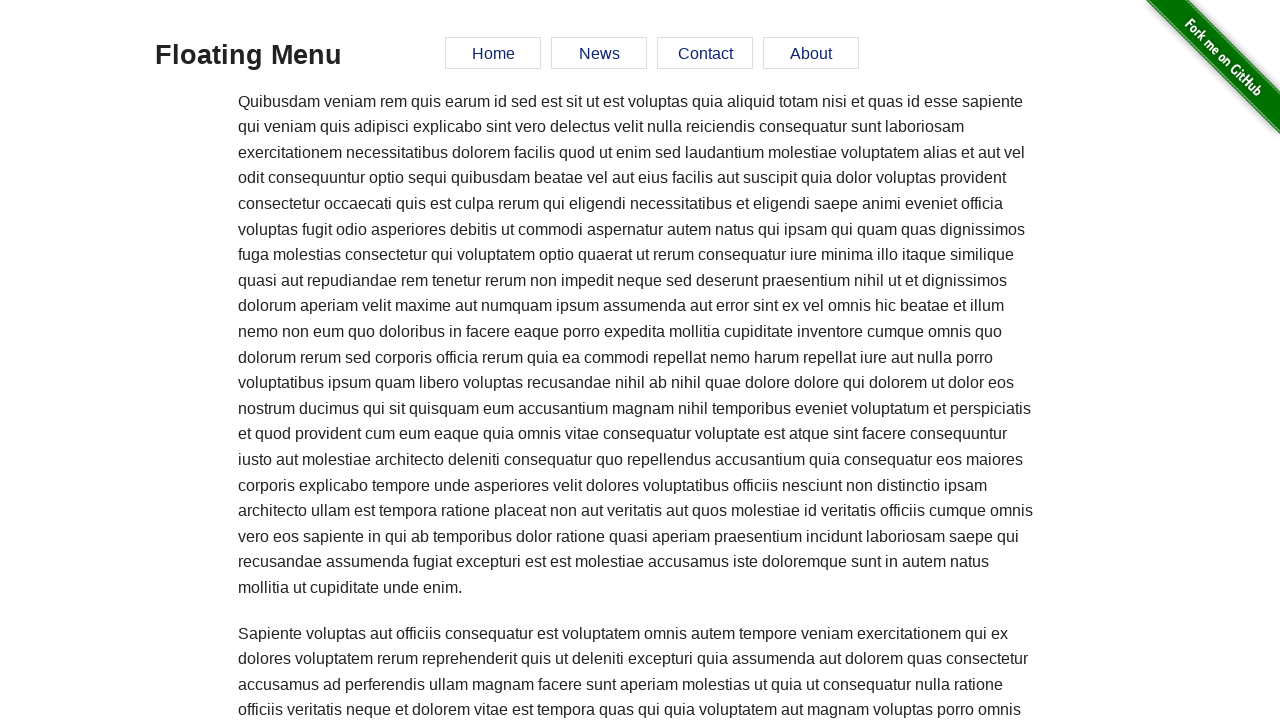

Verified Contact menu item is visible
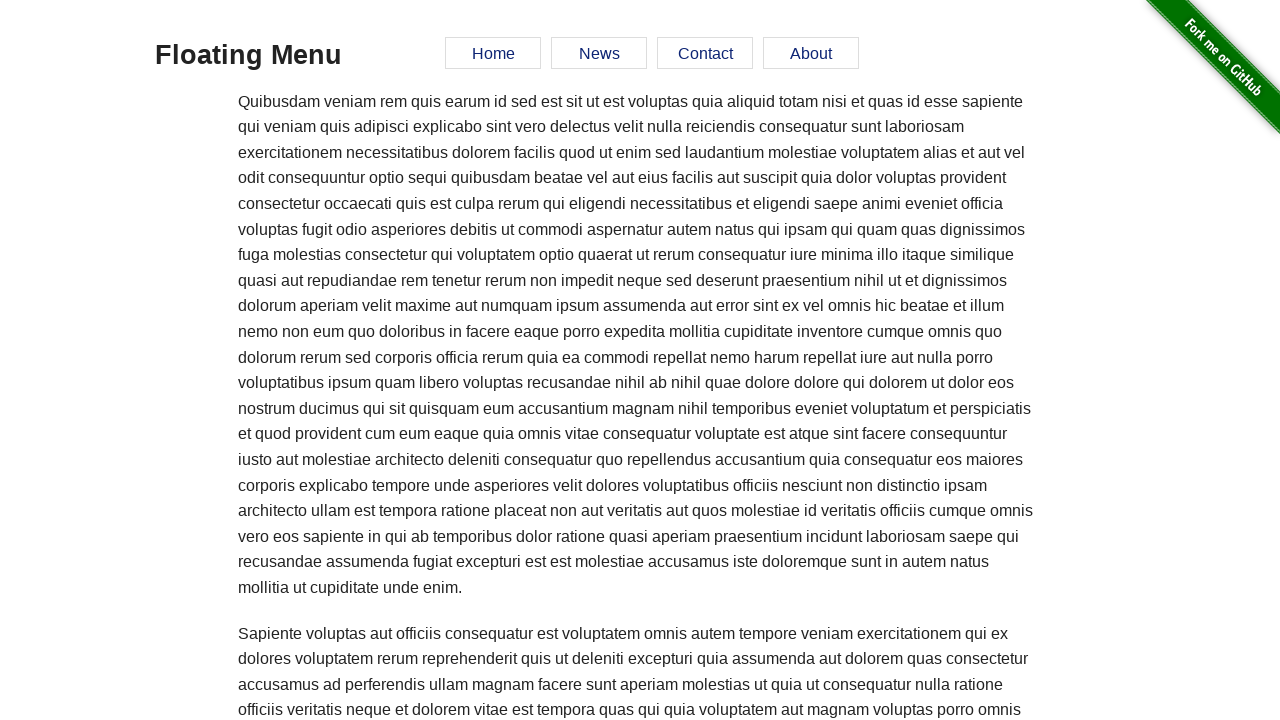

Verified About menu item is visible
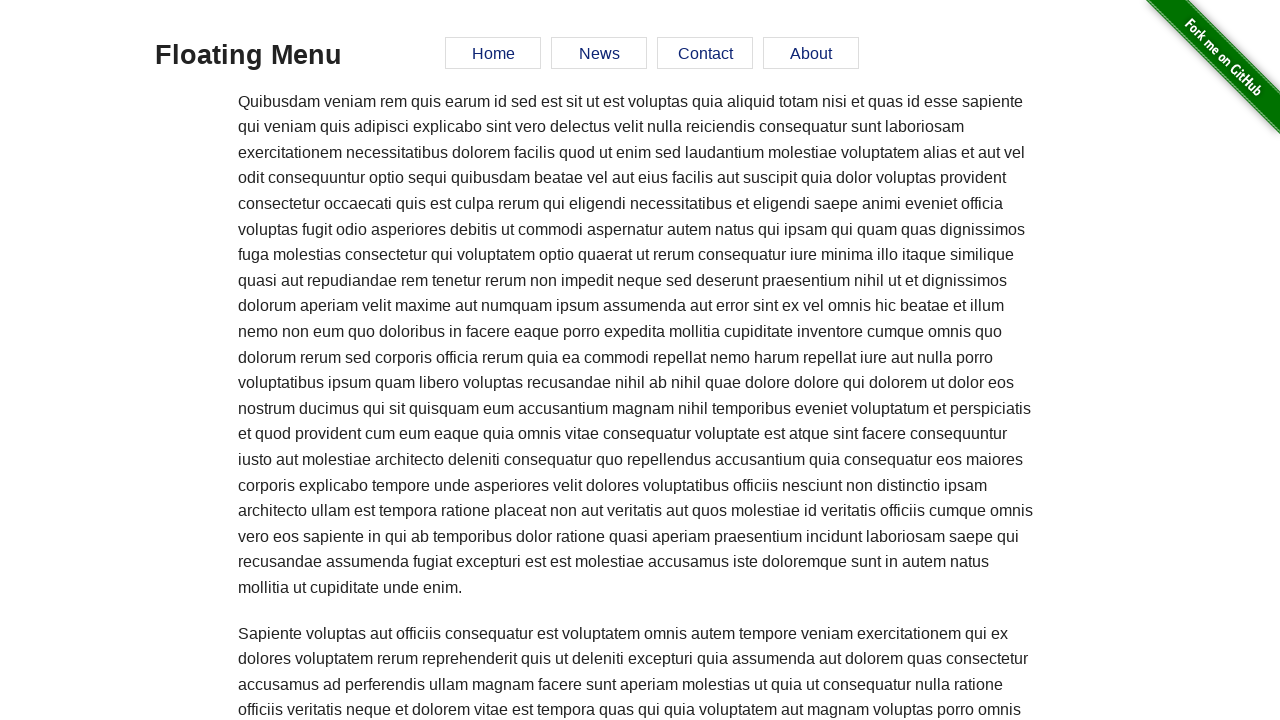

Scrolled page to position 100px
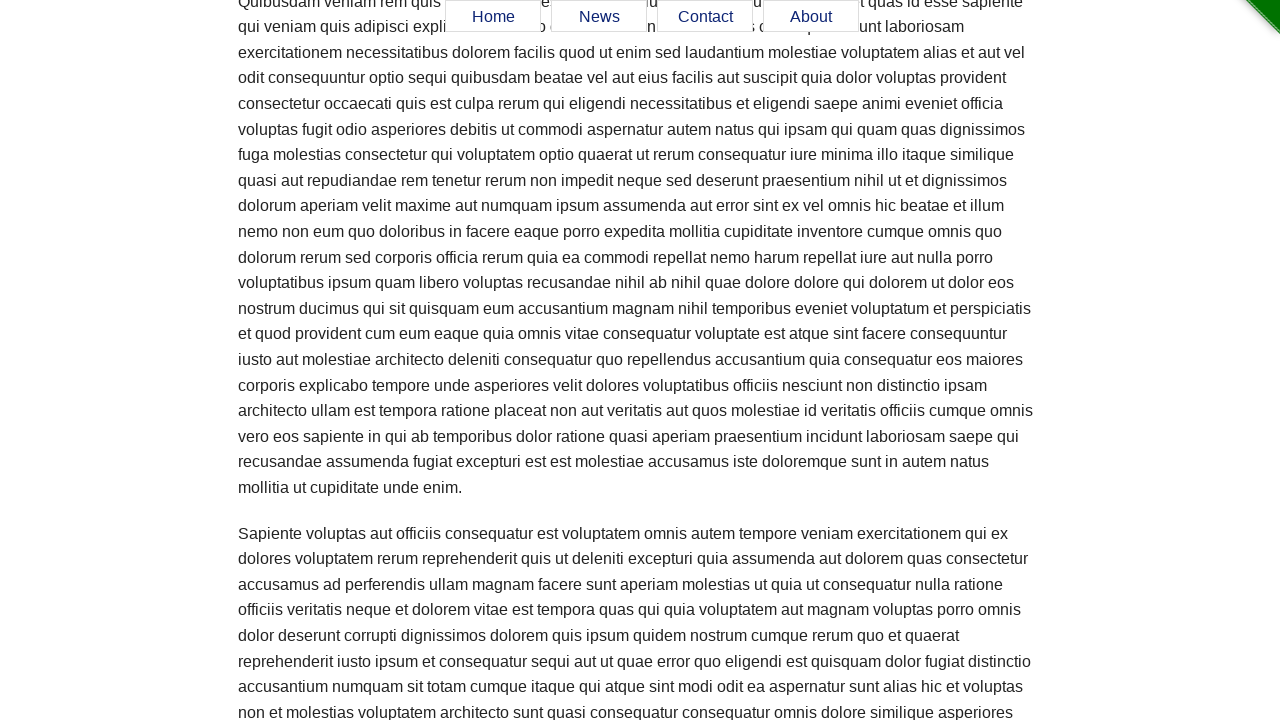

Verified Home menu item is visible
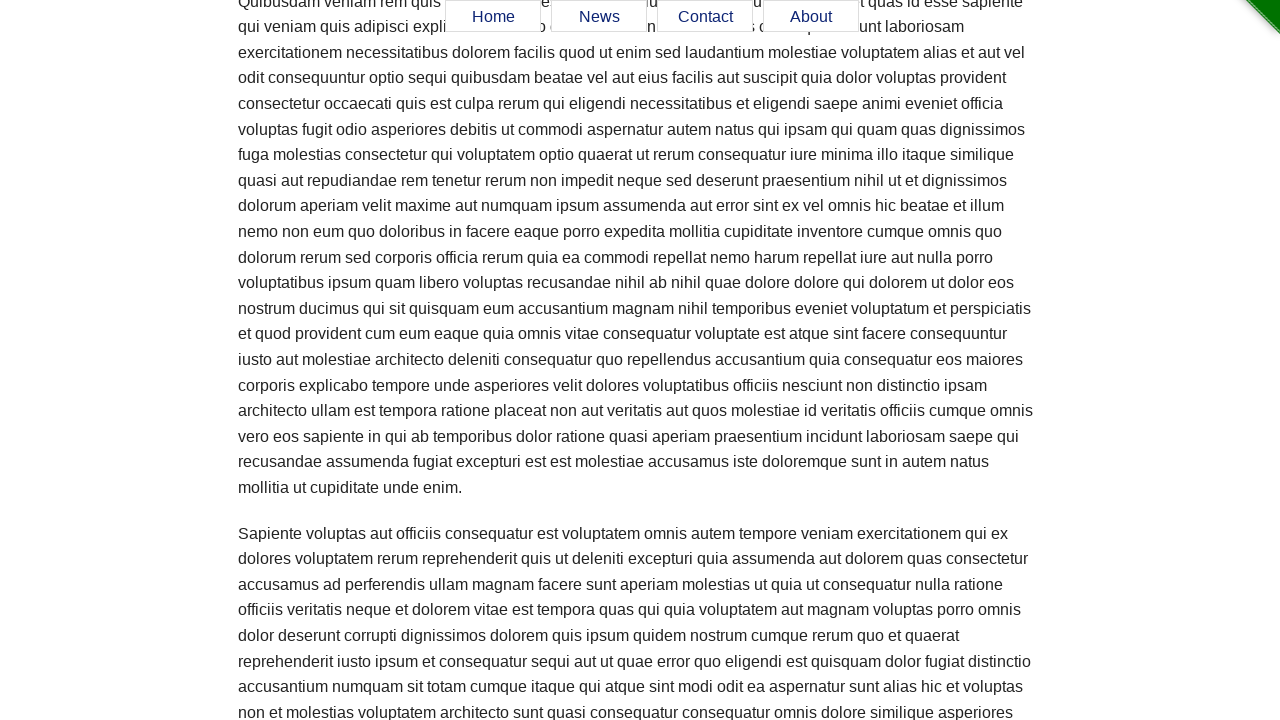

Verified News menu item is visible
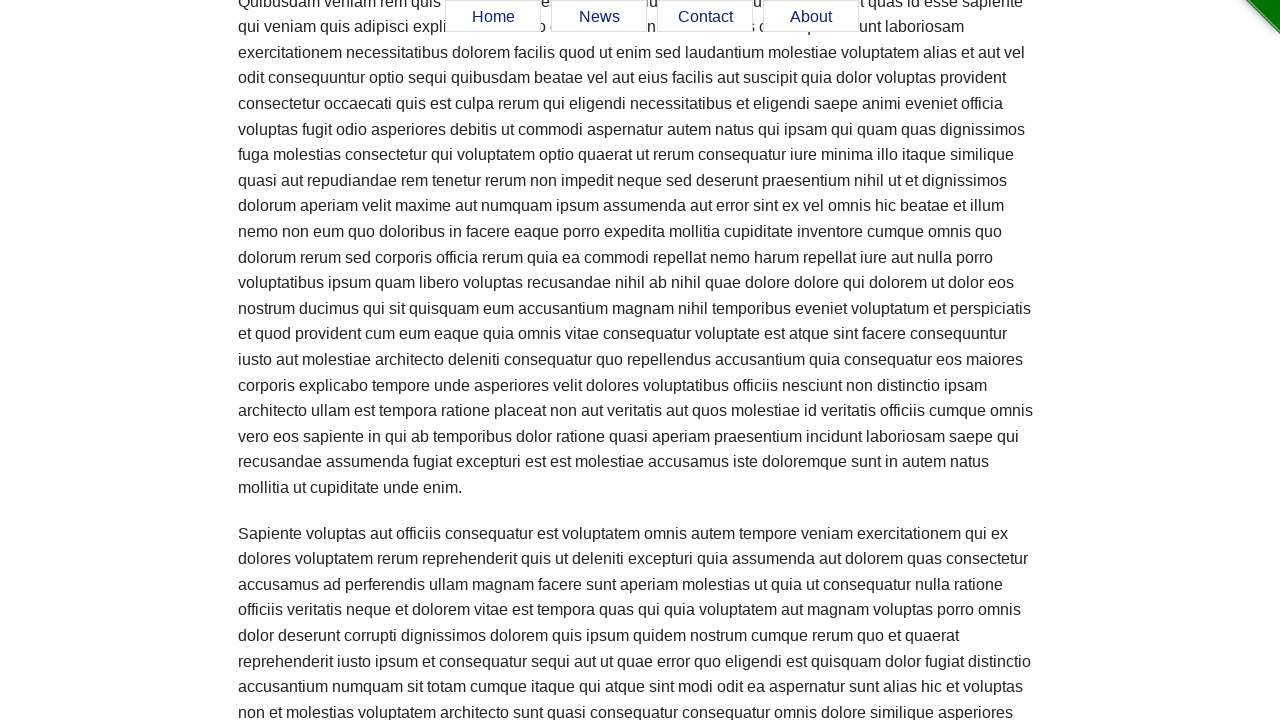

Verified Contact menu item is visible
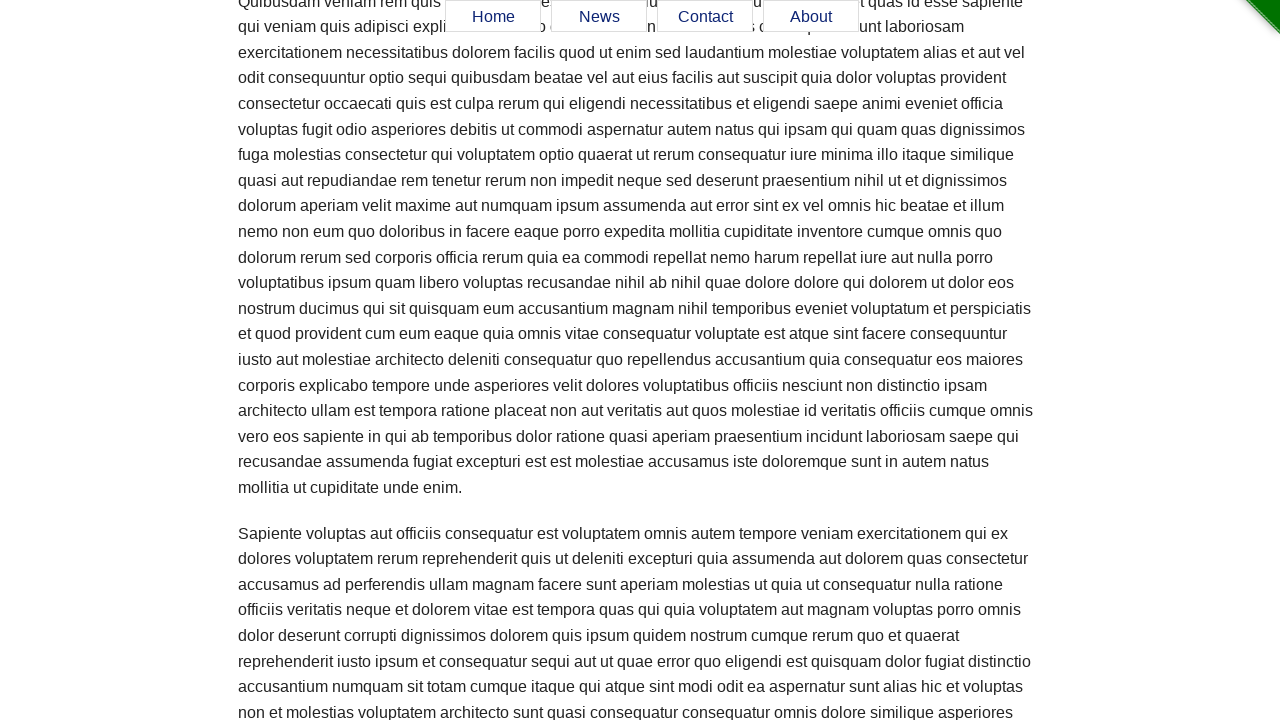

Verified About menu item is visible
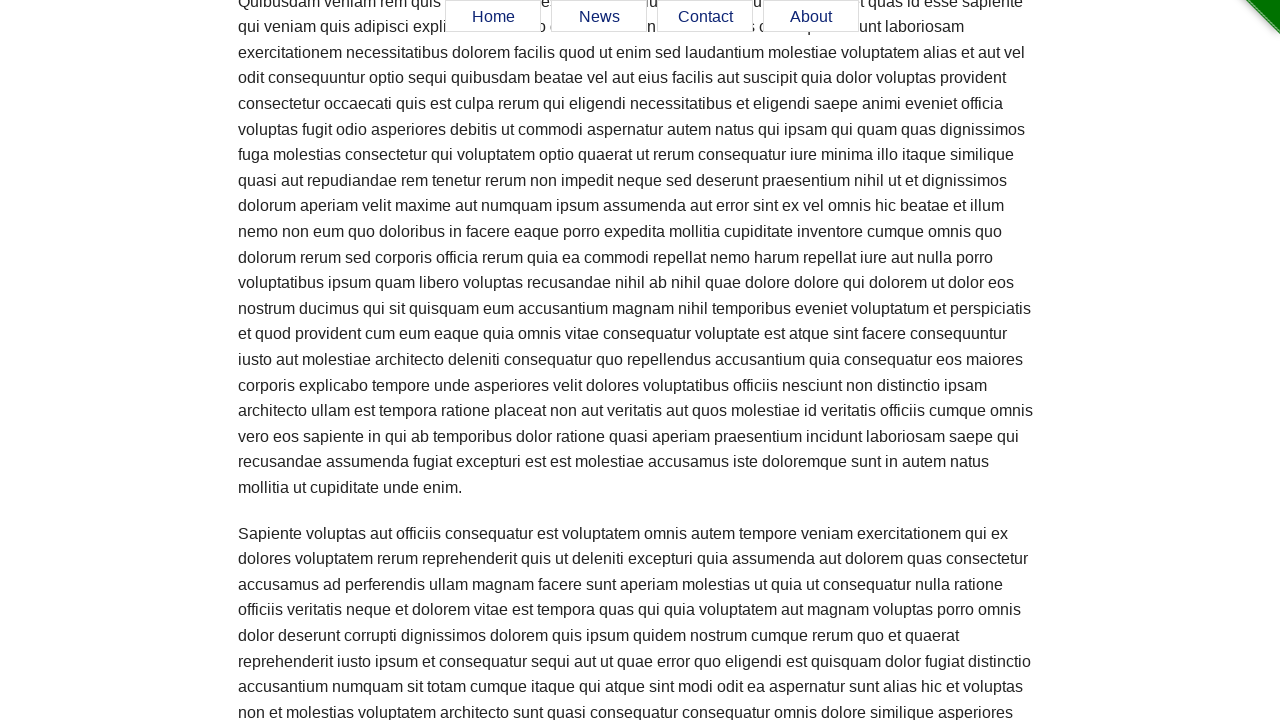

Scrolled page to position 200px
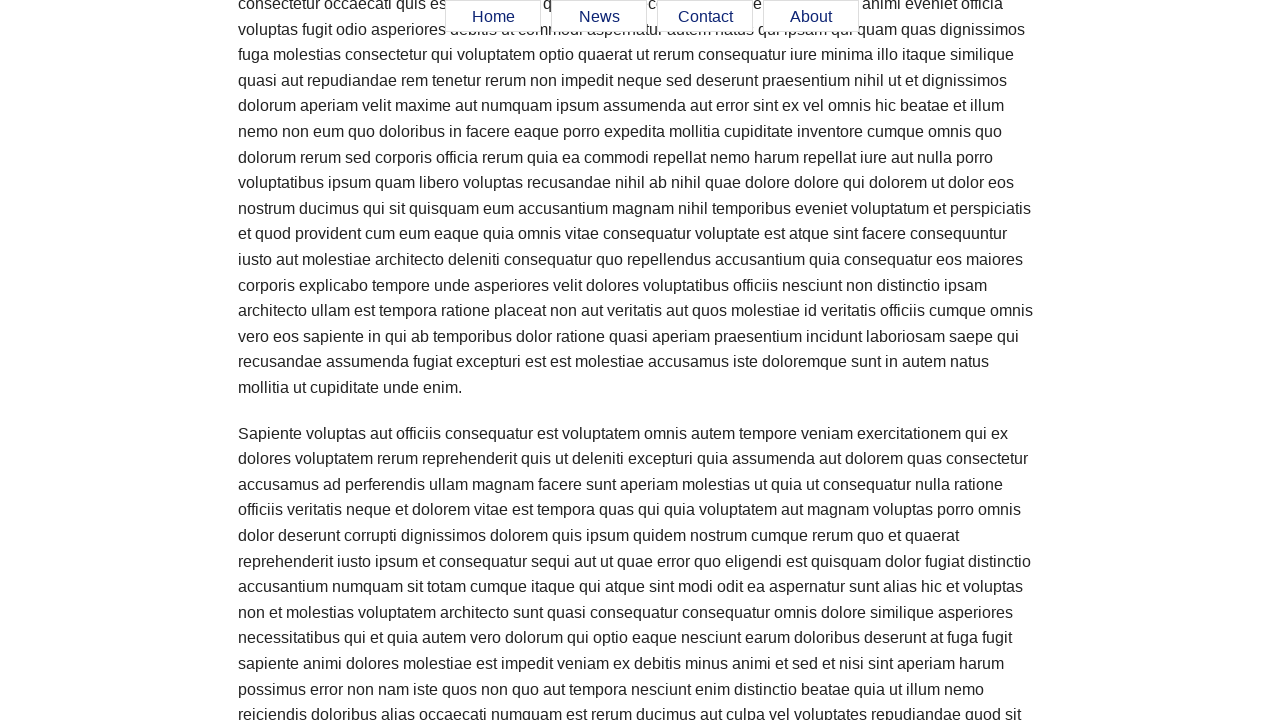

Verified Home menu item is visible
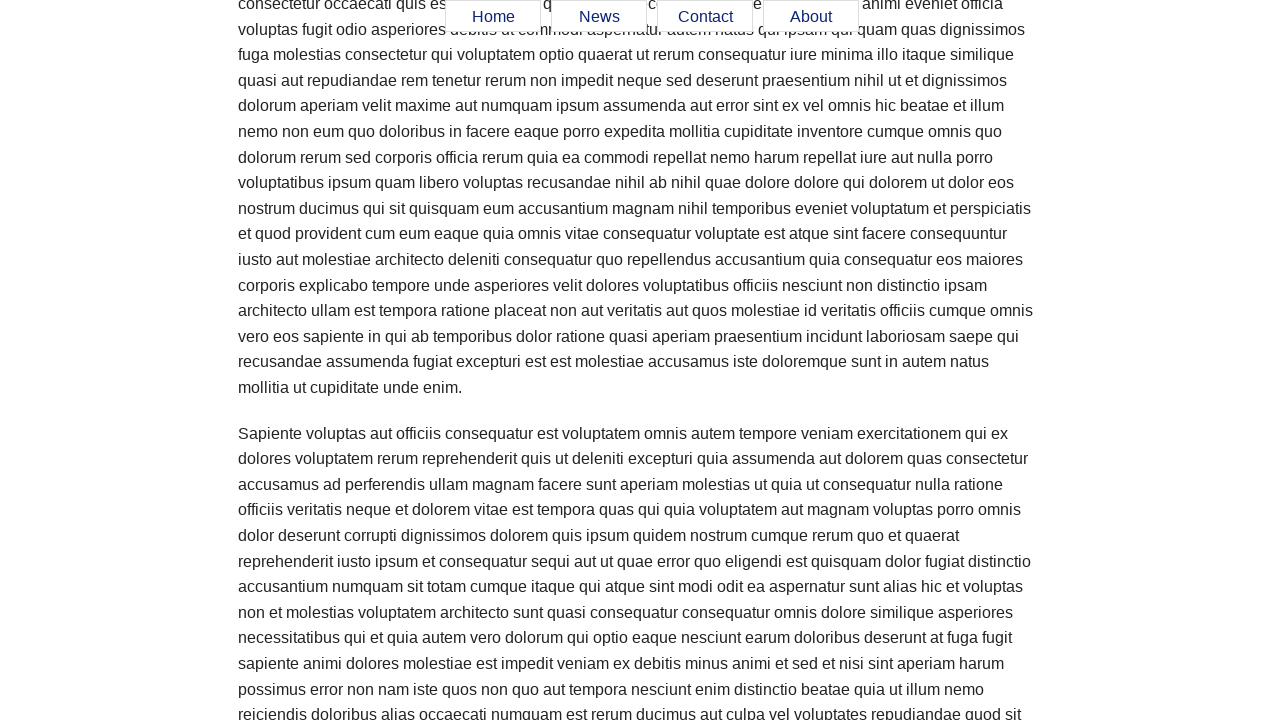

Verified News menu item is visible
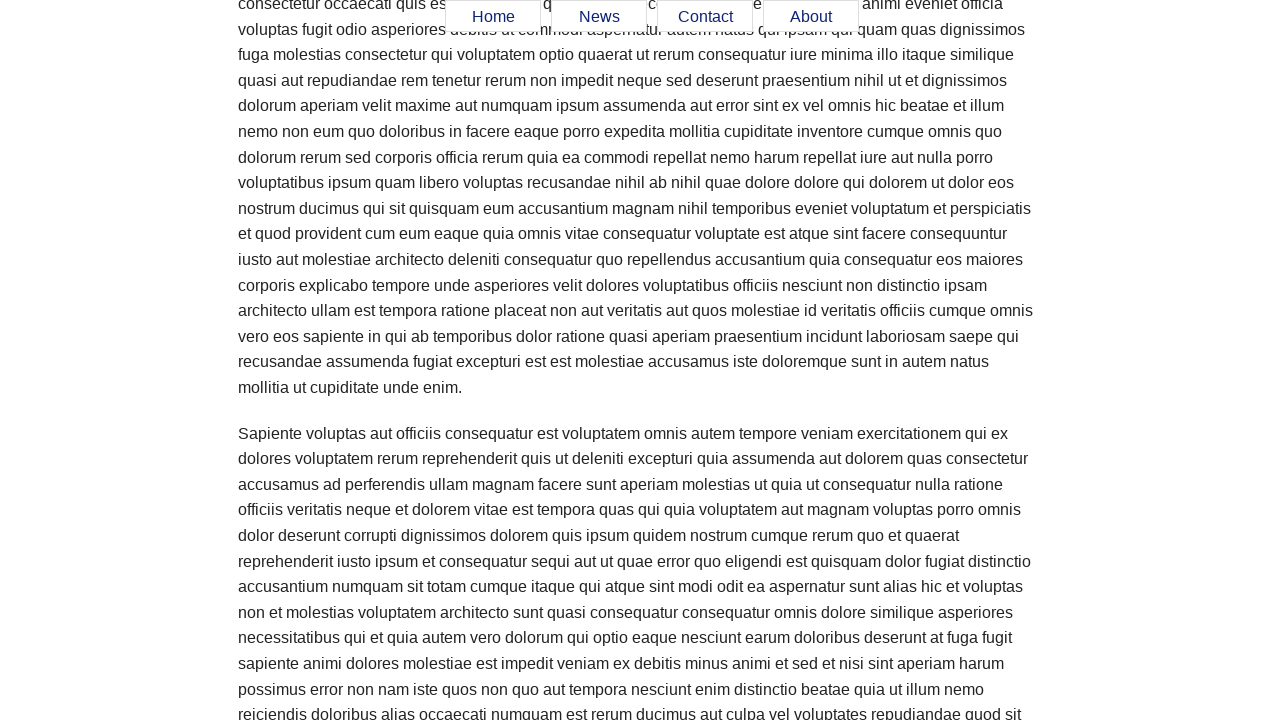

Verified Contact menu item is visible
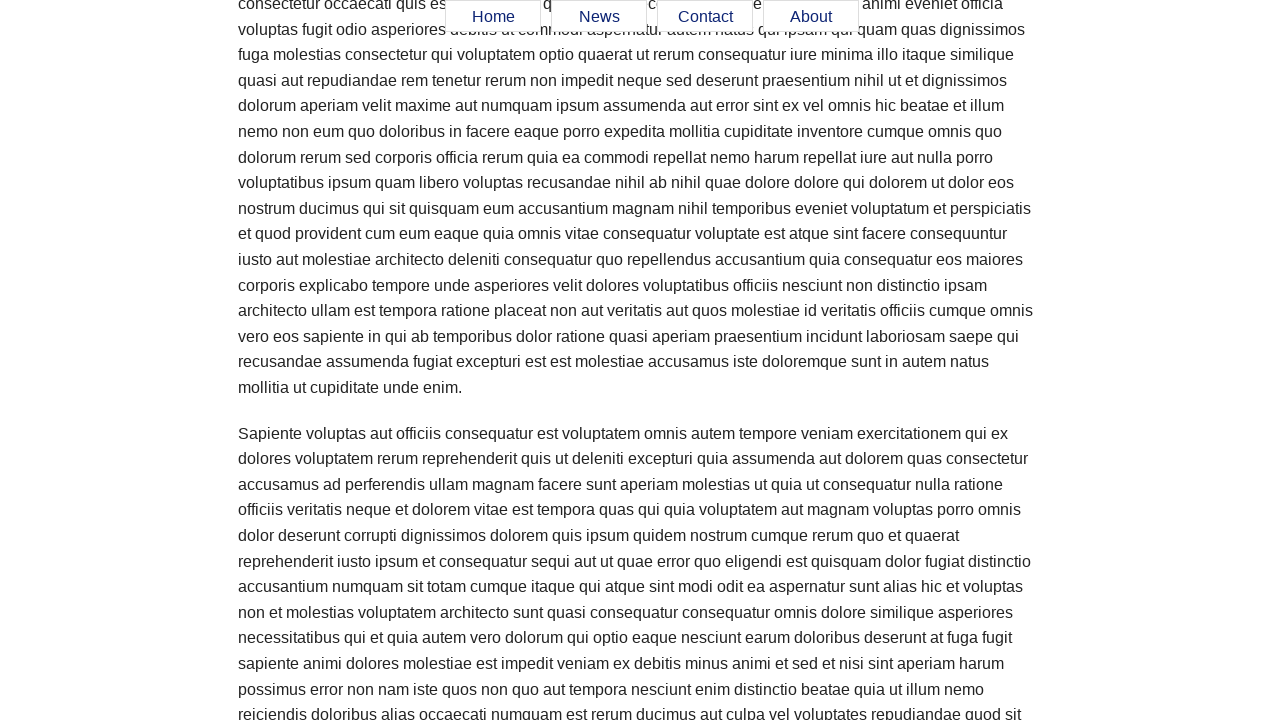

Verified About menu item is visible
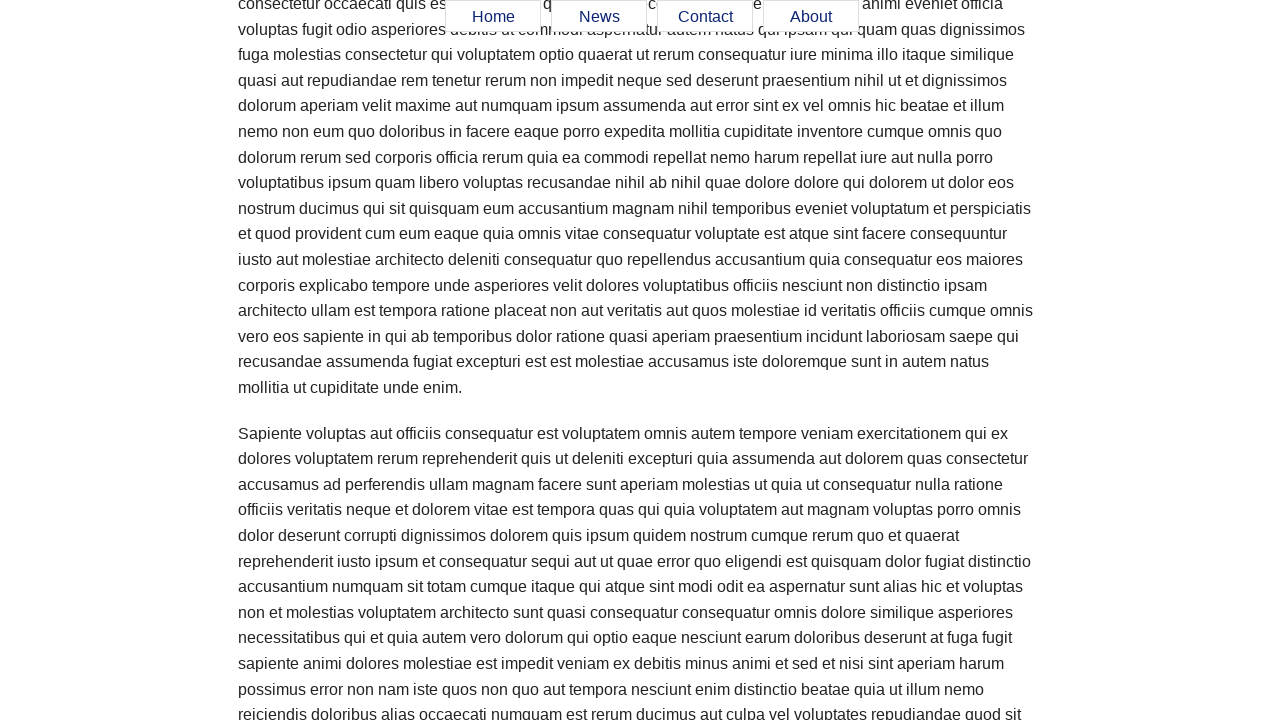

Scrolled page to position 300px
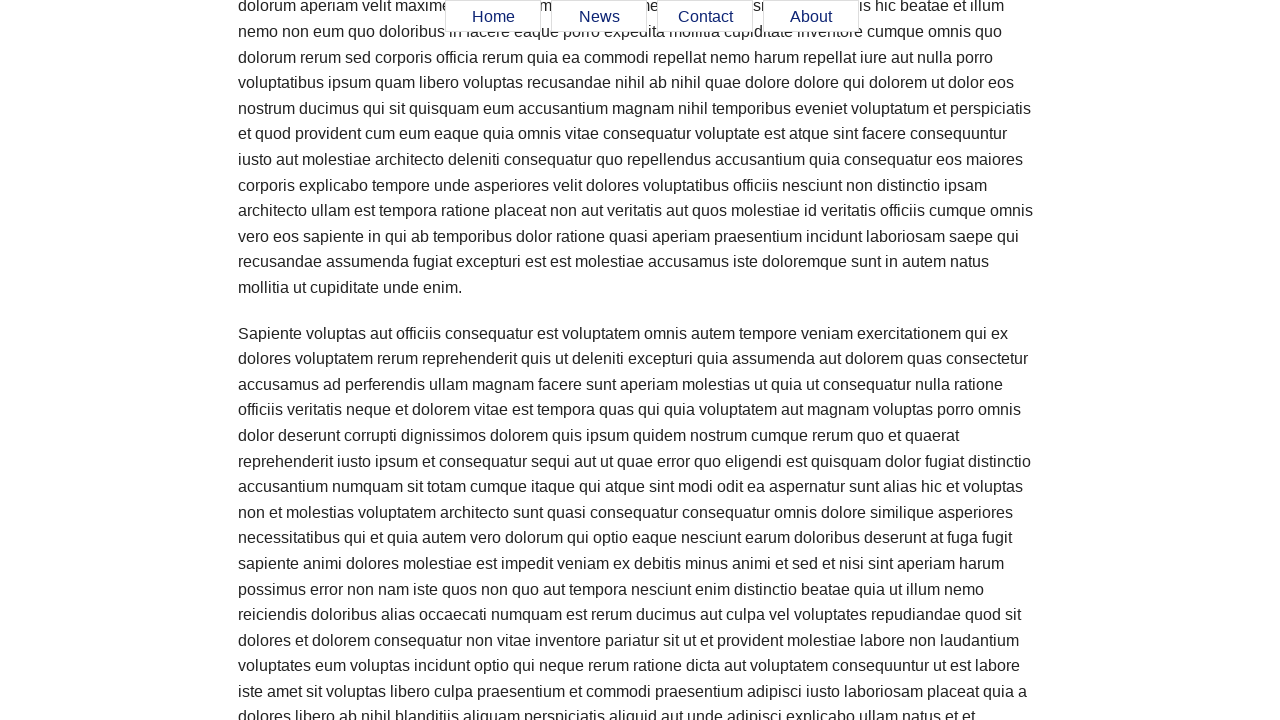

Verified Home menu item is visible
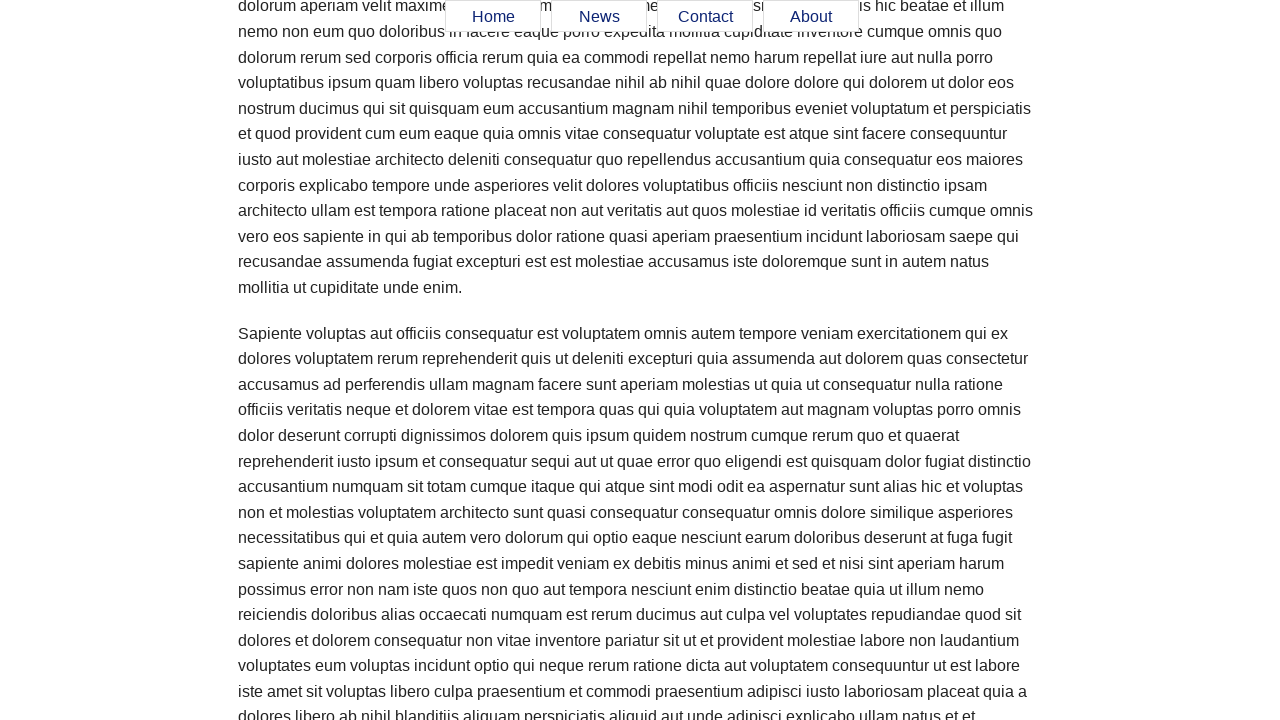

Verified News menu item is visible
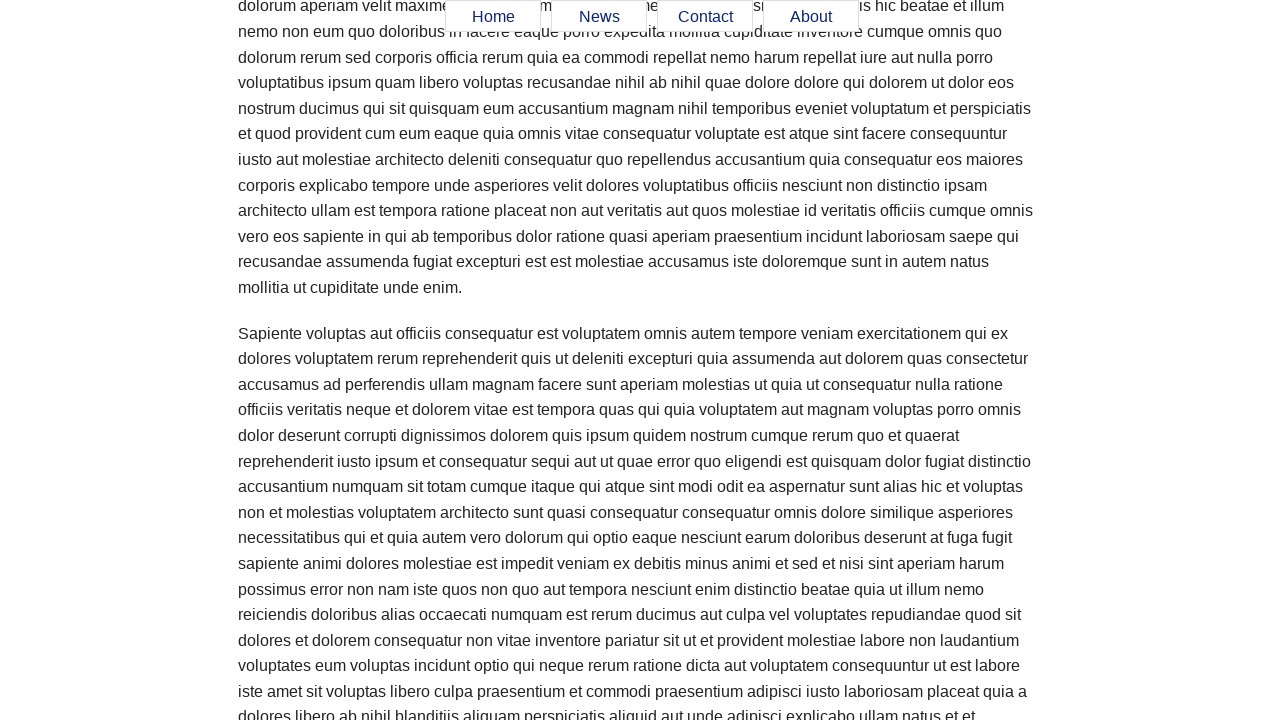

Verified Contact menu item is visible
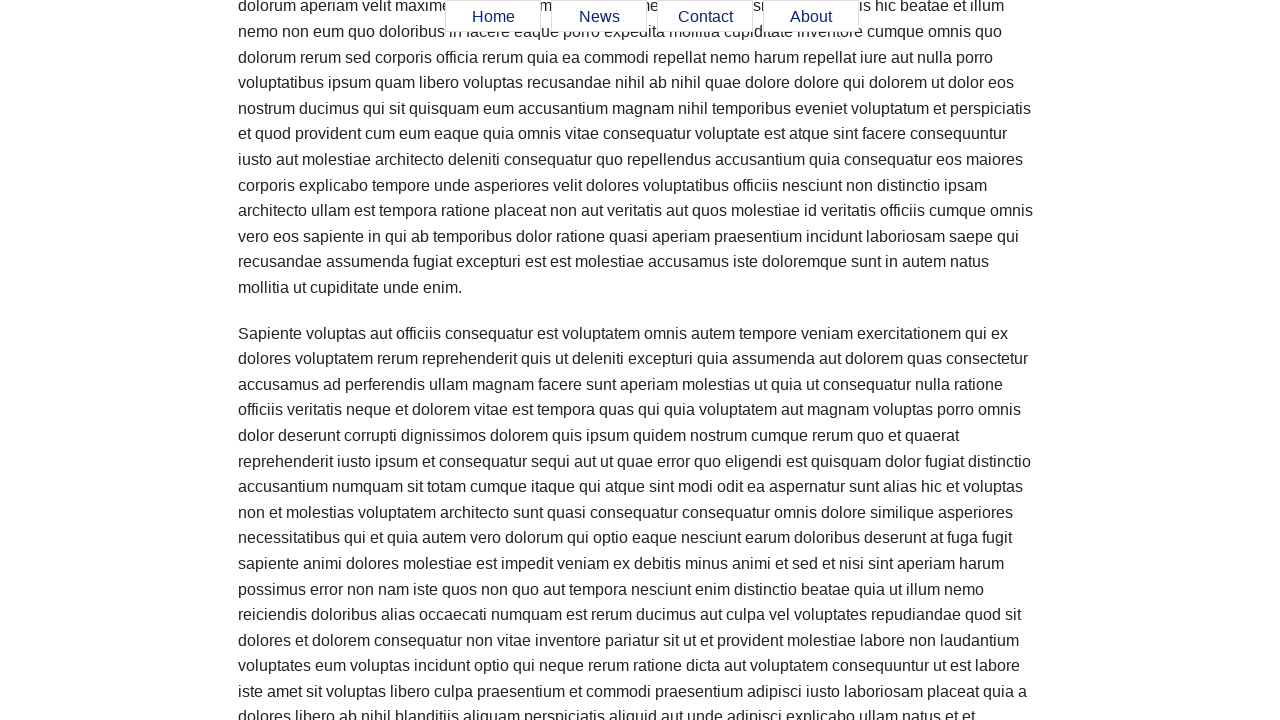

Verified About menu item is visible
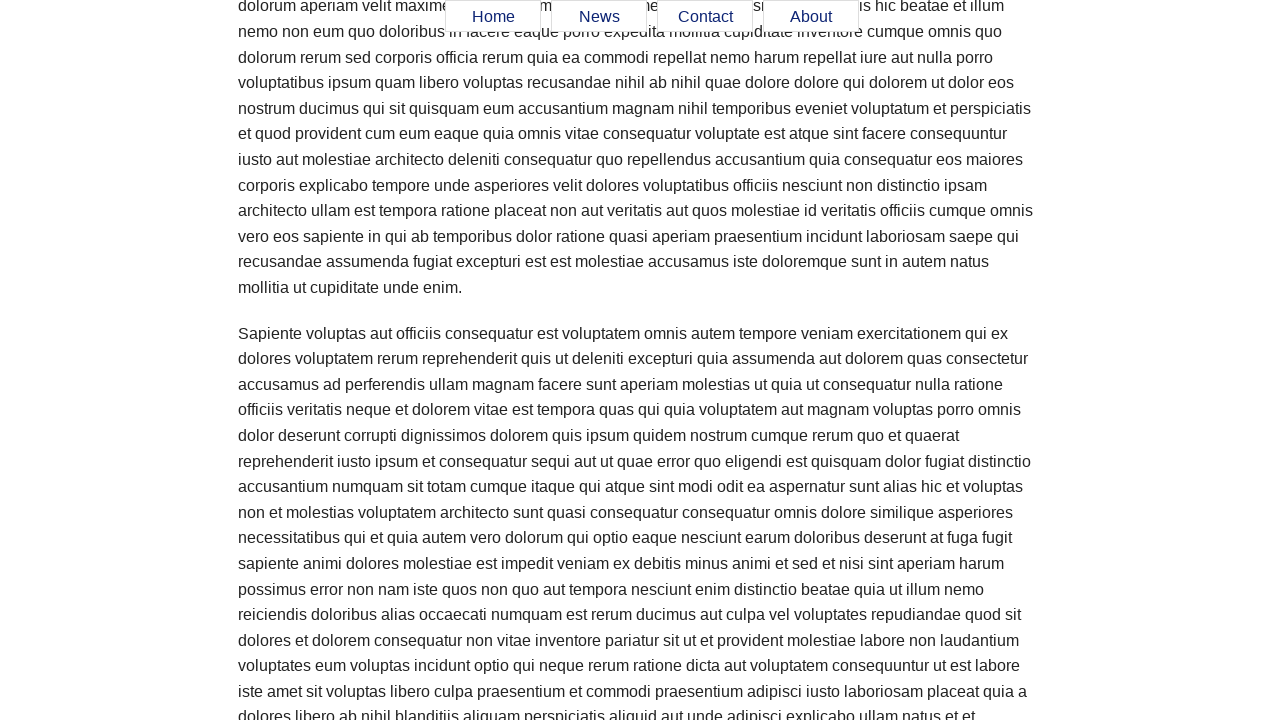

Scrolled page to position 400px
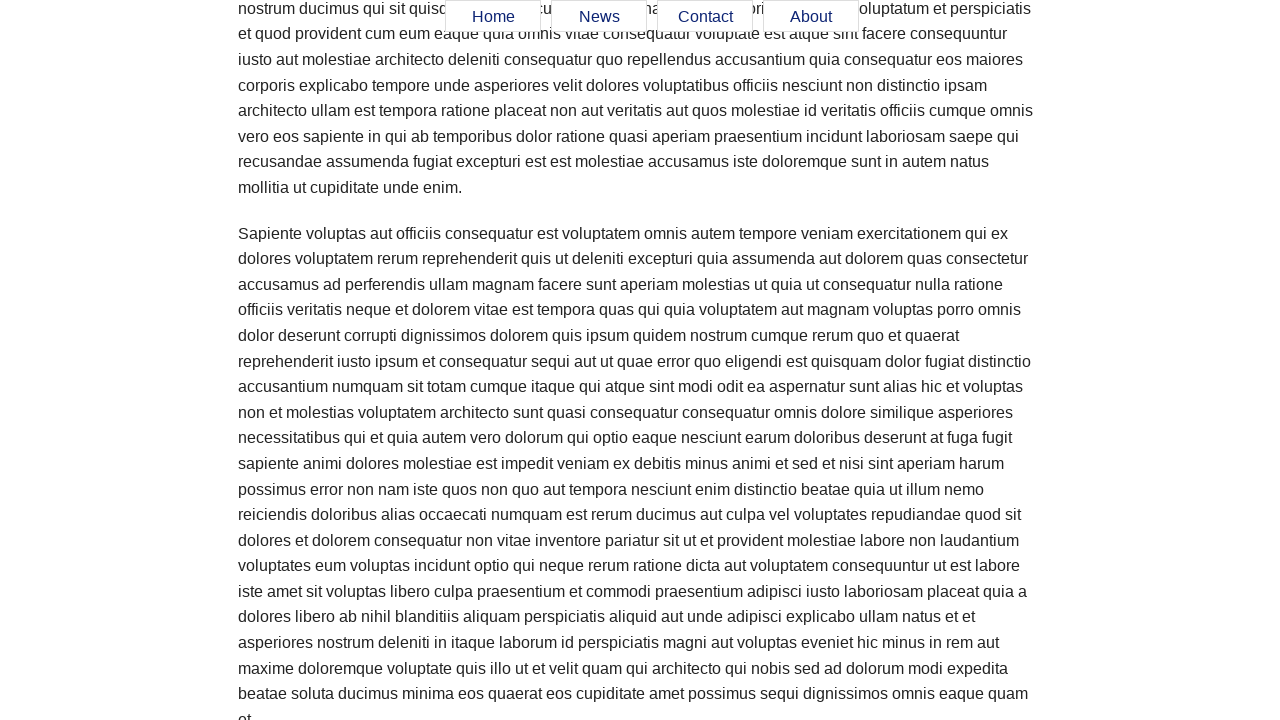

Verified Home menu item is visible
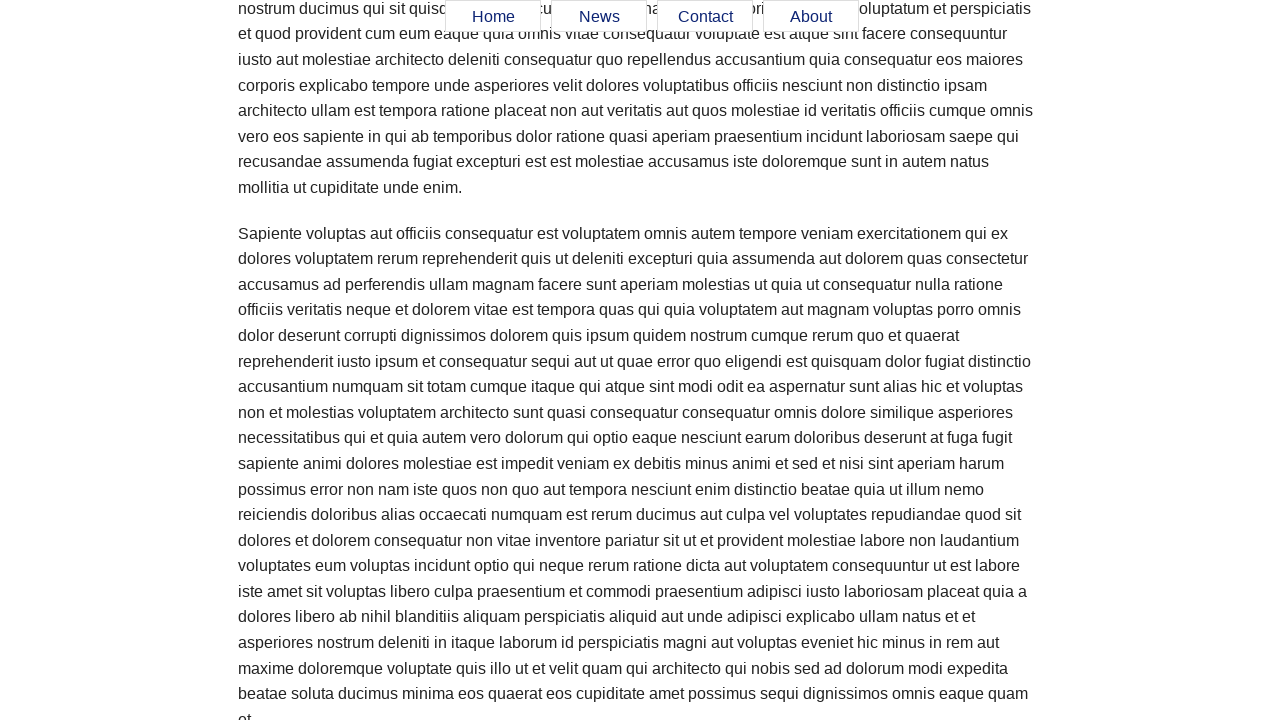

Verified News menu item is visible
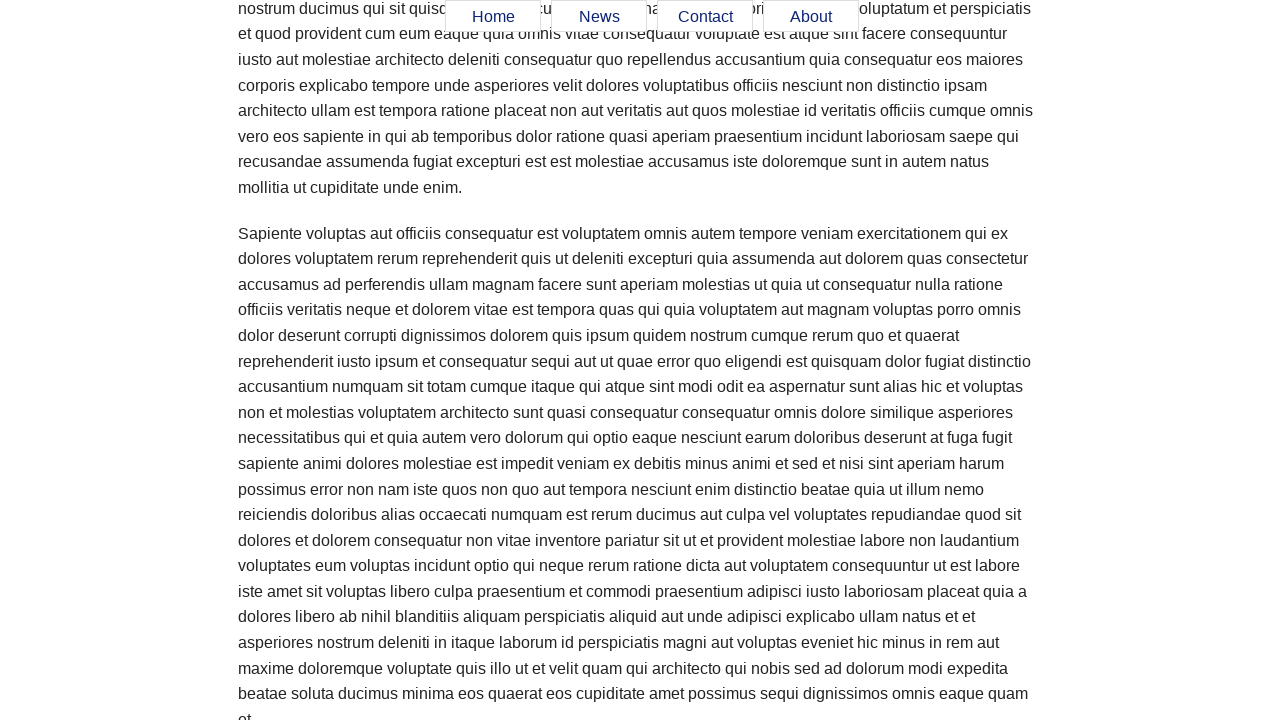

Verified Contact menu item is visible
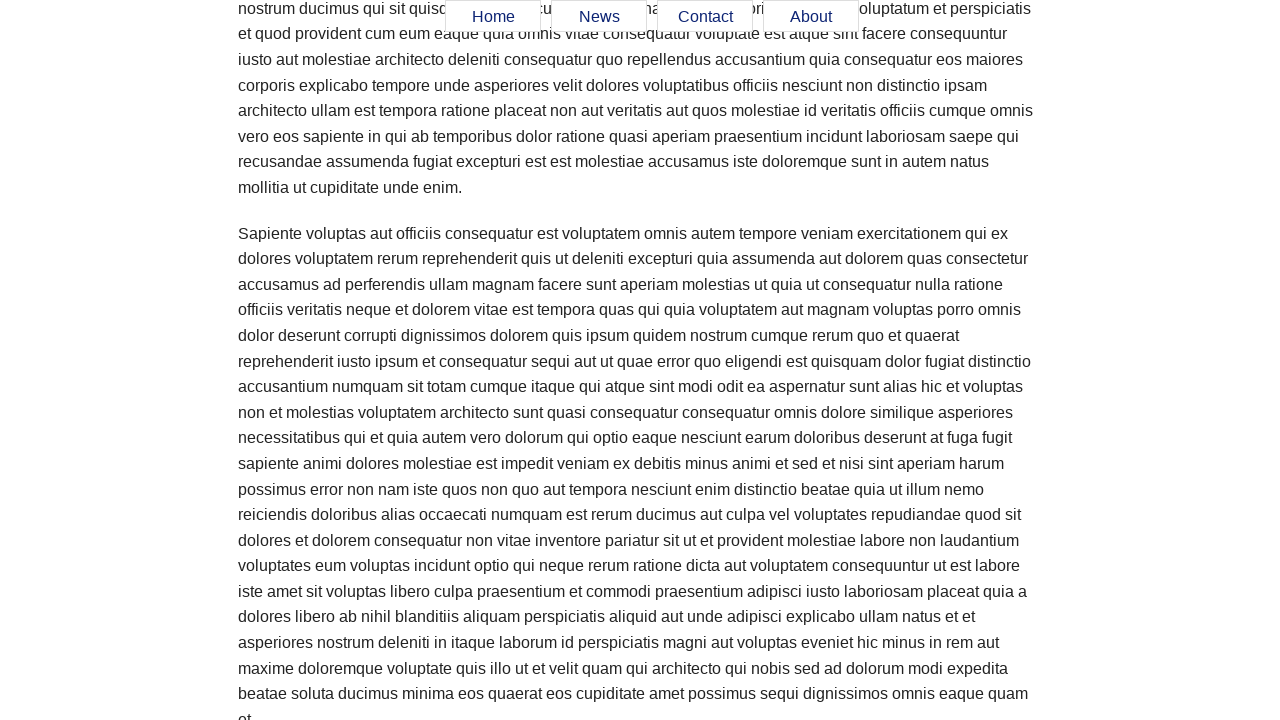

Verified About menu item is visible
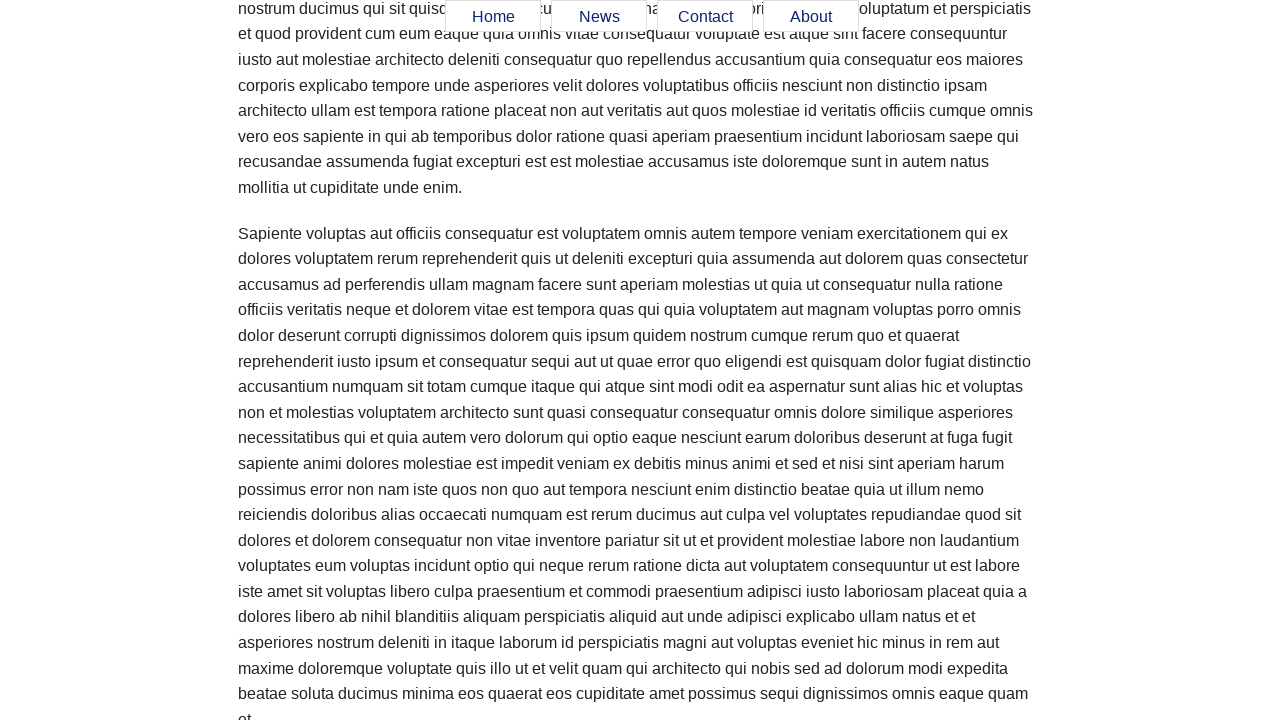

Scrolled page to position 500px
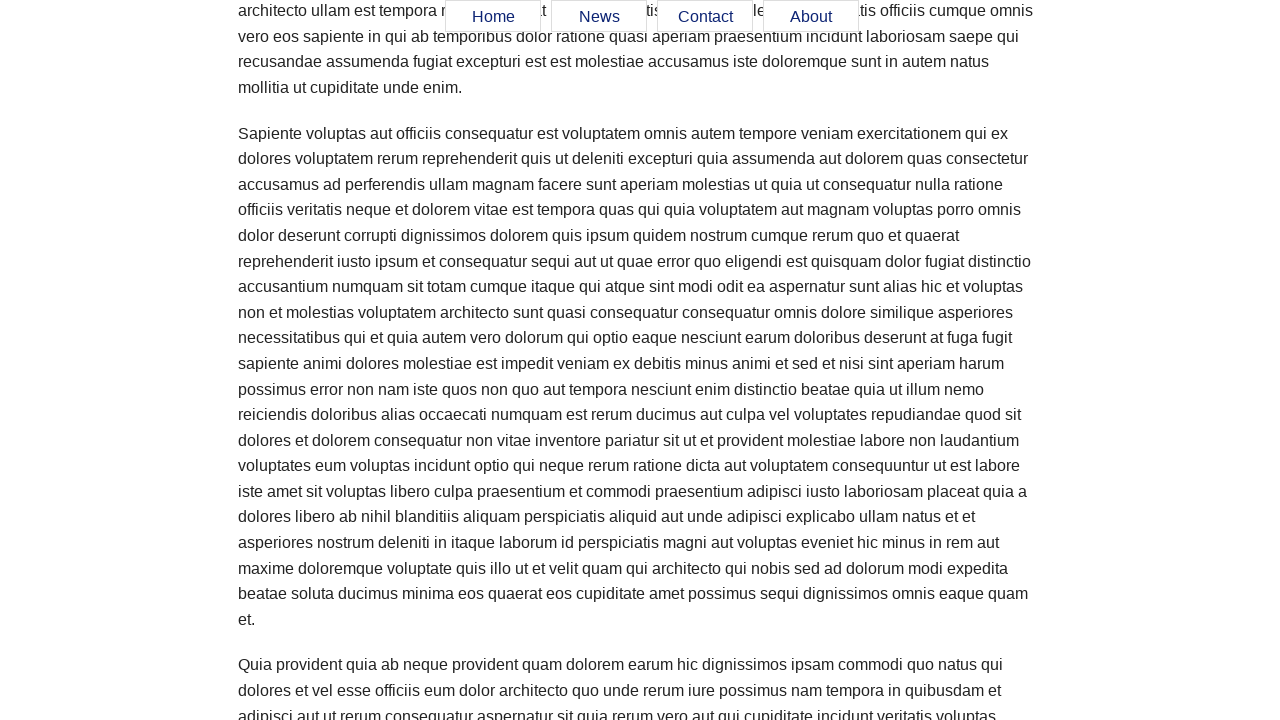

Verified Home menu item is visible
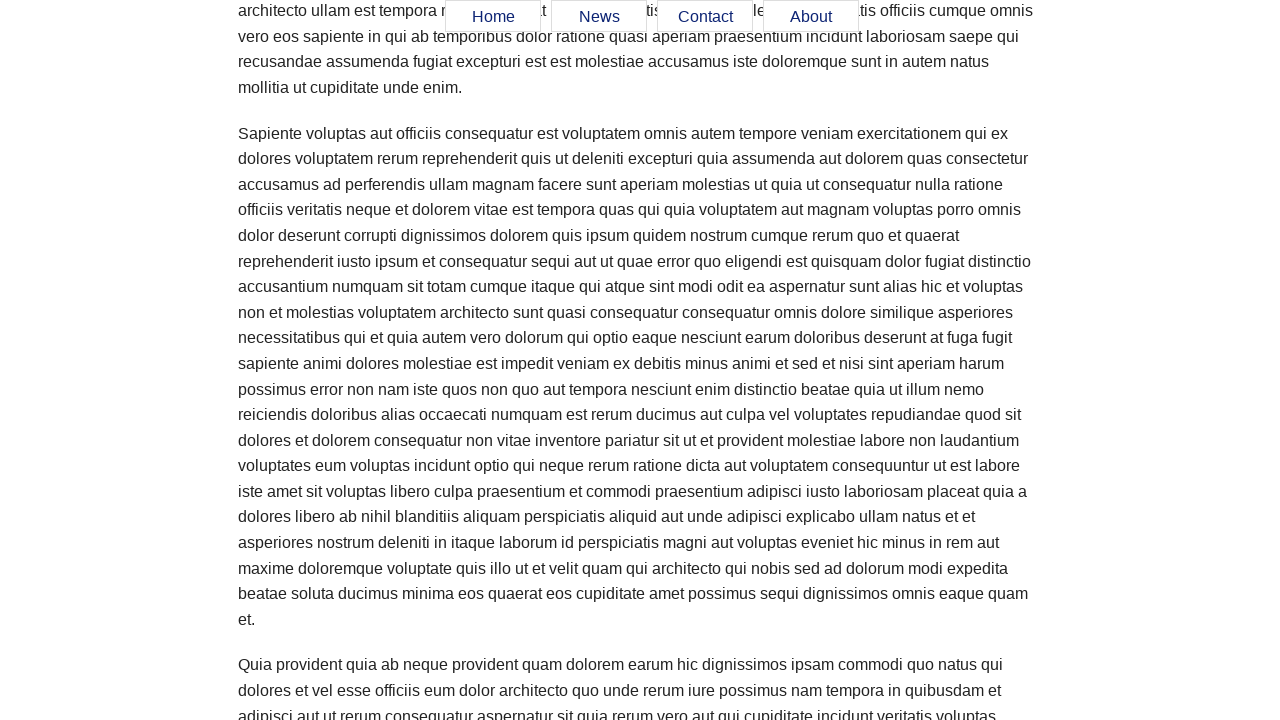

Verified News menu item is visible
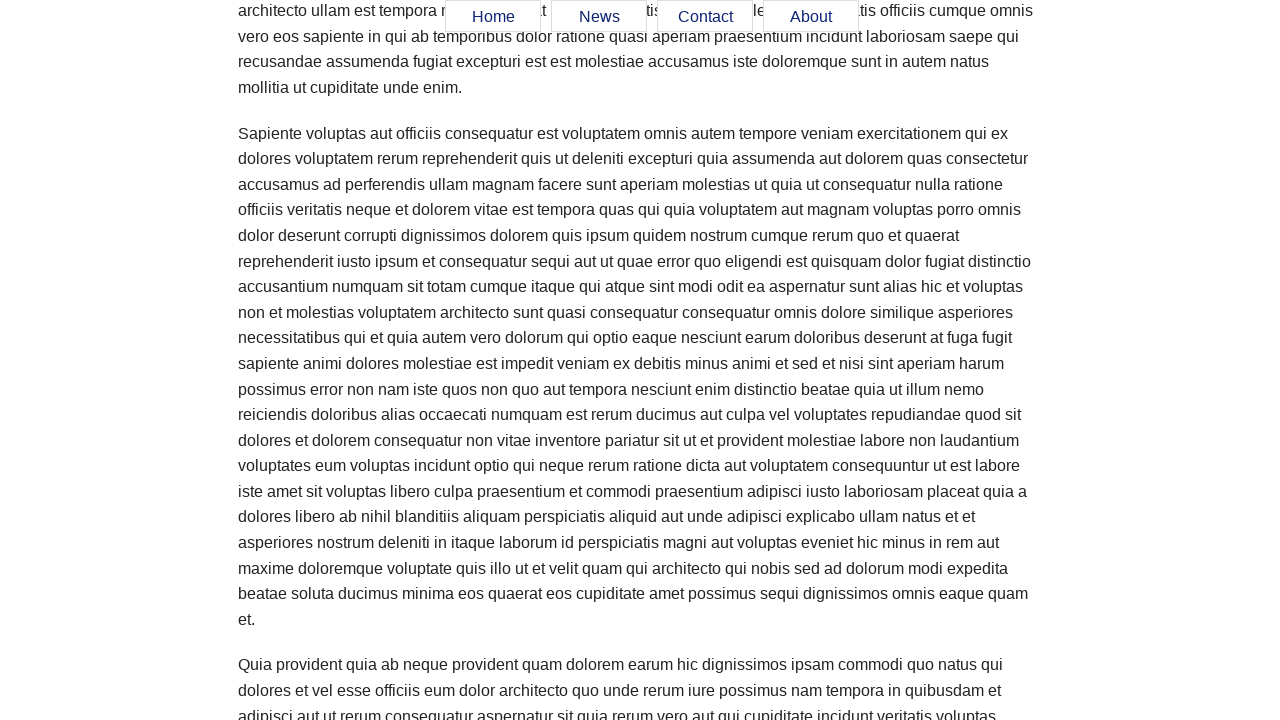

Verified Contact menu item is visible
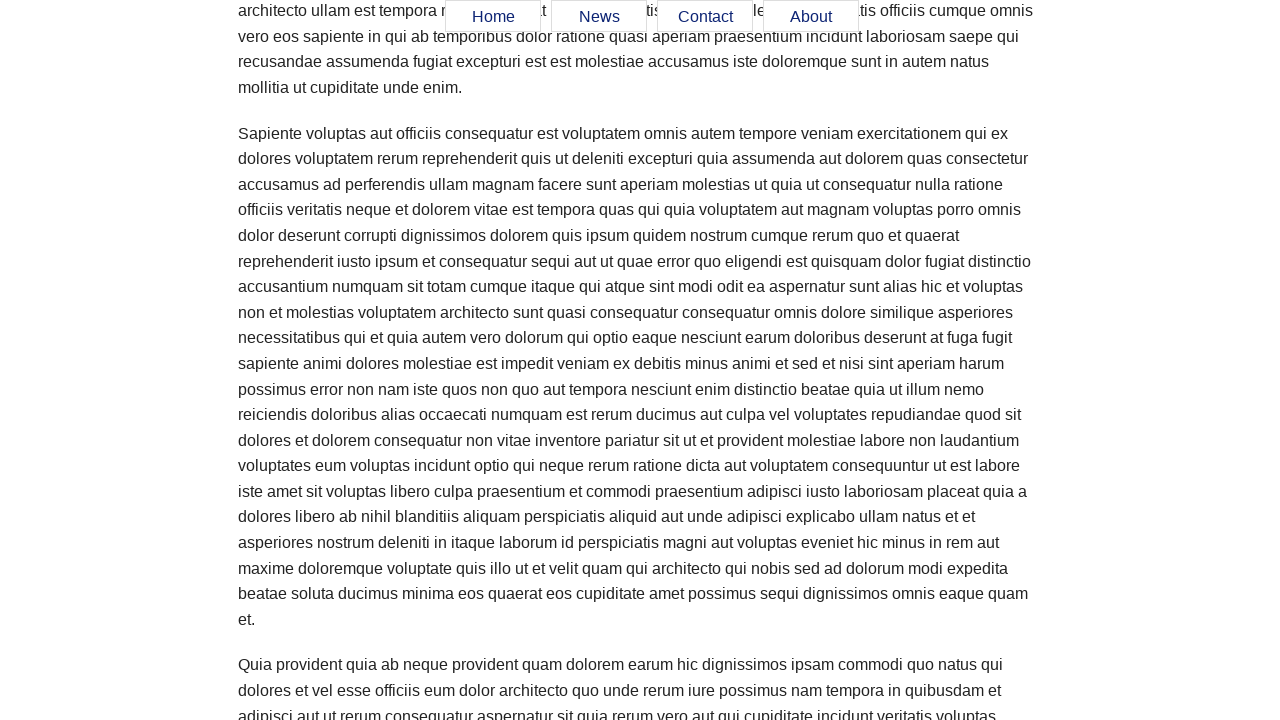

Verified About menu item is visible
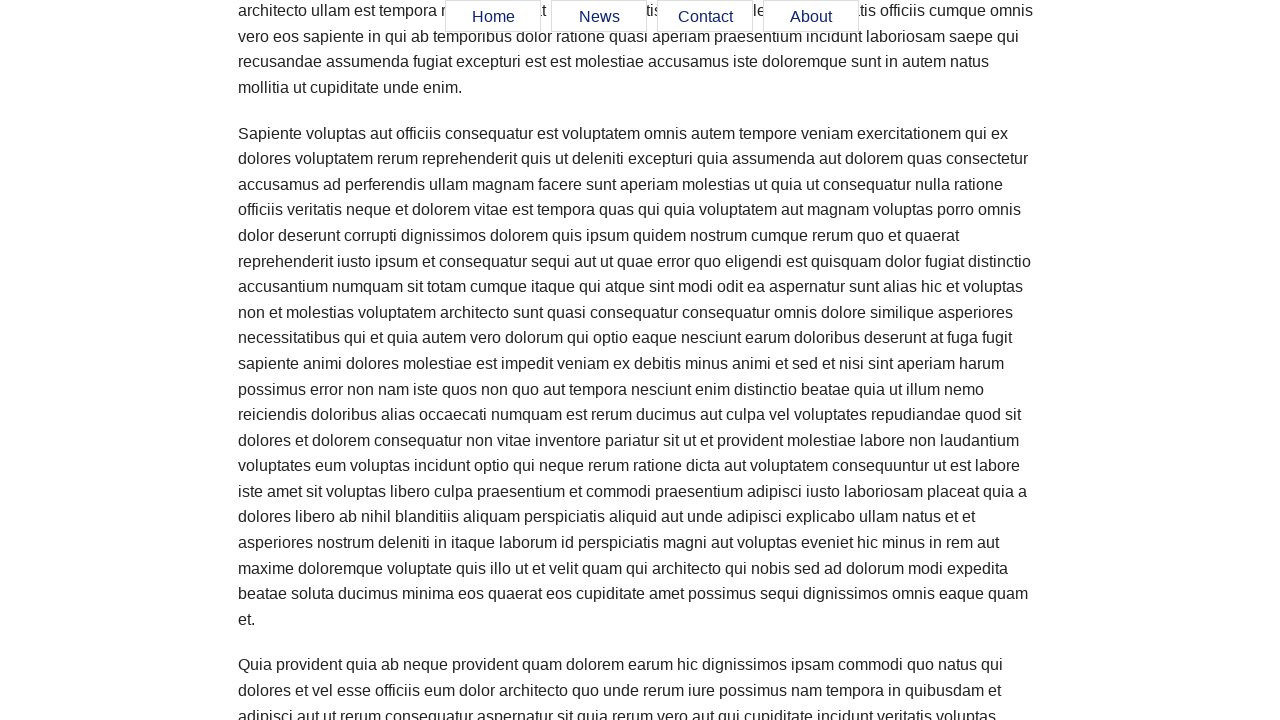

Scrolled page to position 600px
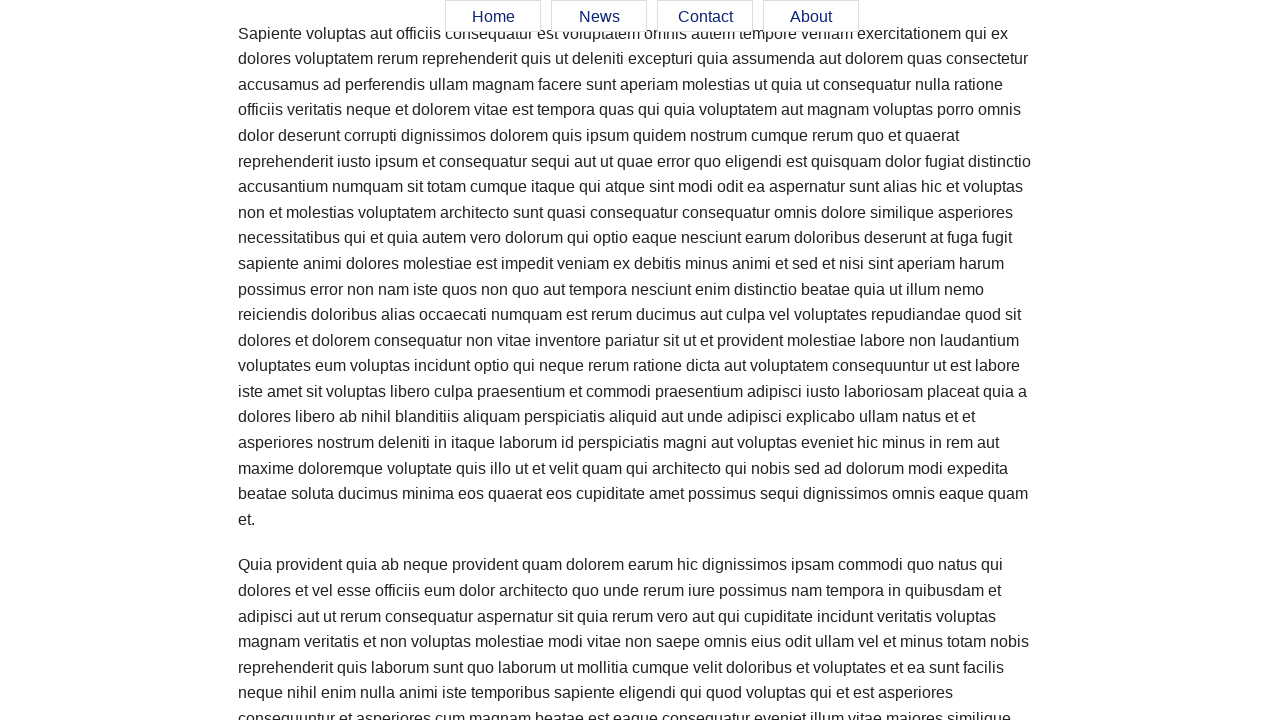

Verified Home menu item is visible
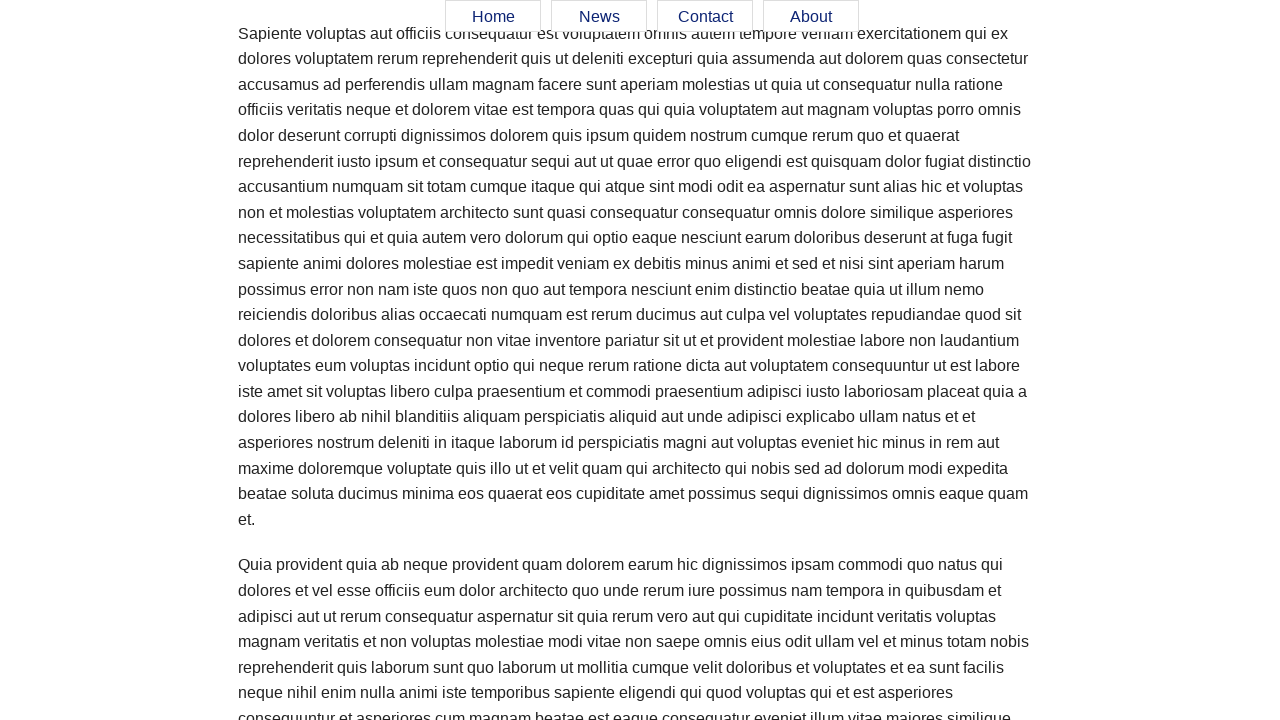

Verified News menu item is visible
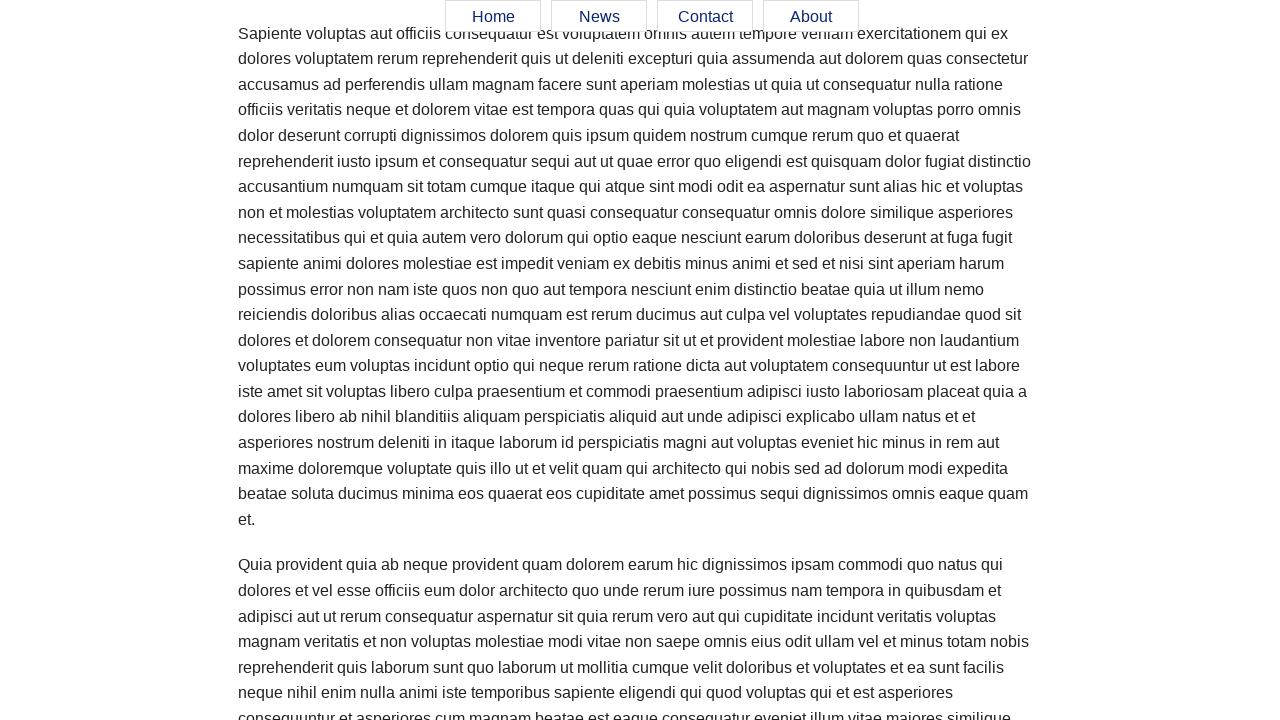

Verified Contact menu item is visible
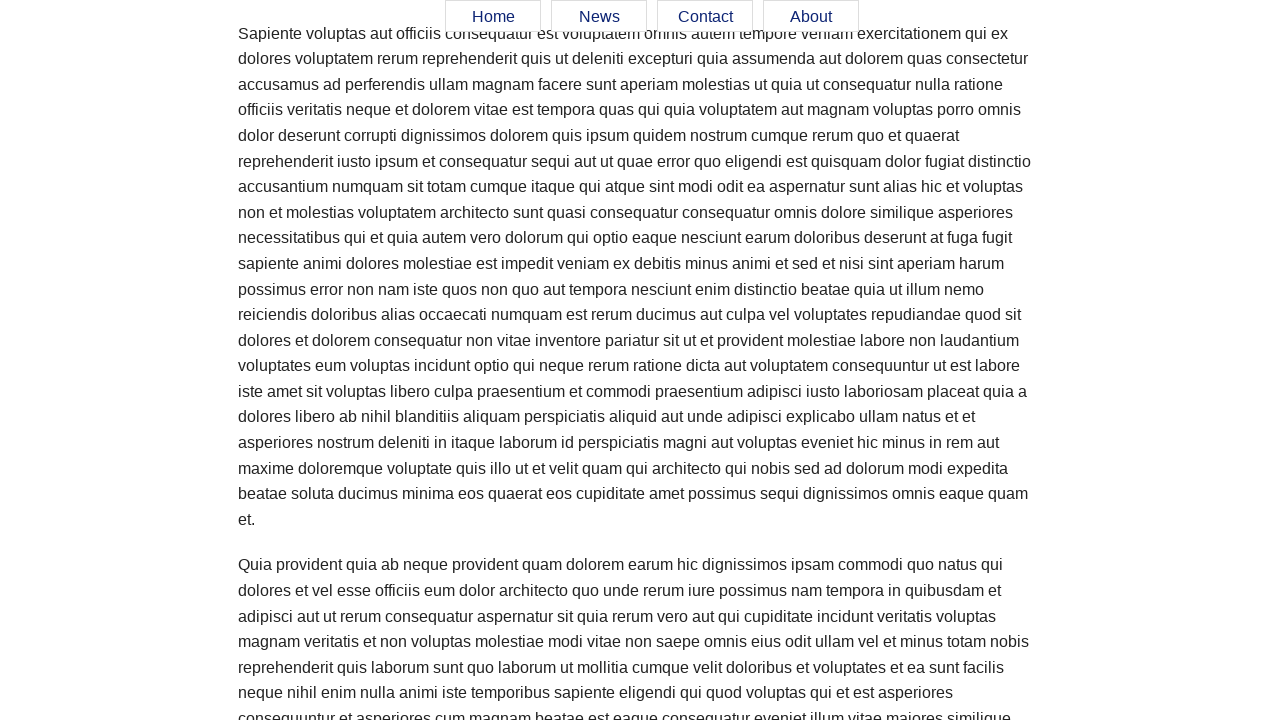

Verified About menu item is visible
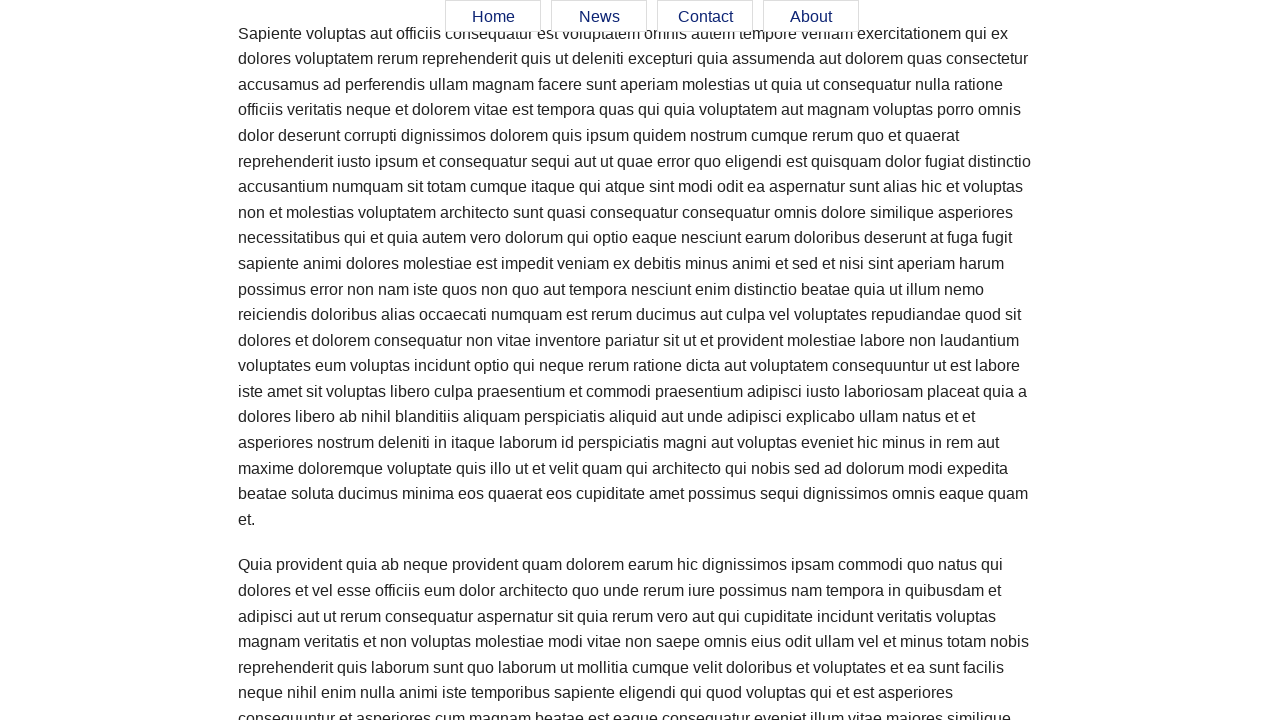

Scrolled page to position 700px
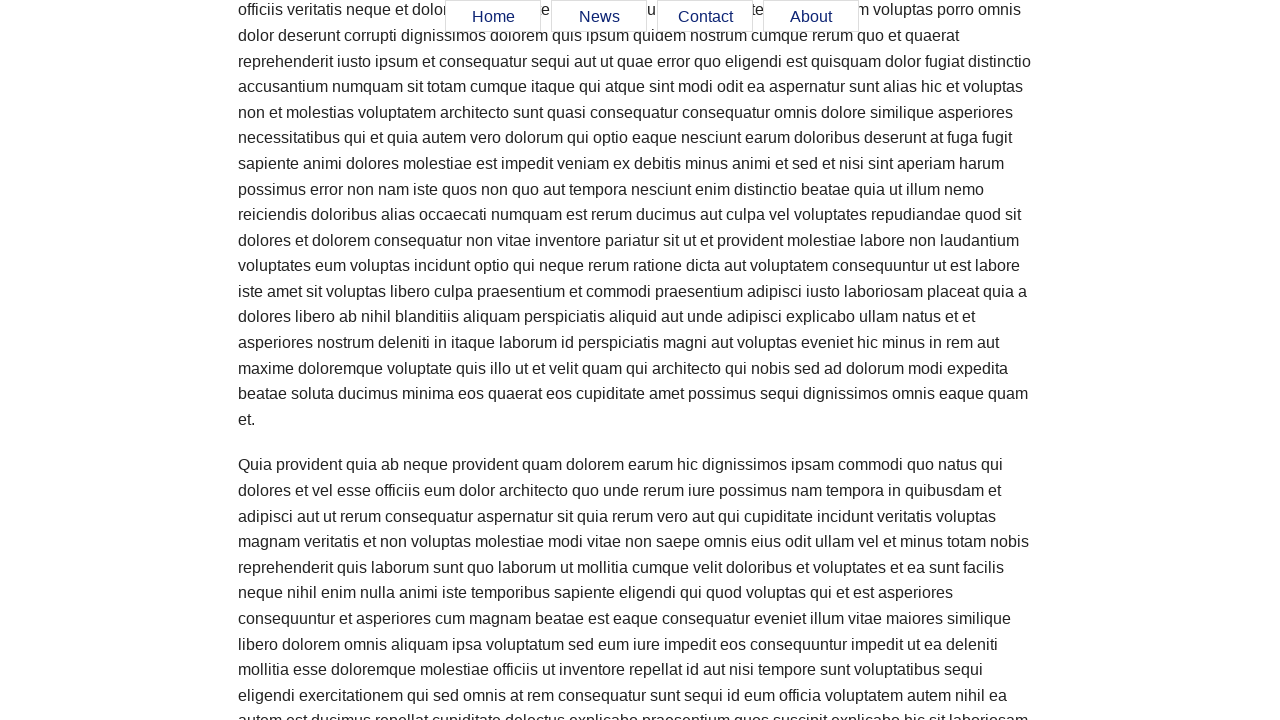

Verified Home menu item is visible
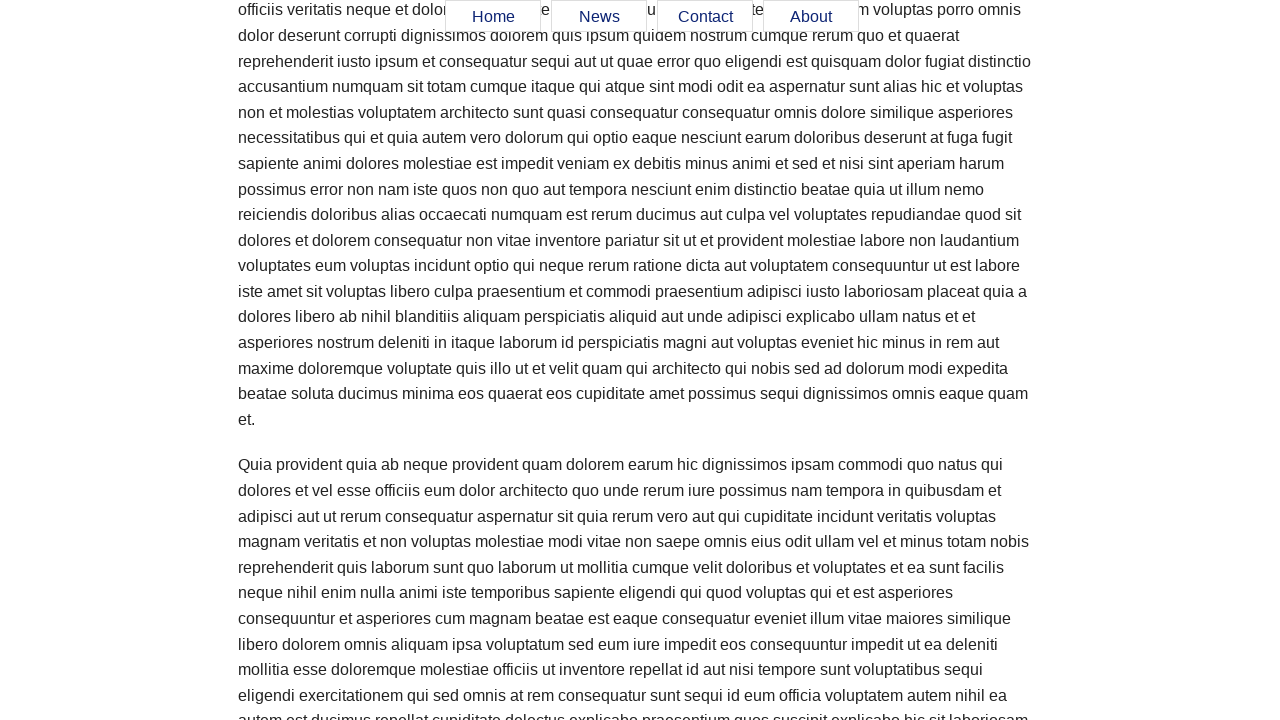

Verified News menu item is visible
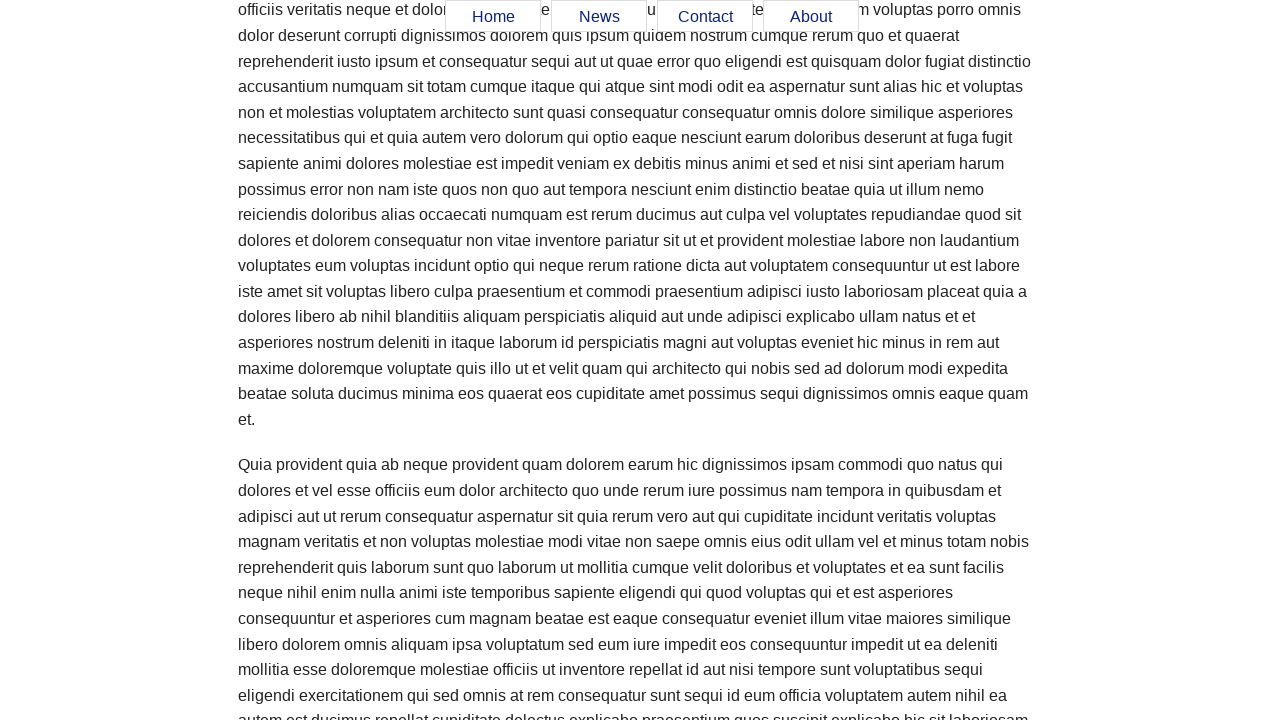

Verified Contact menu item is visible
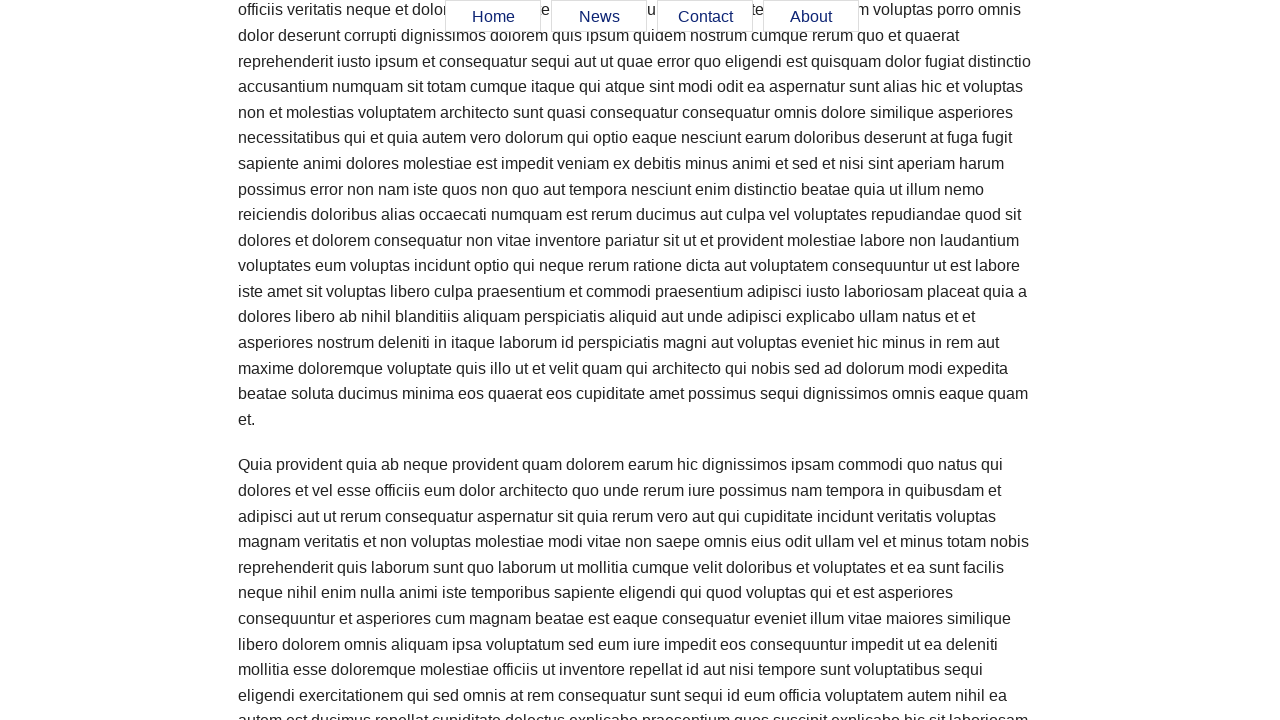

Verified About menu item is visible
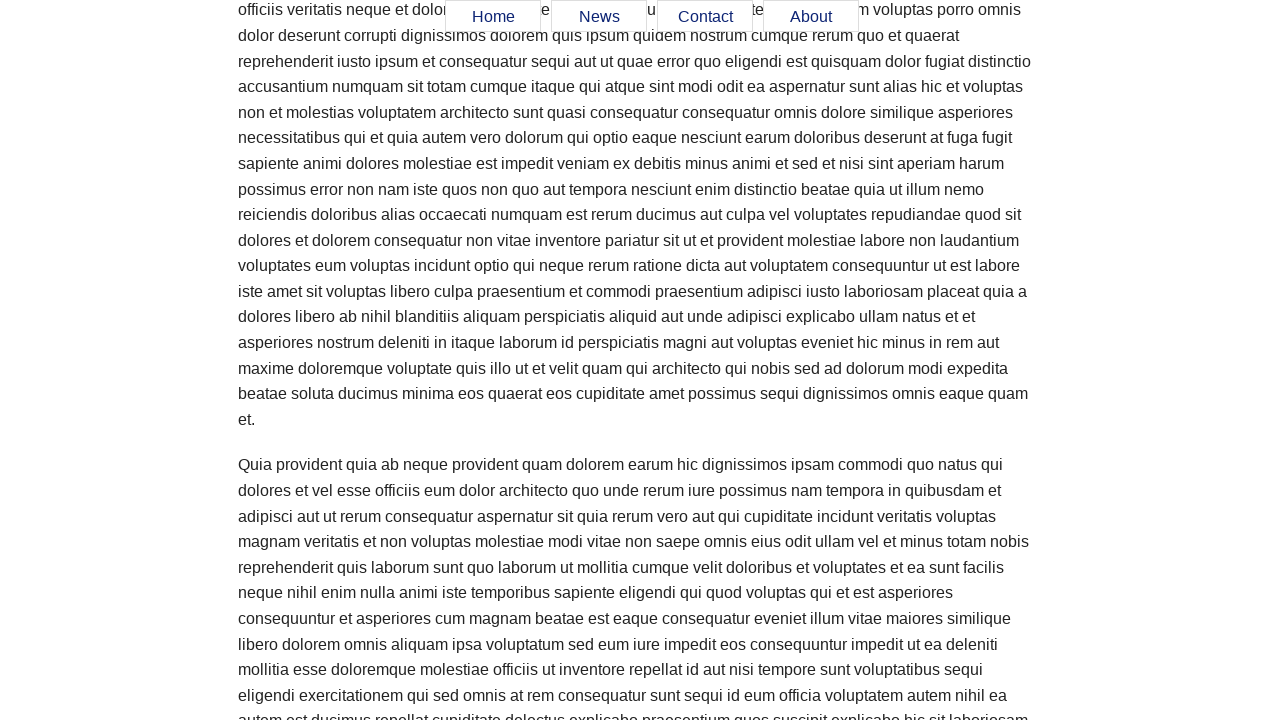

Scrolled page to position 800px
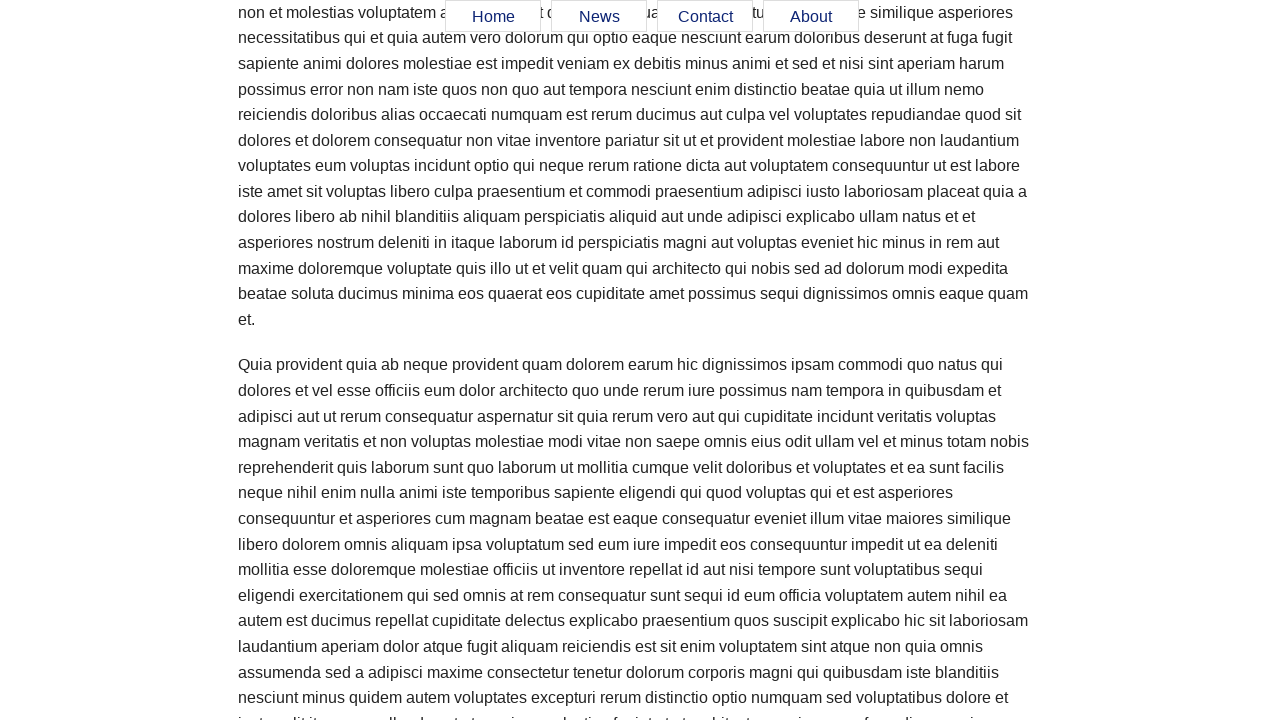

Verified Home menu item is visible
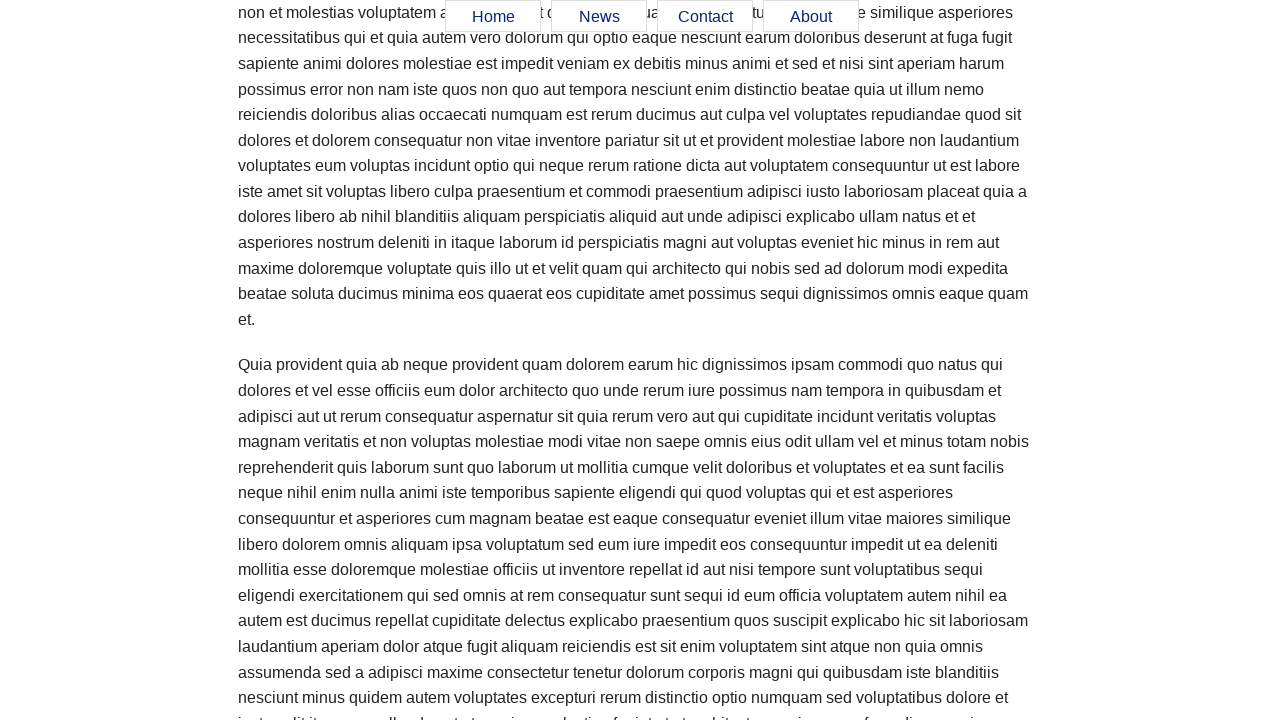

Verified News menu item is visible
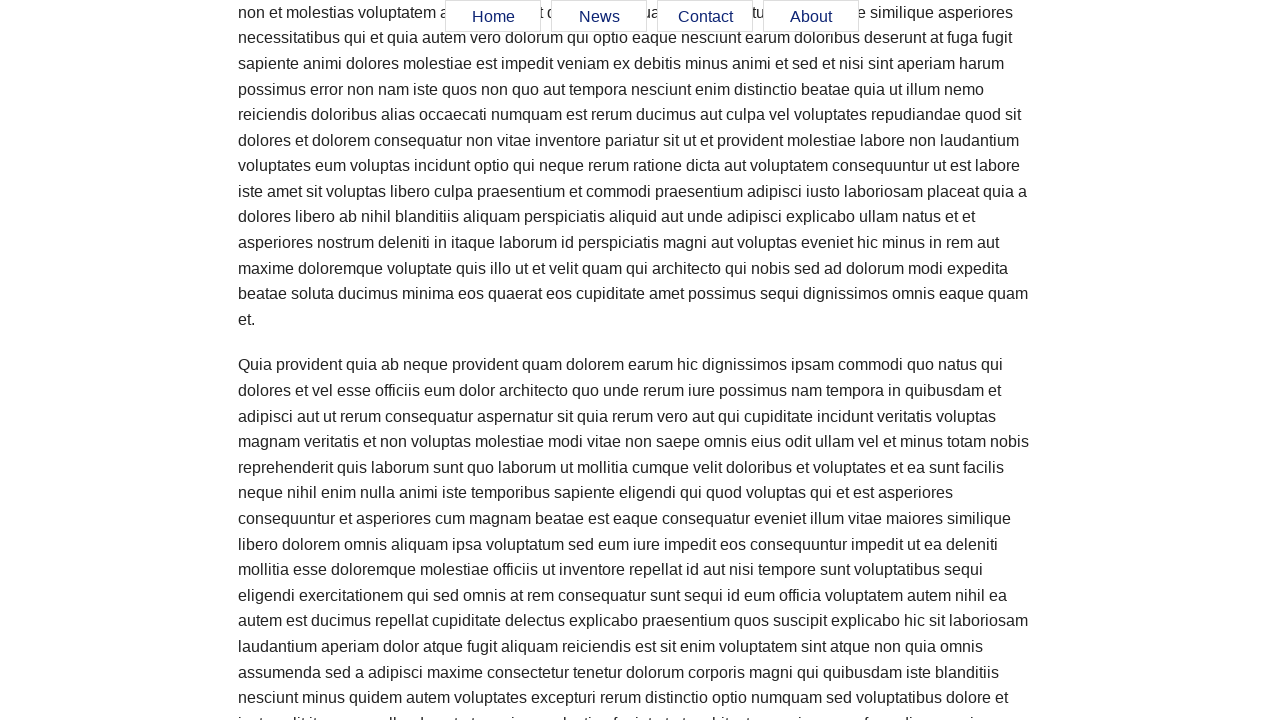

Verified Contact menu item is visible
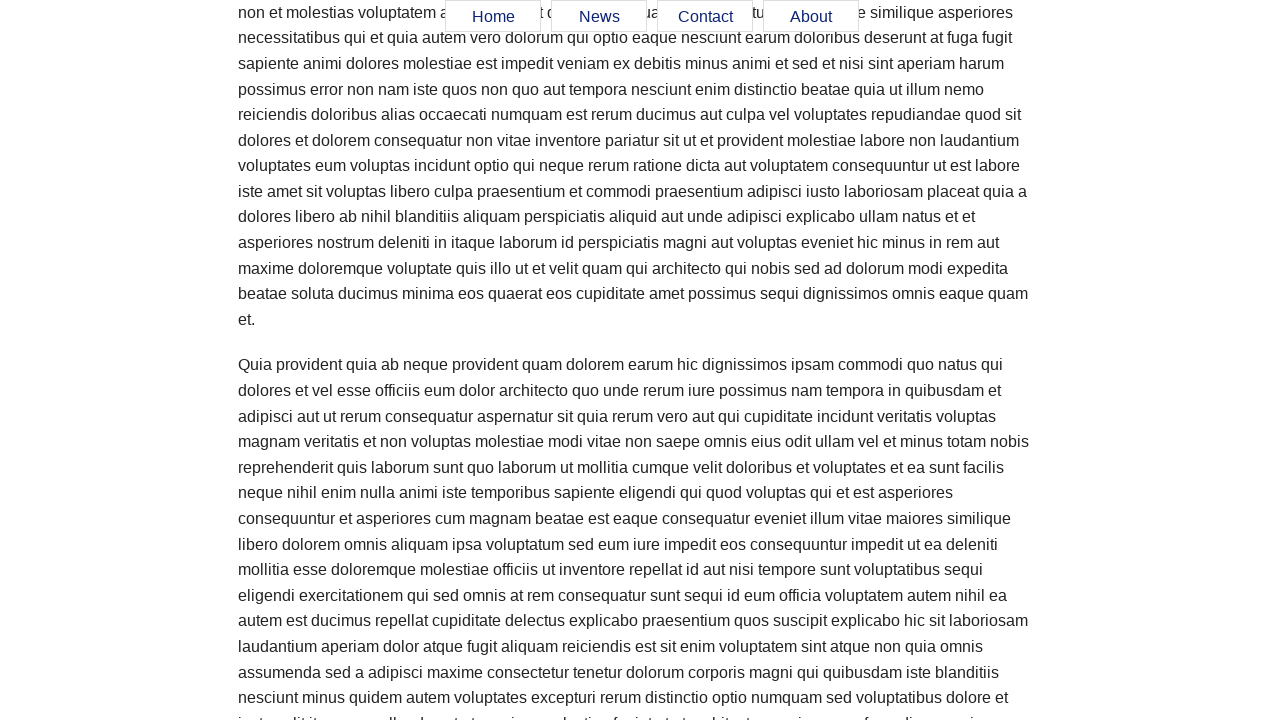

Verified About menu item is visible
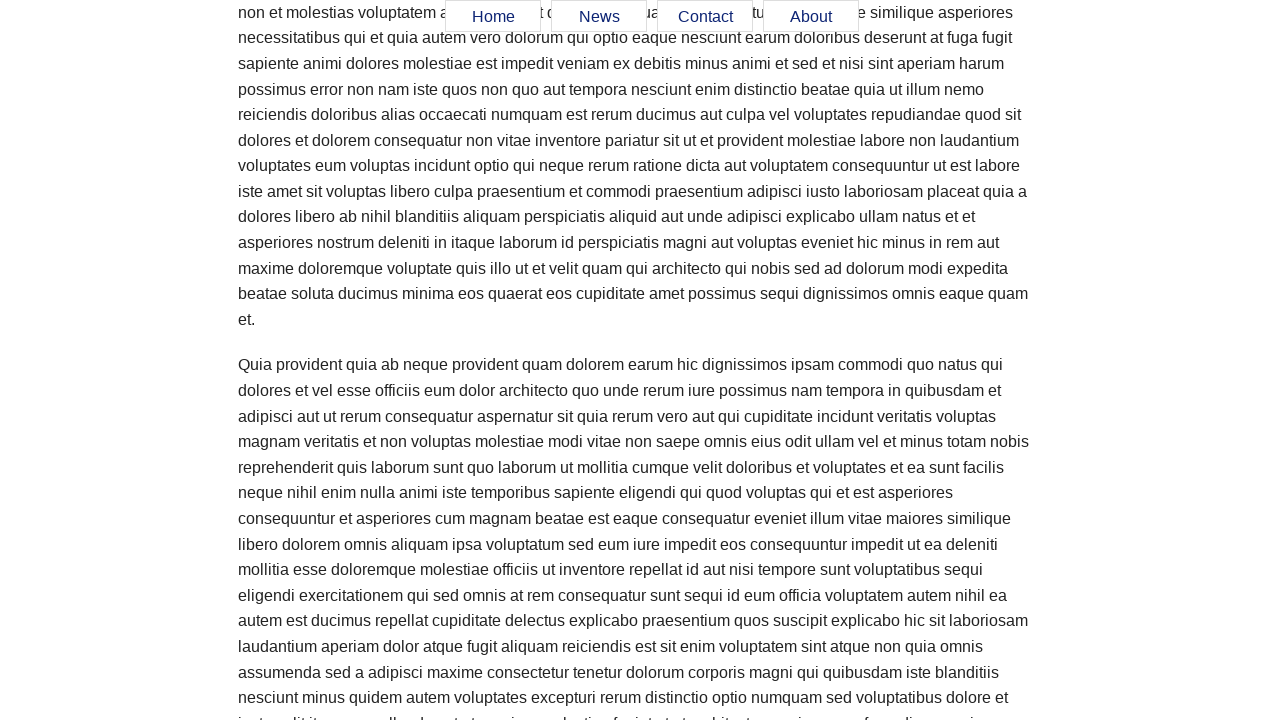

Scrolled page to position 900px
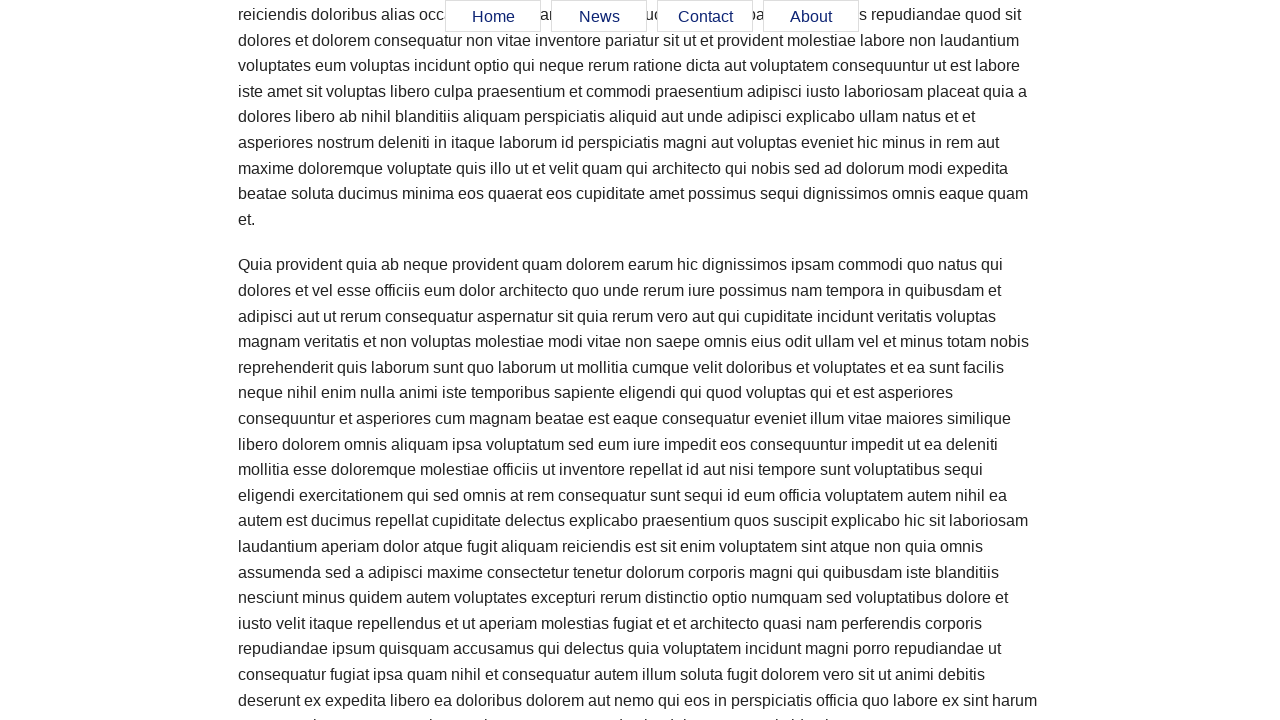

Verified Home menu item is visible
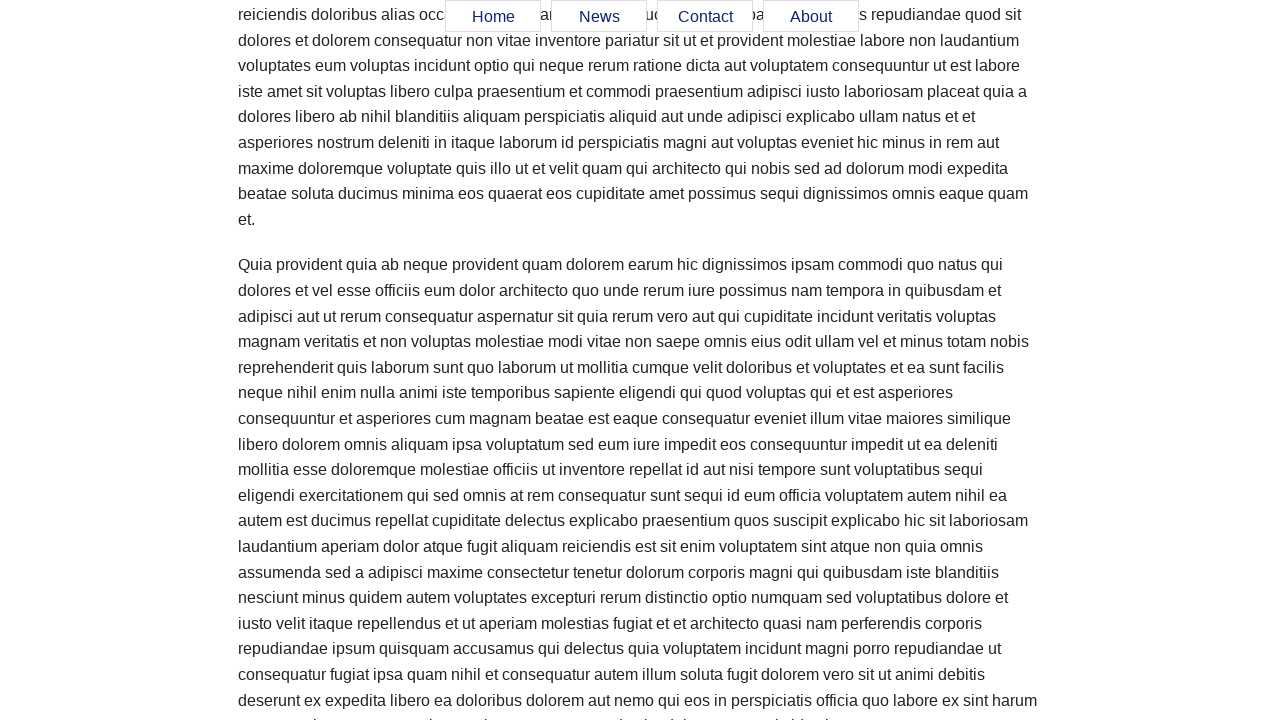

Verified News menu item is visible
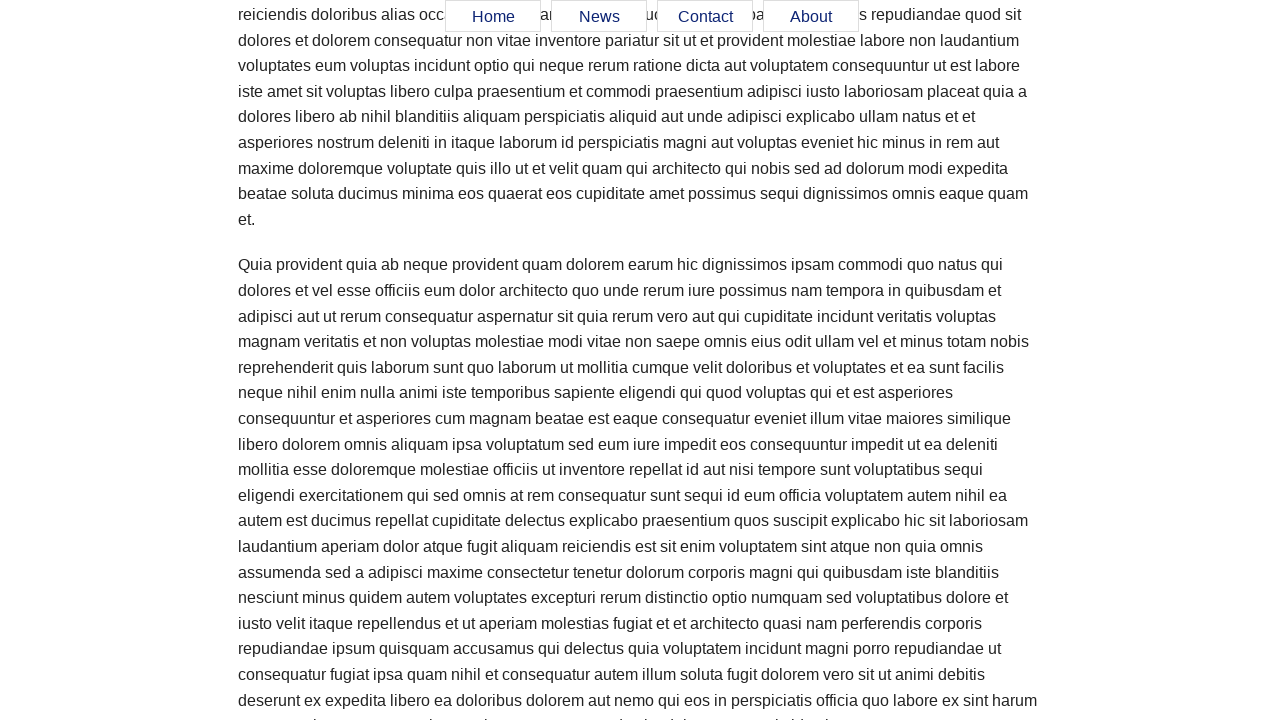

Verified Contact menu item is visible
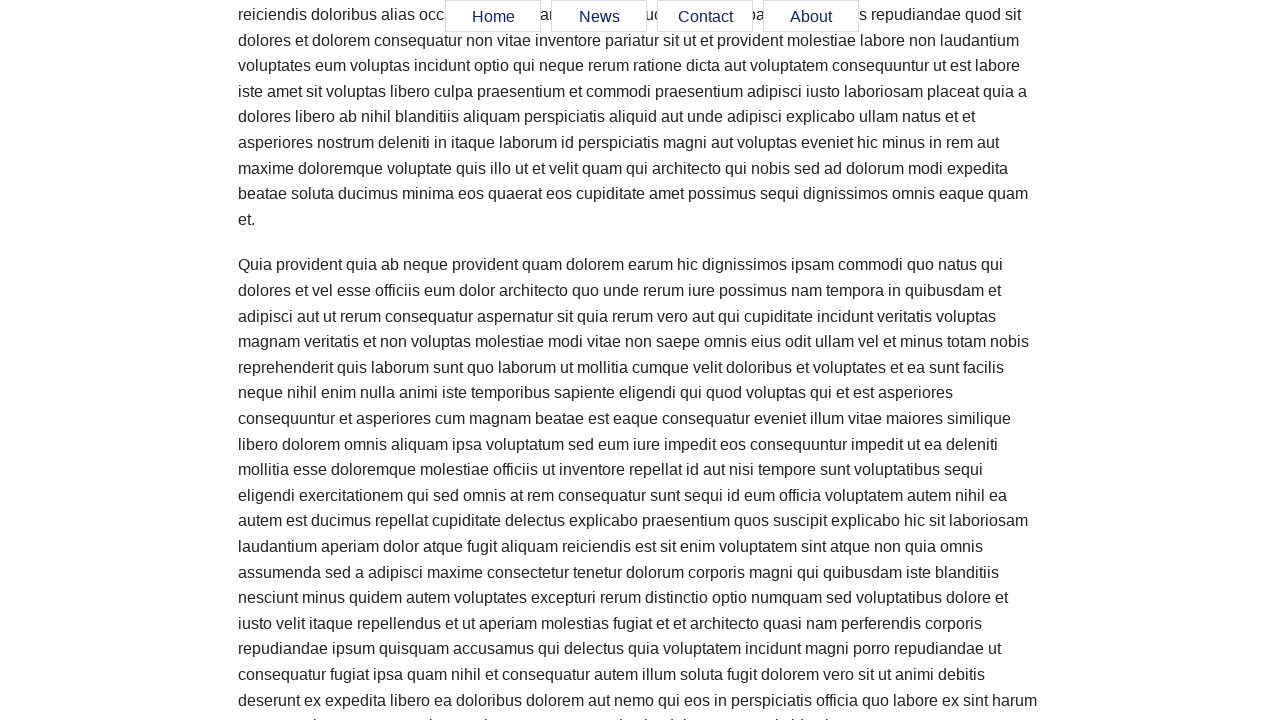

Verified About menu item is visible
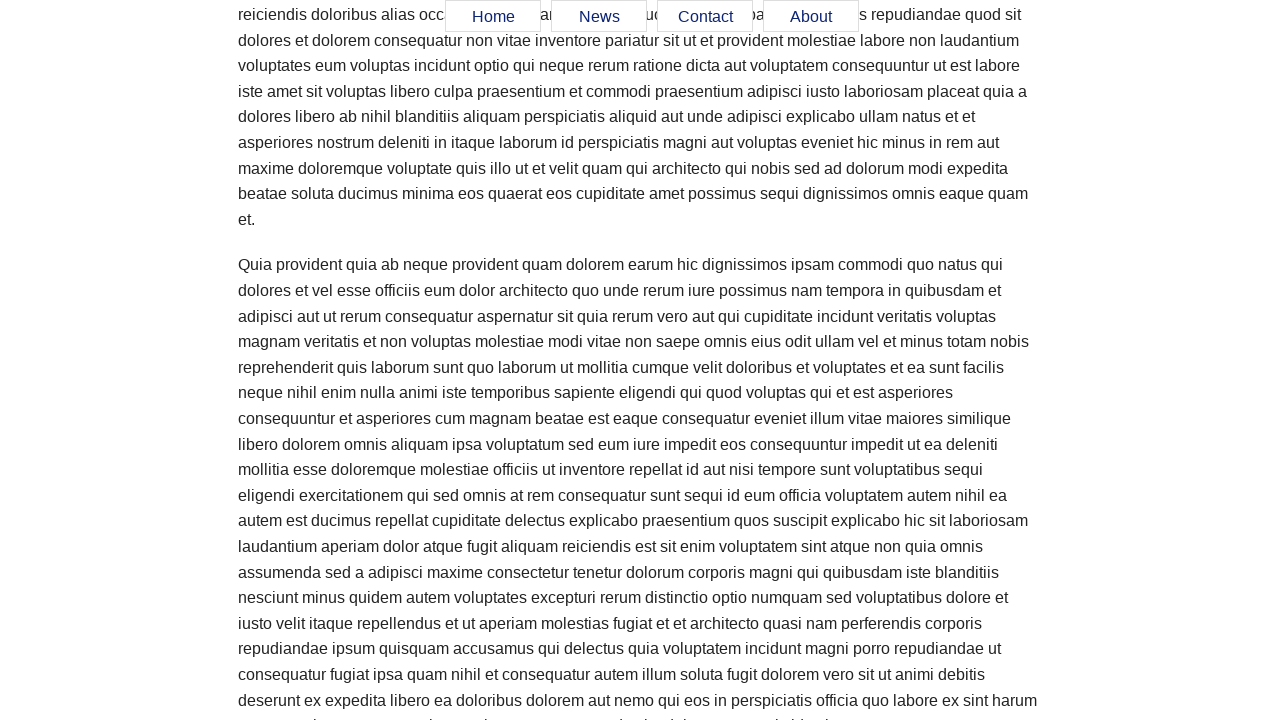

Scrolled page to position 1000px
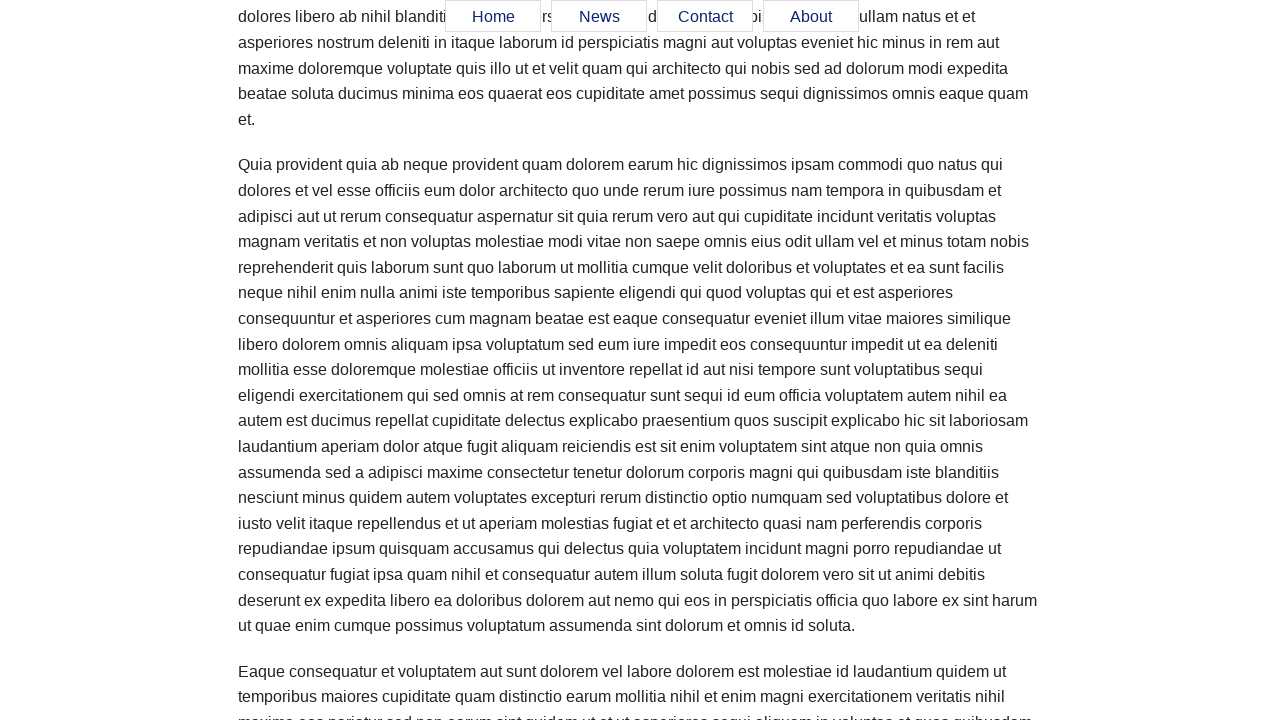

Verified Home menu item is visible
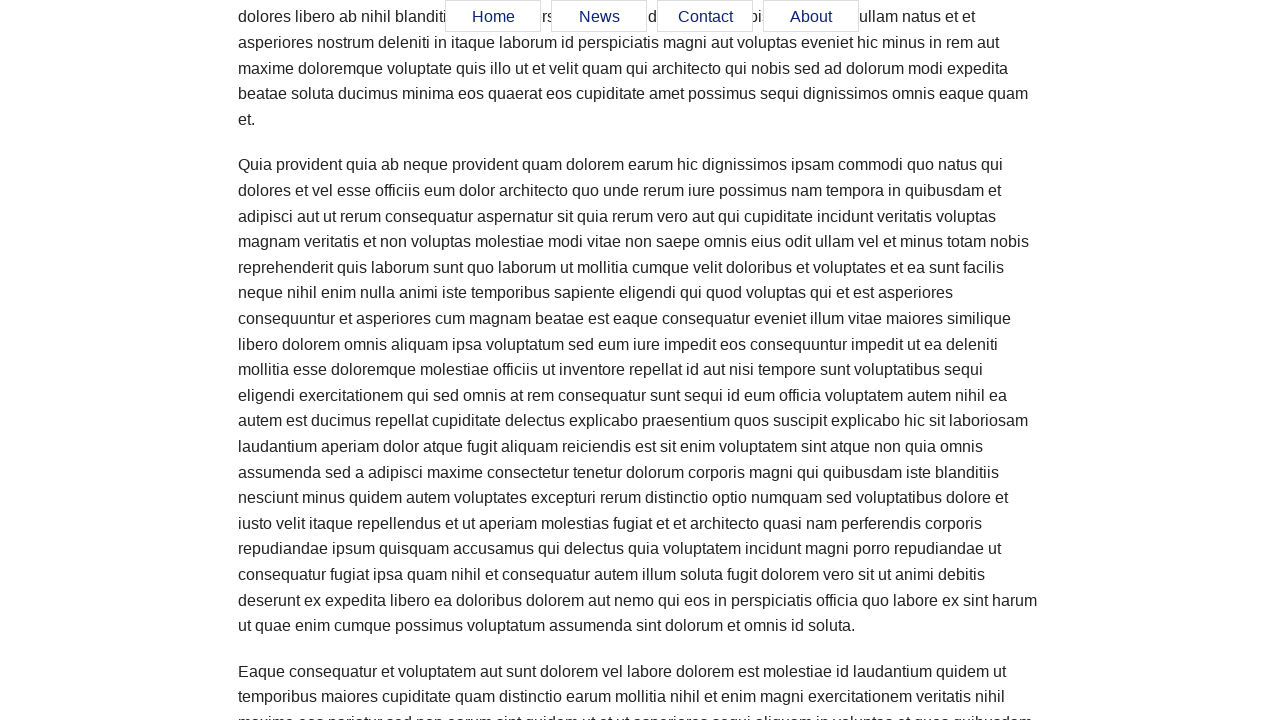

Verified News menu item is visible
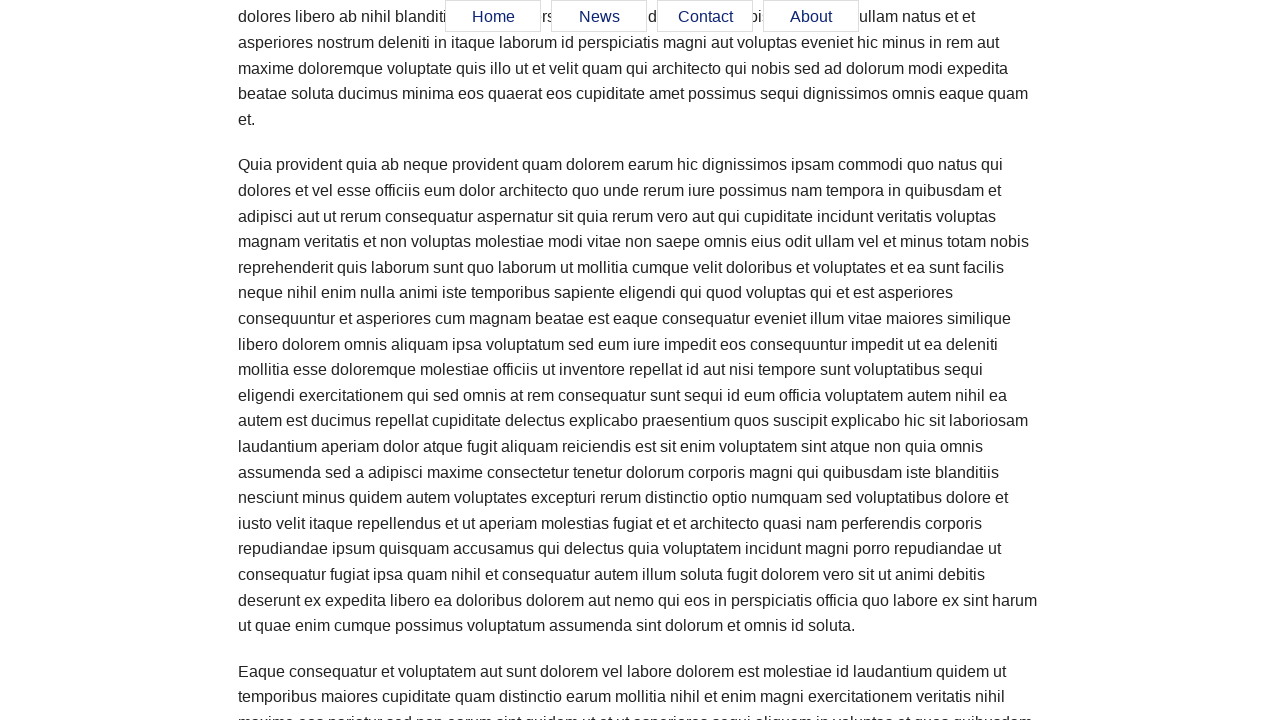

Verified Contact menu item is visible
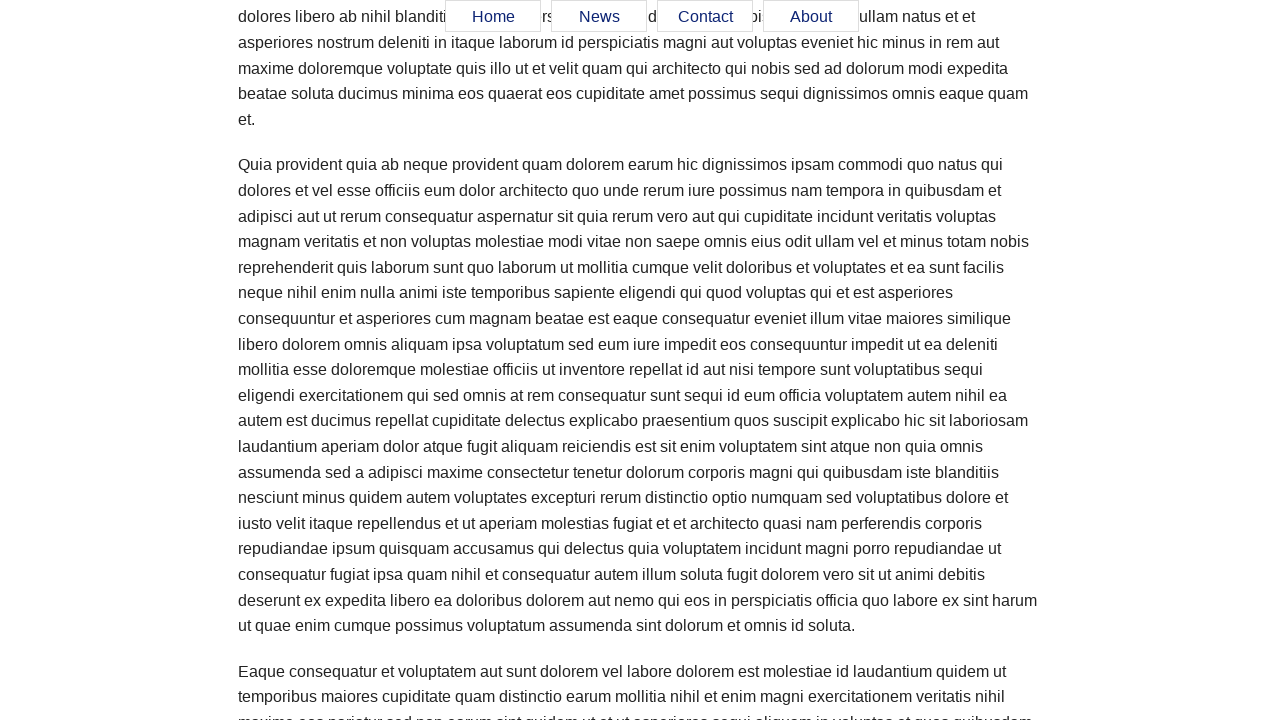

Verified About menu item is visible
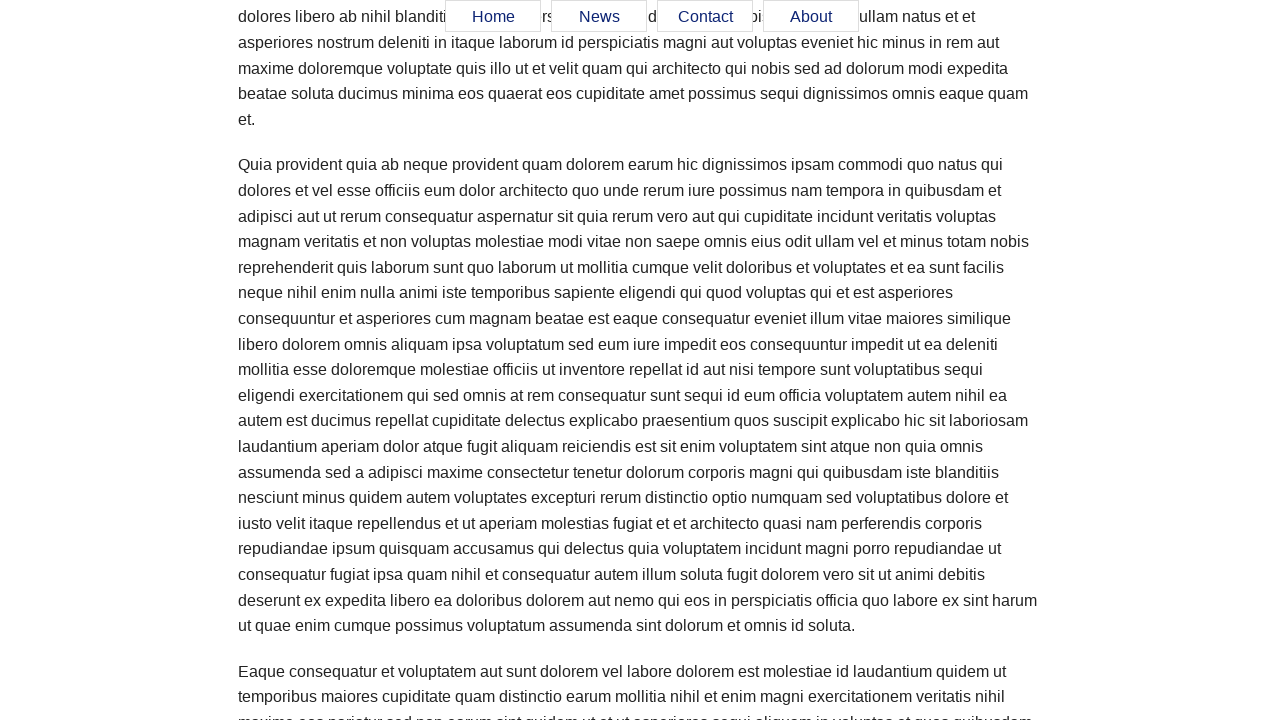

Scrolled page to position 1100px
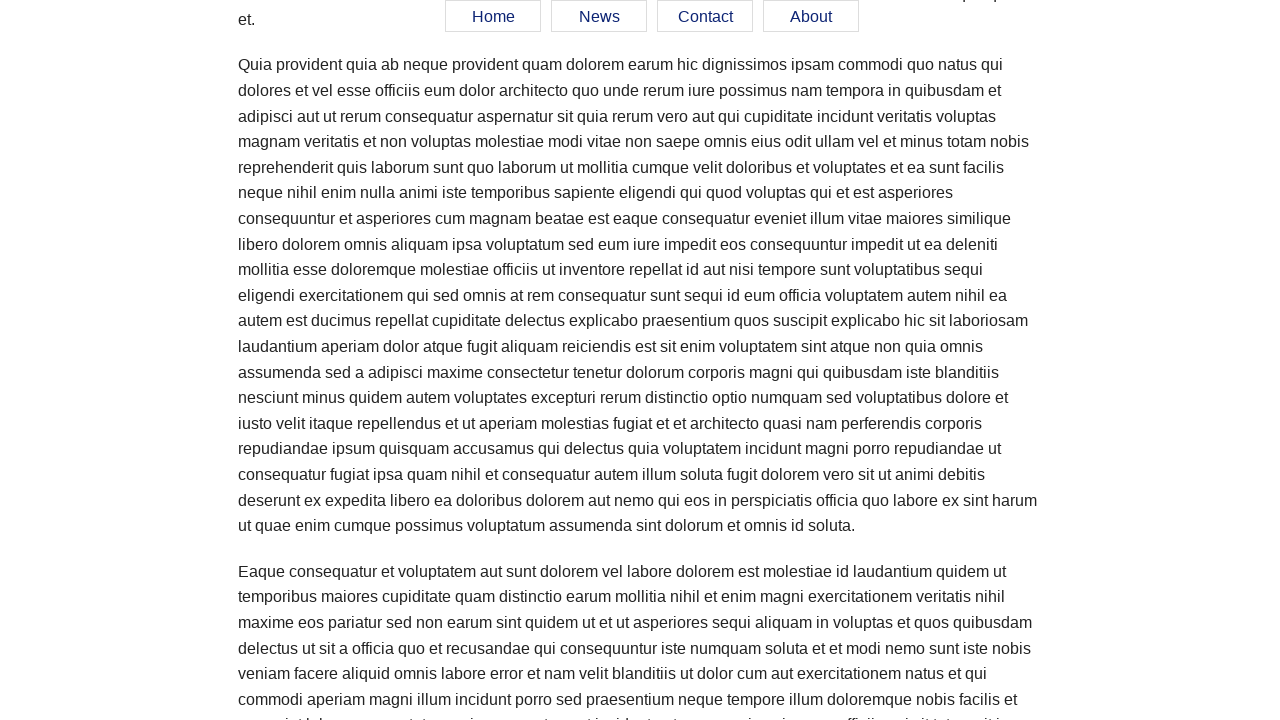

Verified Home menu item is visible
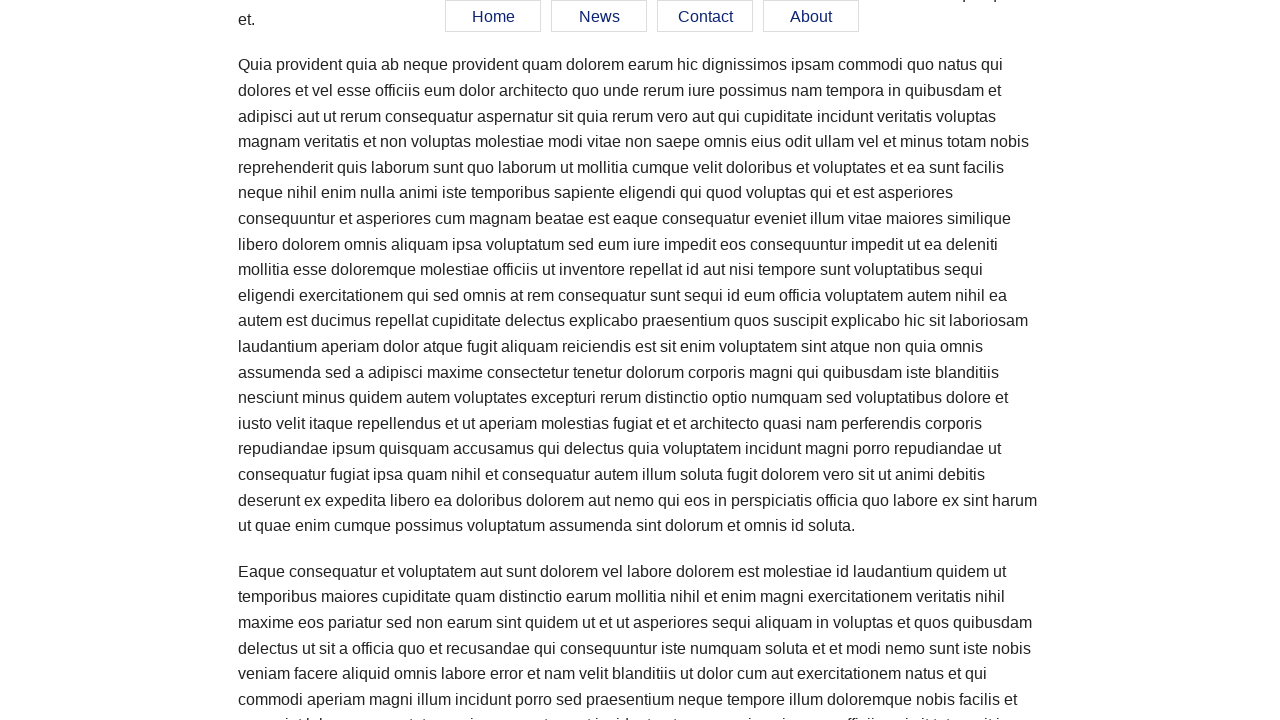

Verified News menu item is visible
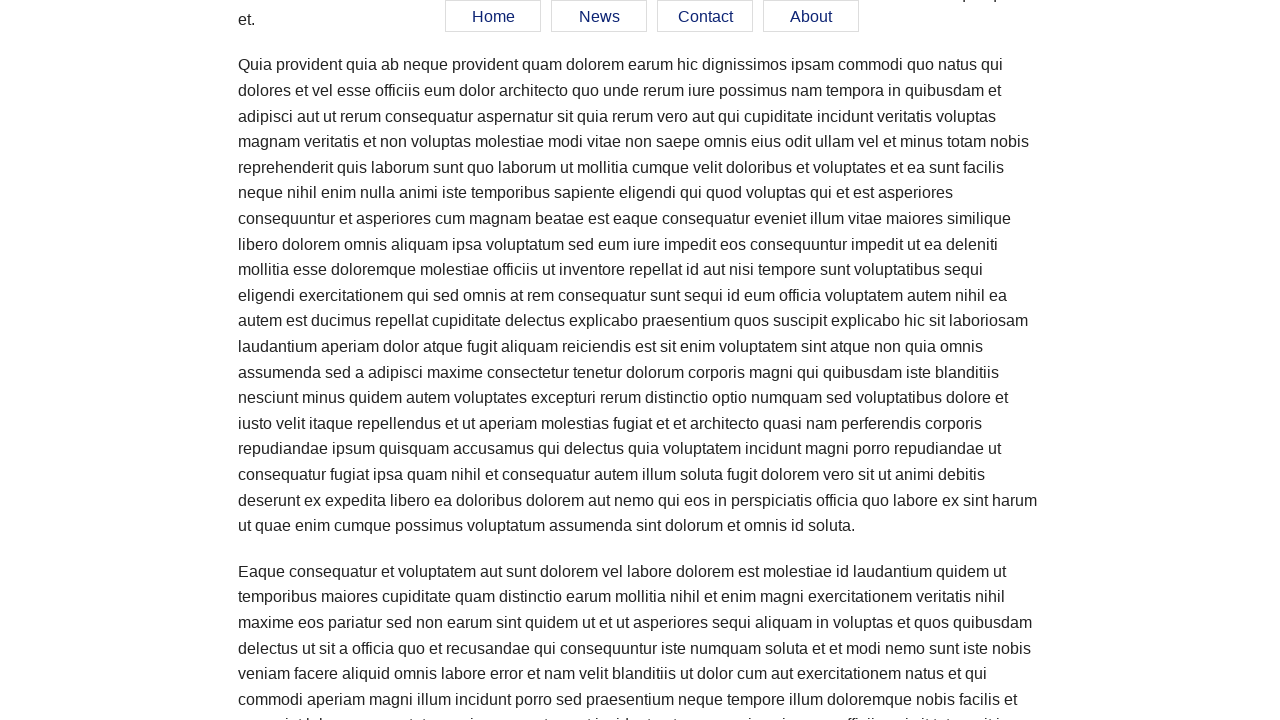

Verified Contact menu item is visible
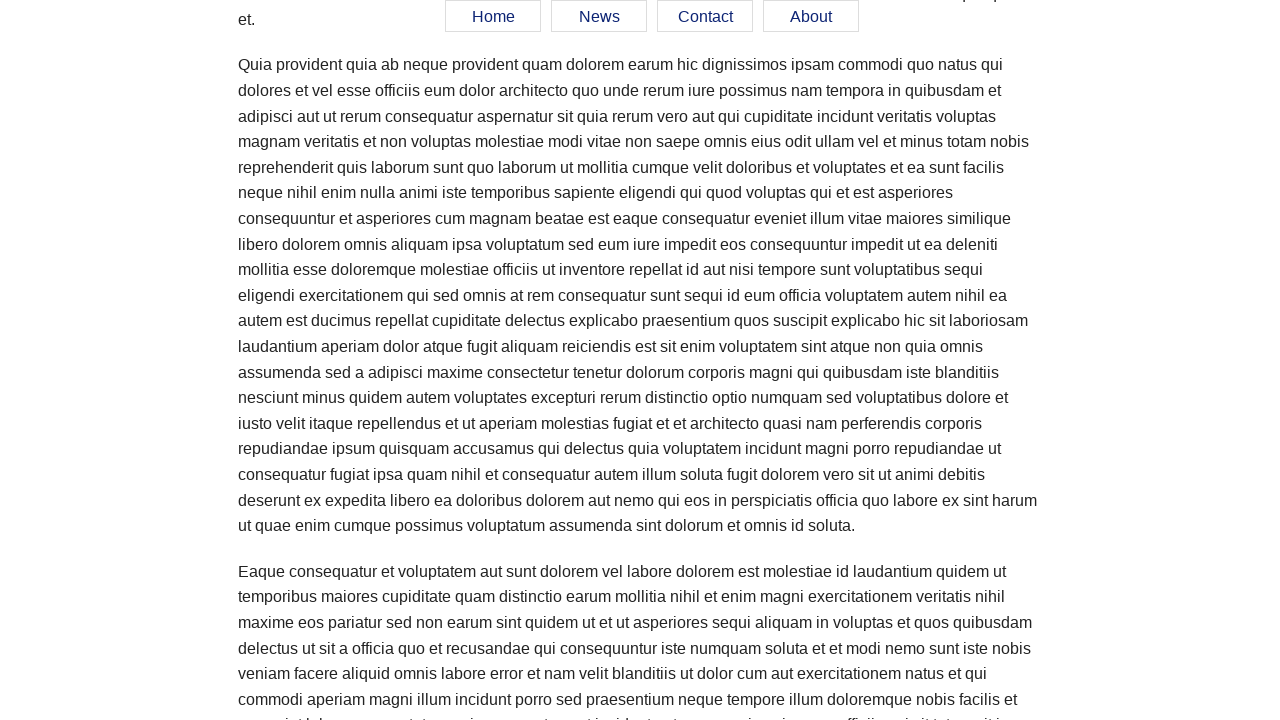

Verified About menu item is visible
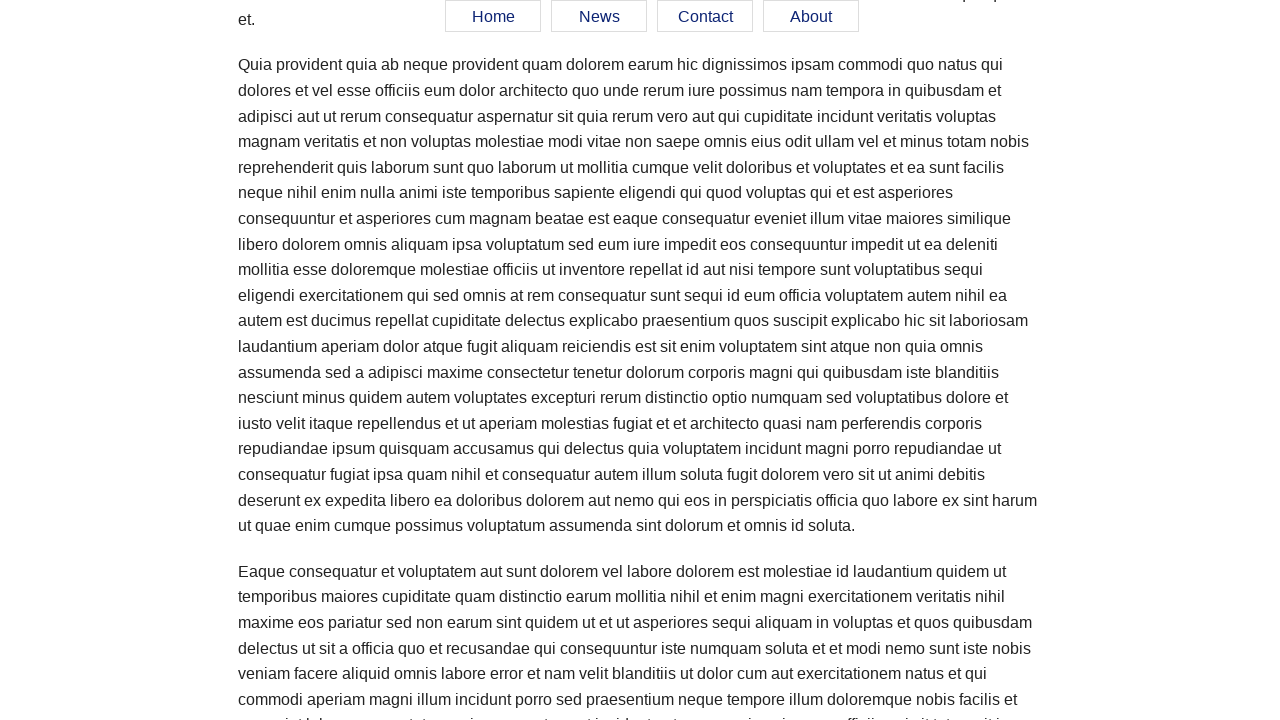

Scrolled page to position 1200px
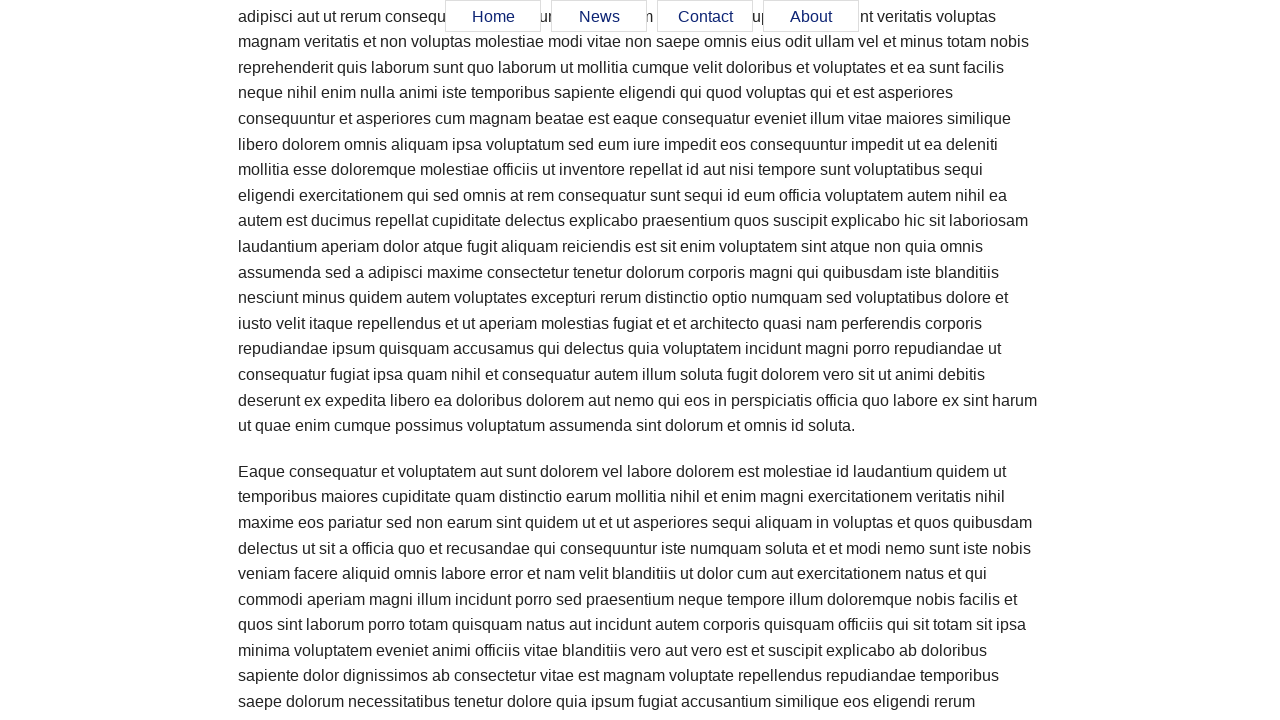

Verified Home menu item is visible
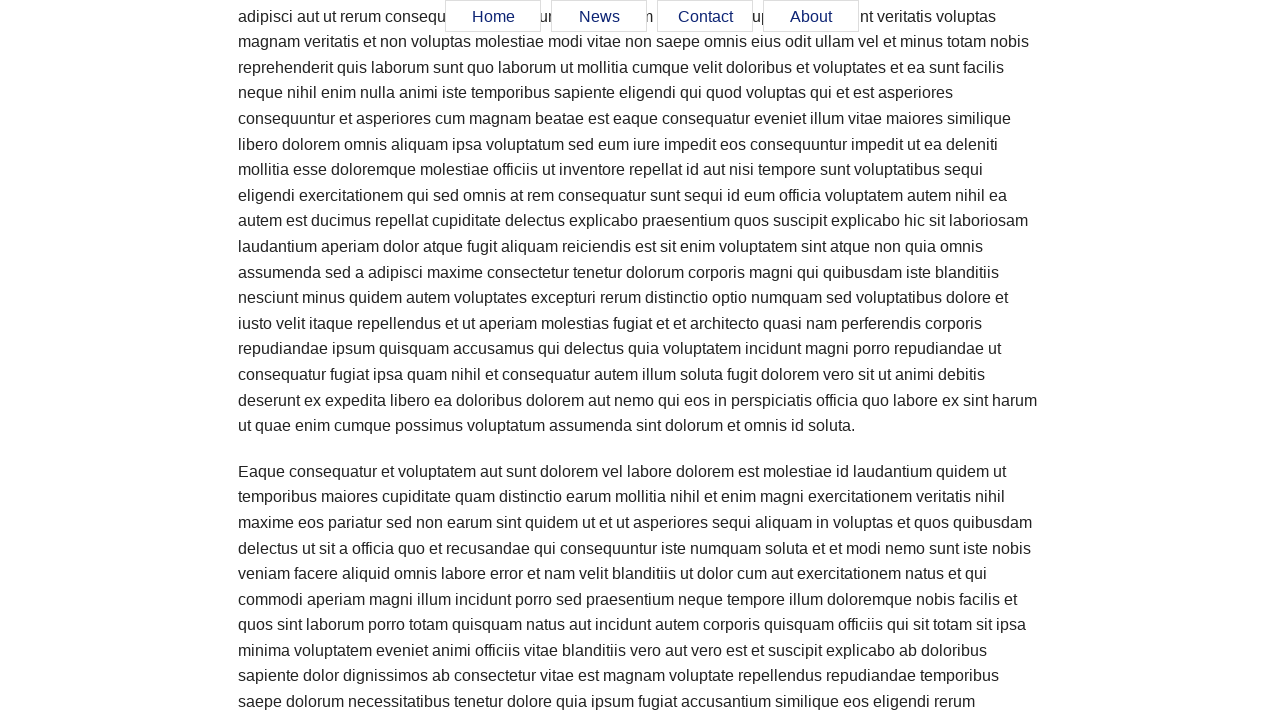

Verified News menu item is visible
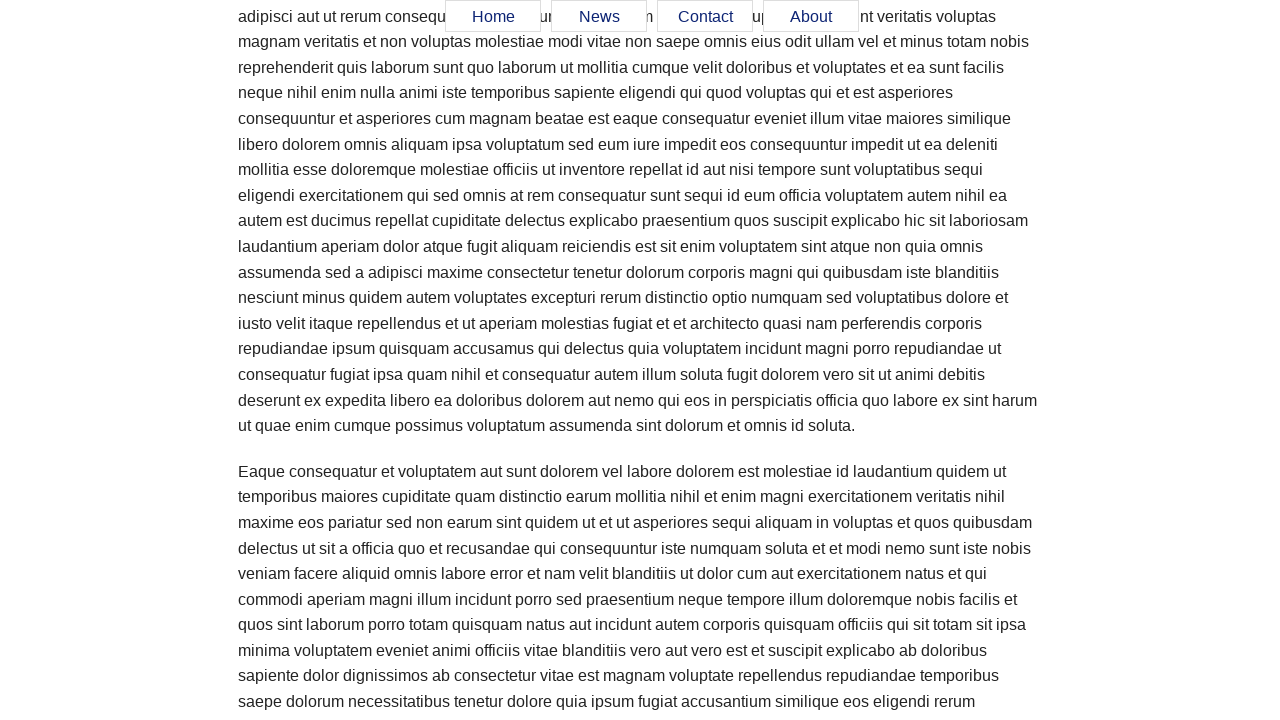

Verified Contact menu item is visible
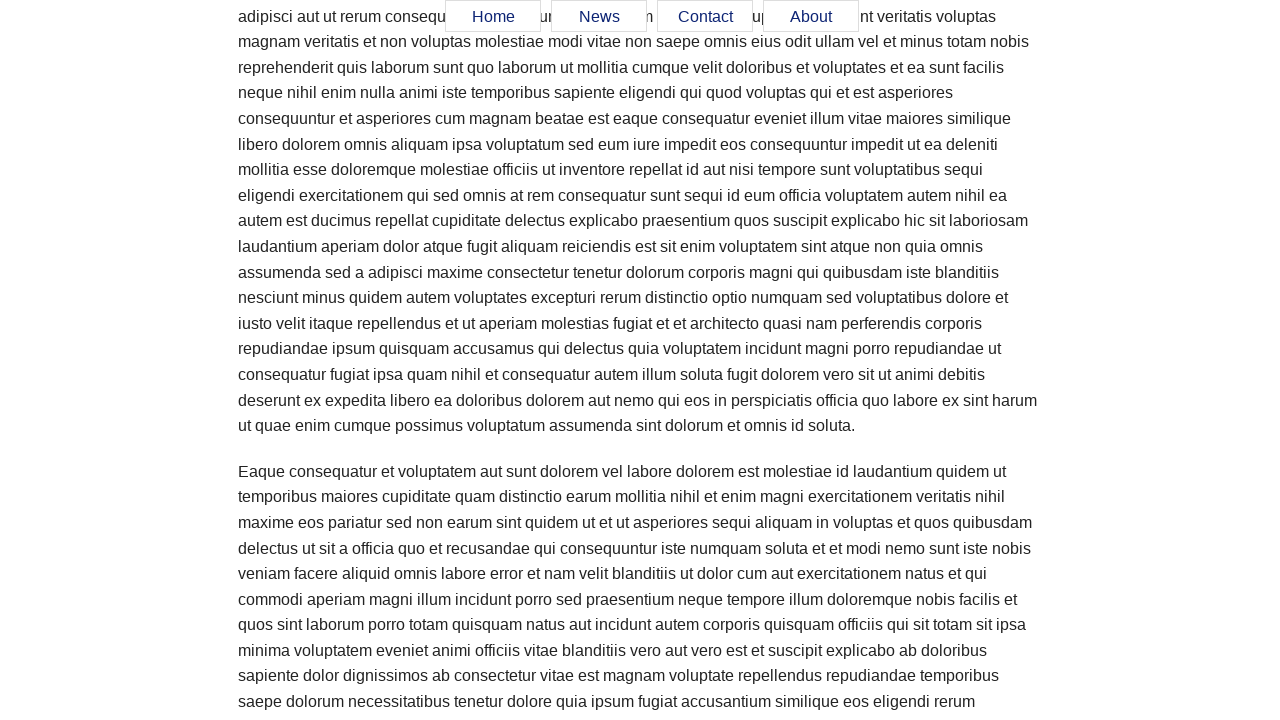

Verified About menu item is visible
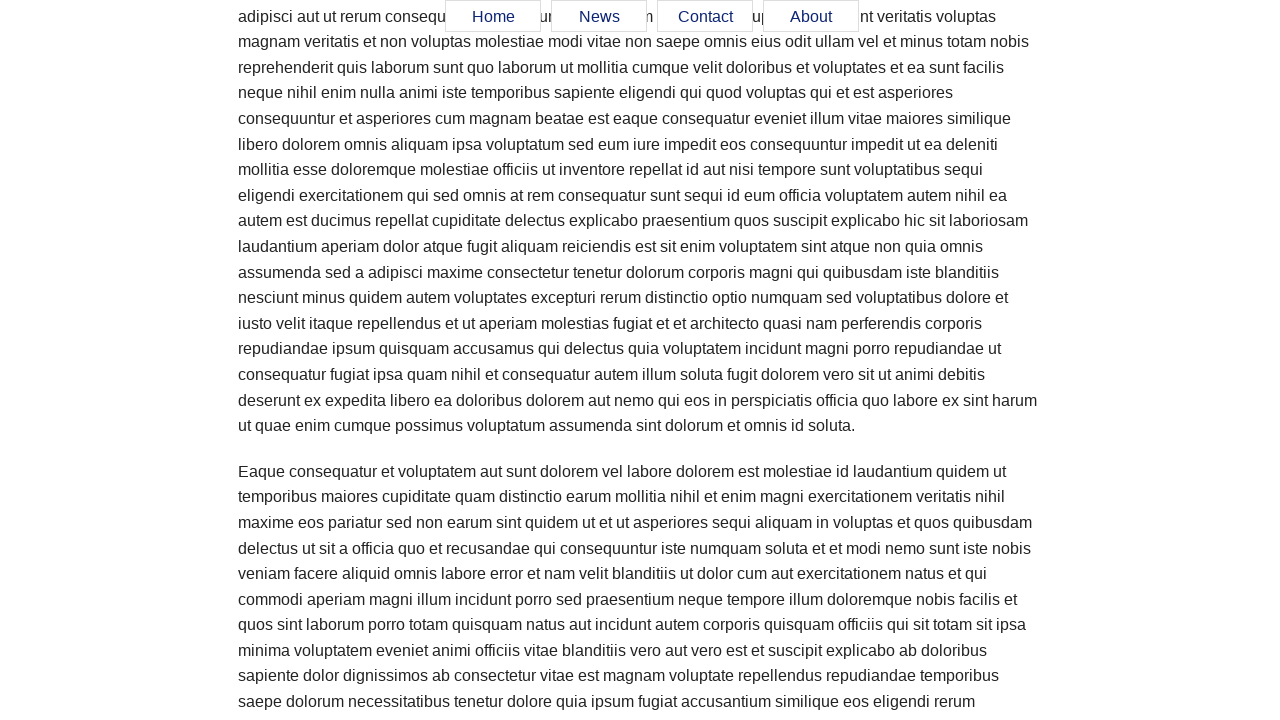

Scrolled page to position 1300px
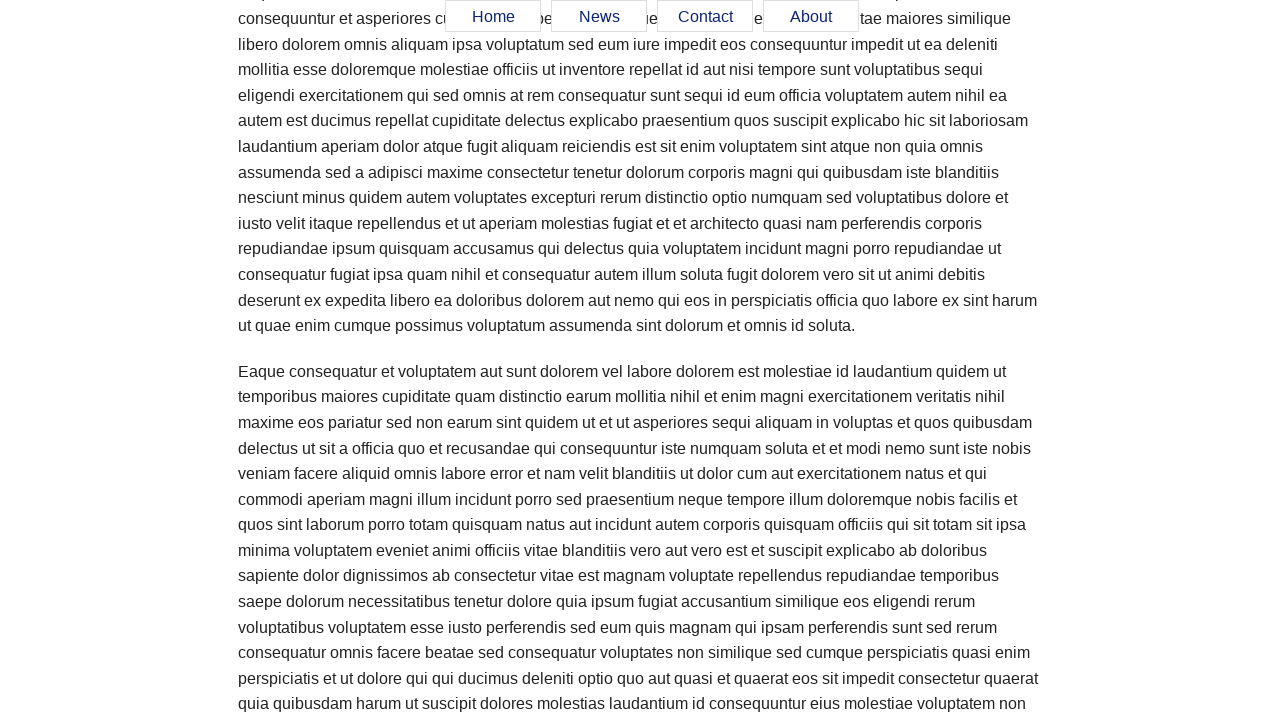

Verified Home menu item is visible
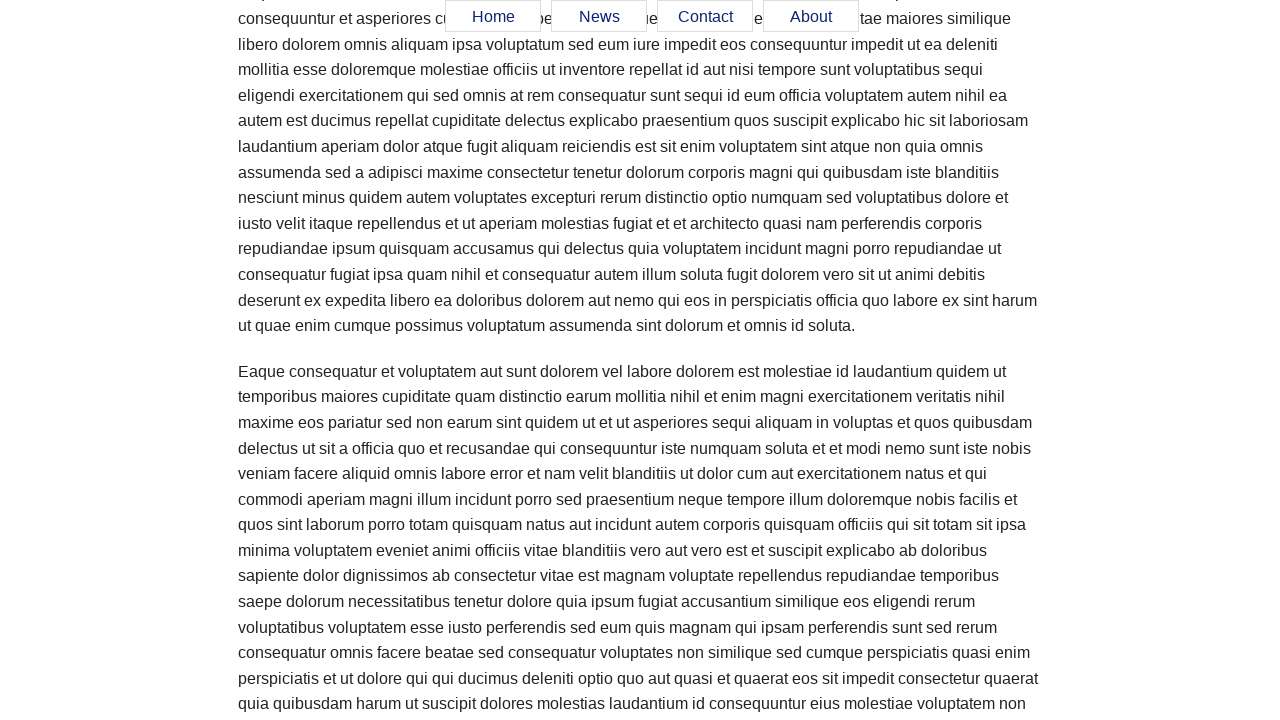

Verified News menu item is visible
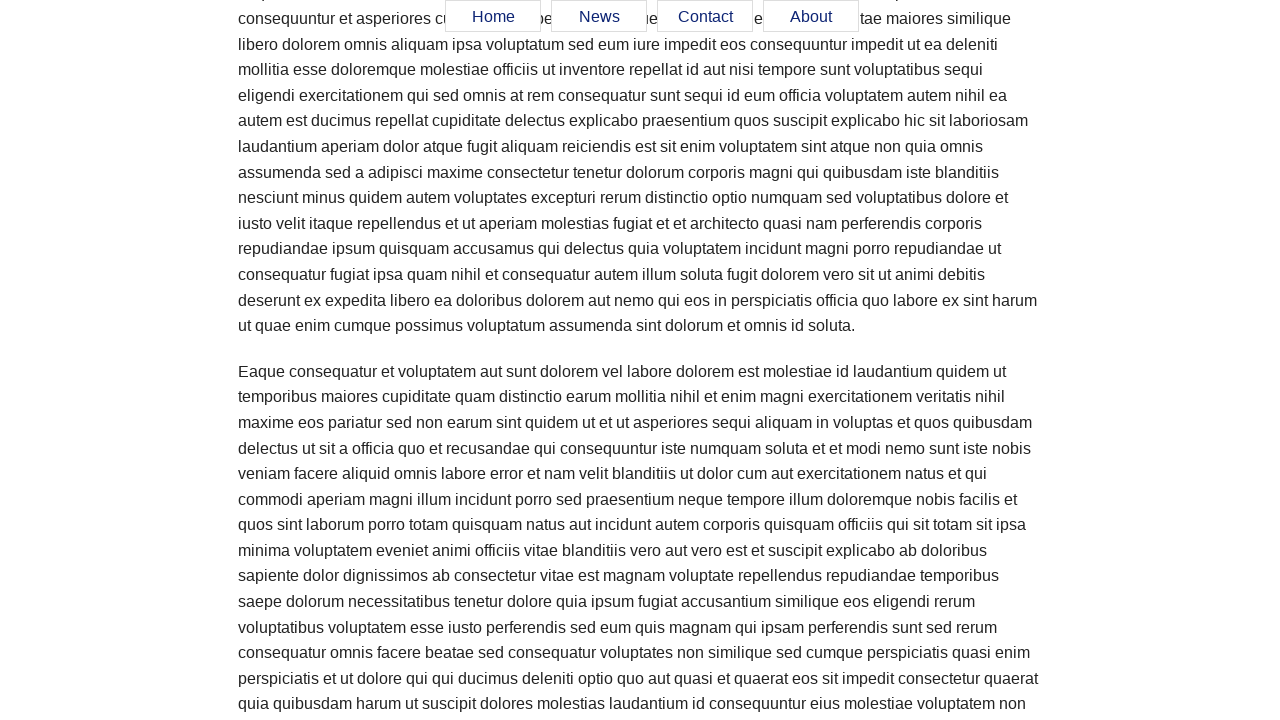

Verified Contact menu item is visible
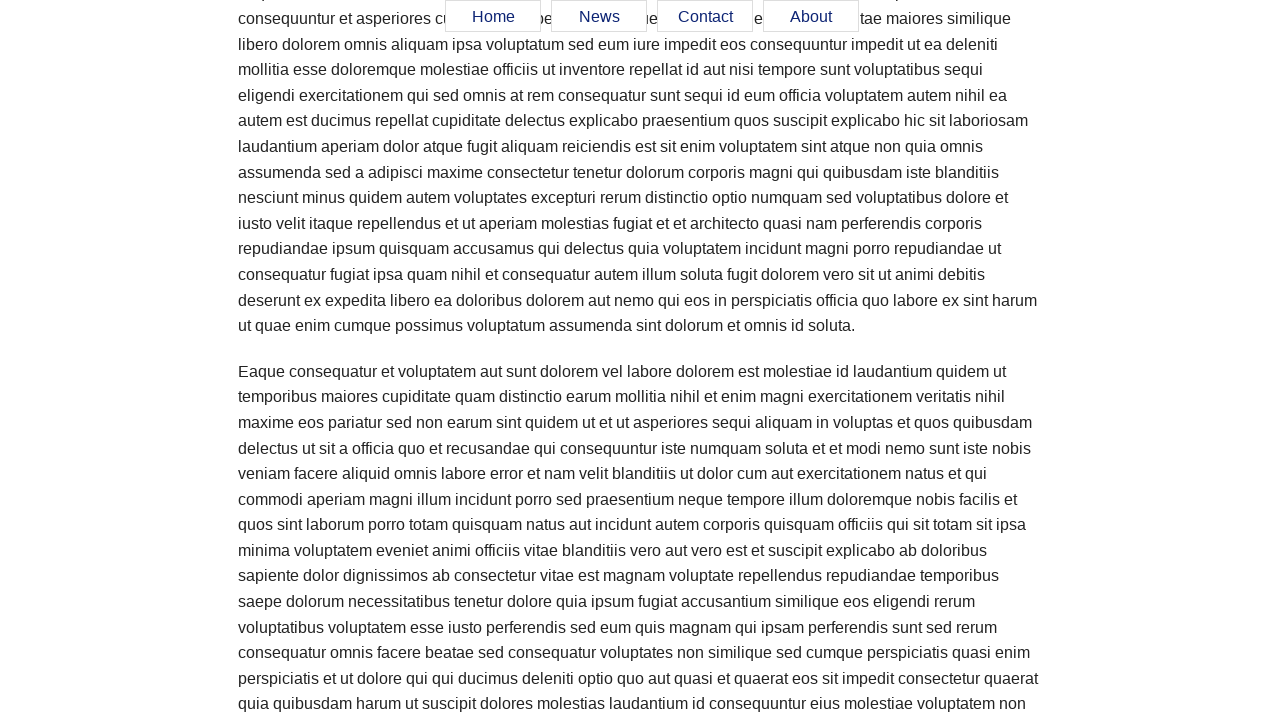

Verified About menu item is visible
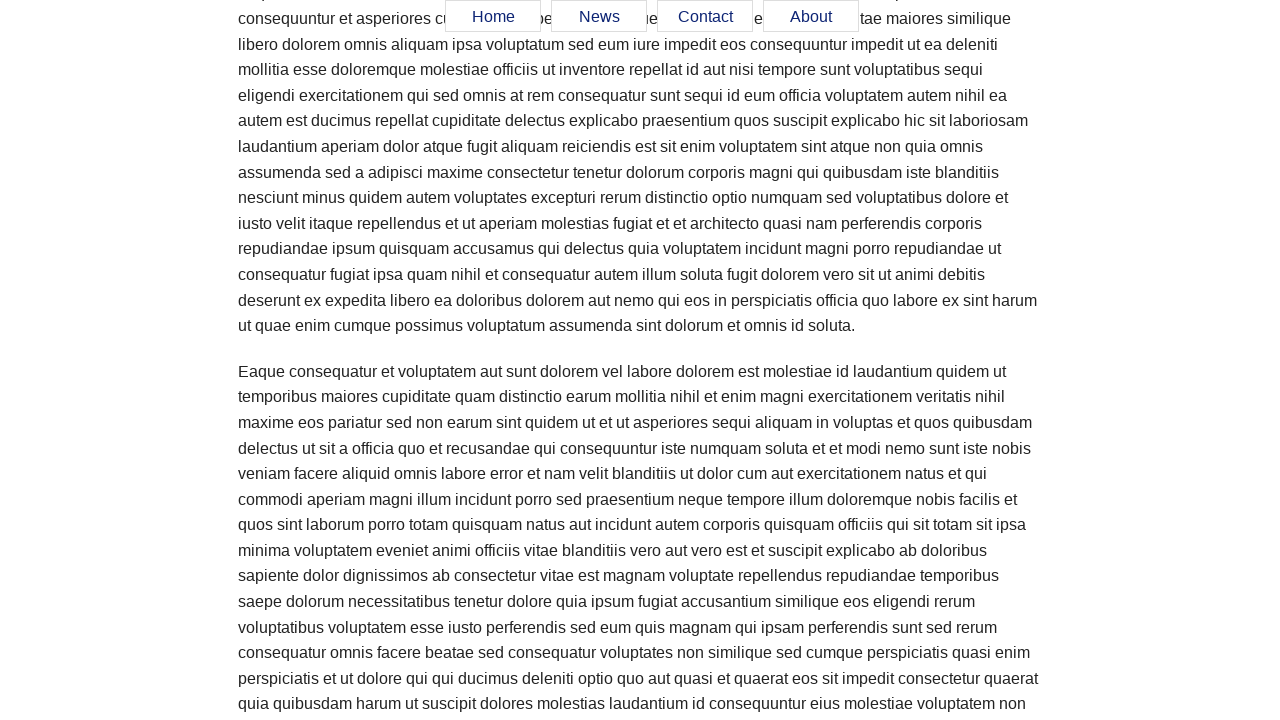

Scrolled page to position 1400px
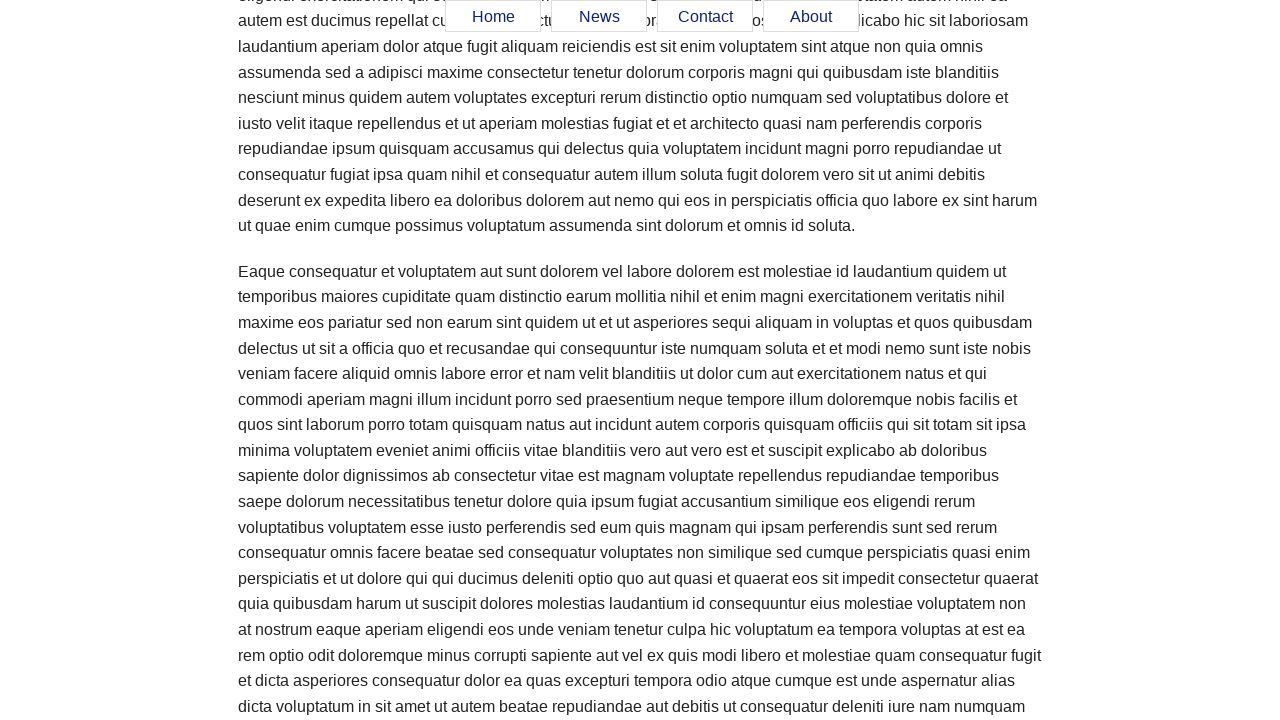

Verified Home menu item is visible
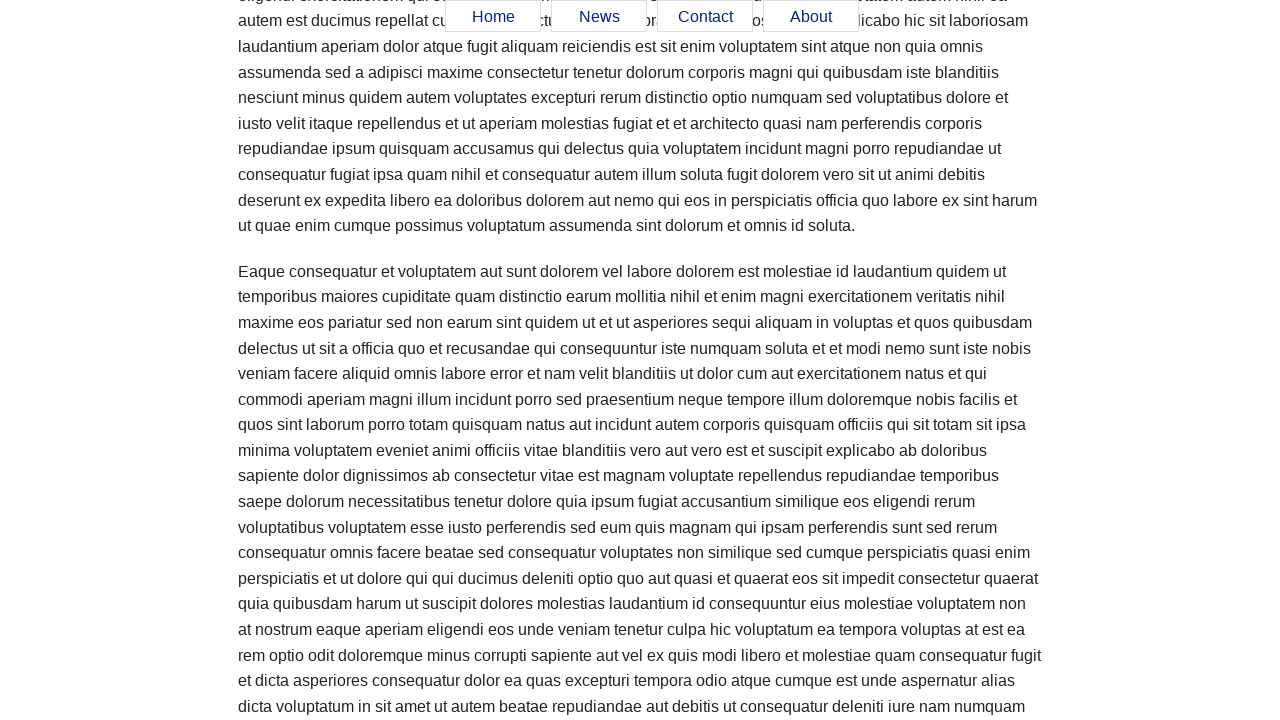

Verified News menu item is visible
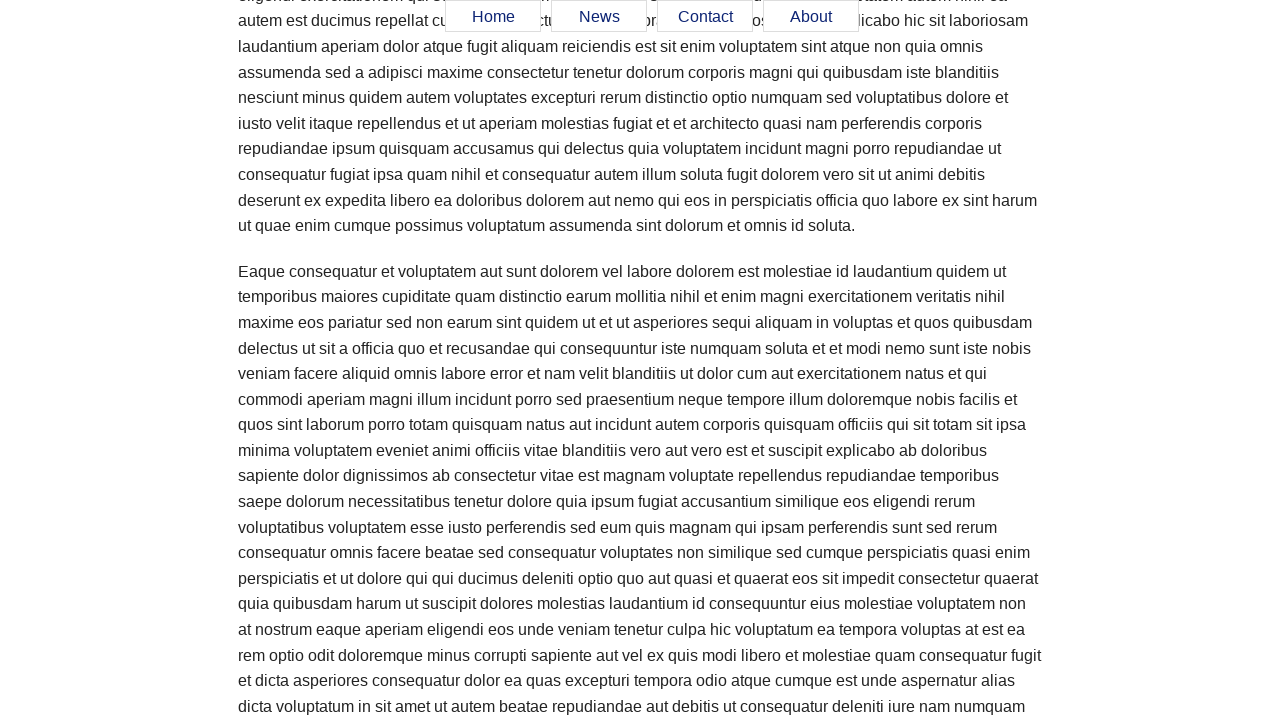

Verified Contact menu item is visible
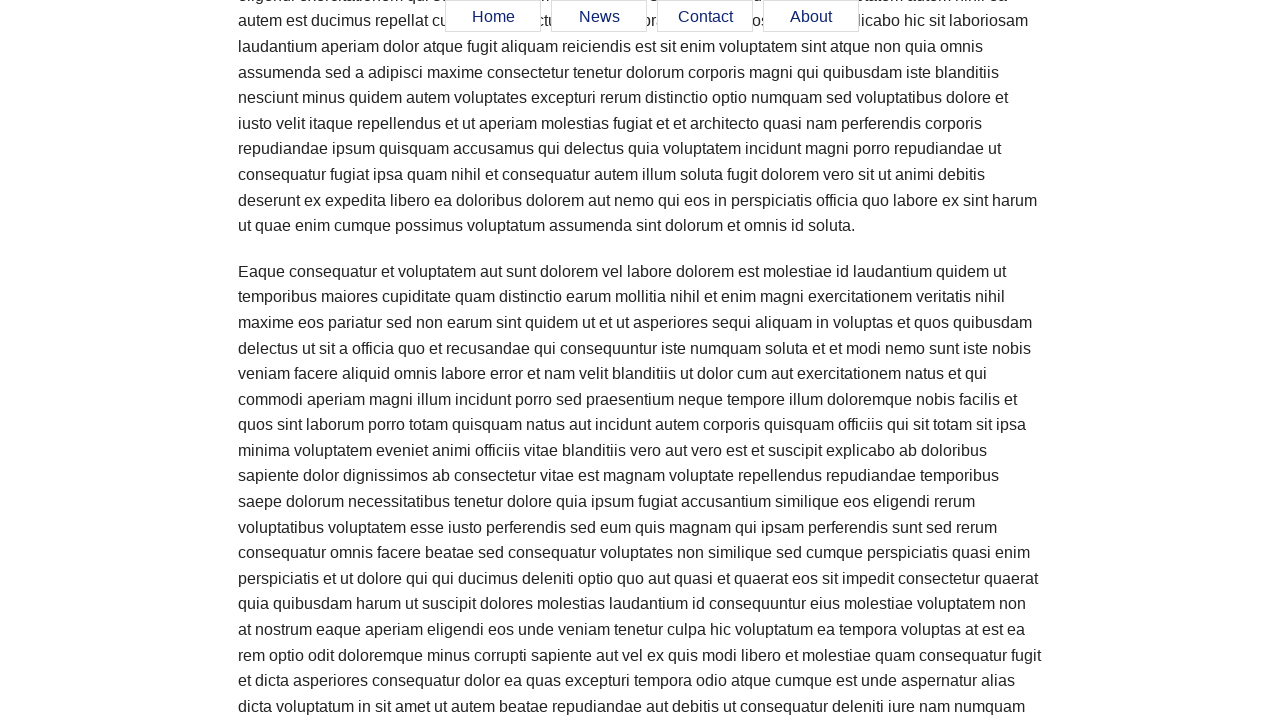

Verified About menu item is visible
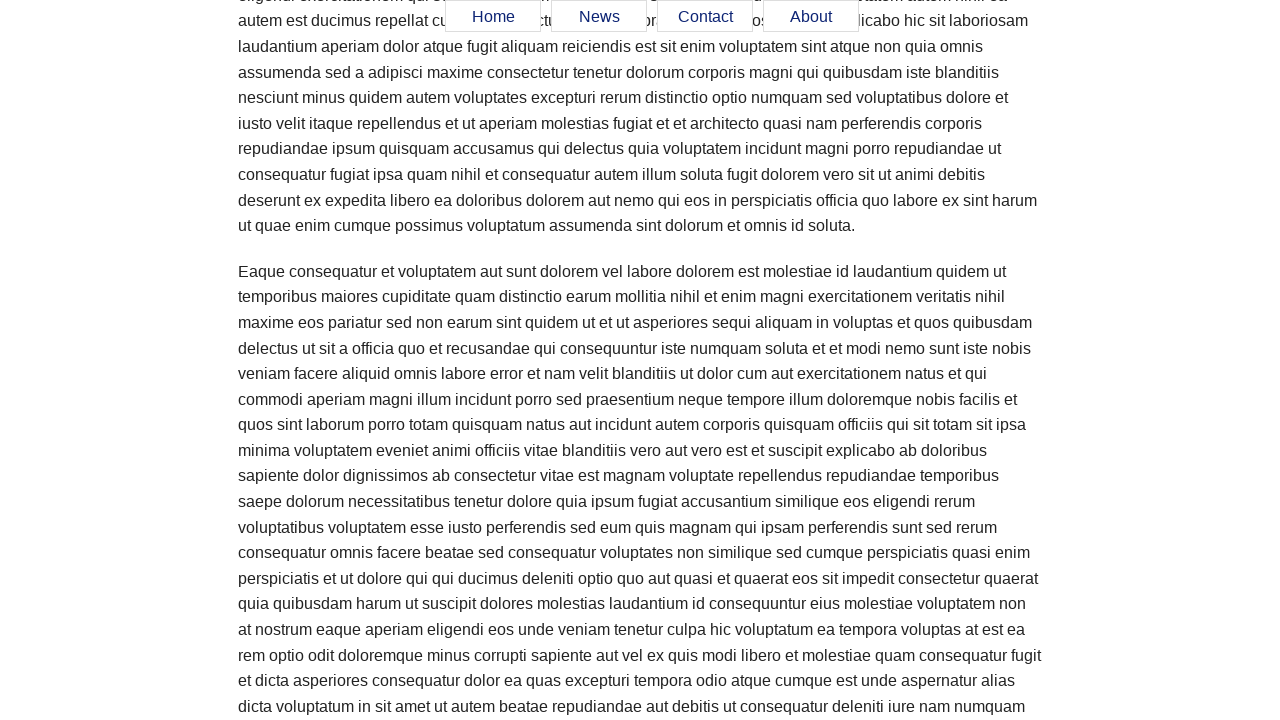

Scrolled page to position 1500px
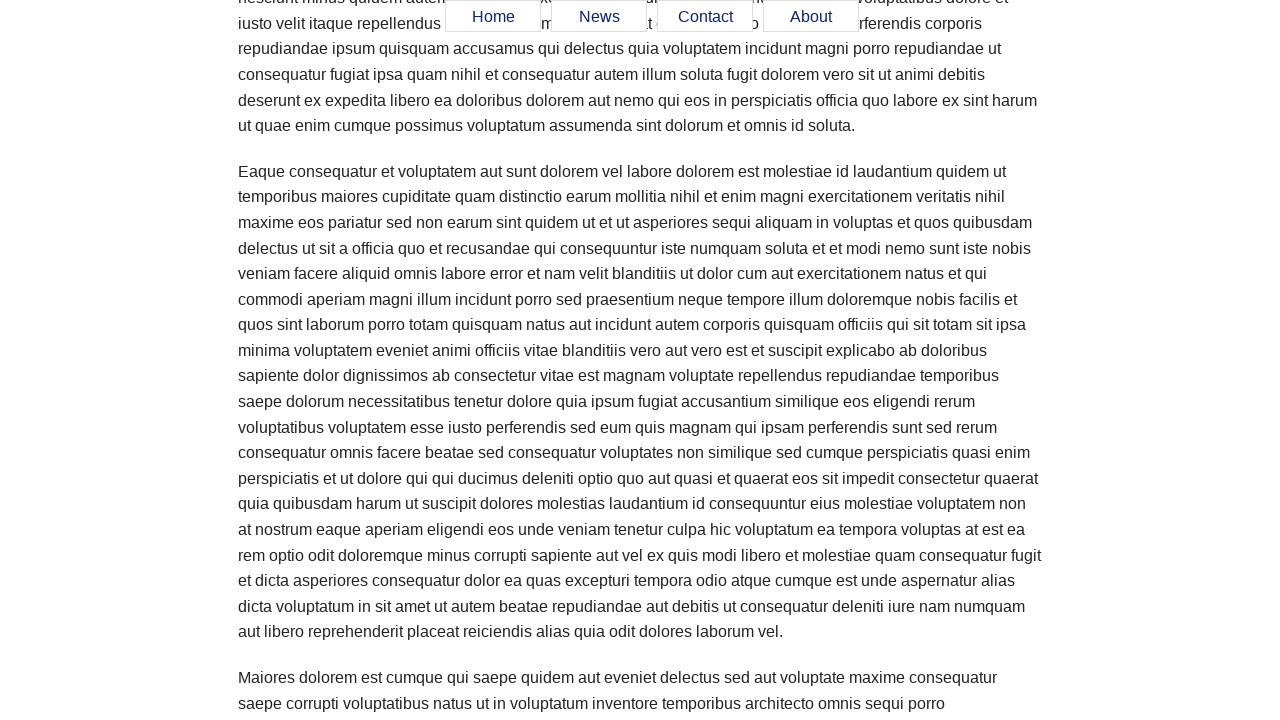

Verified Home menu item is visible
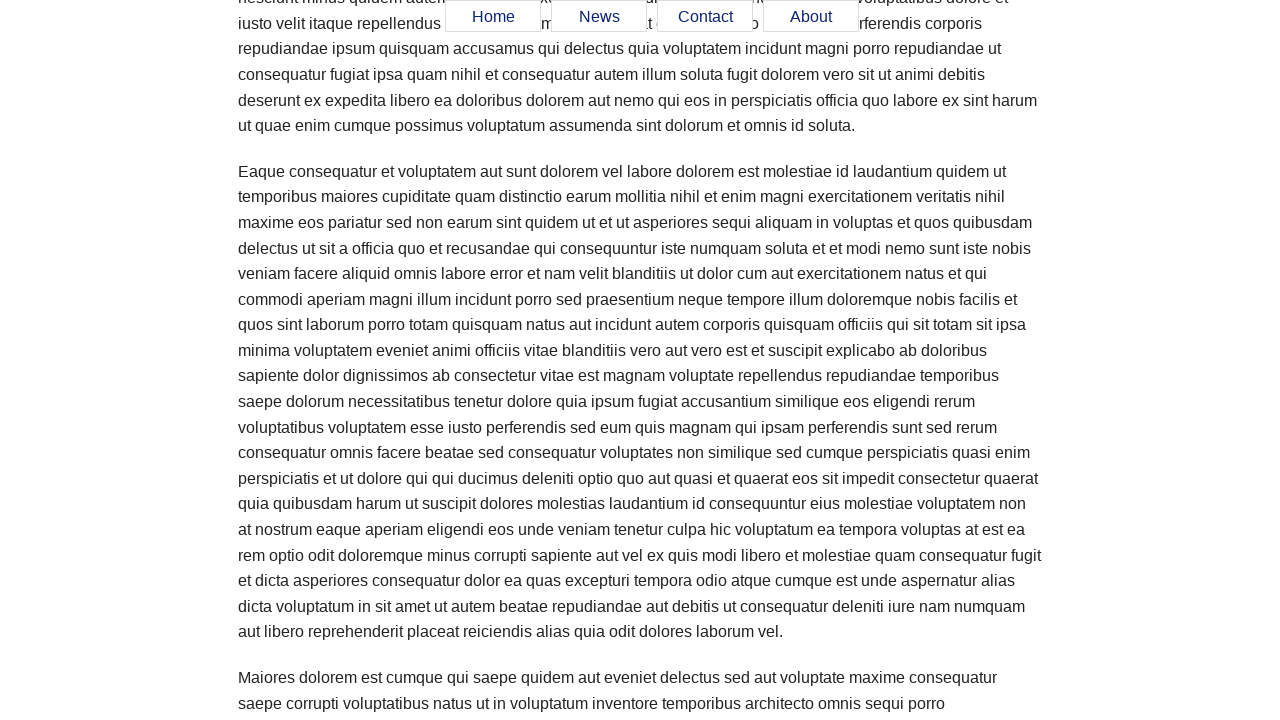

Verified News menu item is visible
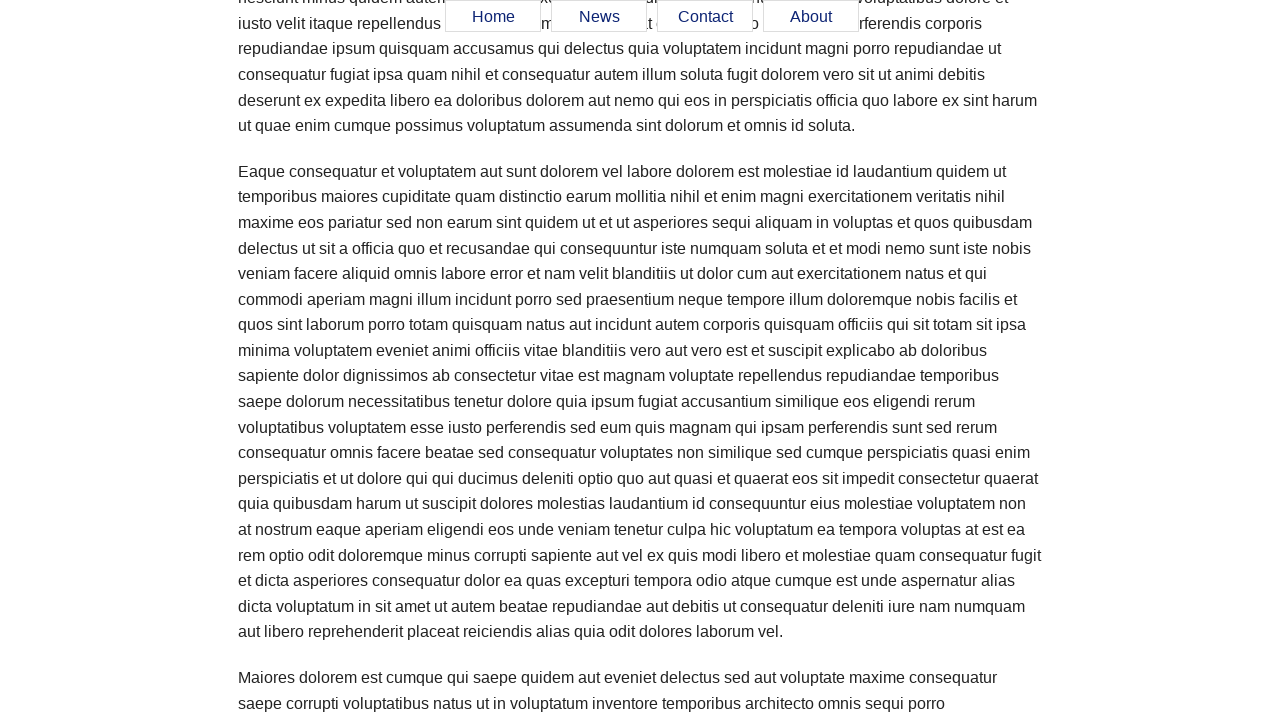

Verified Contact menu item is visible
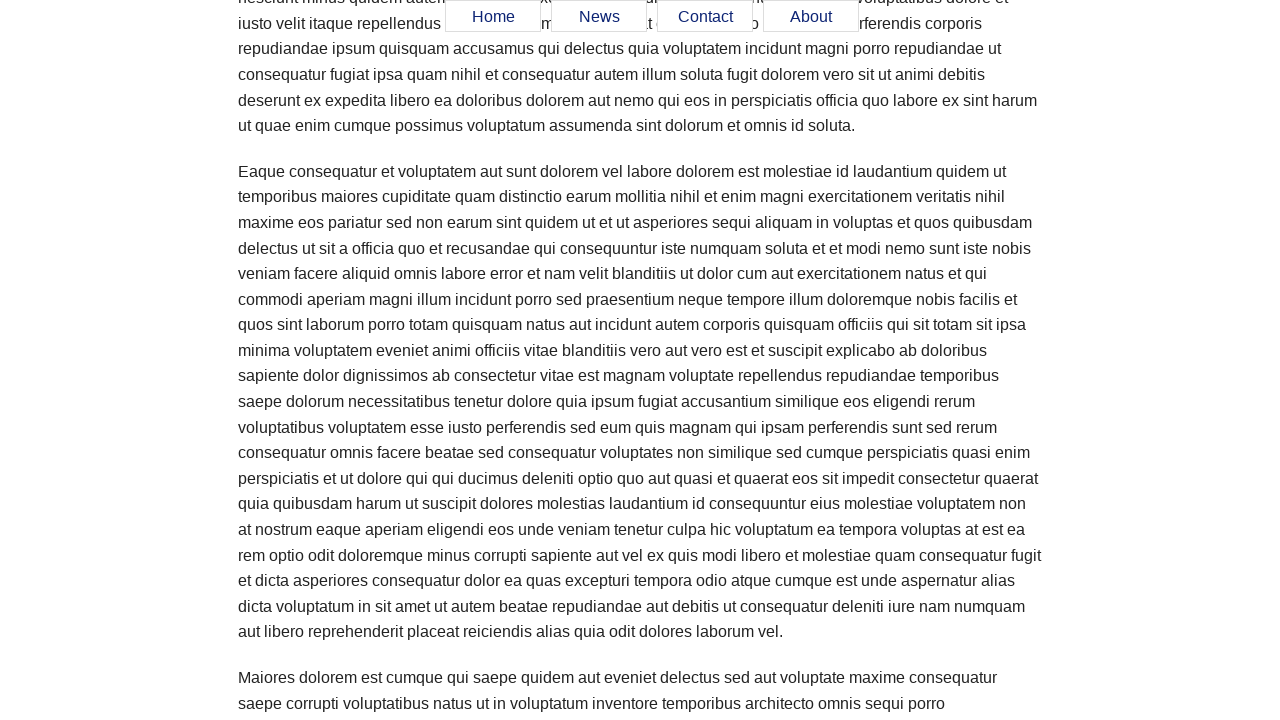

Verified About menu item is visible
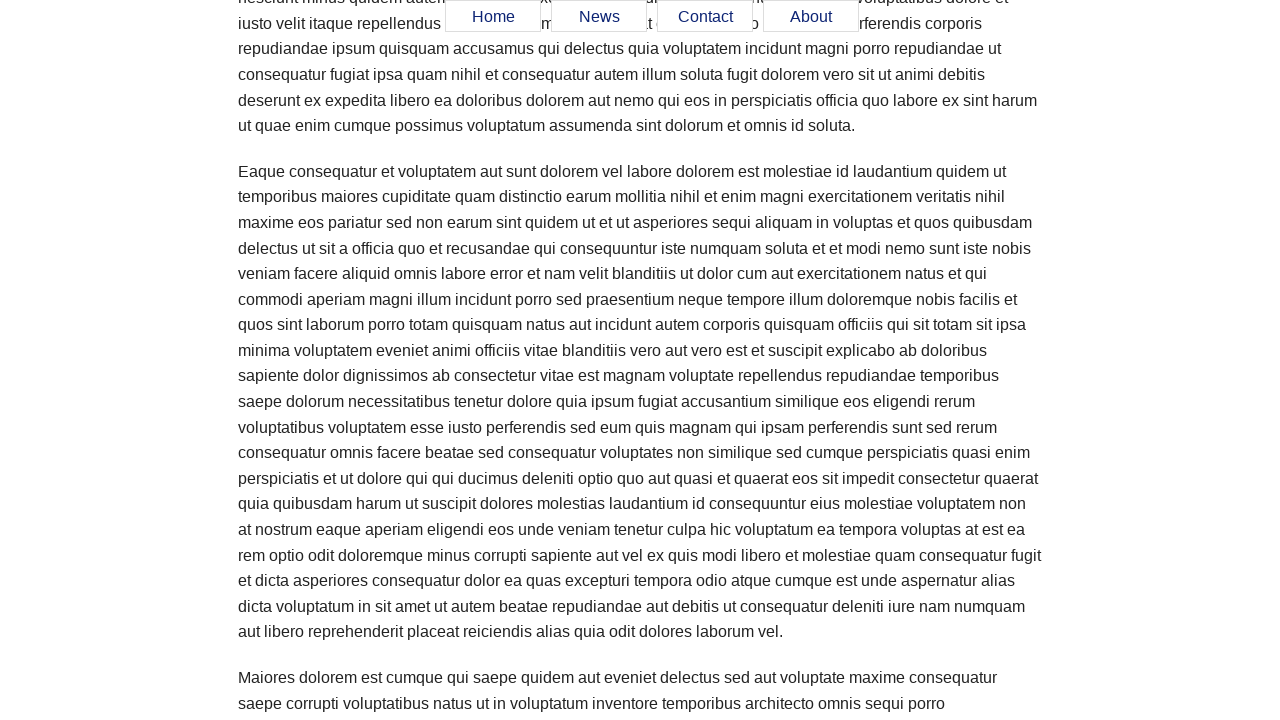

Scrolled page to position 1600px
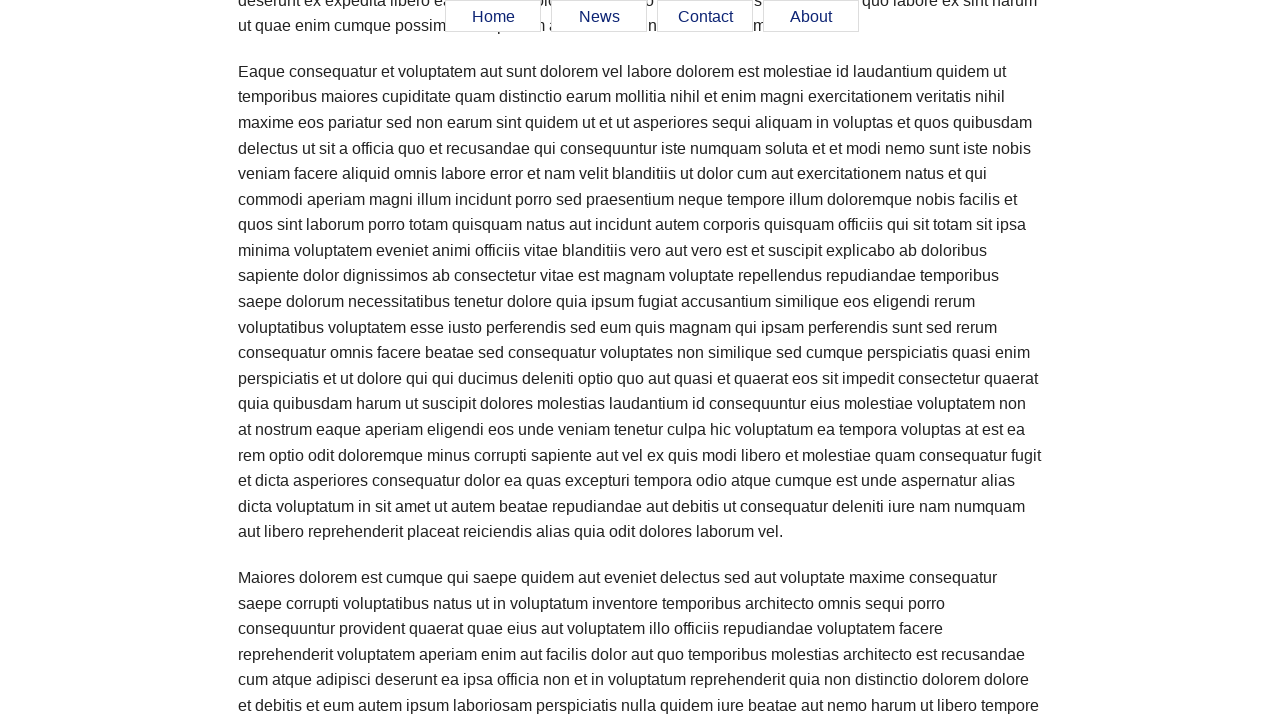

Verified Home menu item is visible
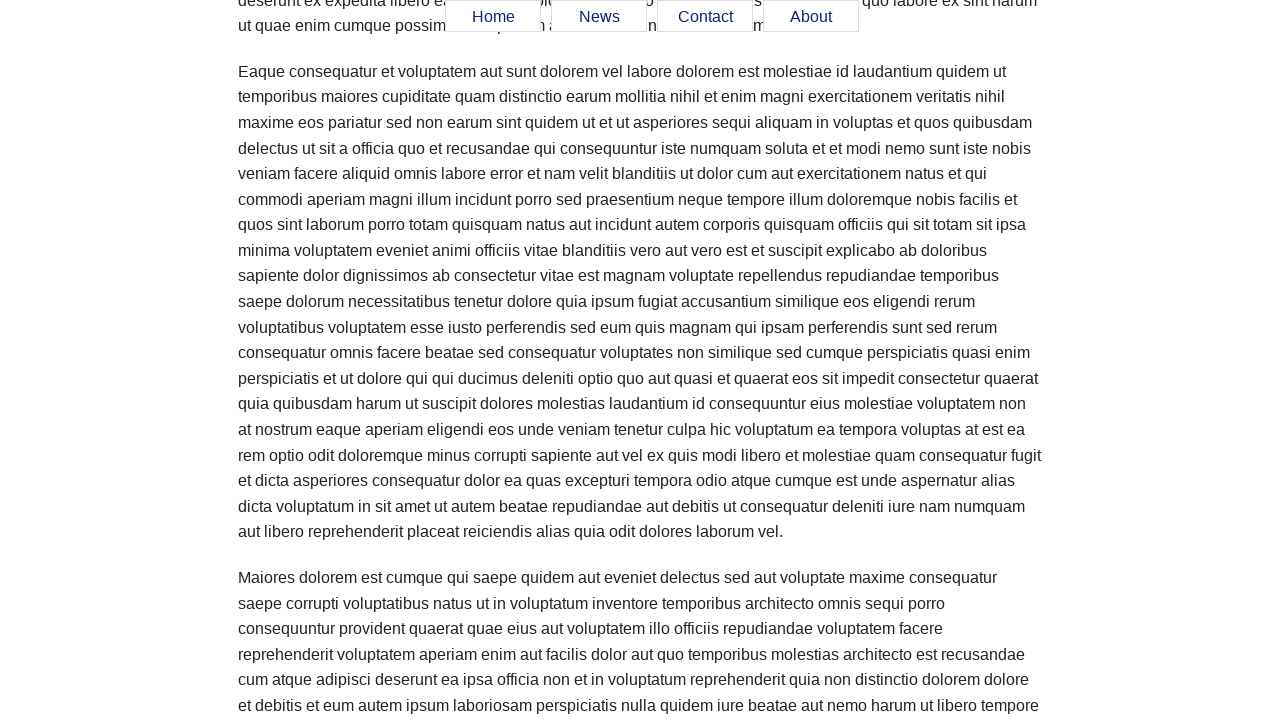

Verified News menu item is visible
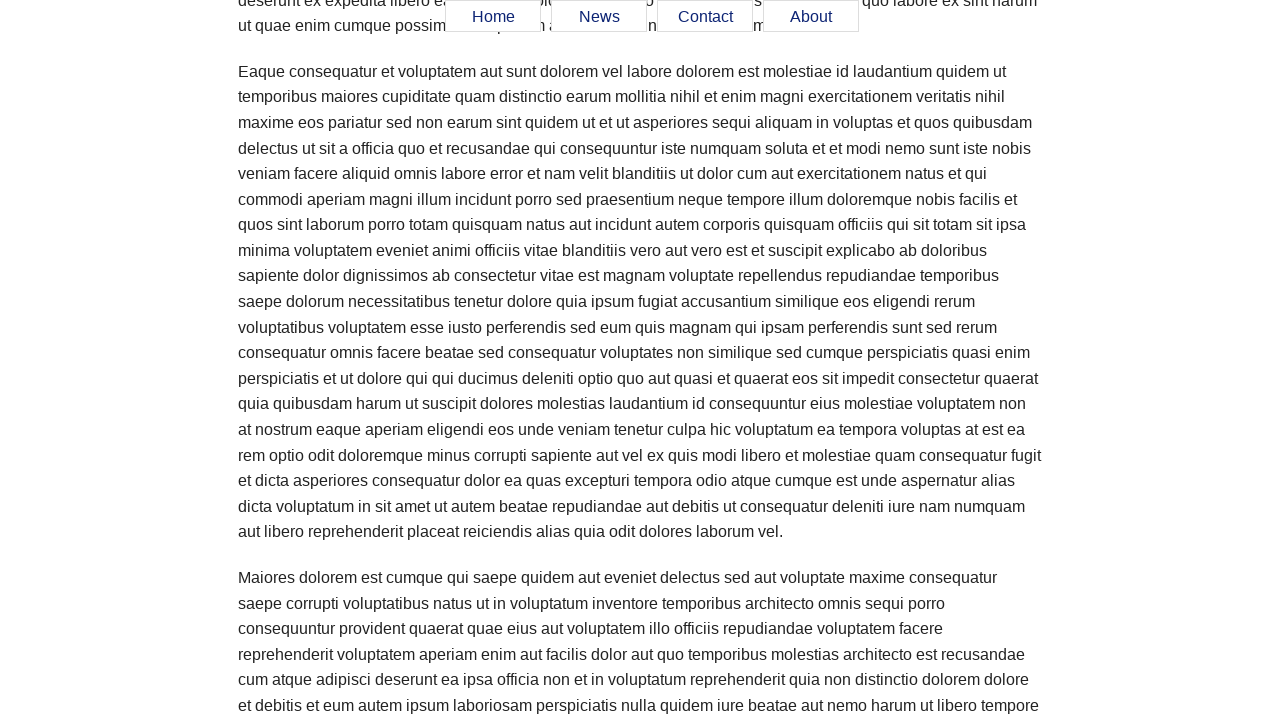

Verified Contact menu item is visible
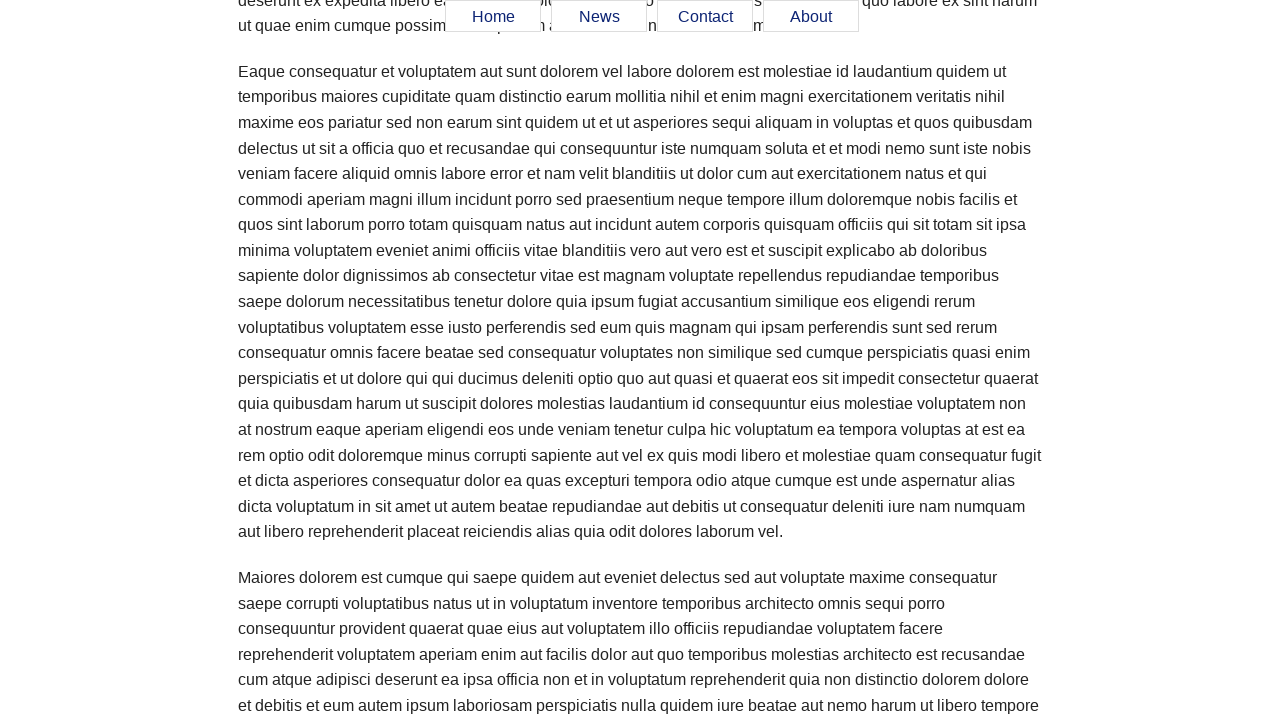

Verified About menu item is visible
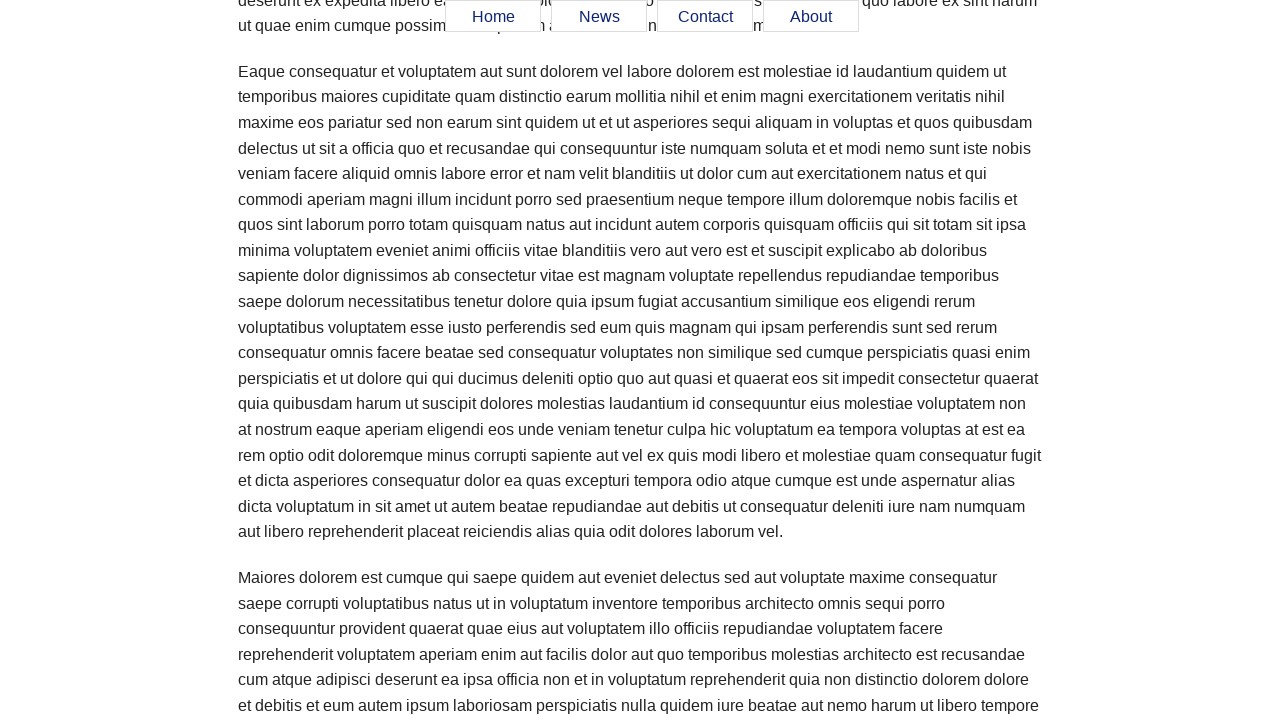

Scrolled page to position 1700px
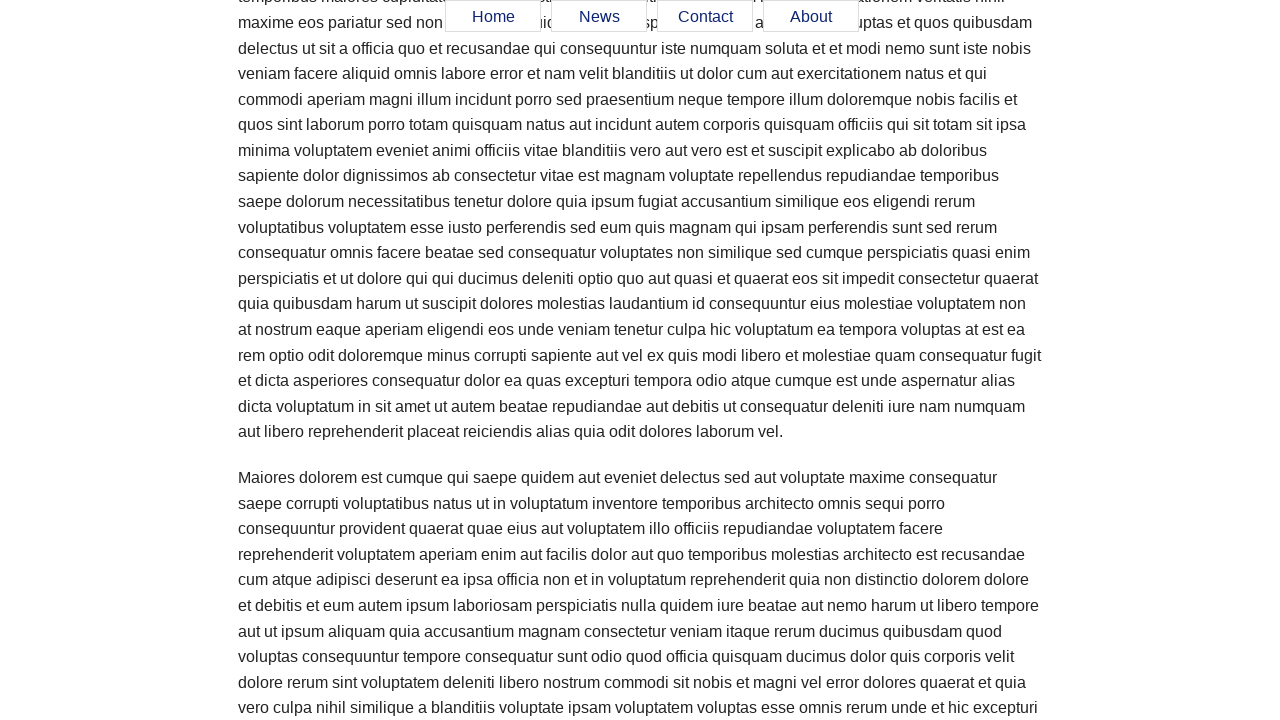

Verified Home menu item is visible
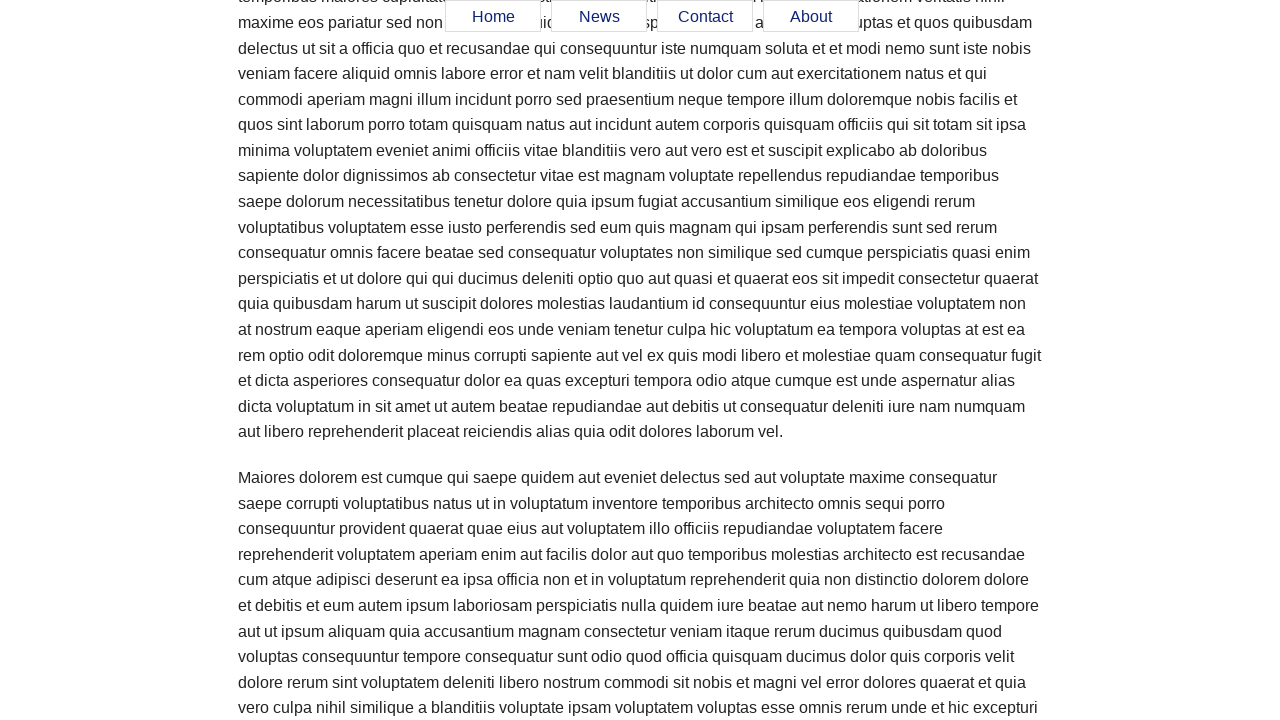

Verified News menu item is visible
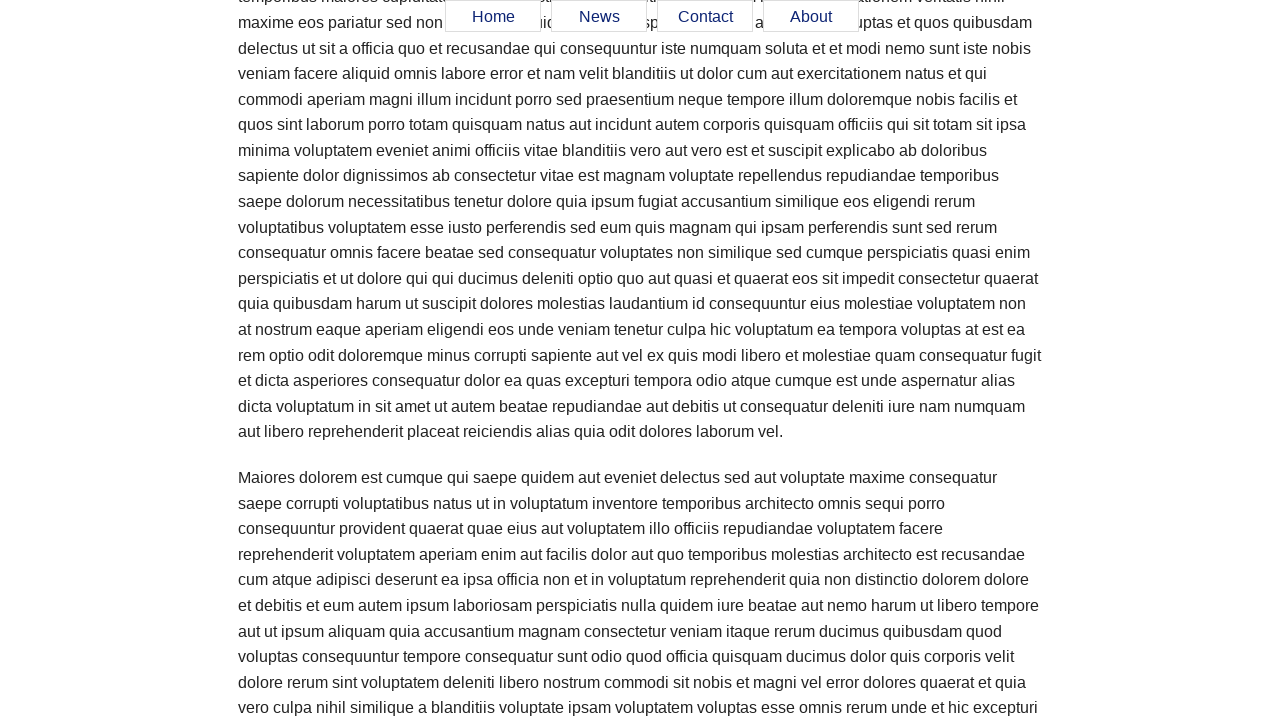

Verified Contact menu item is visible
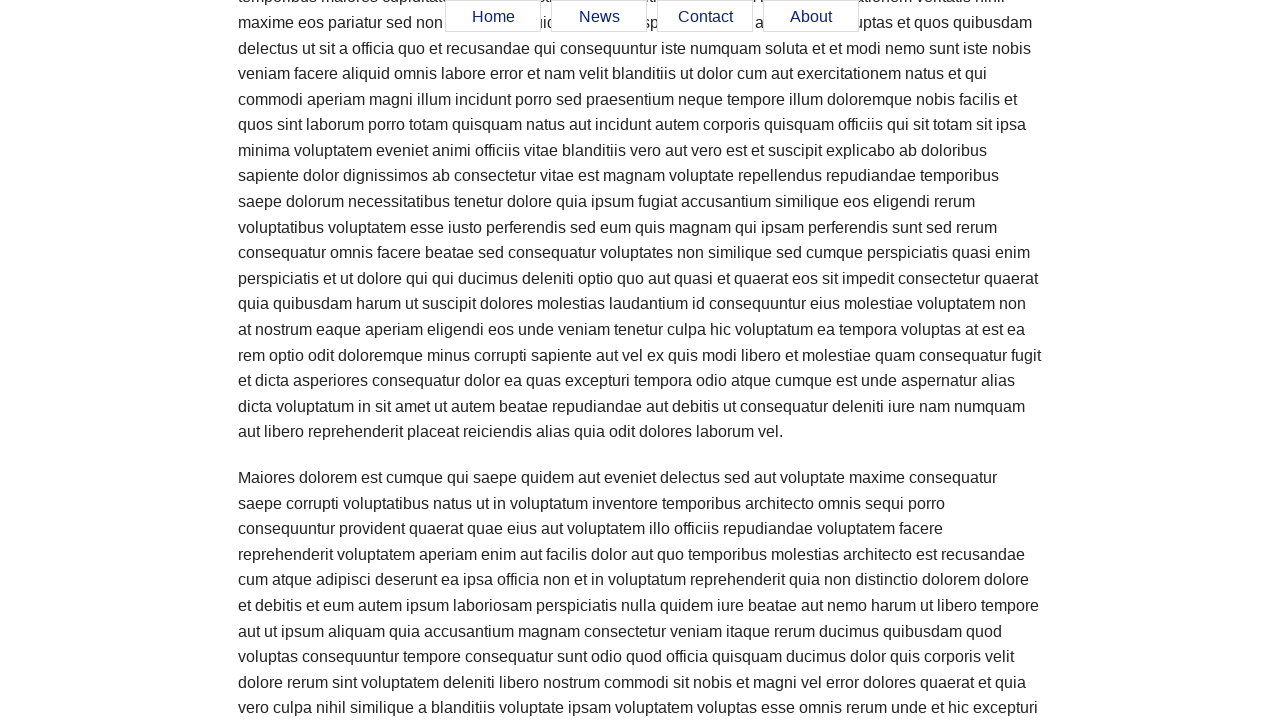

Verified About menu item is visible
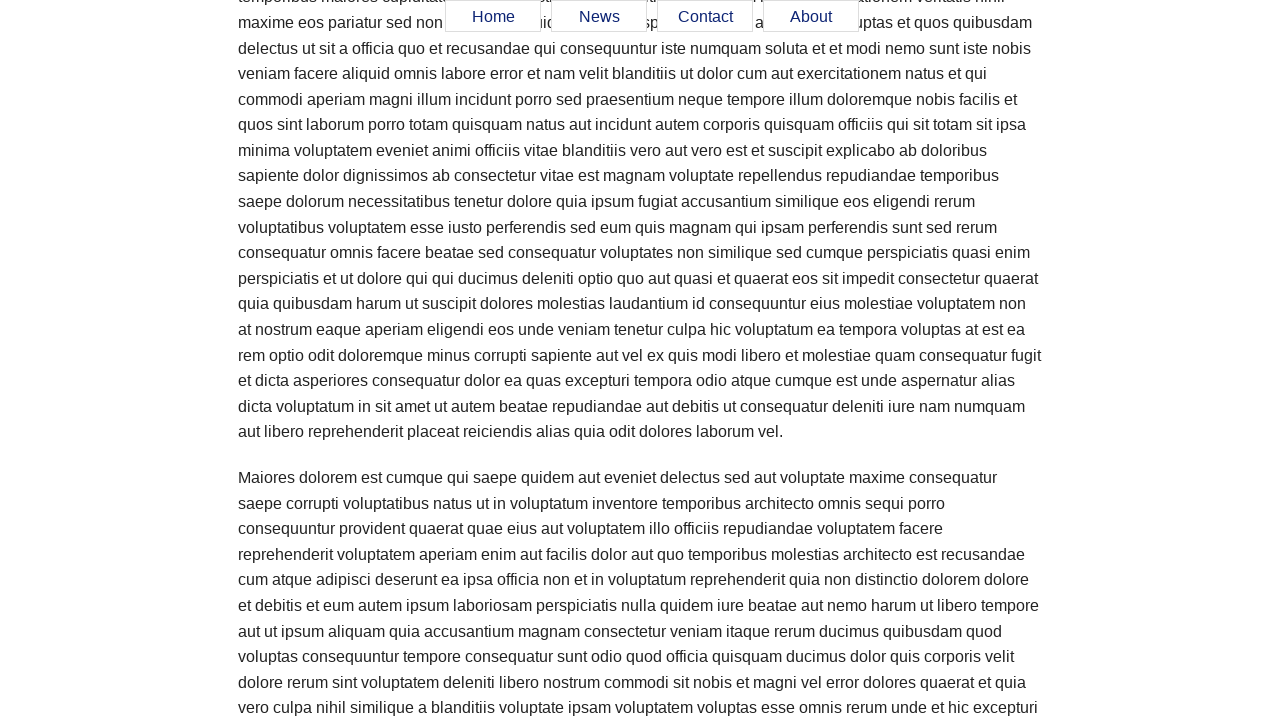

Scrolled page to position 1800px
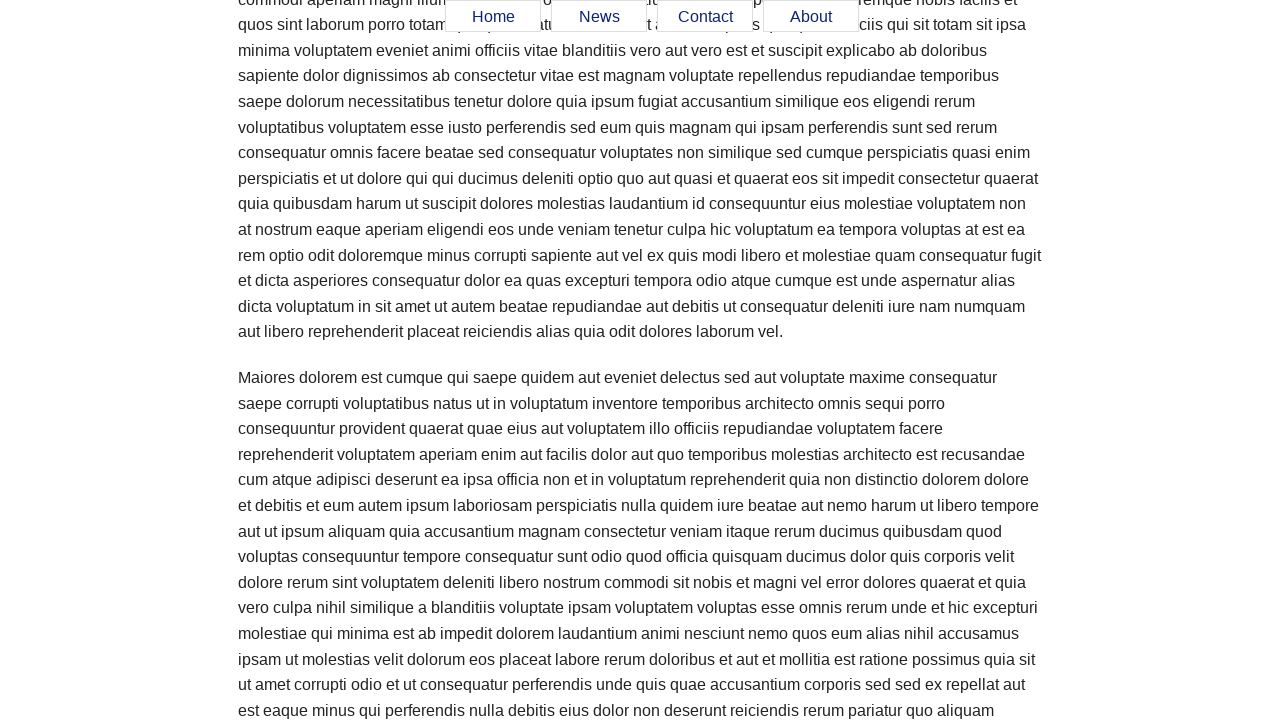

Verified Home menu item is visible
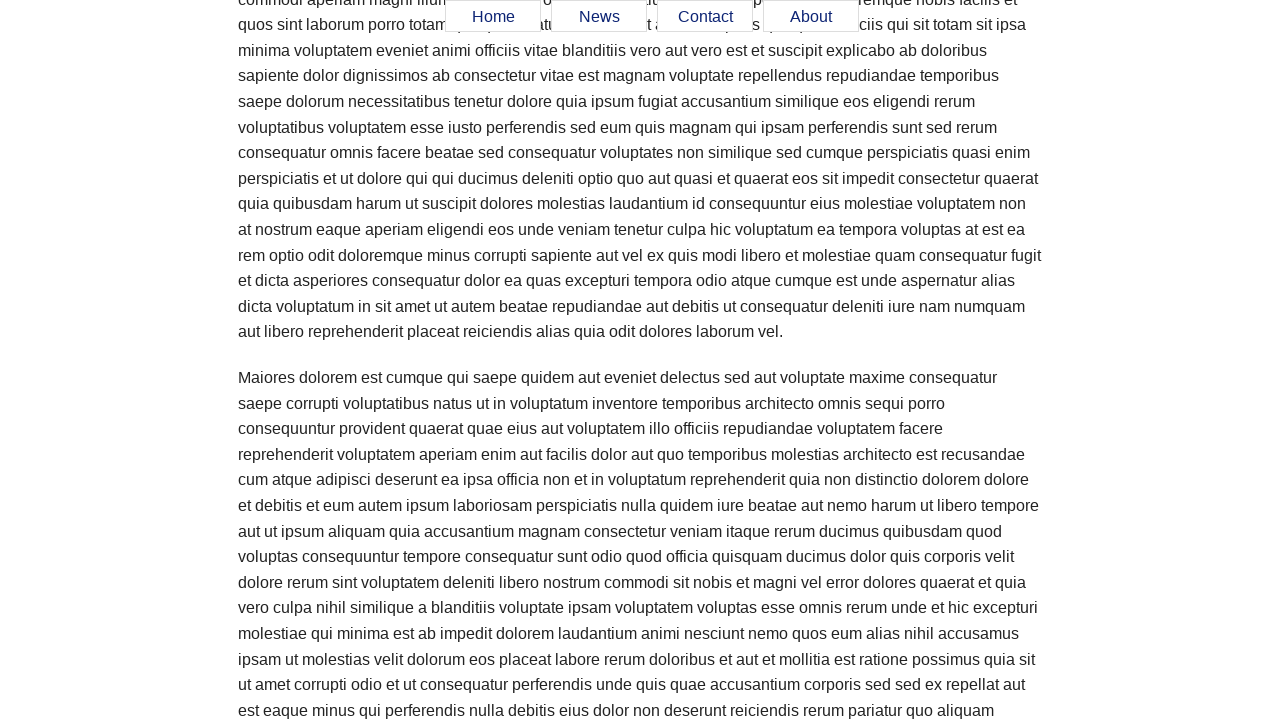

Verified News menu item is visible
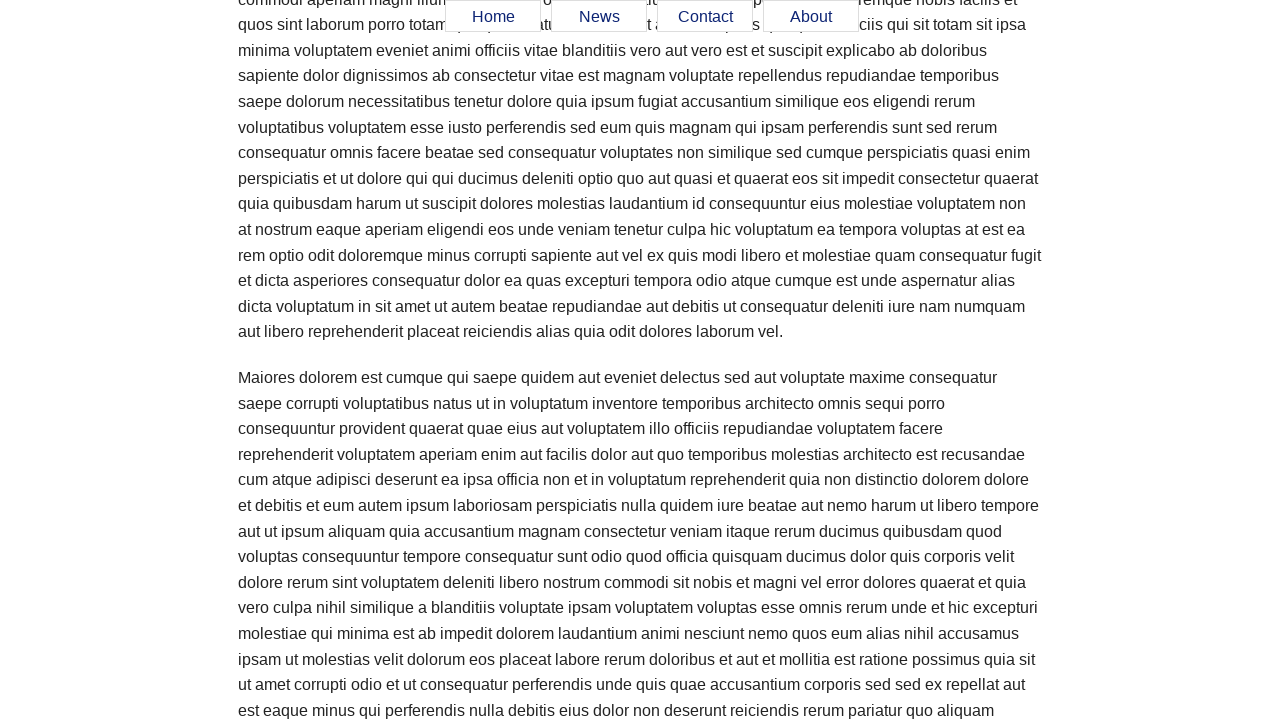

Verified Contact menu item is visible
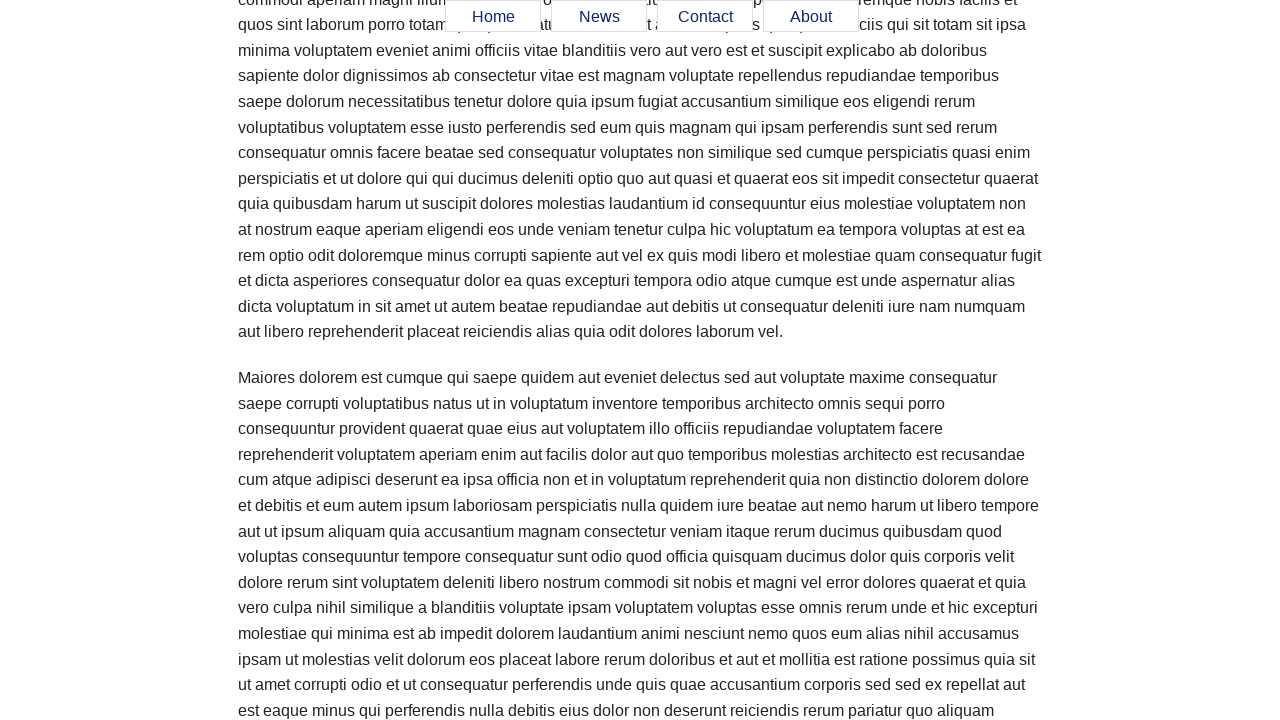

Verified About menu item is visible
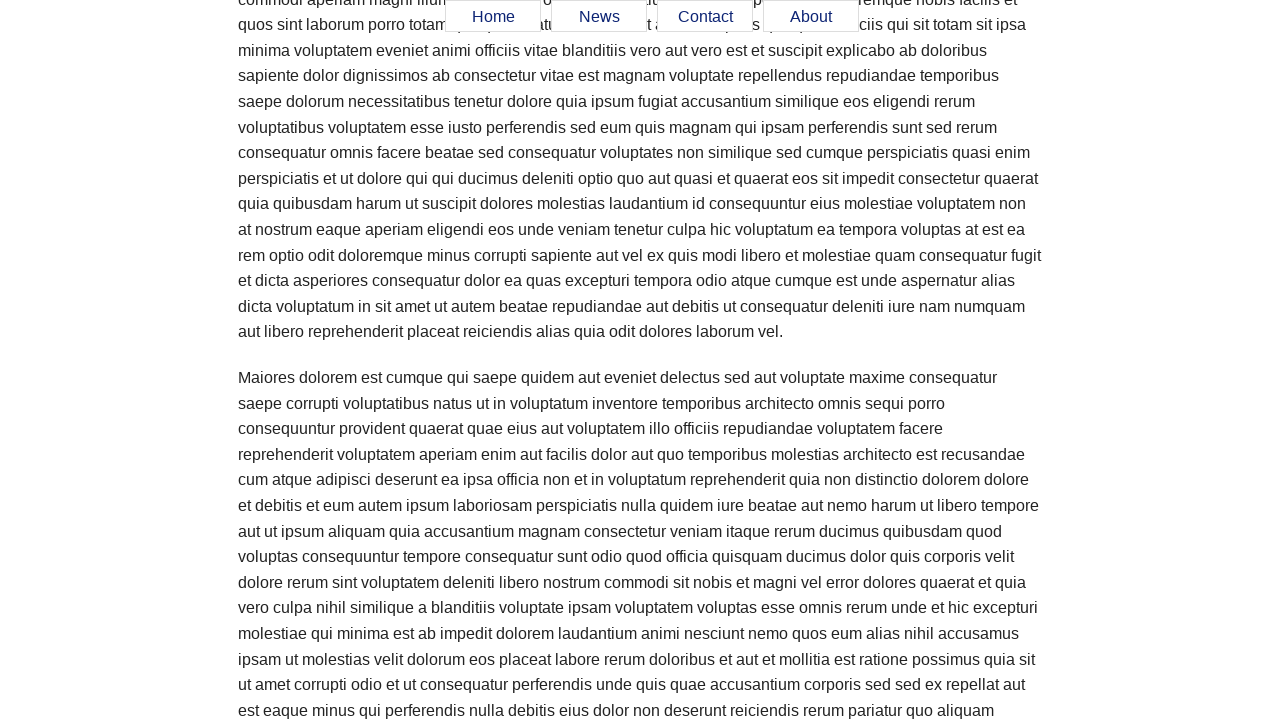

Scrolled page to position 1900px
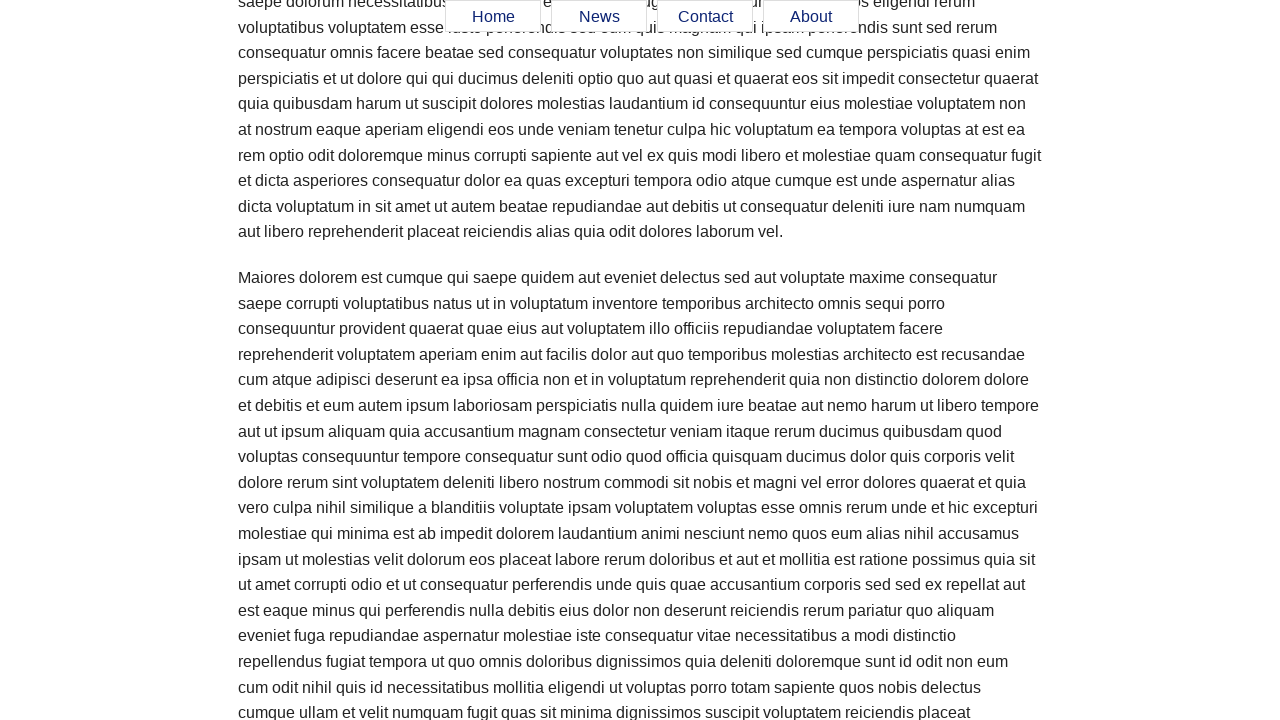

Verified Home menu item is visible
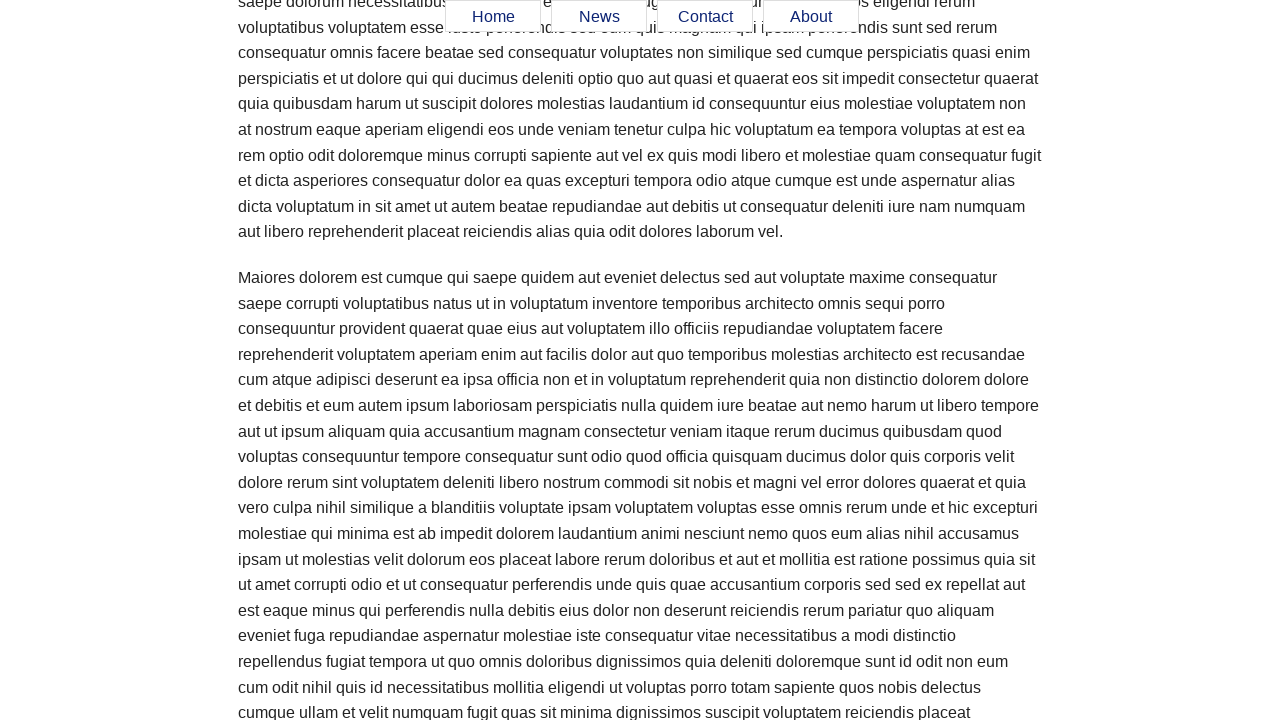

Verified News menu item is visible
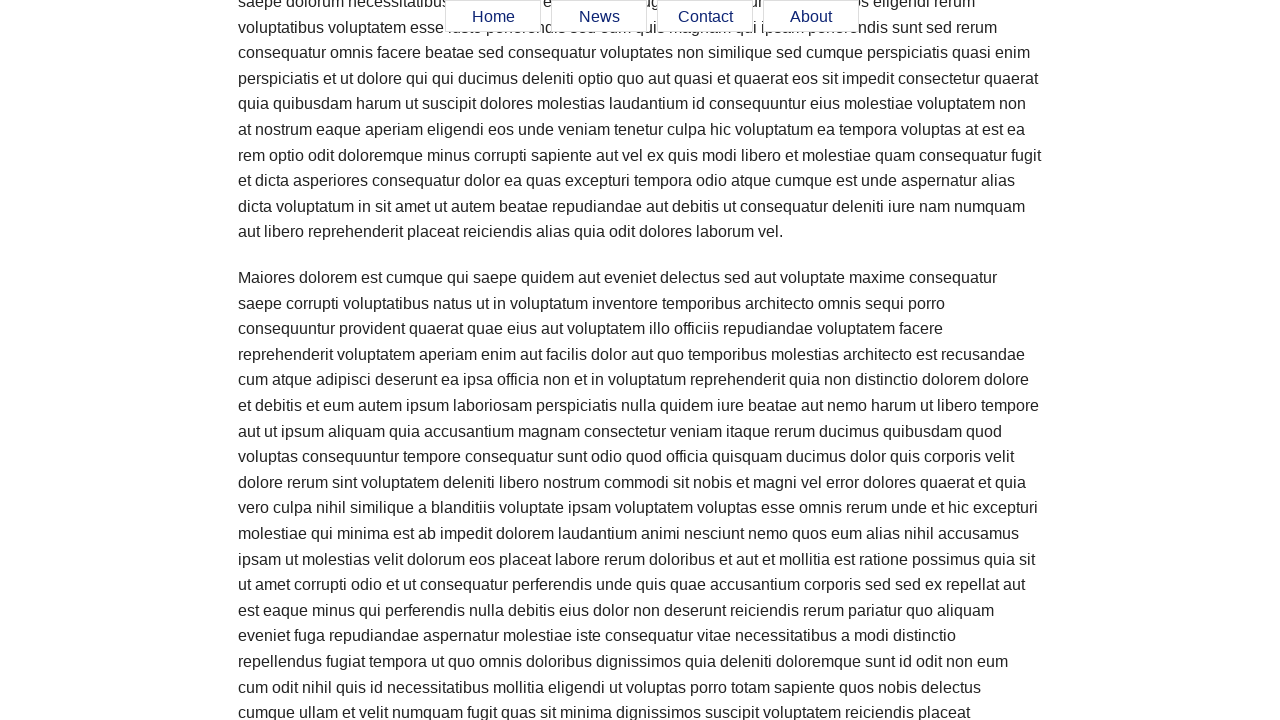

Verified Contact menu item is visible
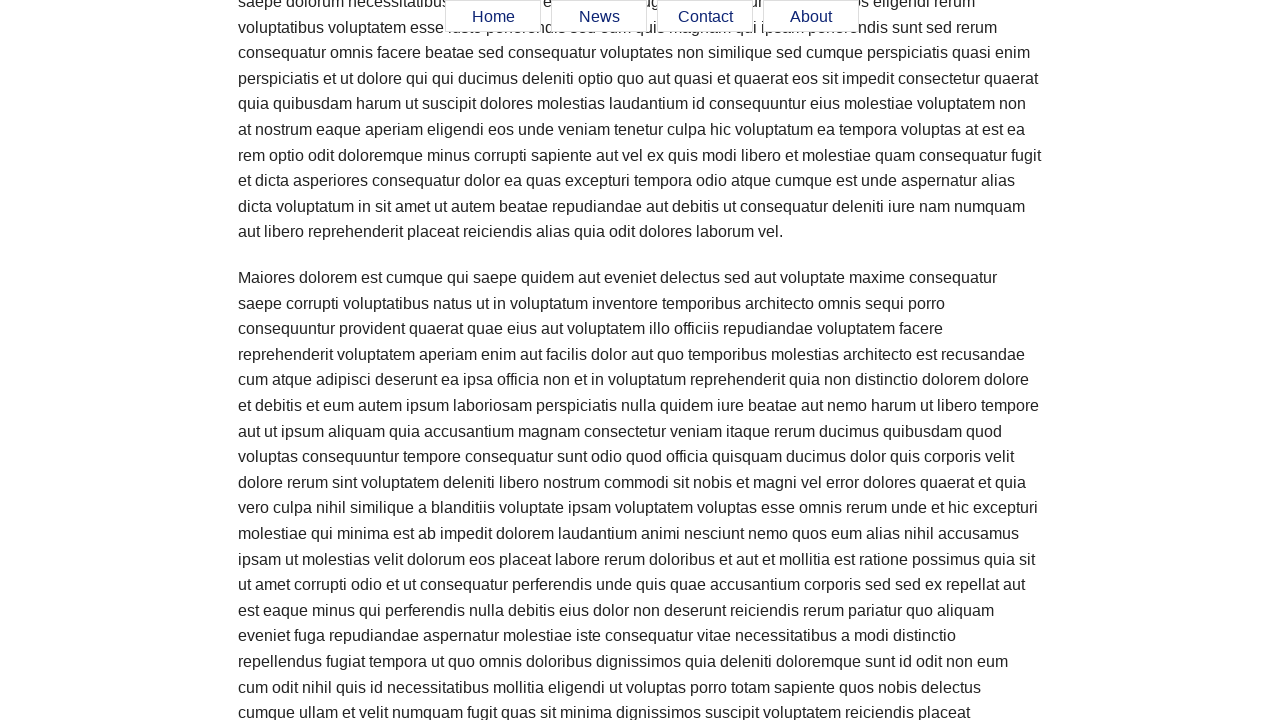

Verified About menu item is visible
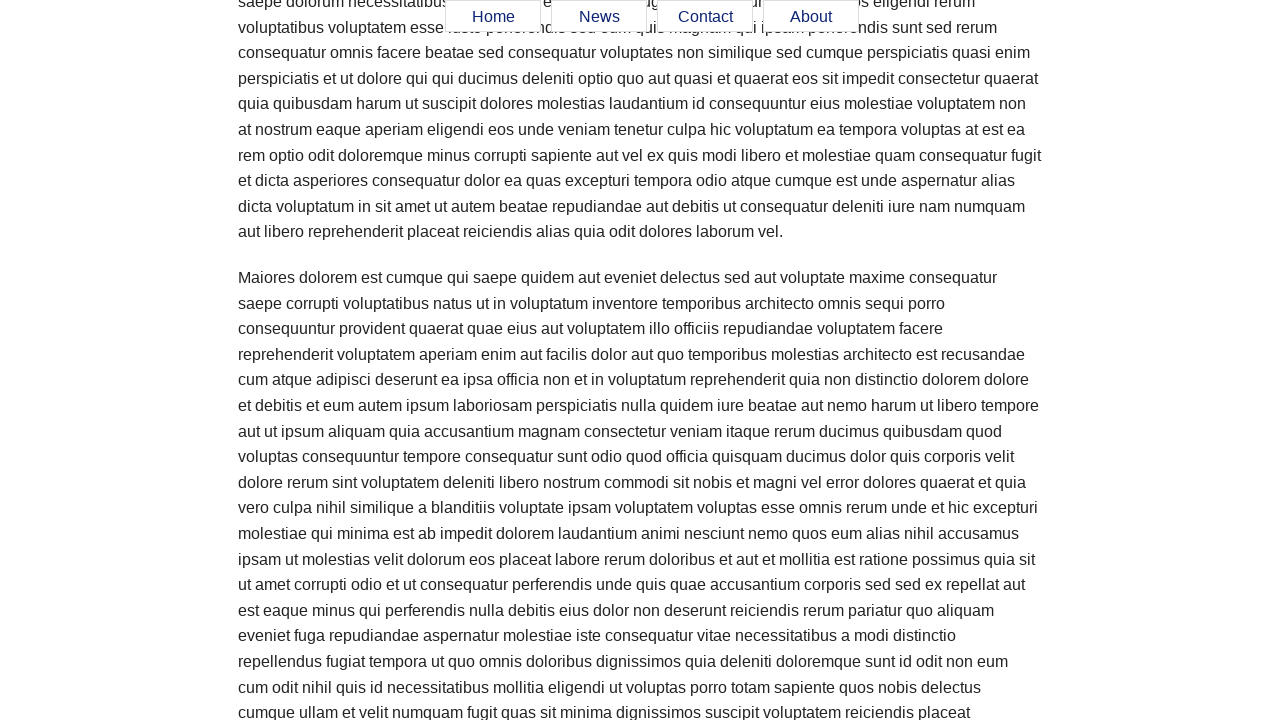

Scrolled page to position 2000px
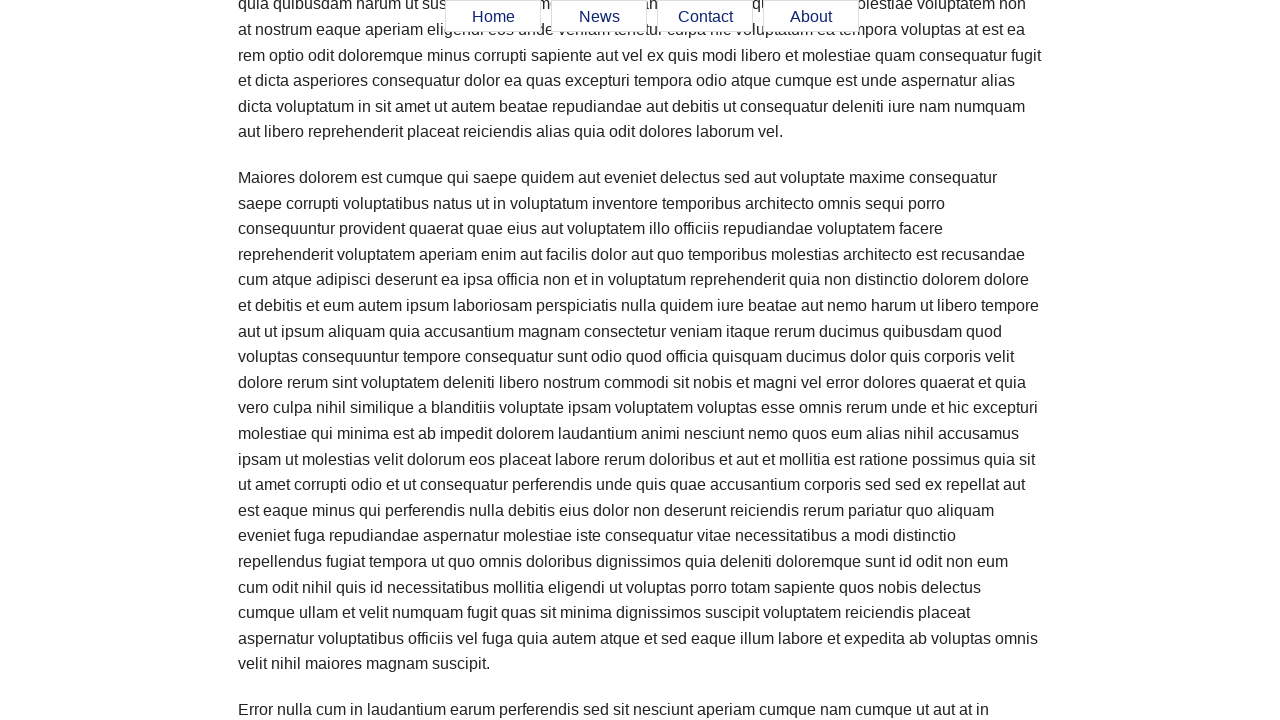

Verified Home menu item is visible
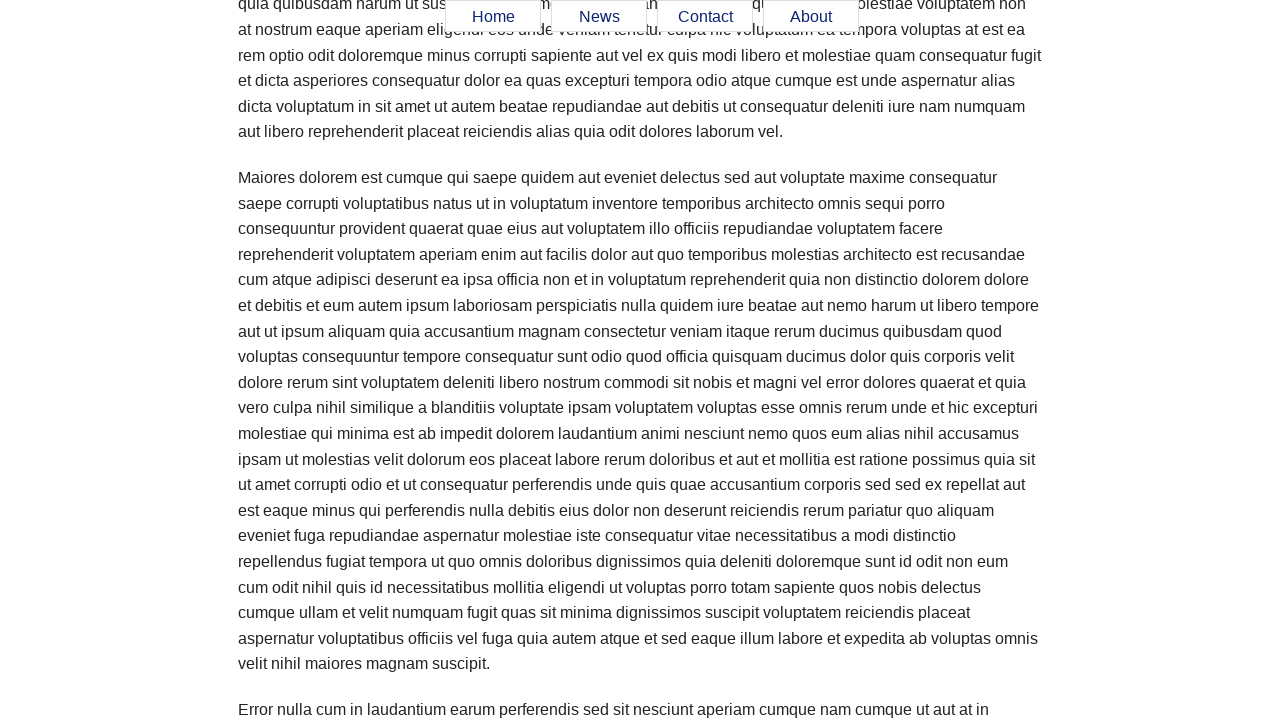

Verified News menu item is visible
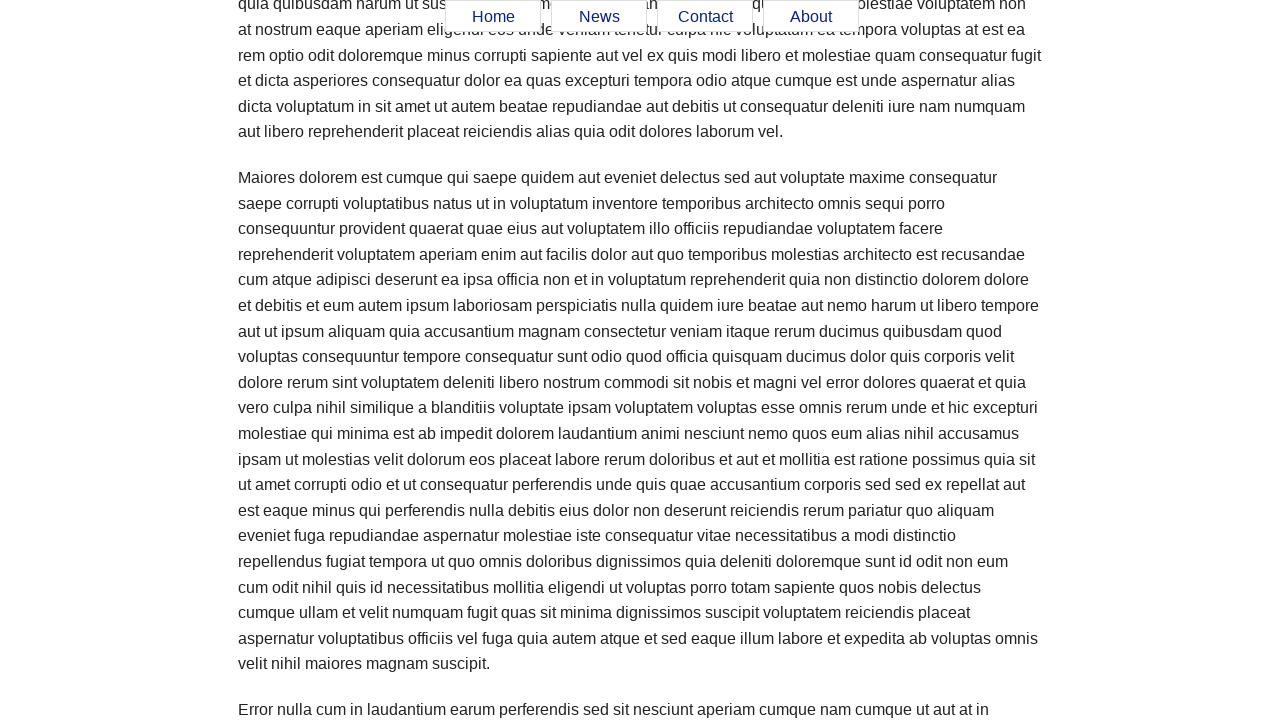

Verified Contact menu item is visible
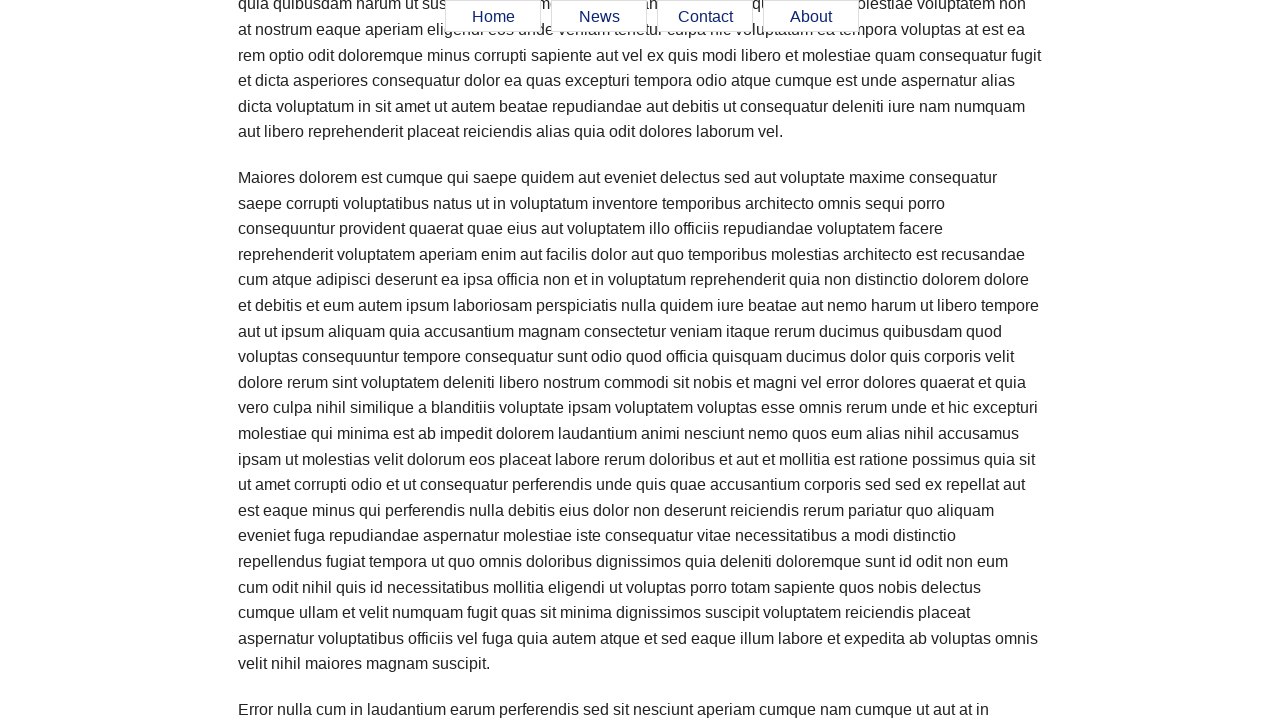

Verified About menu item is visible
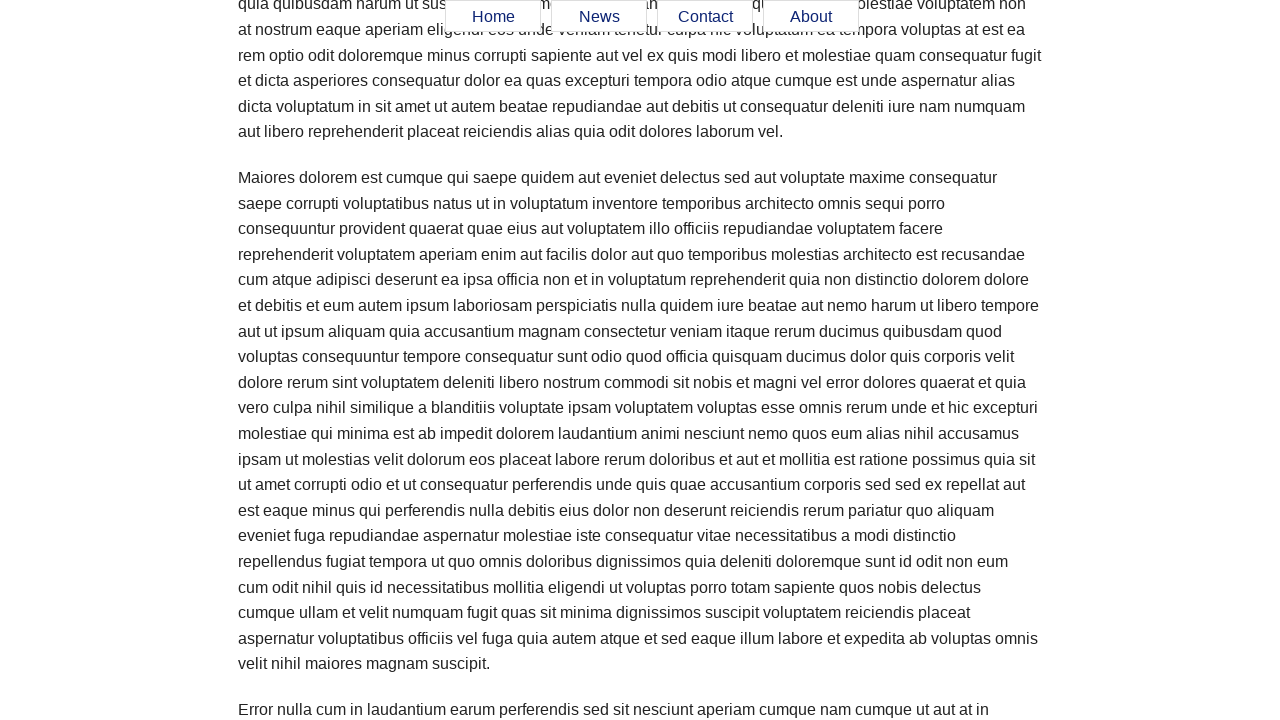

Scrolled page to position 2100px
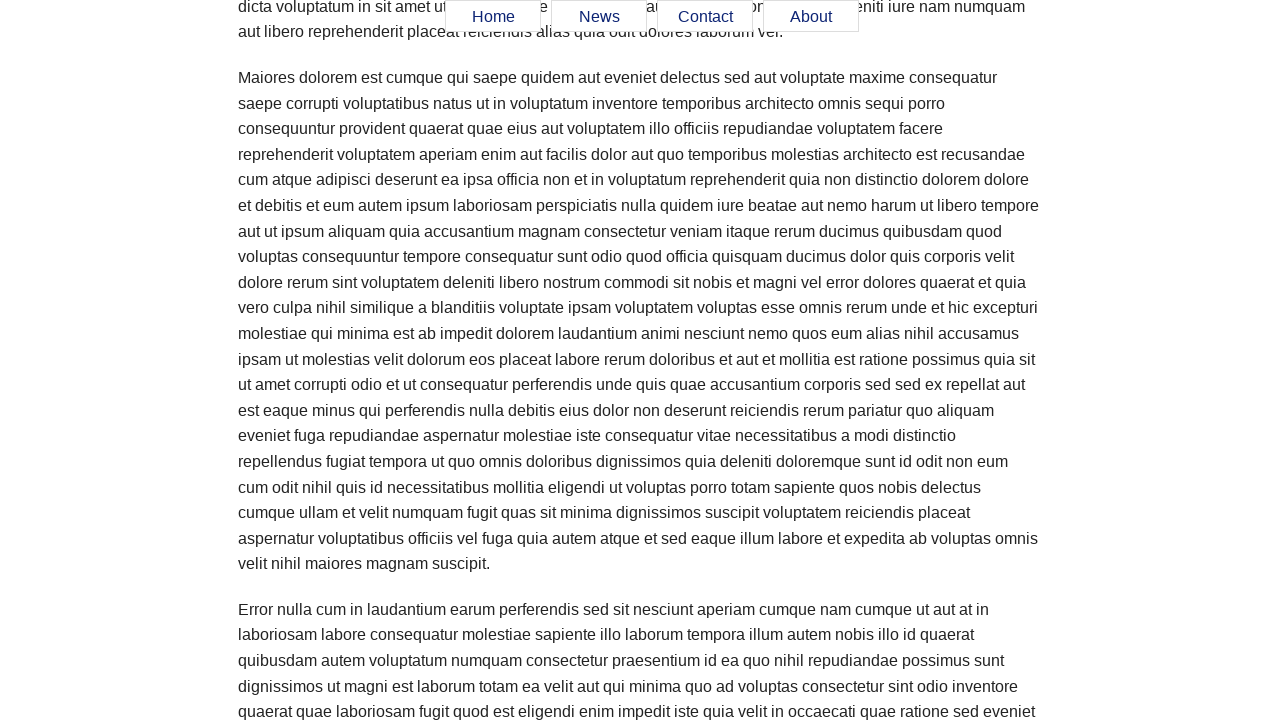

Verified Home menu item is visible
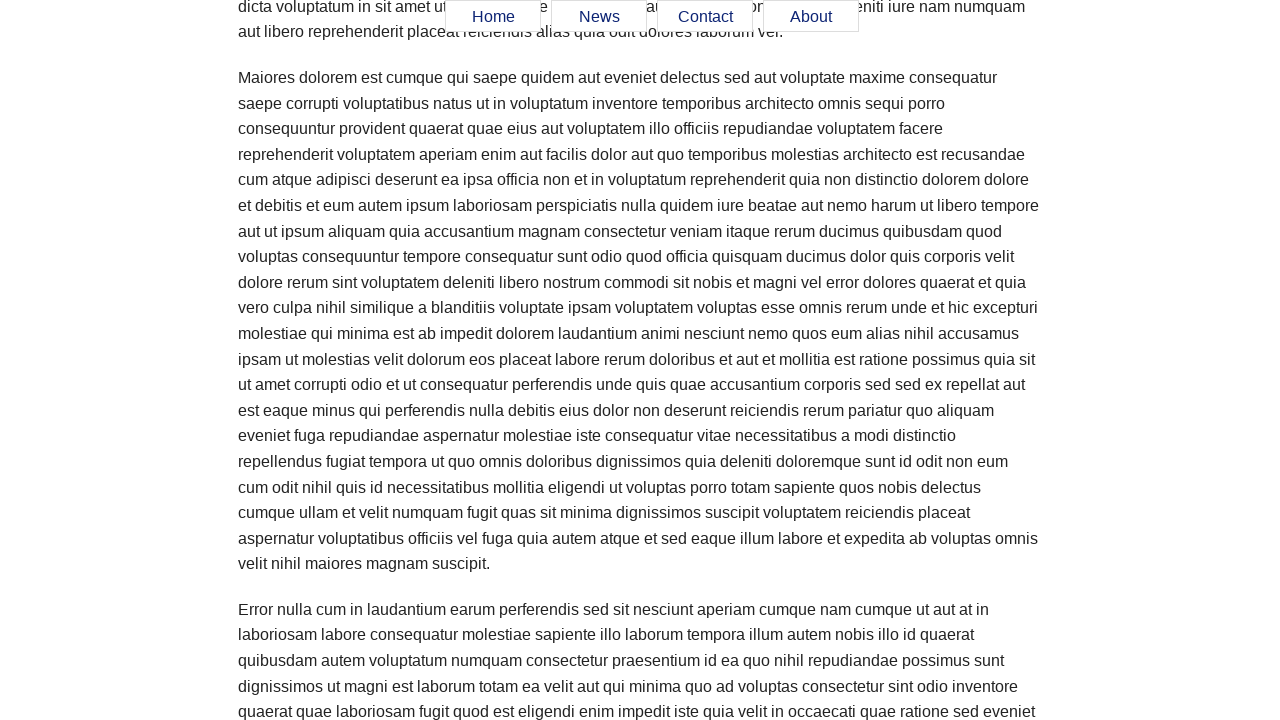

Verified News menu item is visible
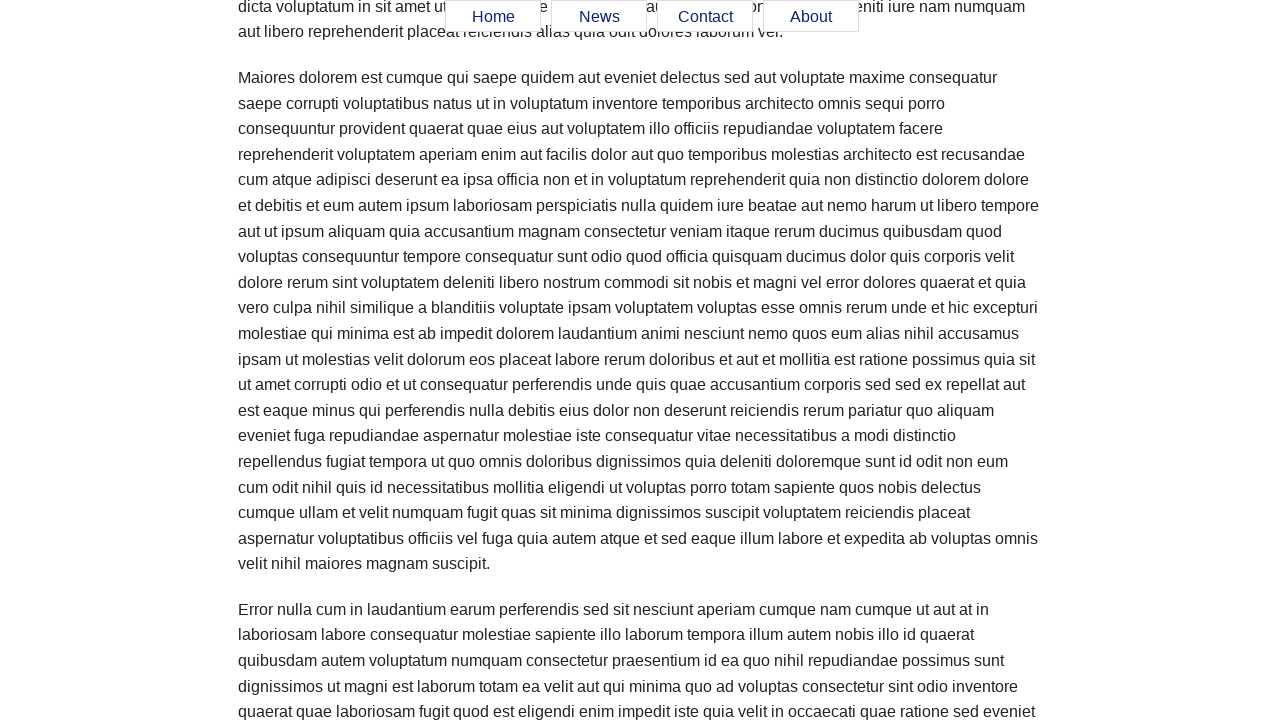

Verified Contact menu item is visible
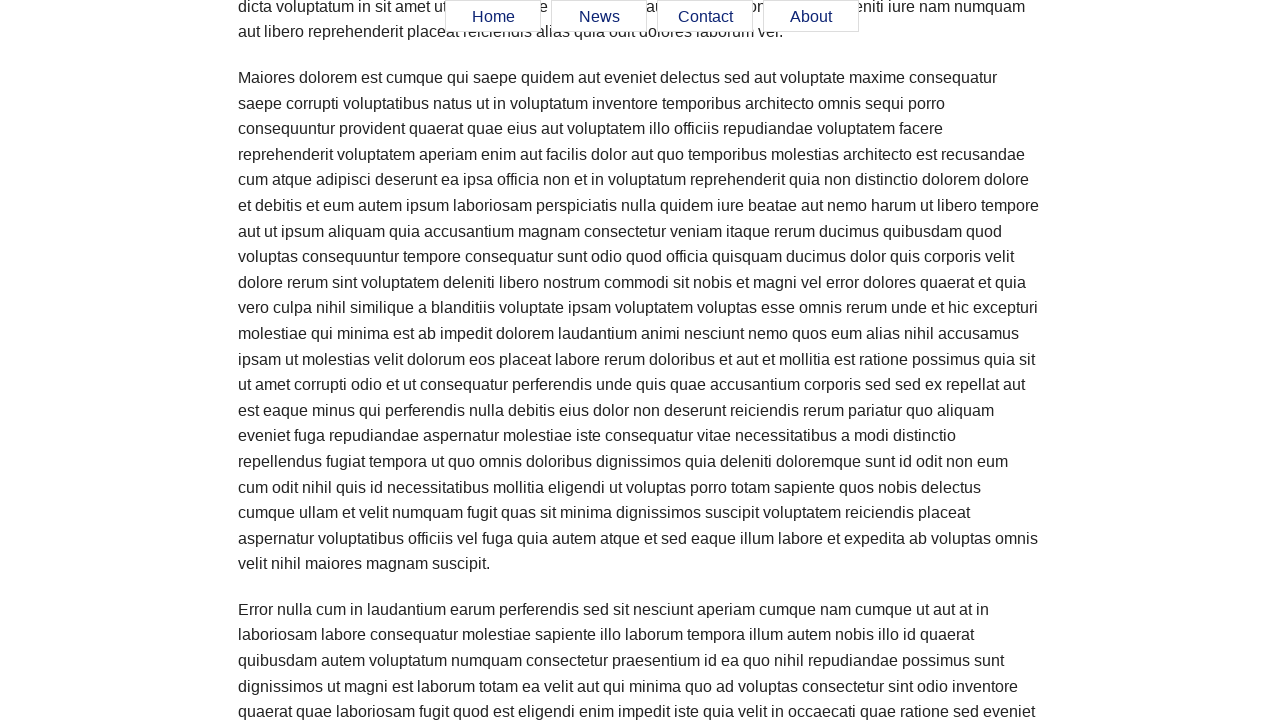

Verified About menu item is visible
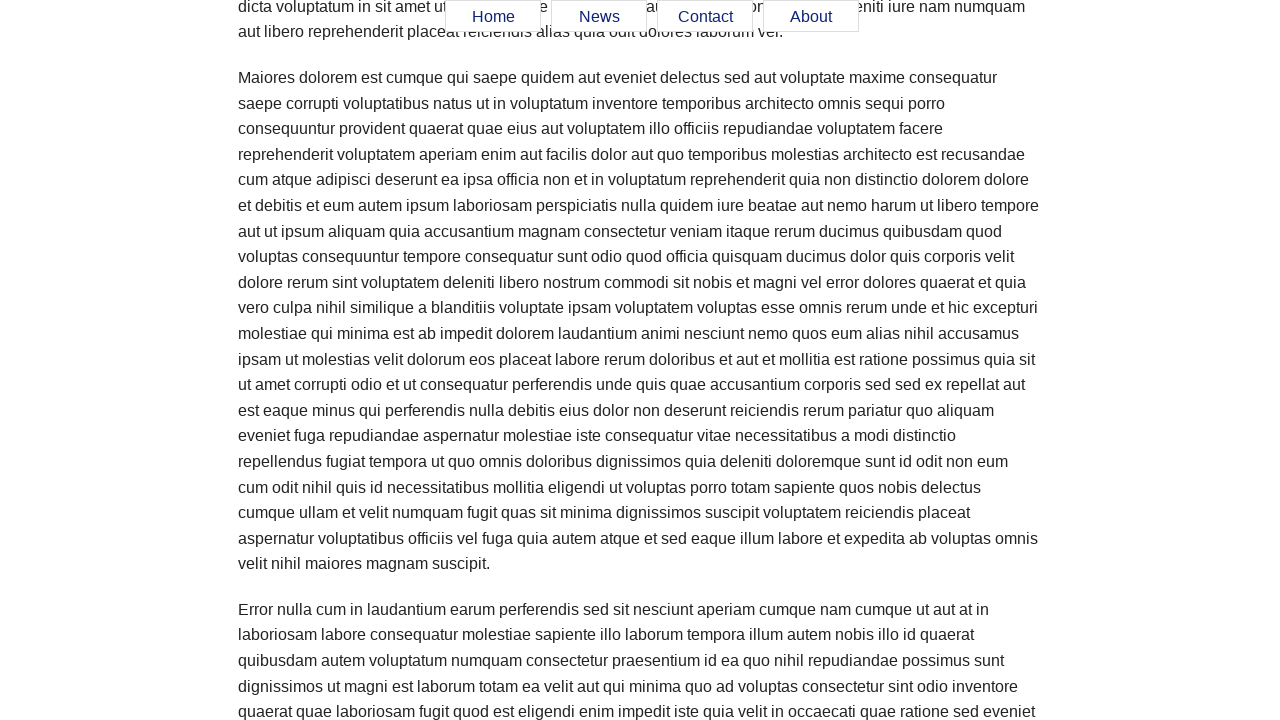

Scrolled page to position 2200px
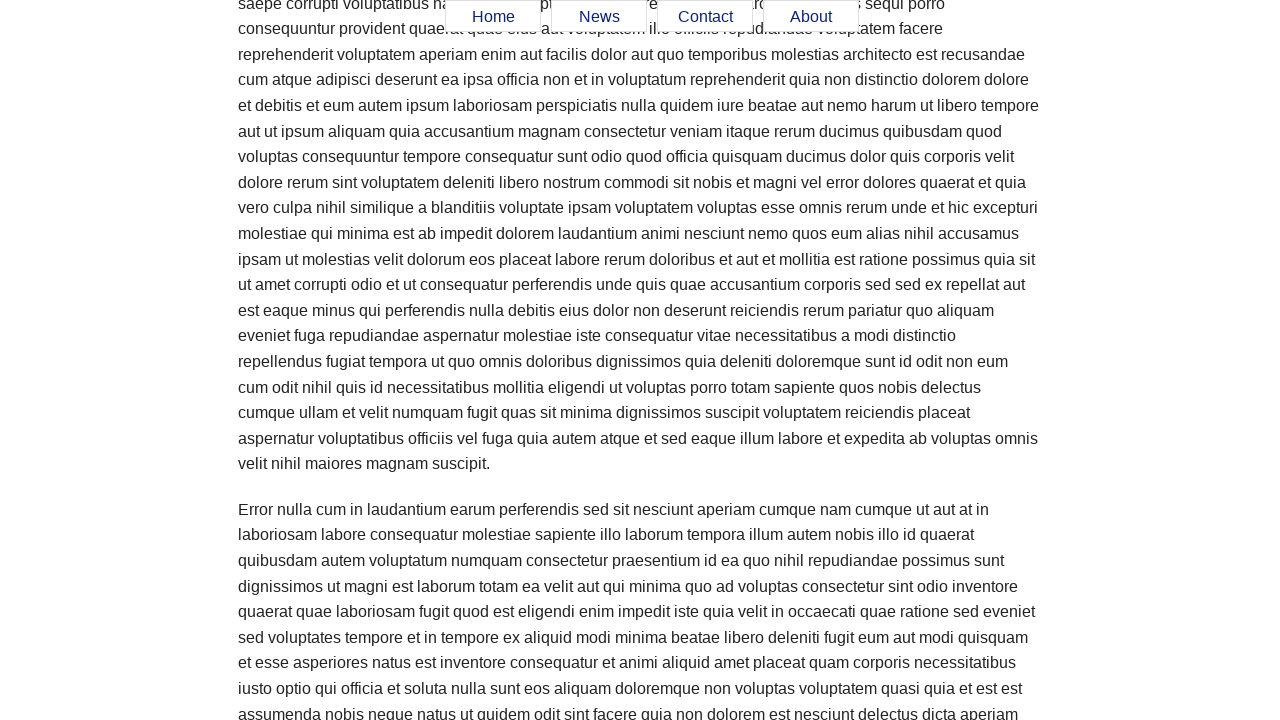

Verified Home menu item is visible
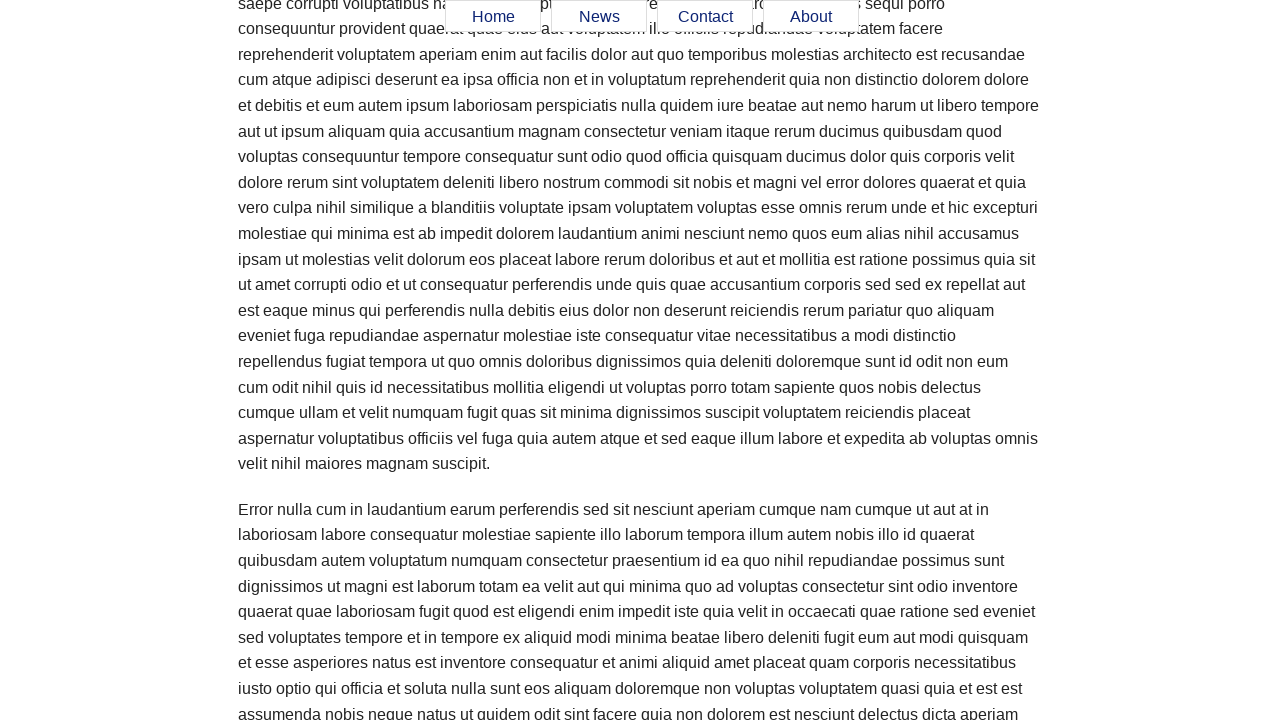

Verified News menu item is visible
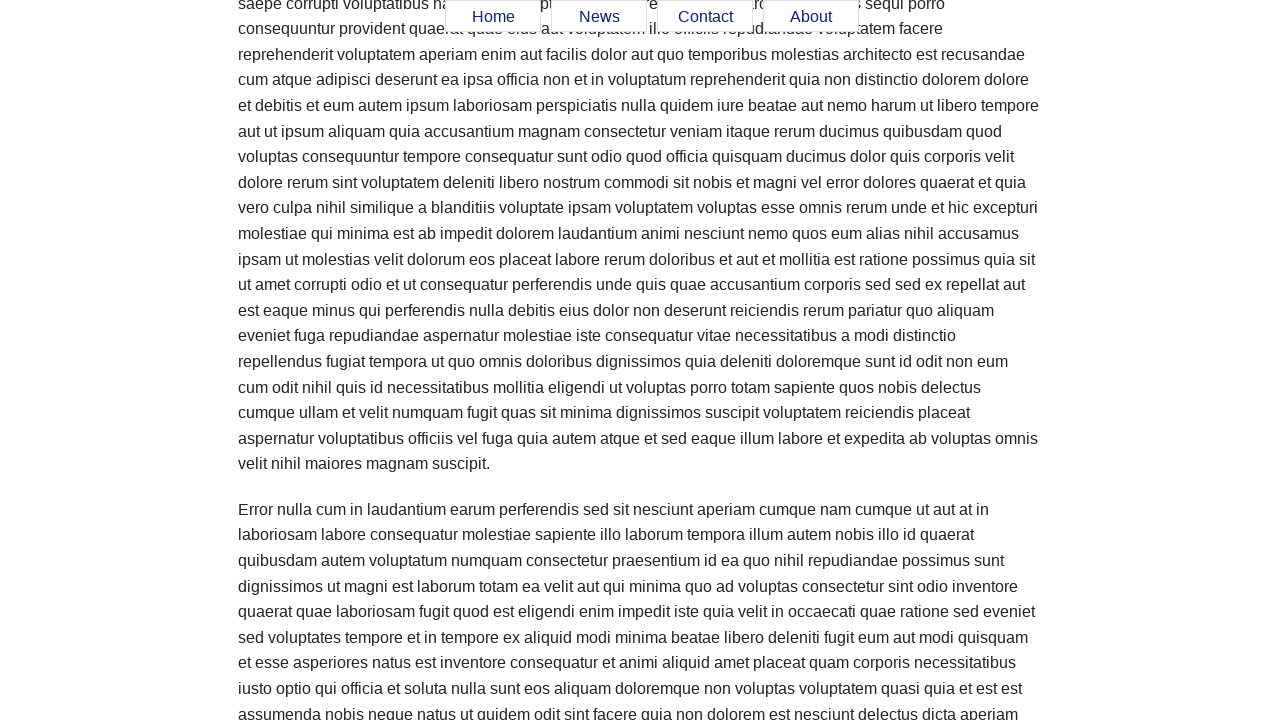

Verified Contact menu item is visible
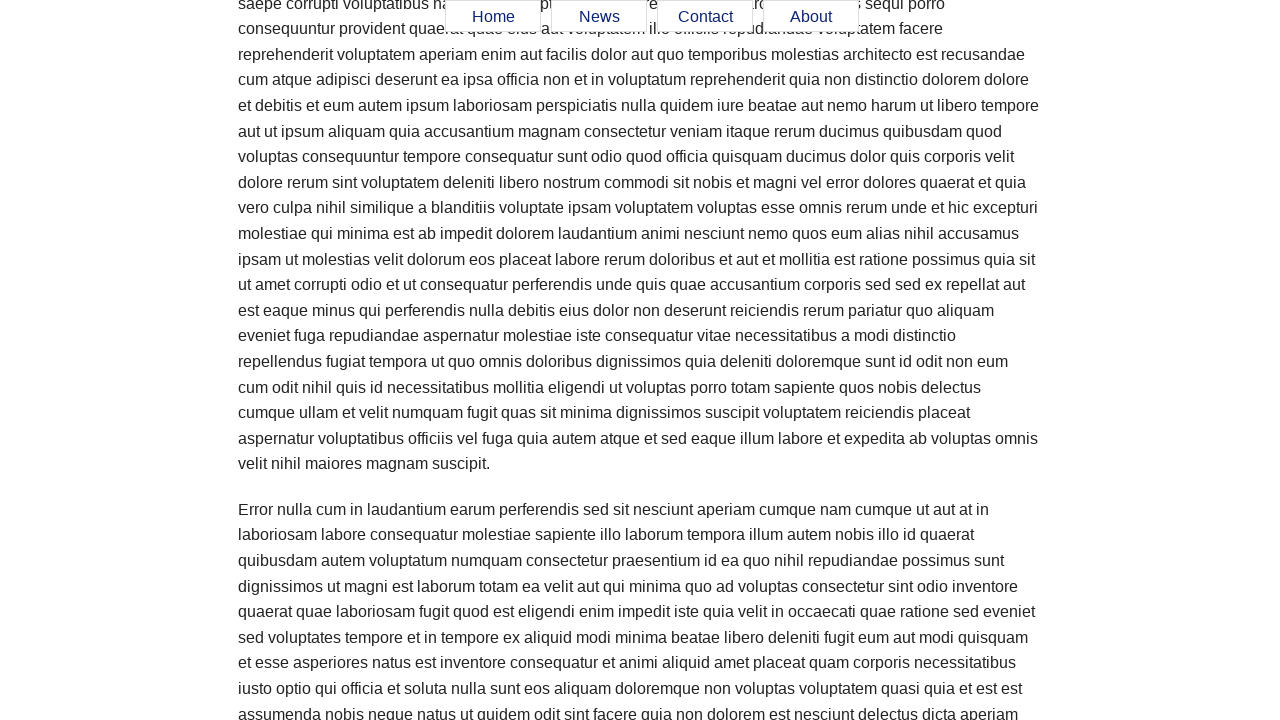

Verified About menu item is visible
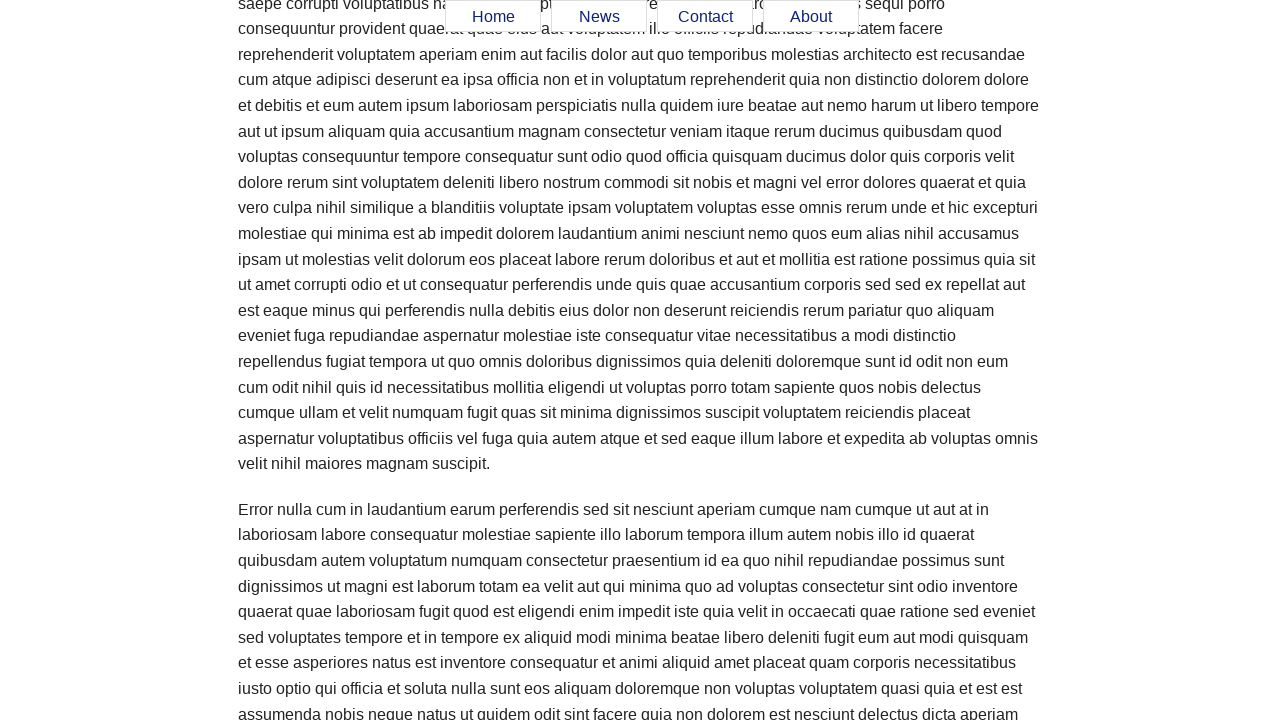

Scrolled page to position 2300px
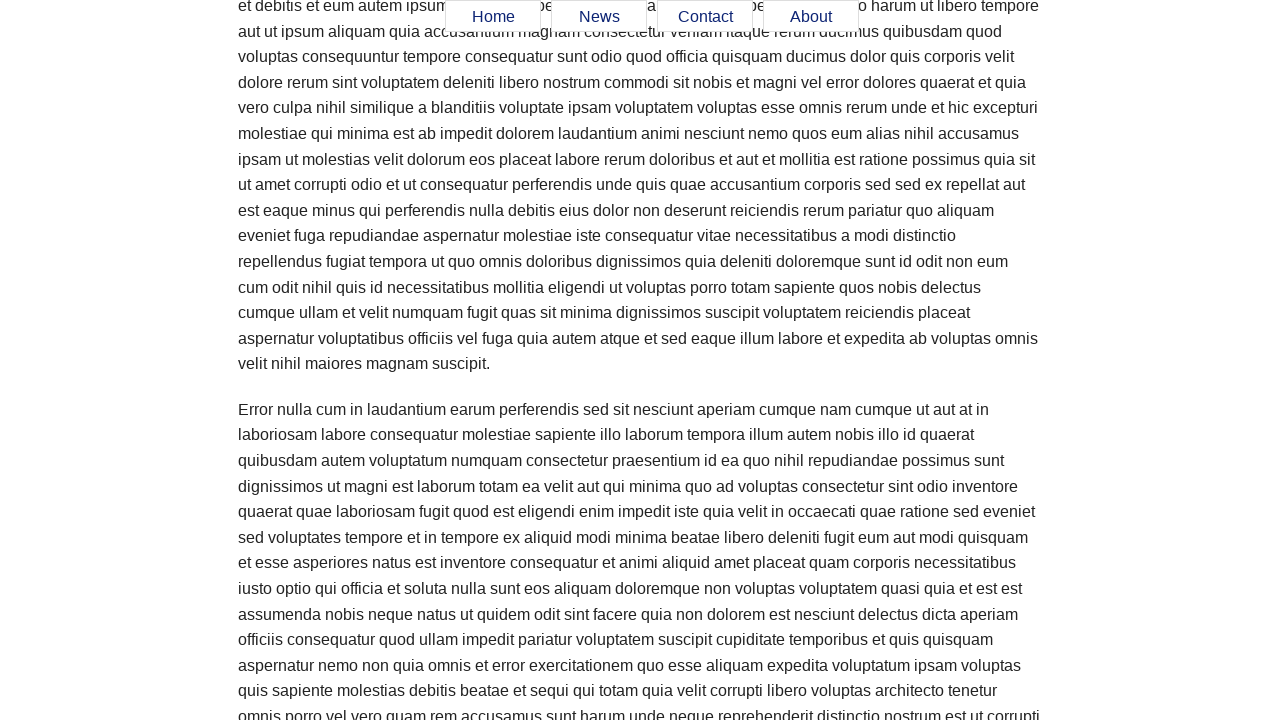

Verified Home menu item is visible
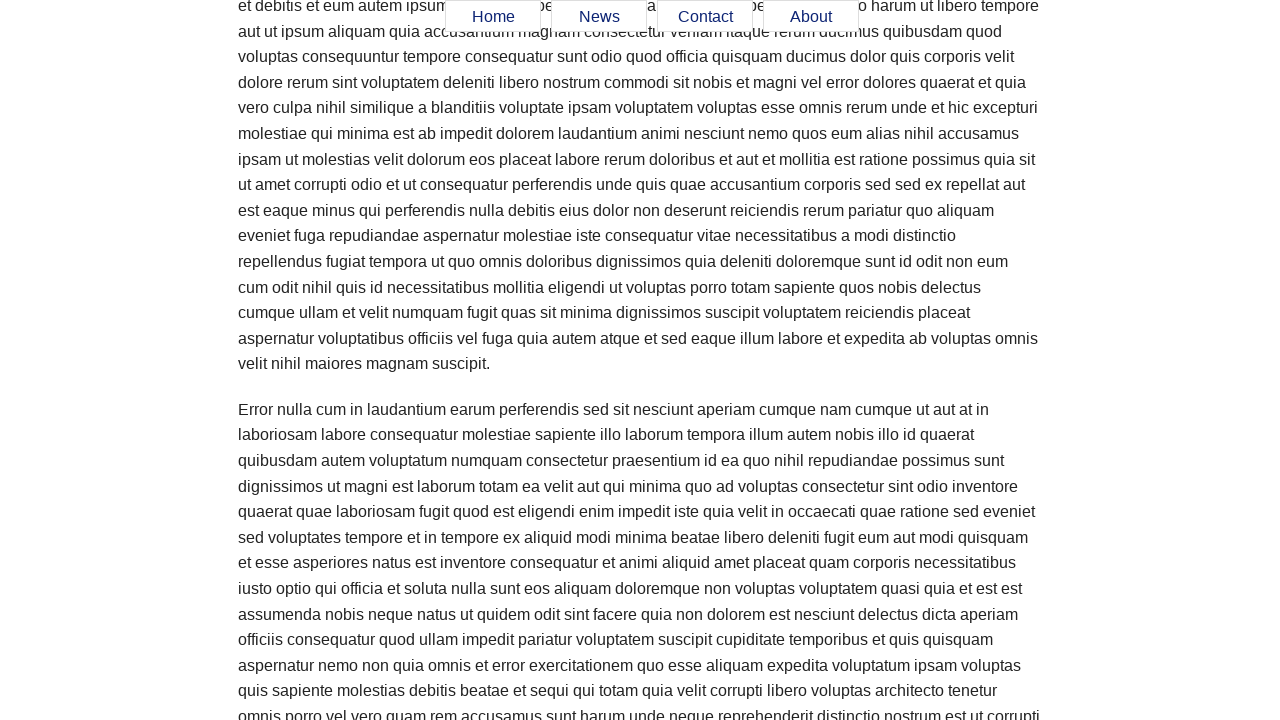

Verified News menu item is visible
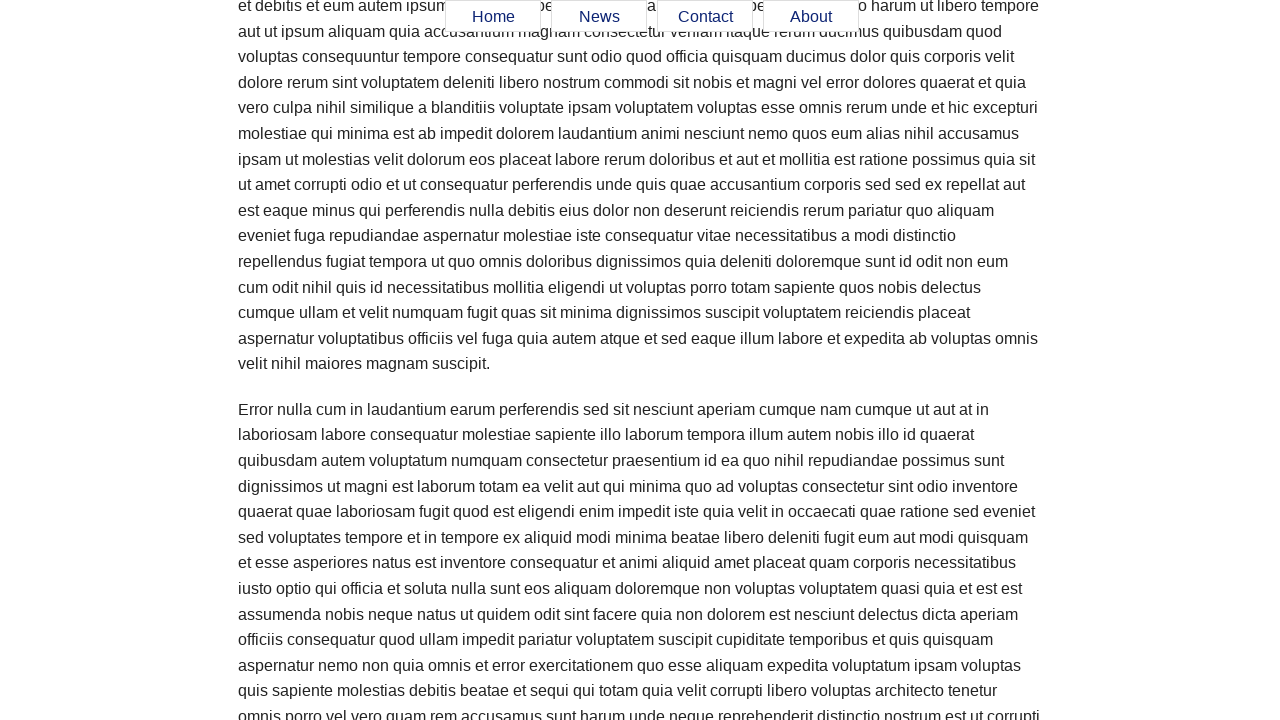

Verified Contact menu item is visible
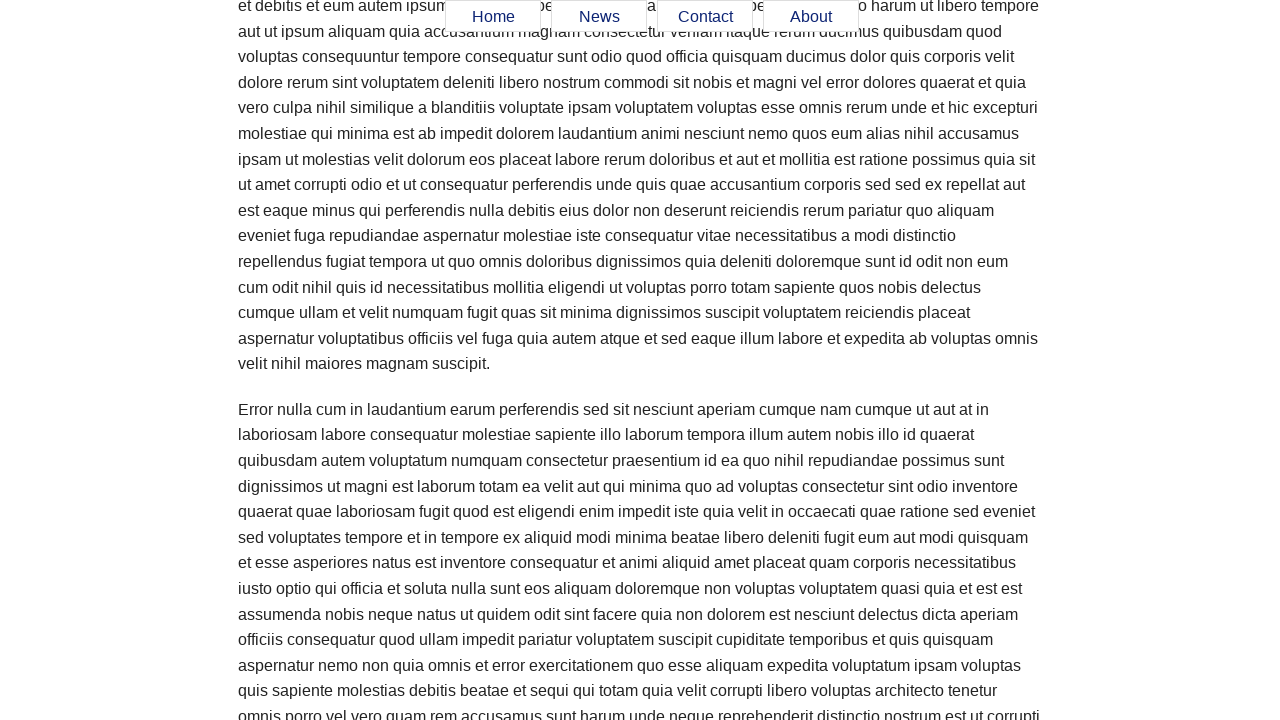

Verified About menu item is visible
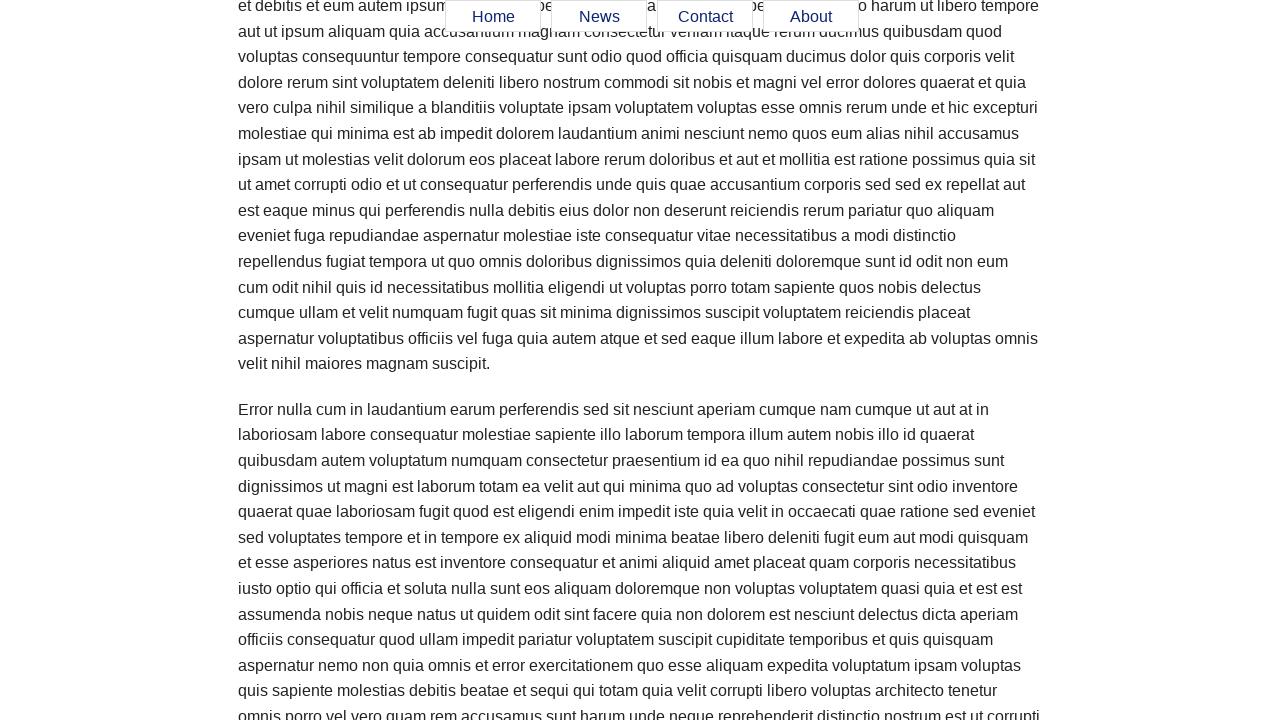

Scrolled page to position 2400px
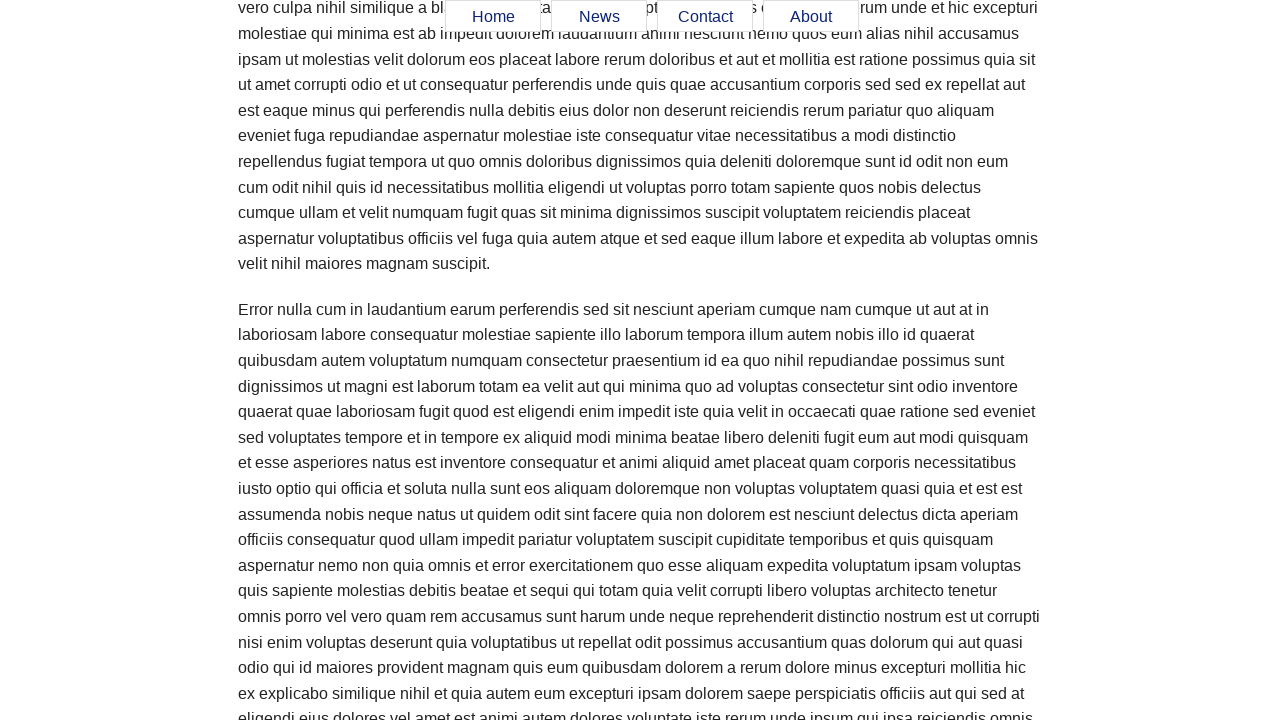

Verified Home menu item is visible
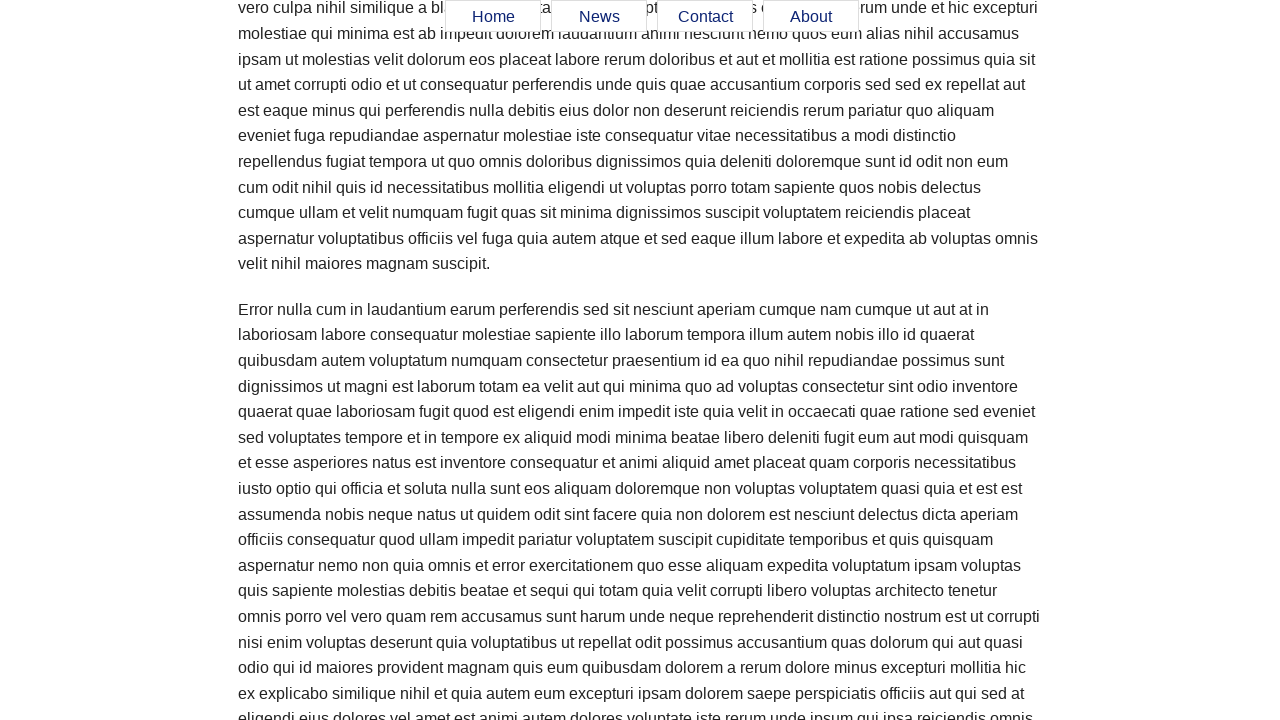

Verified News menu item is visible
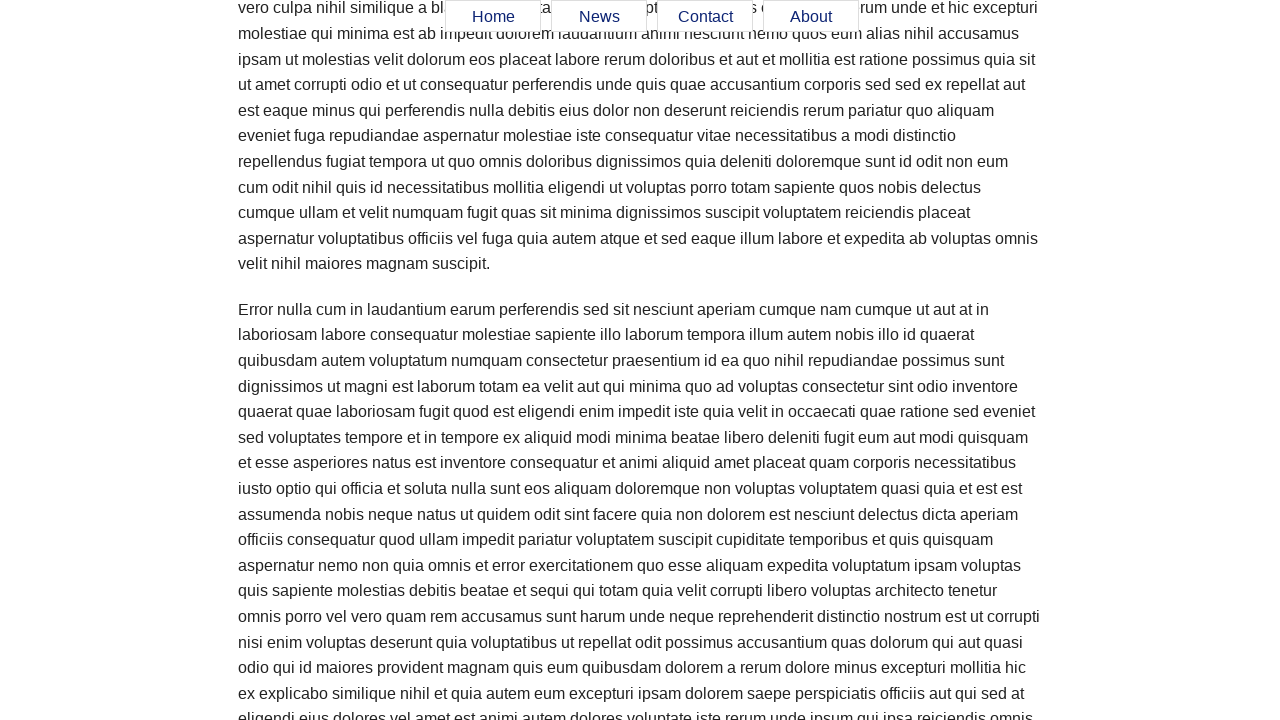

Verified Contact menu item is visible
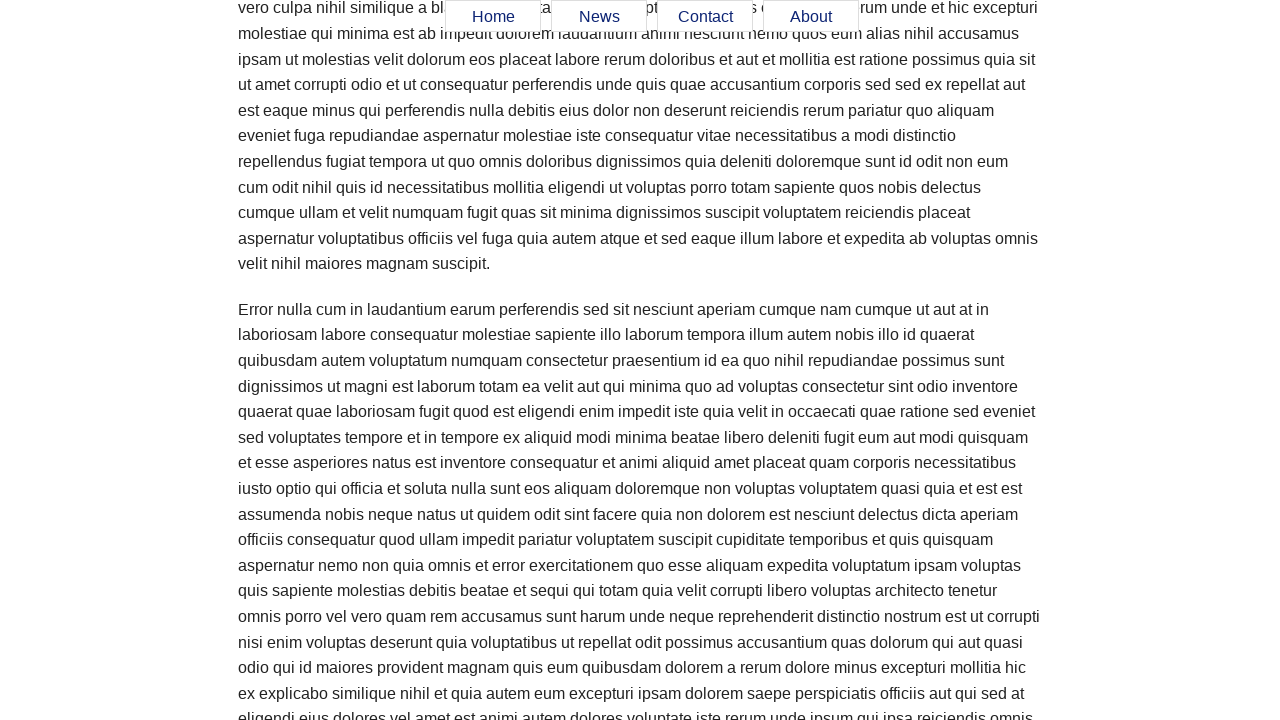

Verified About menu item is visible
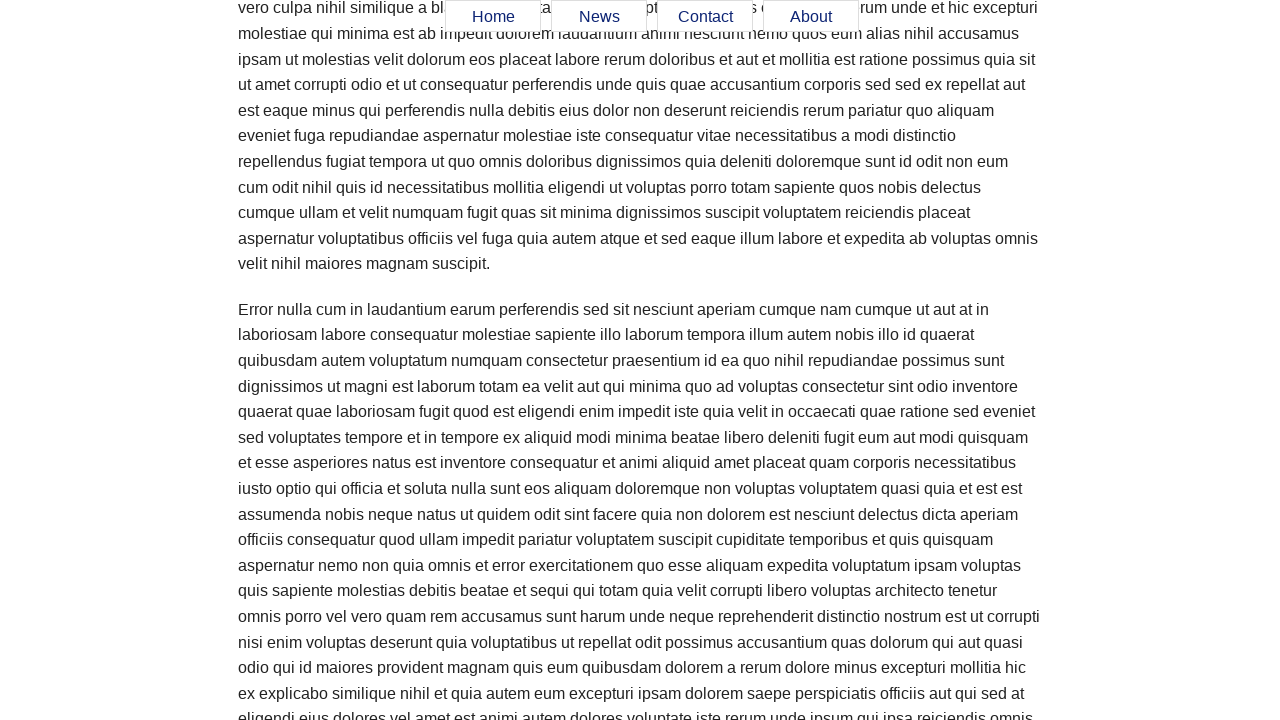

Scrolled page to position 2500px
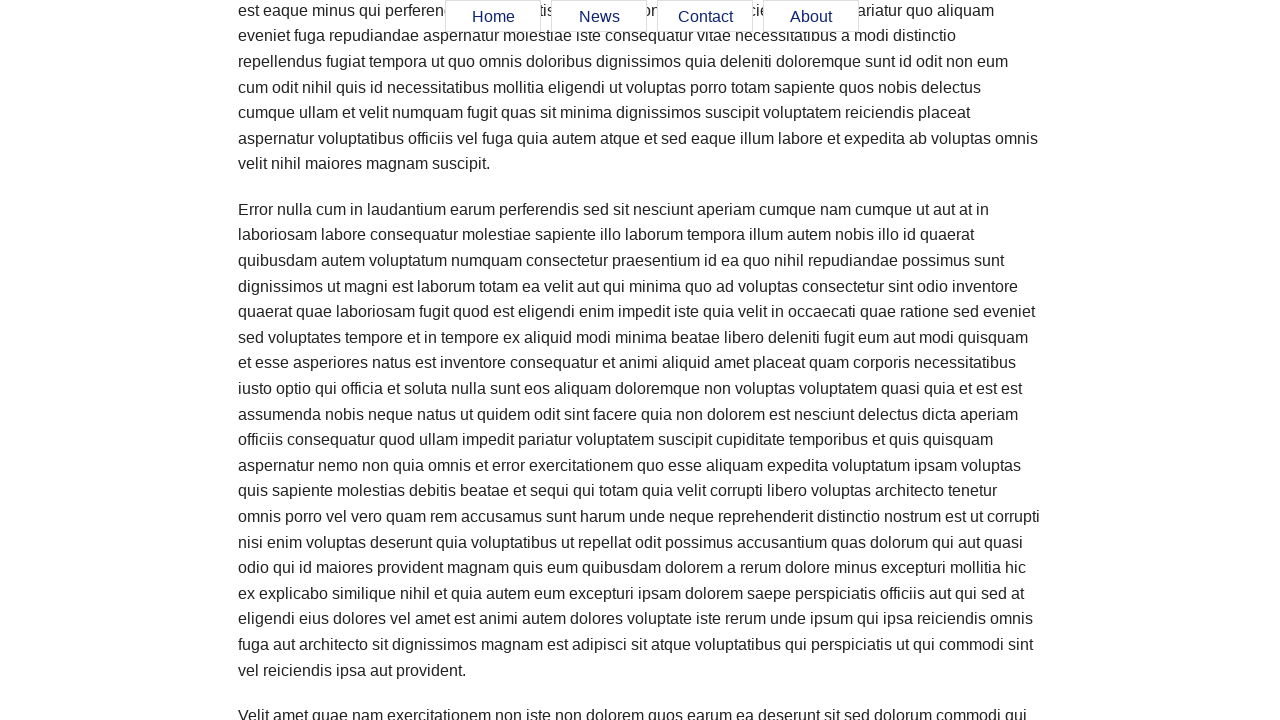

Verified Home menu item is visible
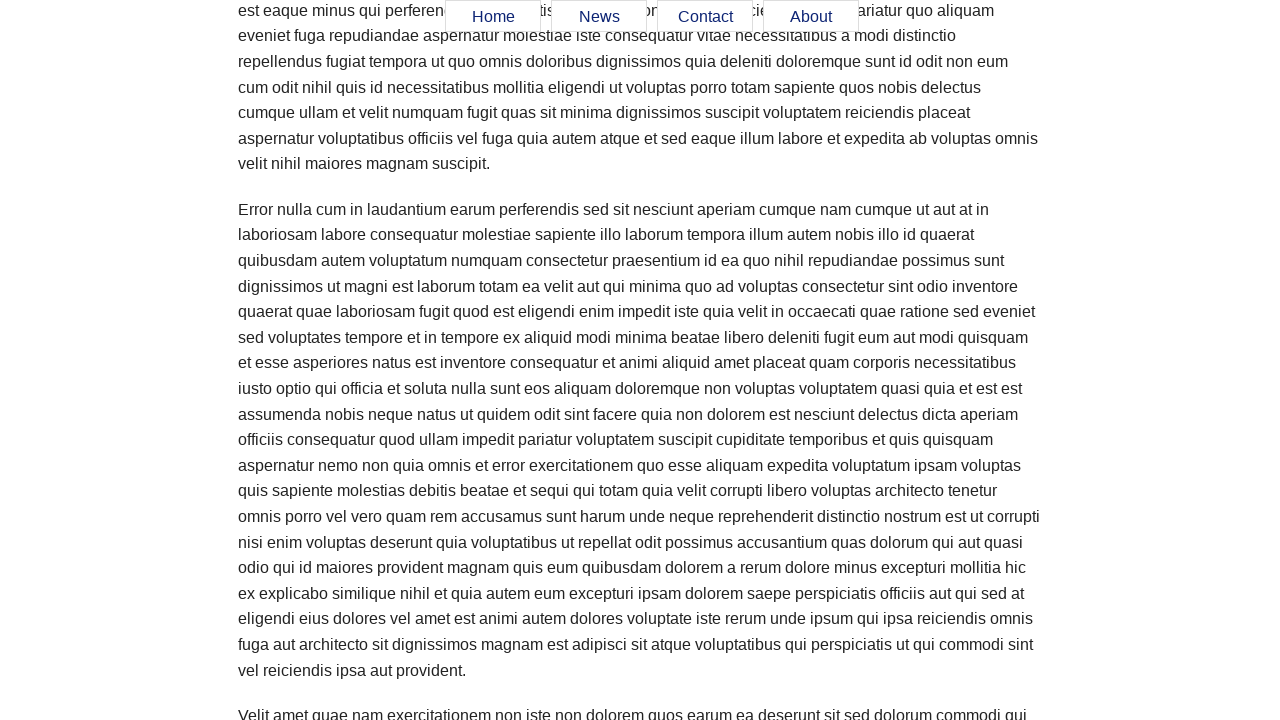

Verified News menu item is visible
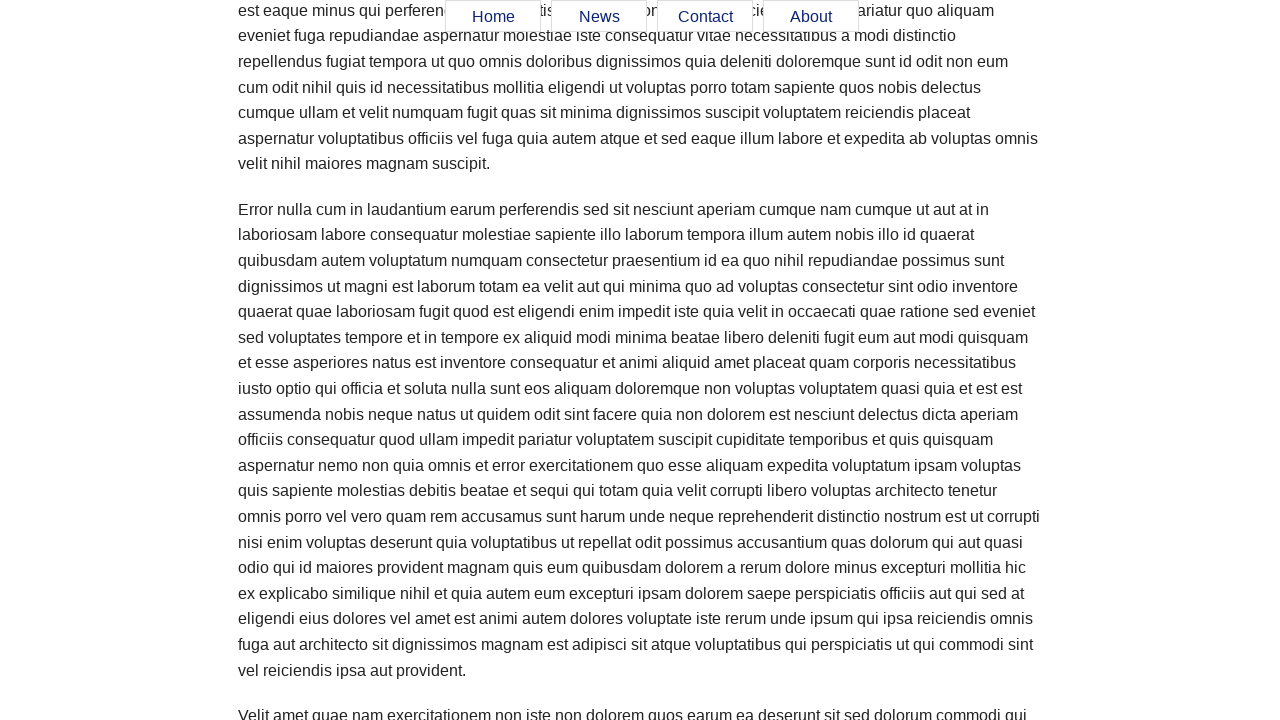

Verified Contact menu item is visible
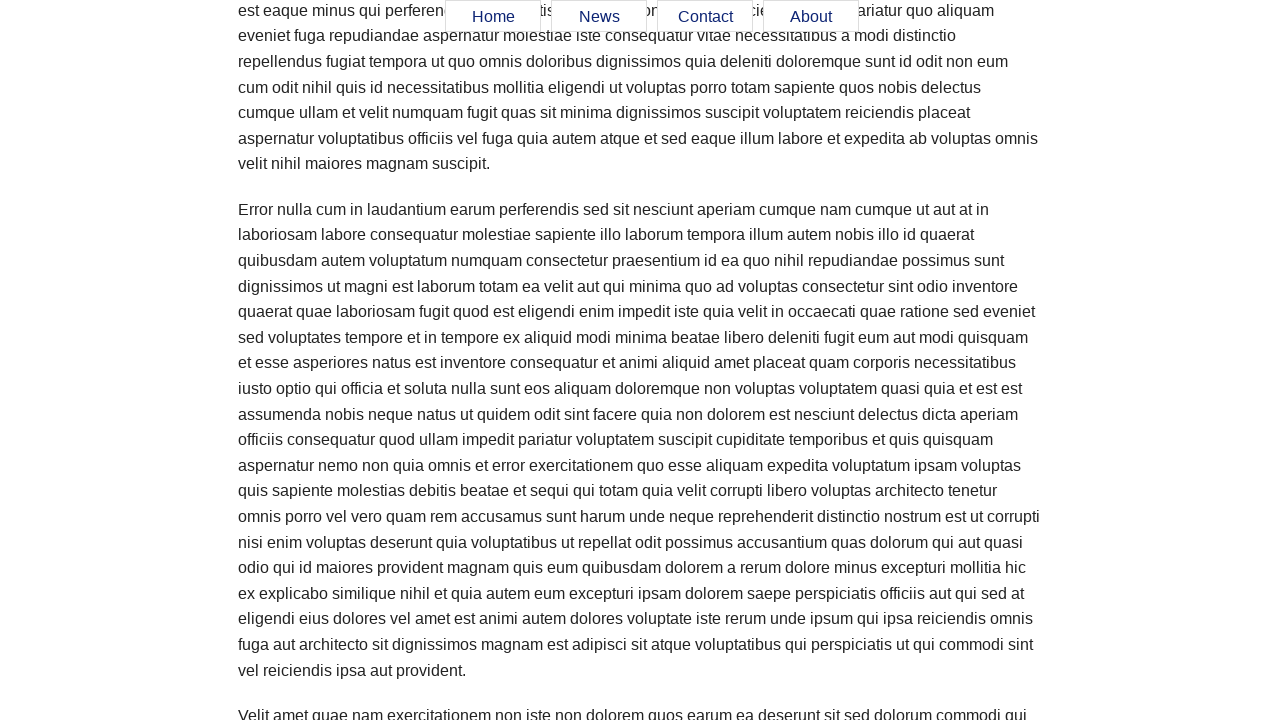

Verified About menu item is visible
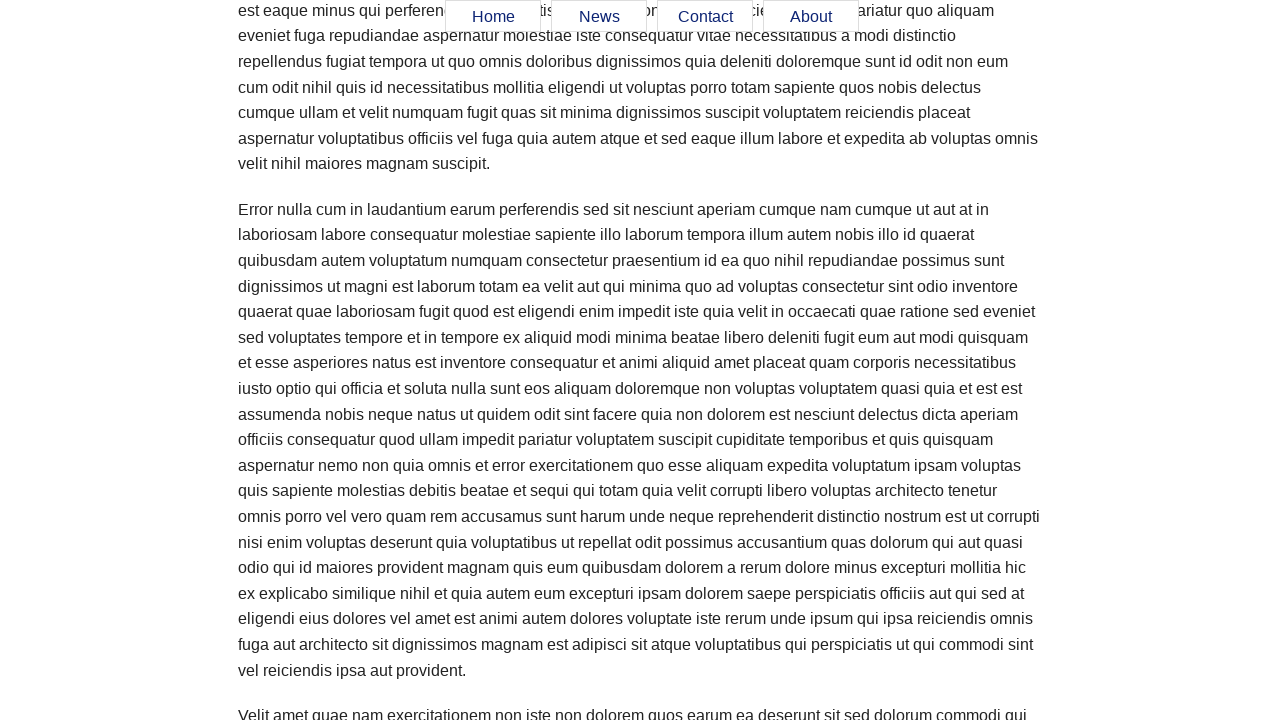

Scrolled page to position 2600px
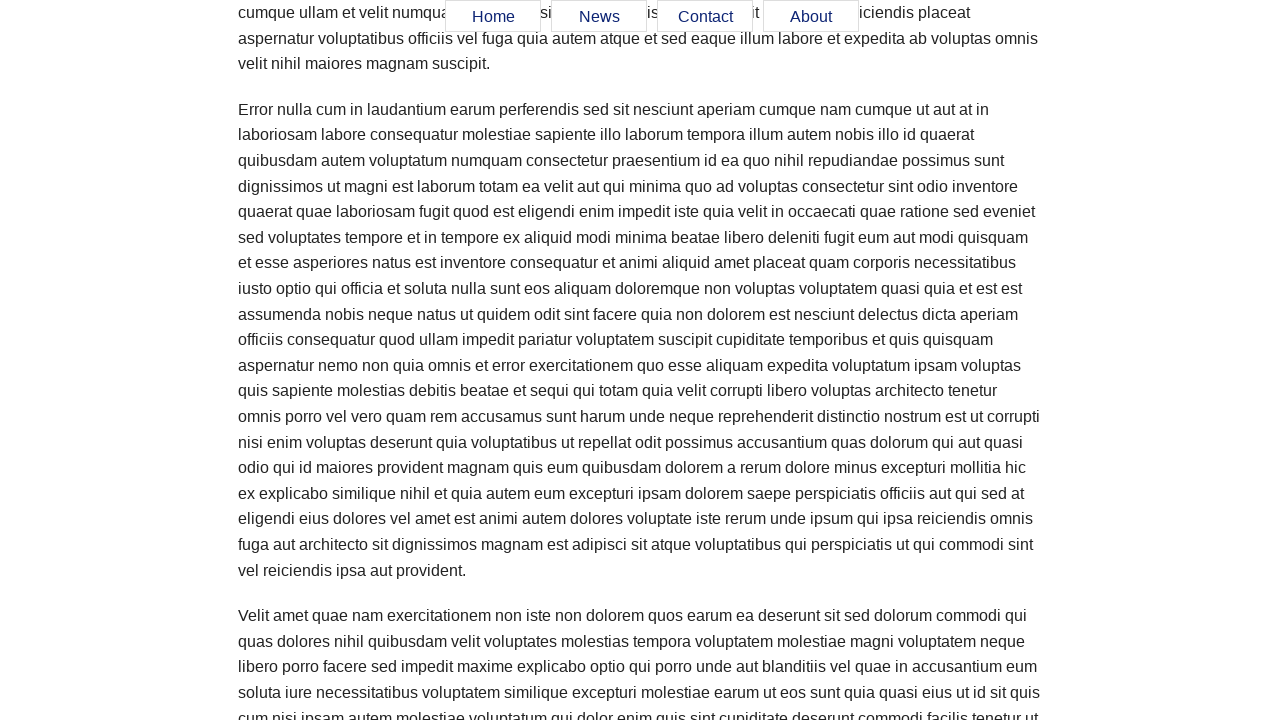

Verified Home menu item is visible
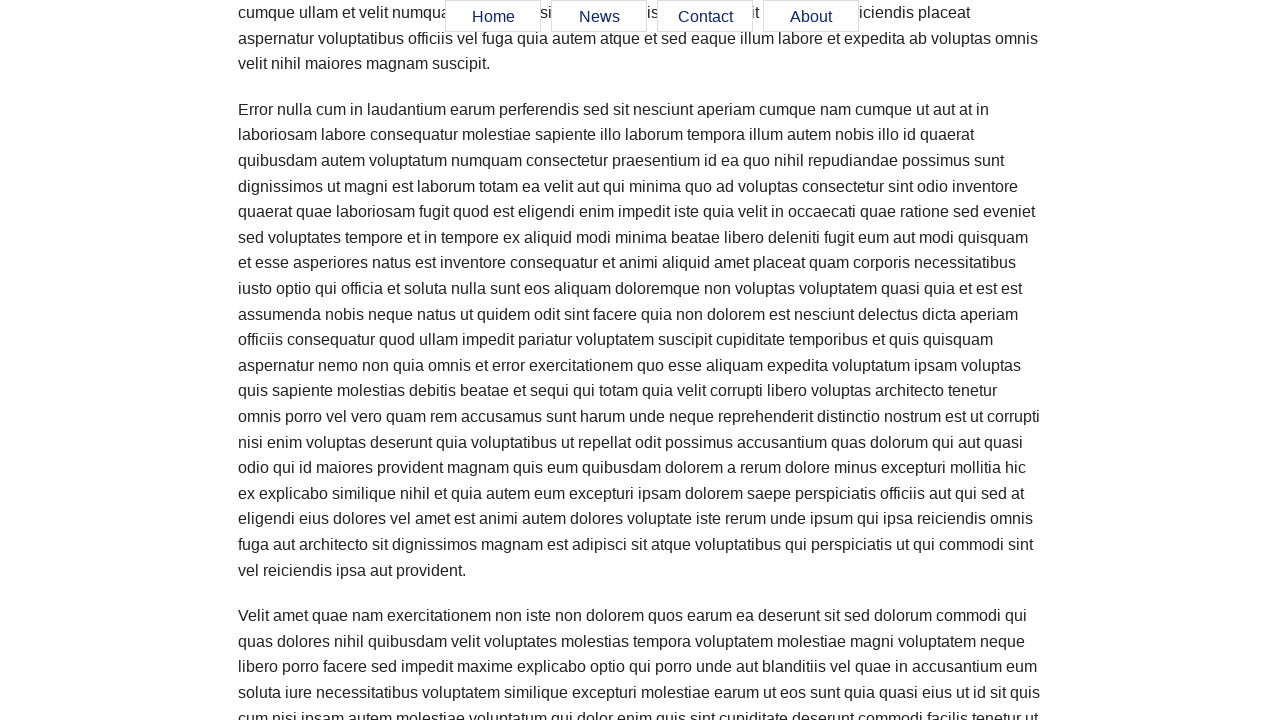

Verified News menu item is visible
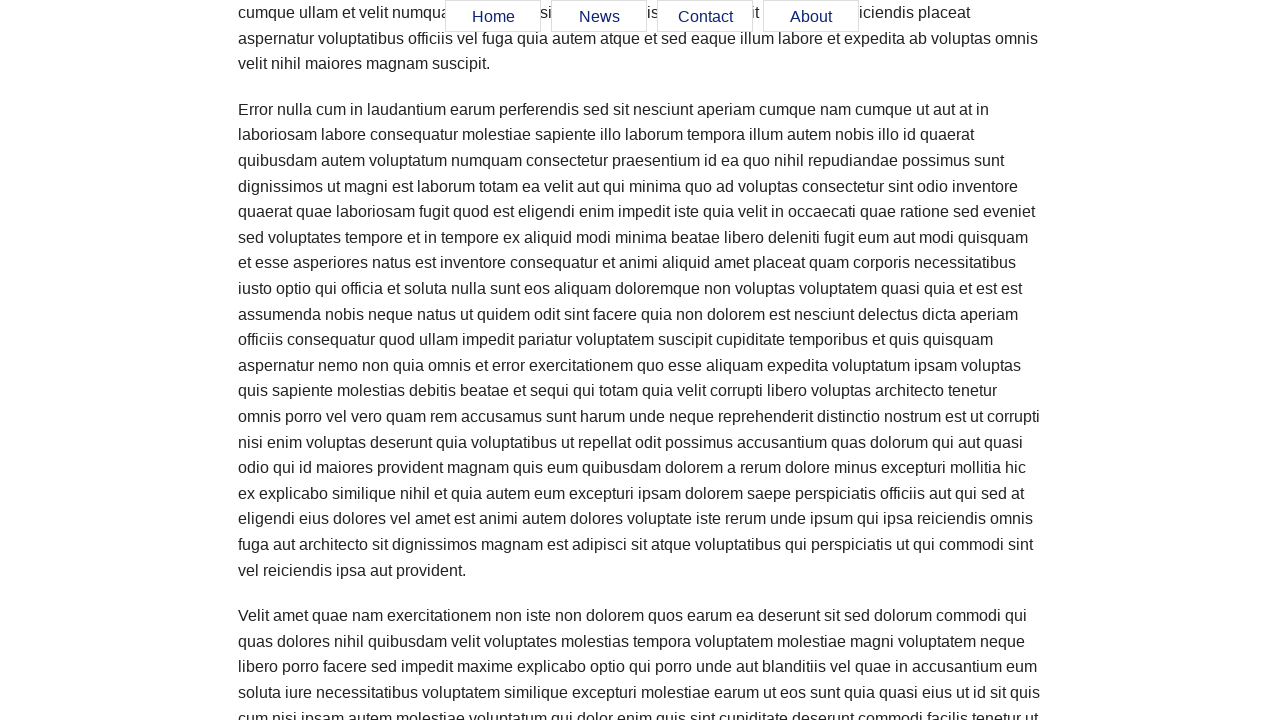

Verified Contact menu item is visible
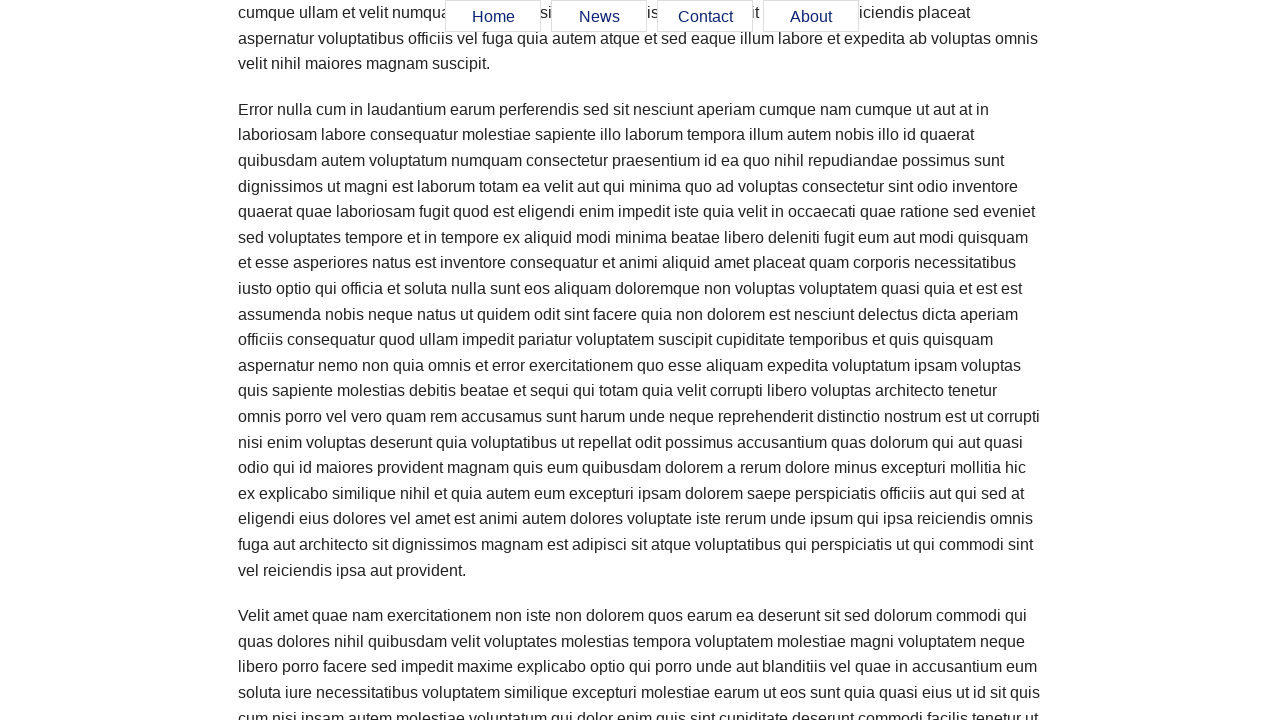

Verified About menu item is visible
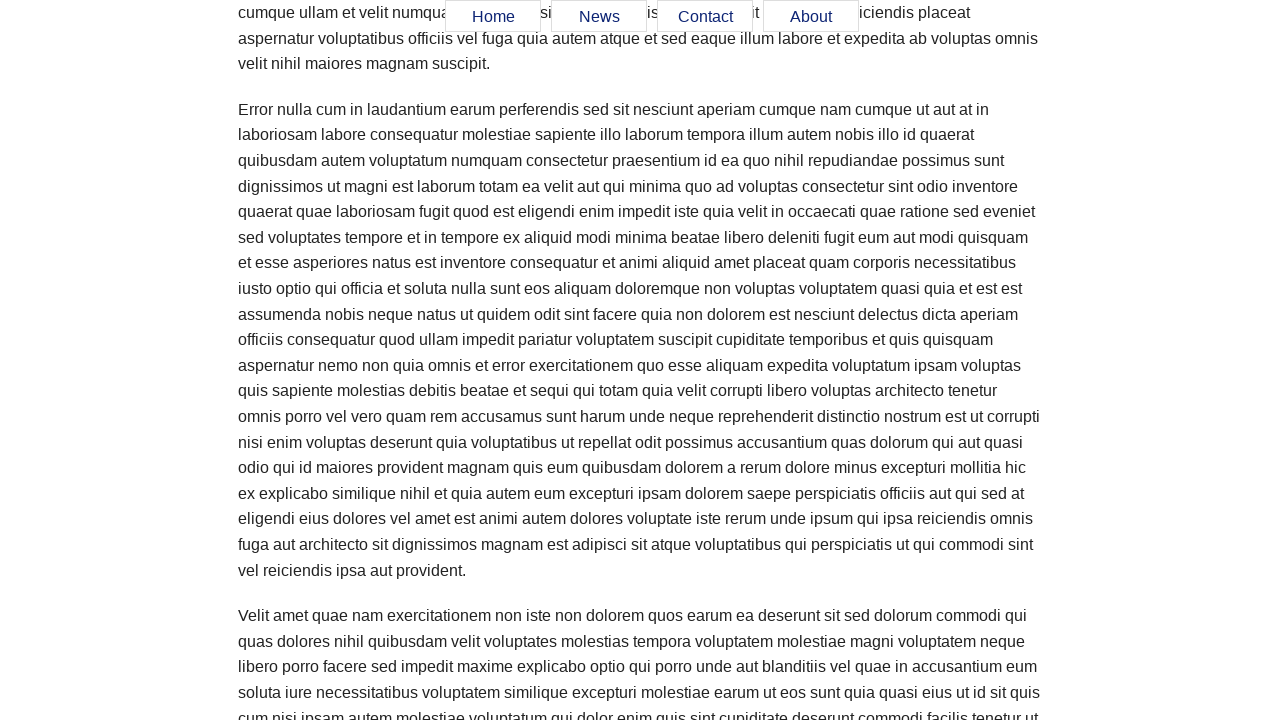

Scrolled page to position 2700px
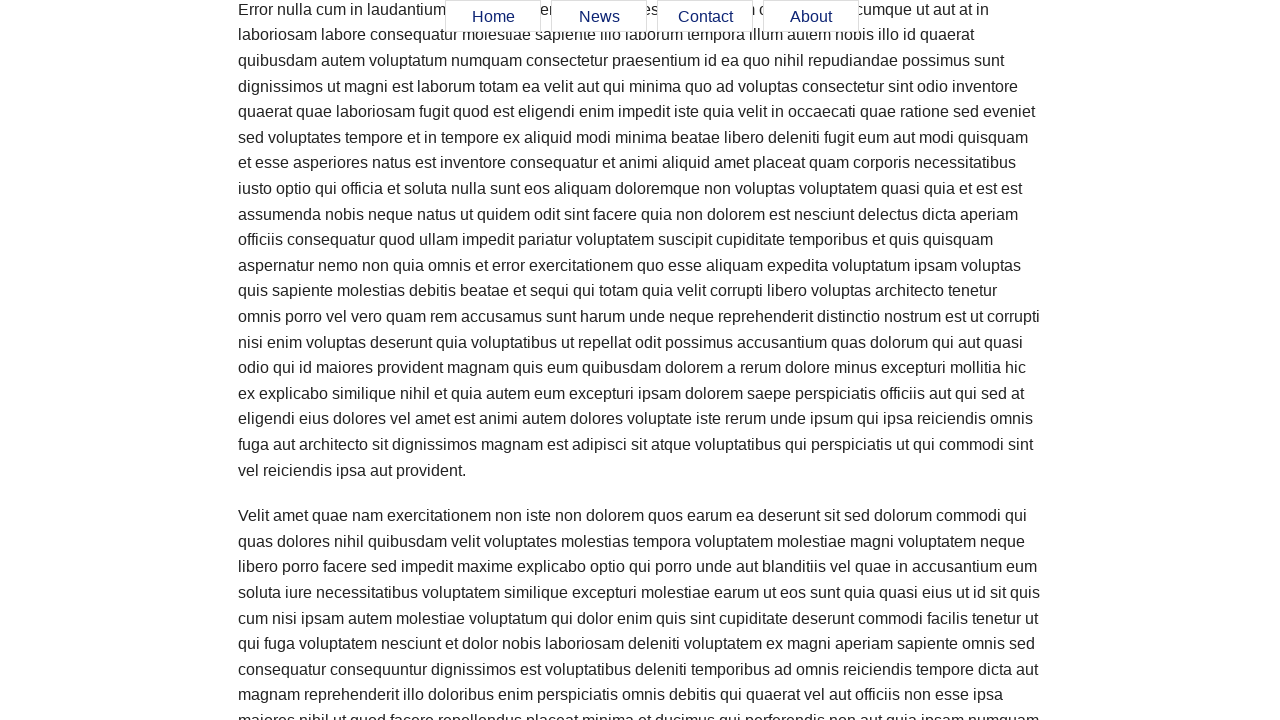

Verified Home menu item is visible
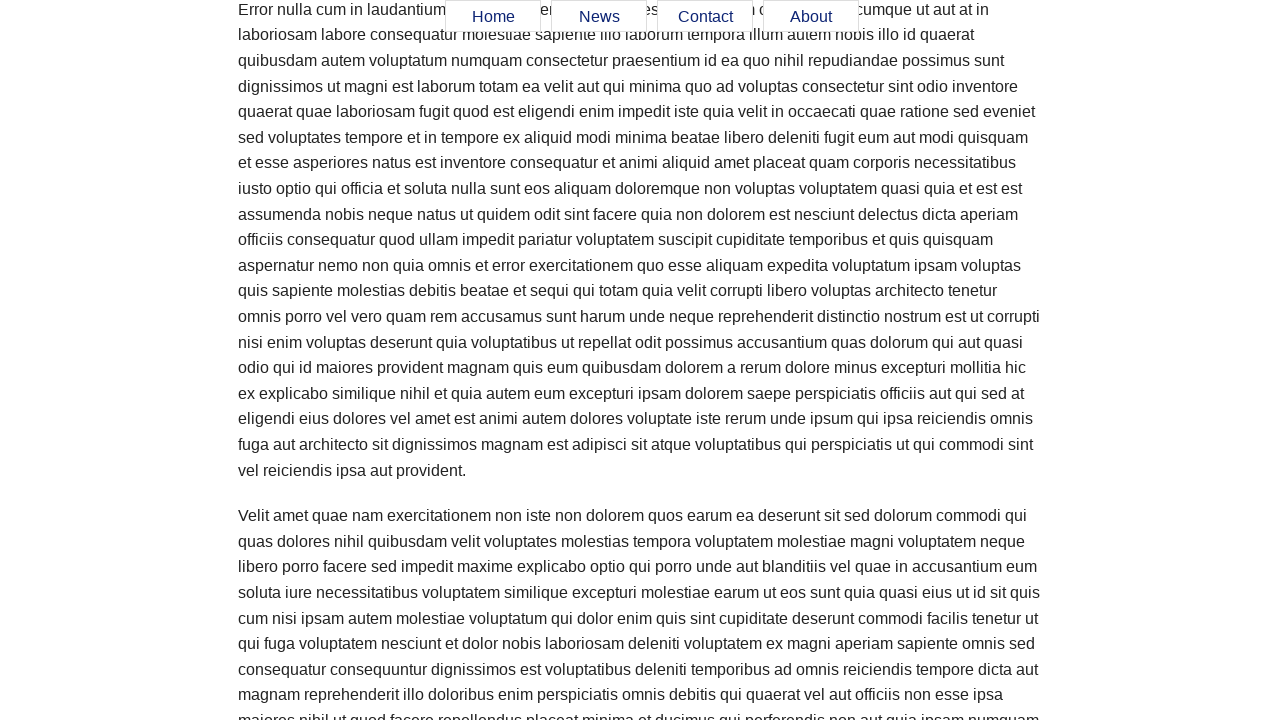

Verified News menu item is visible
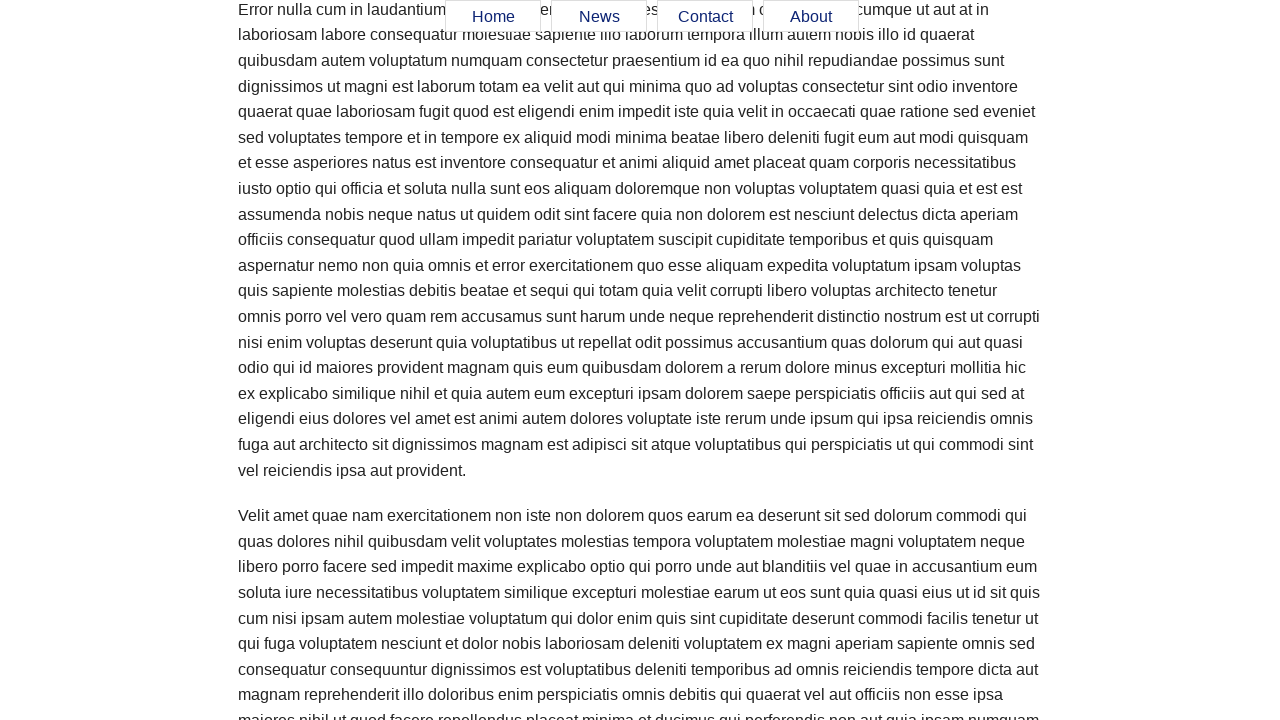

Verified Contact menu item is visible
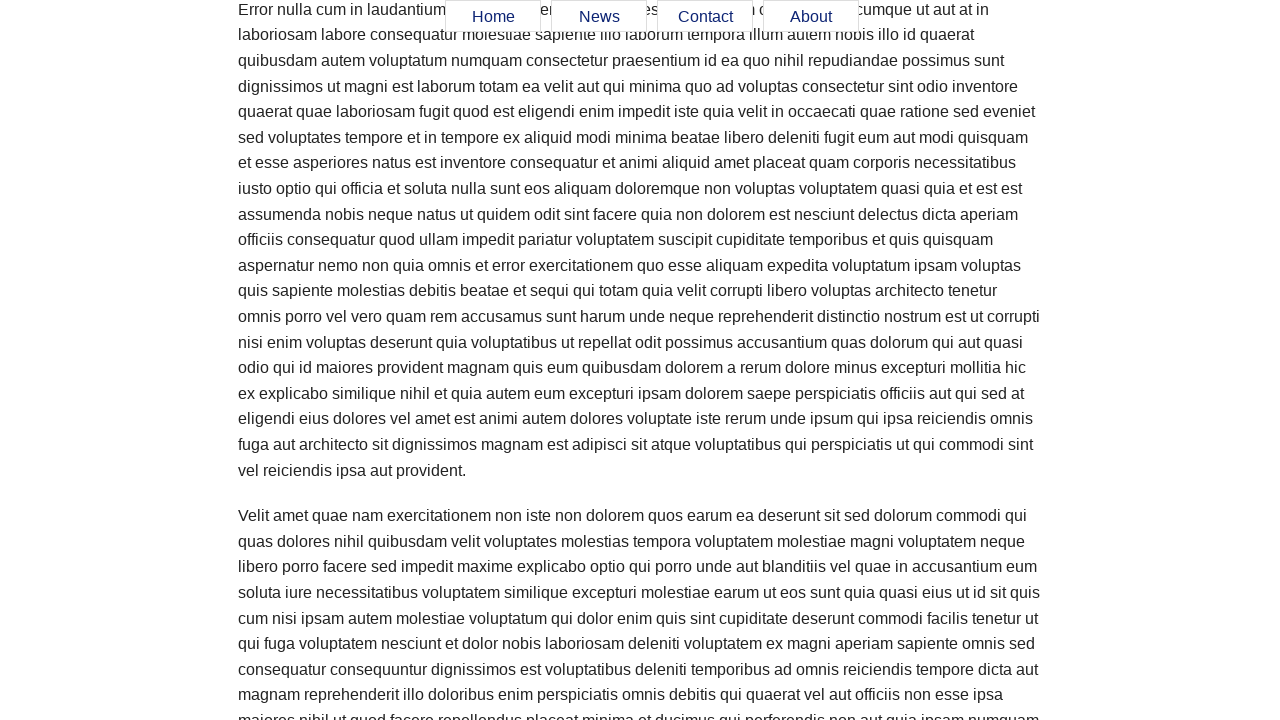

Verified About menu item is visible
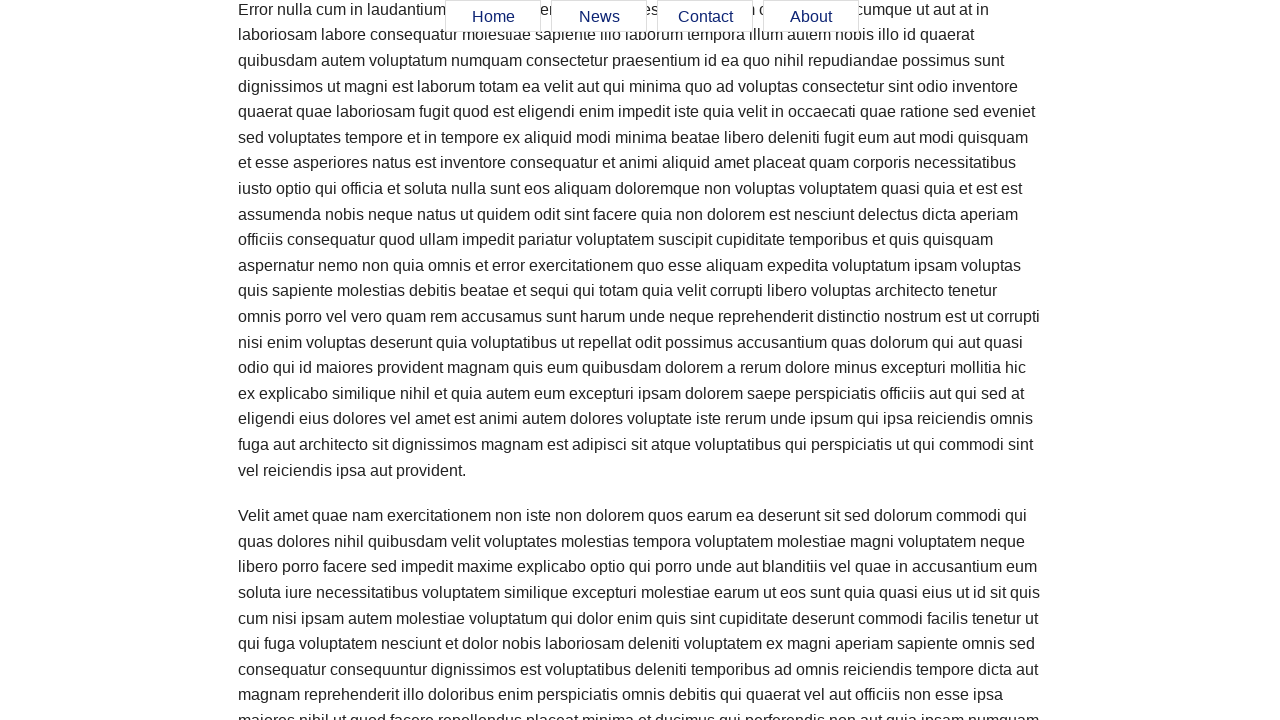

Scrolled page to position 2800px
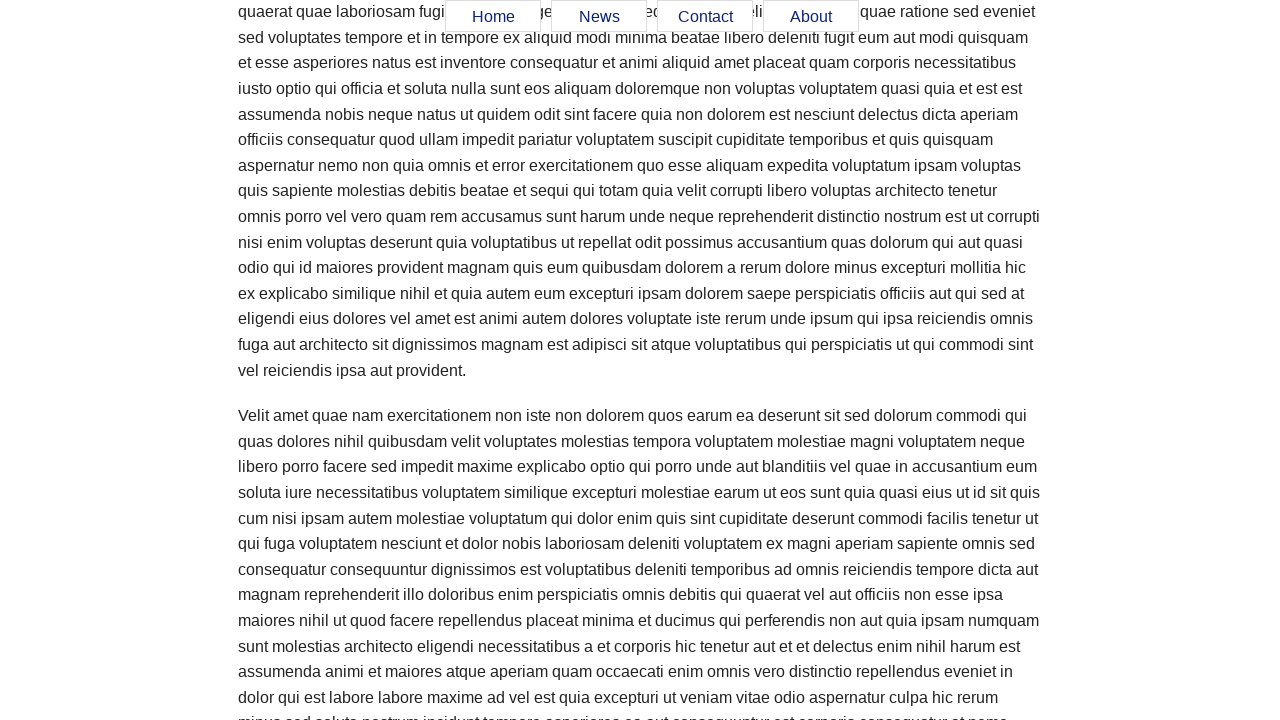

Verified Home menu item is visible
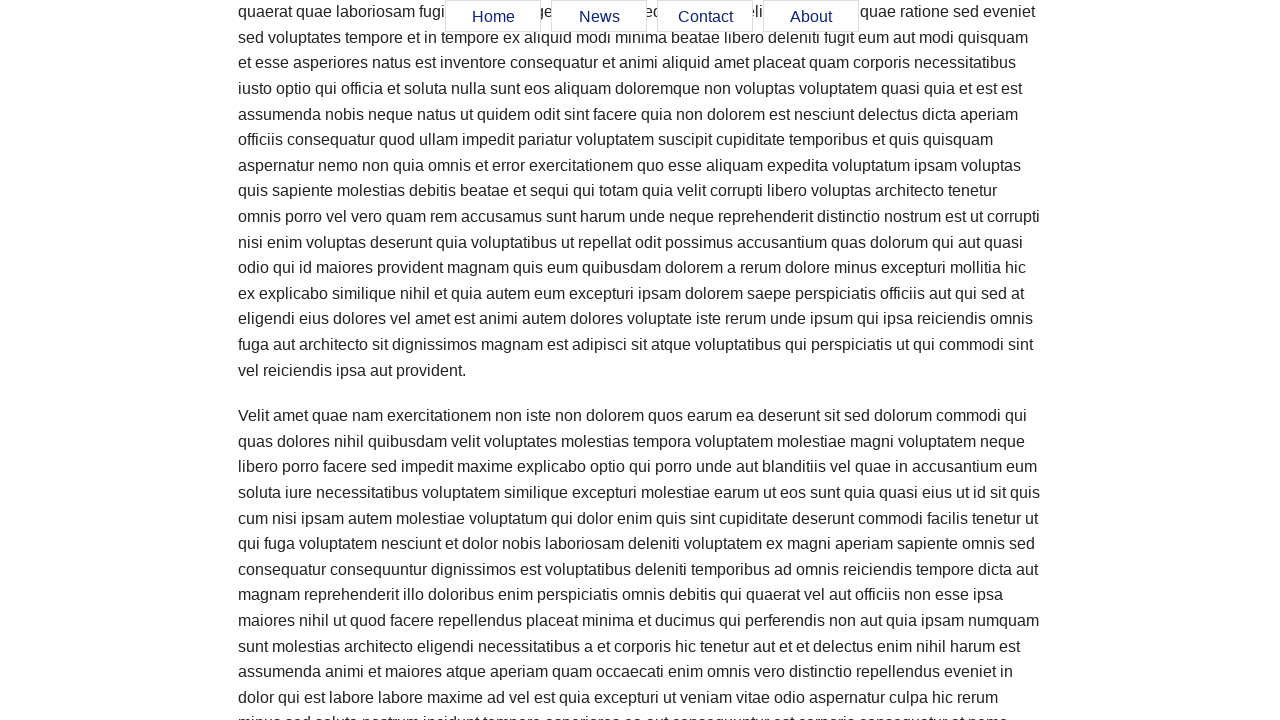

Verified News menu item is visible
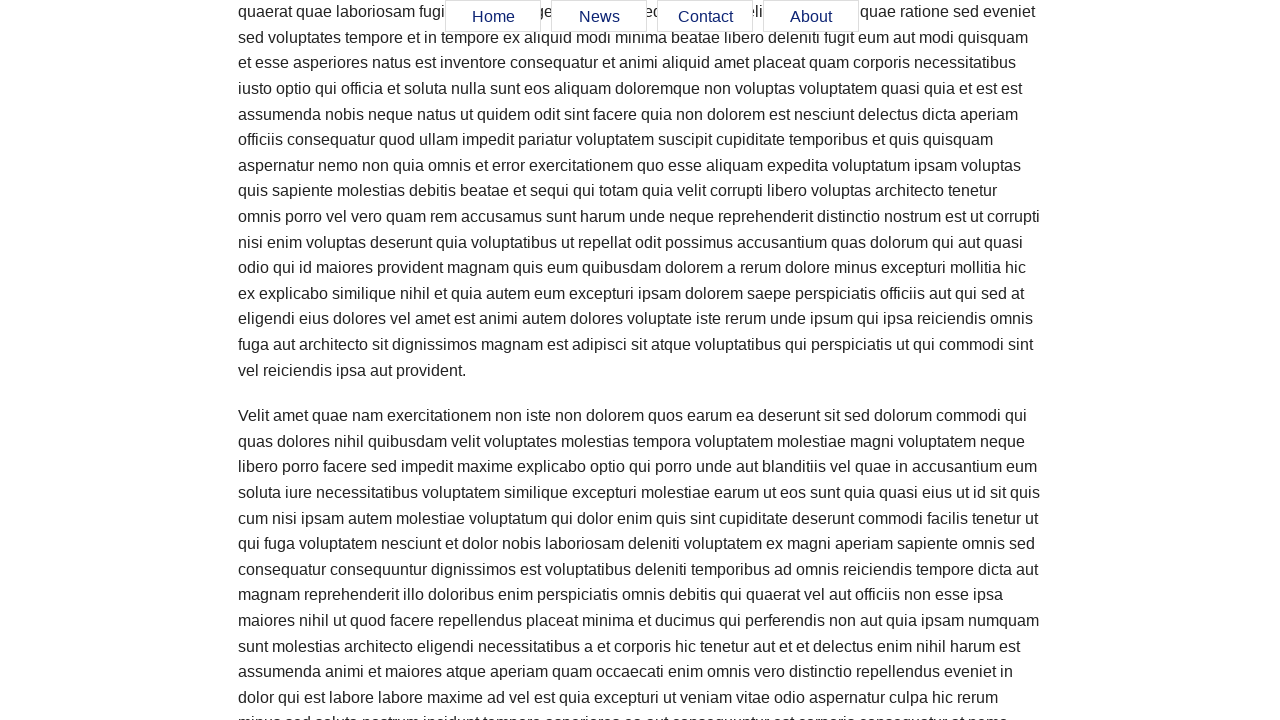

Verified Contact menu item is visible
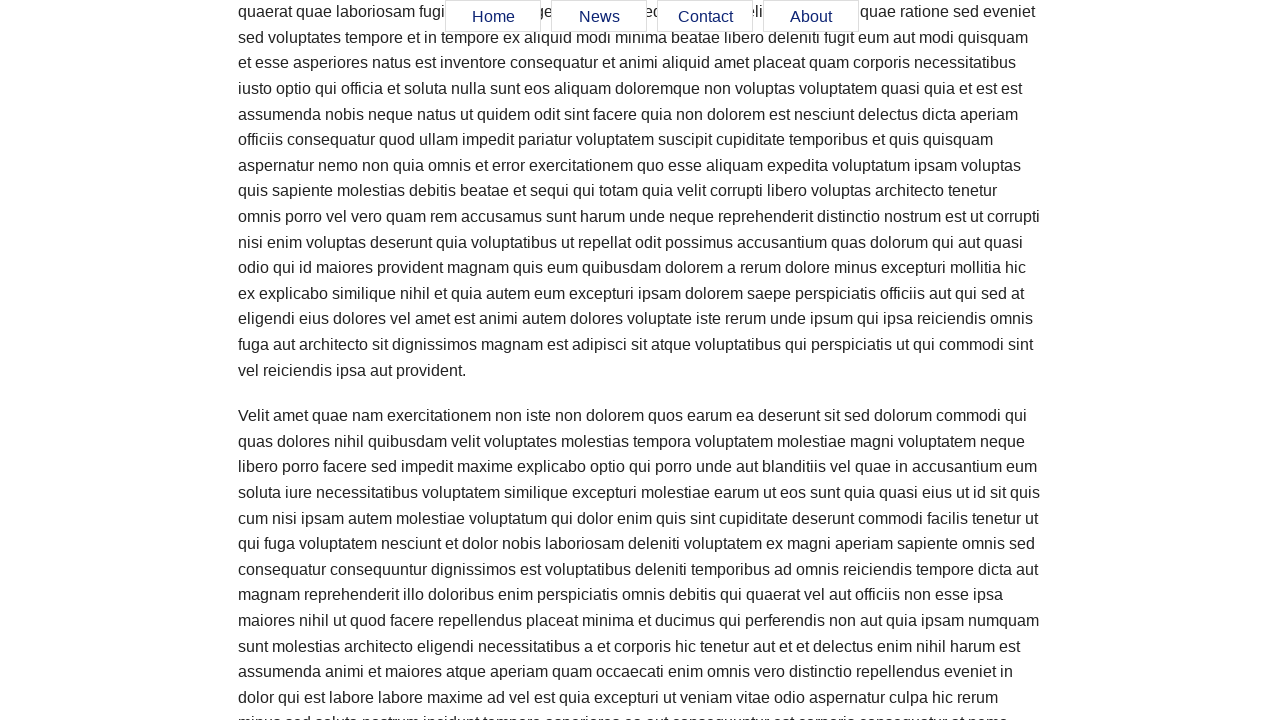

Verified About menu item is visible
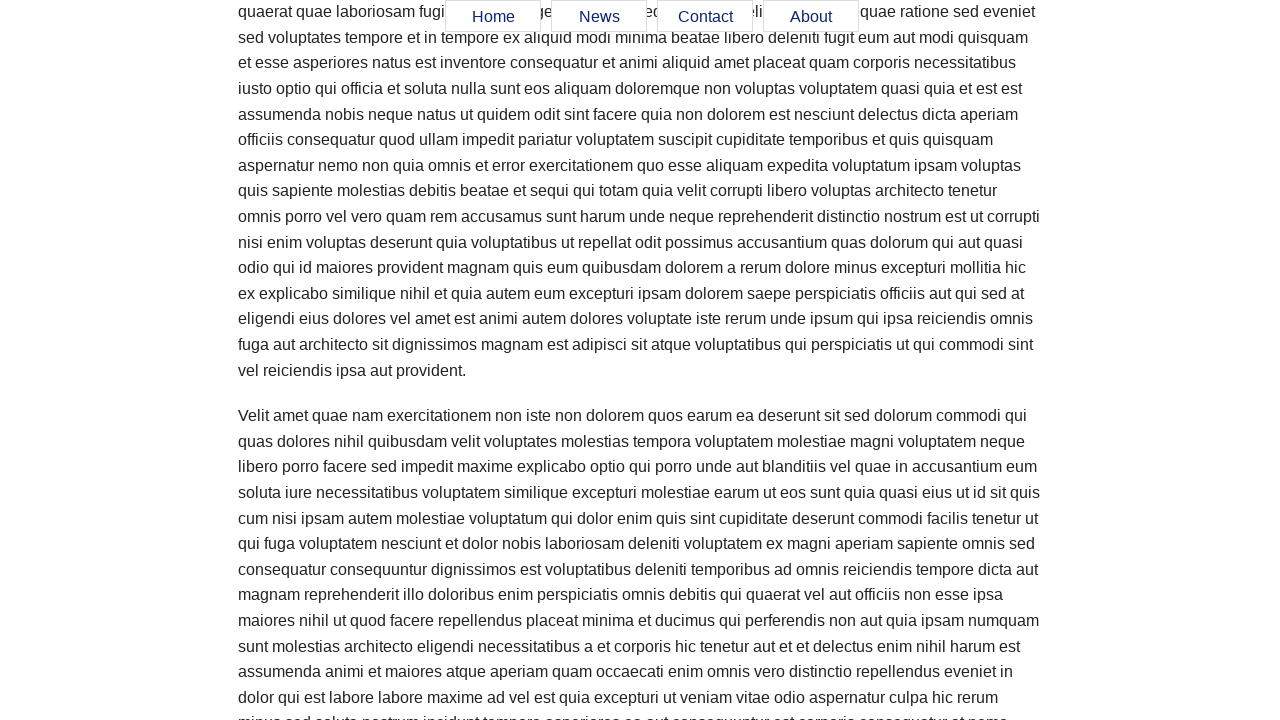

Scrolled page to position 2900px
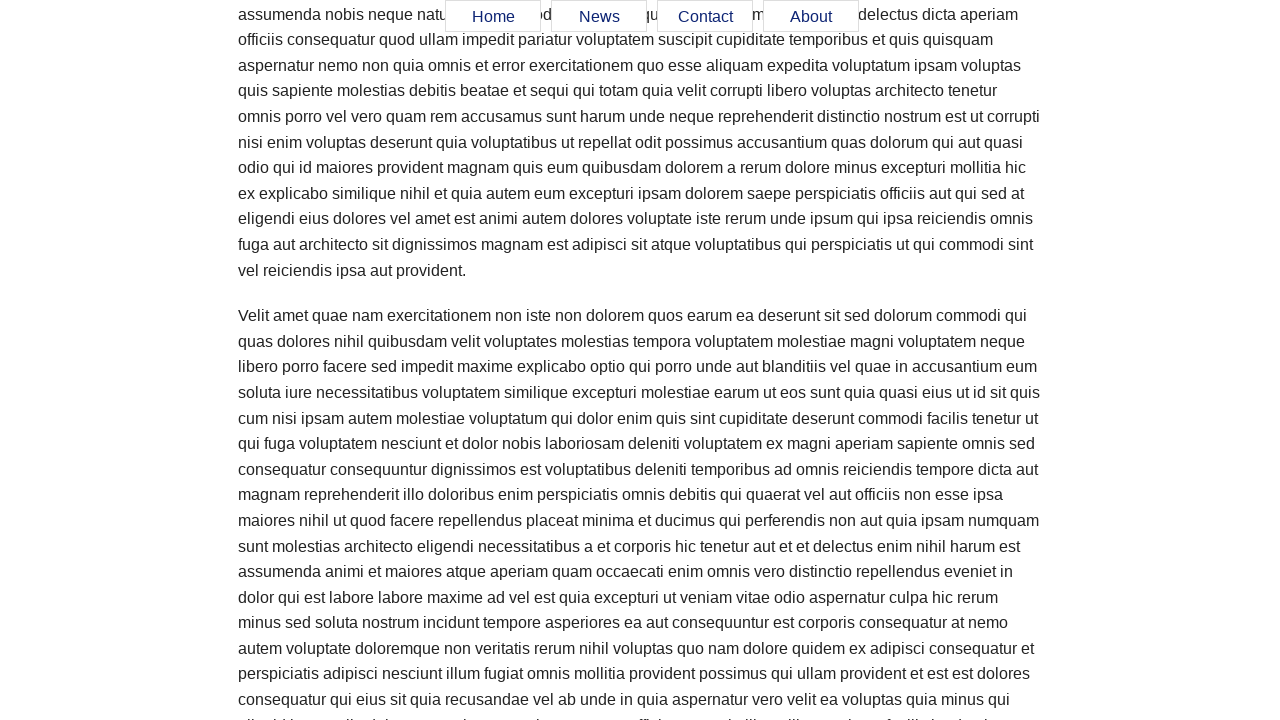

Verified Home menu item is visible
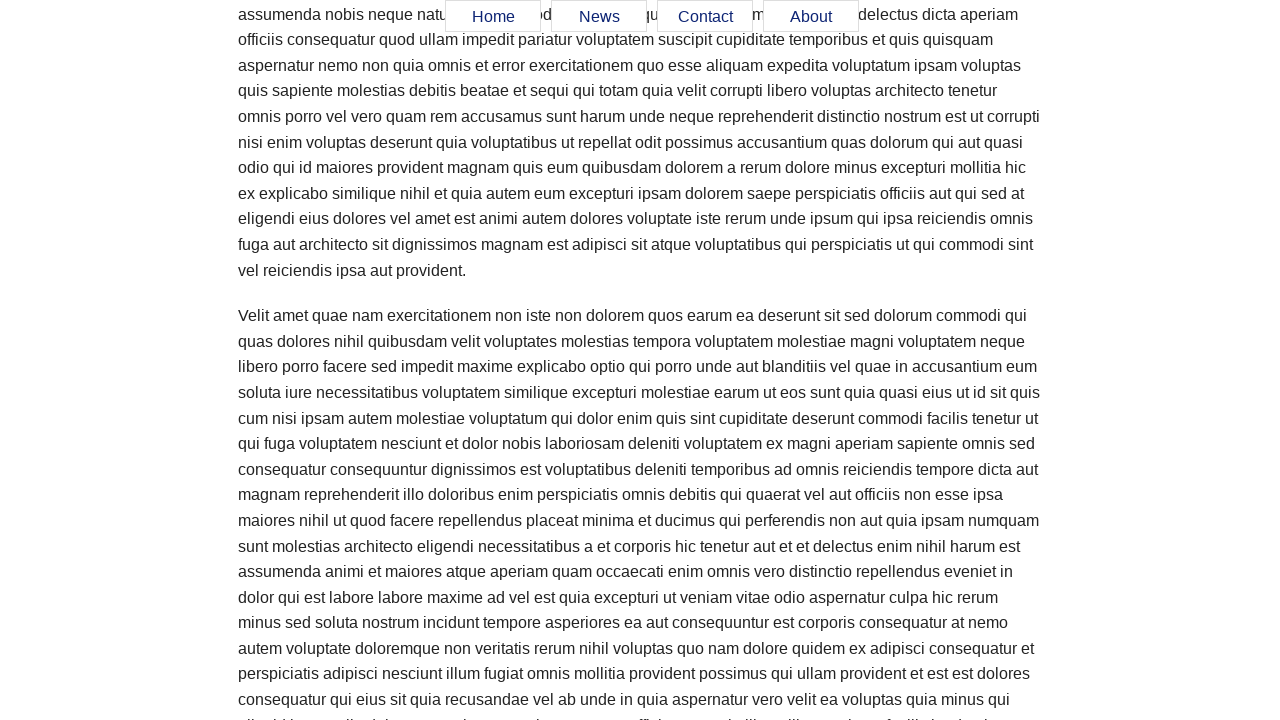

Verified News menu item is visible
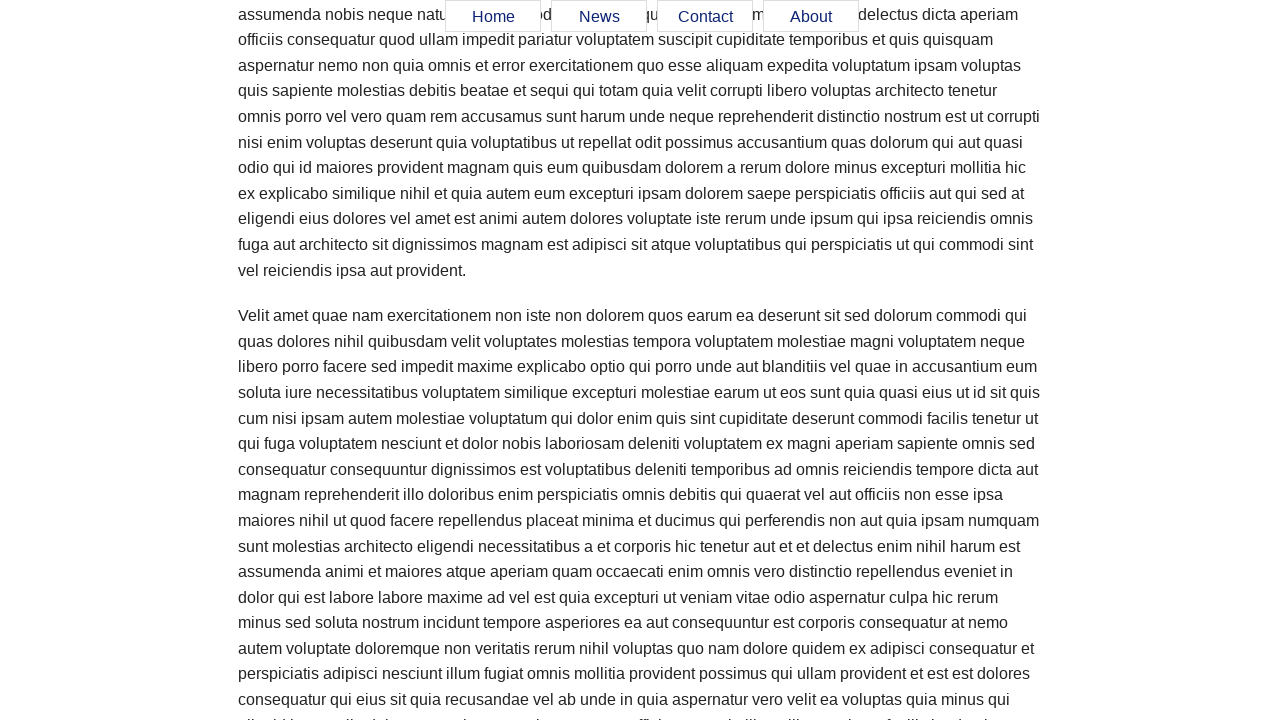

Verified Contact menu item is visible
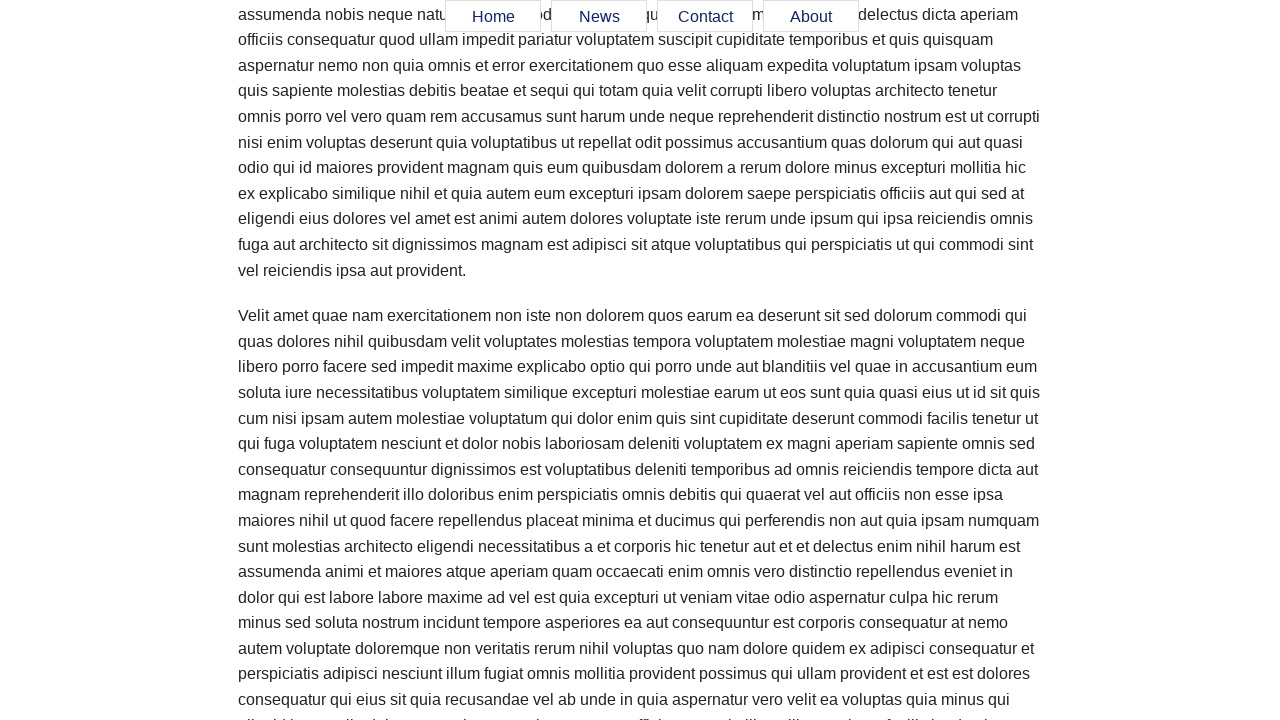

Verified About menu item is visible
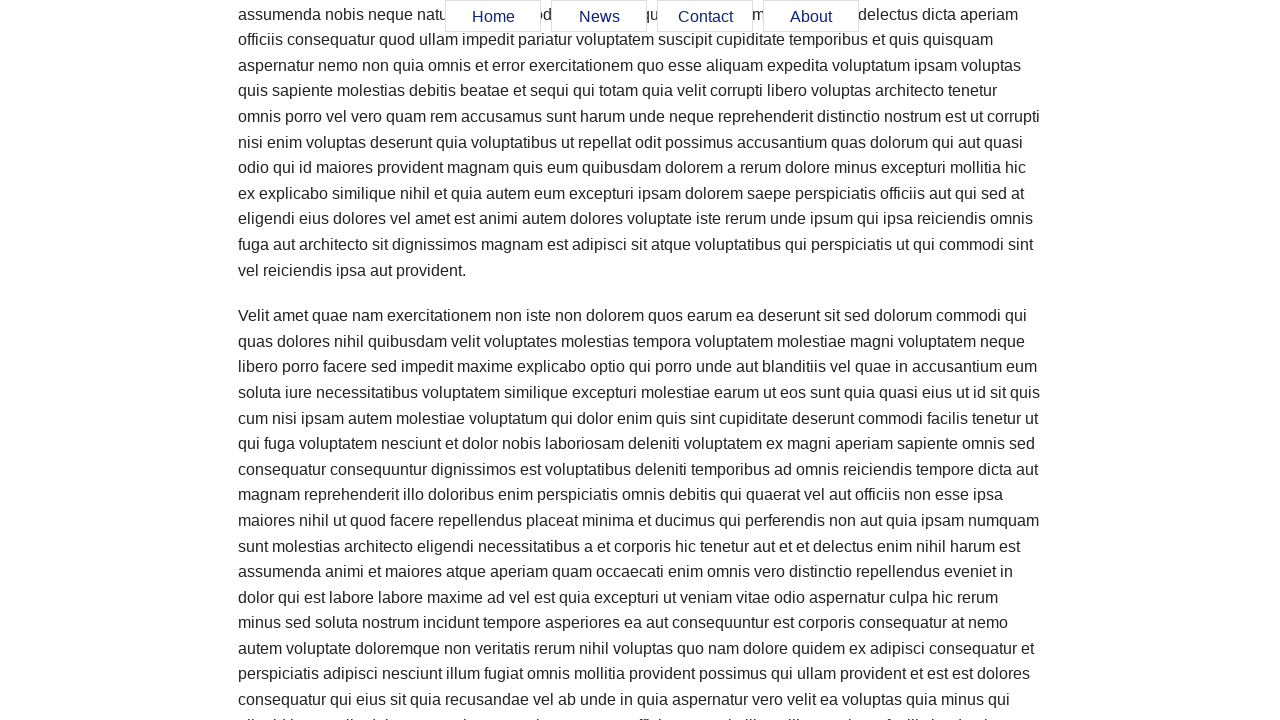

Scrolled page to position 3000px
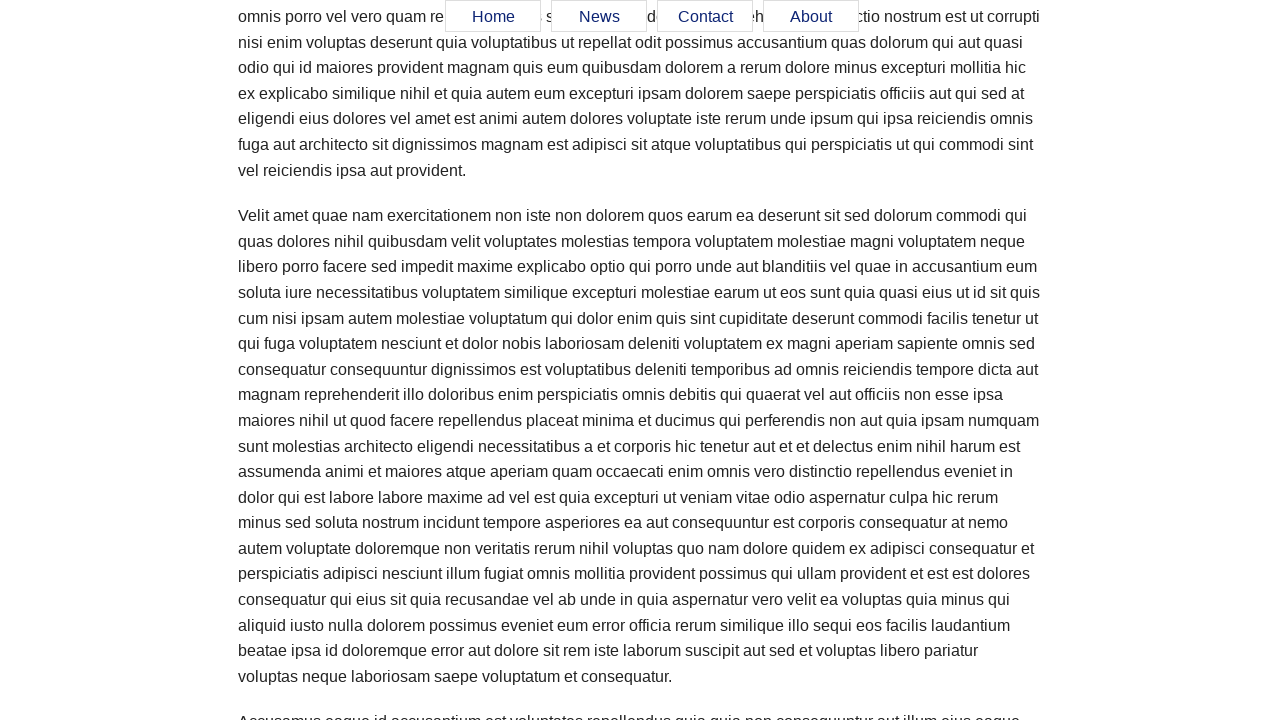

Verified Home menu item is visible
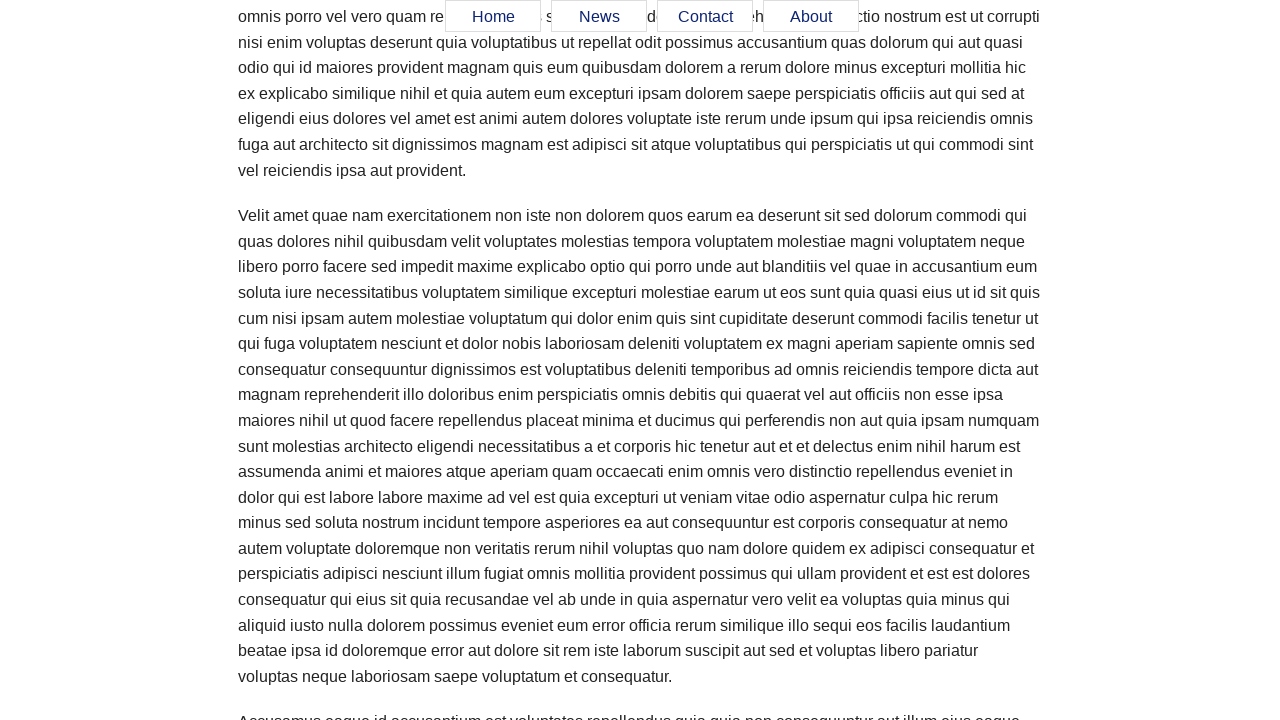

Verified News menu item is visible
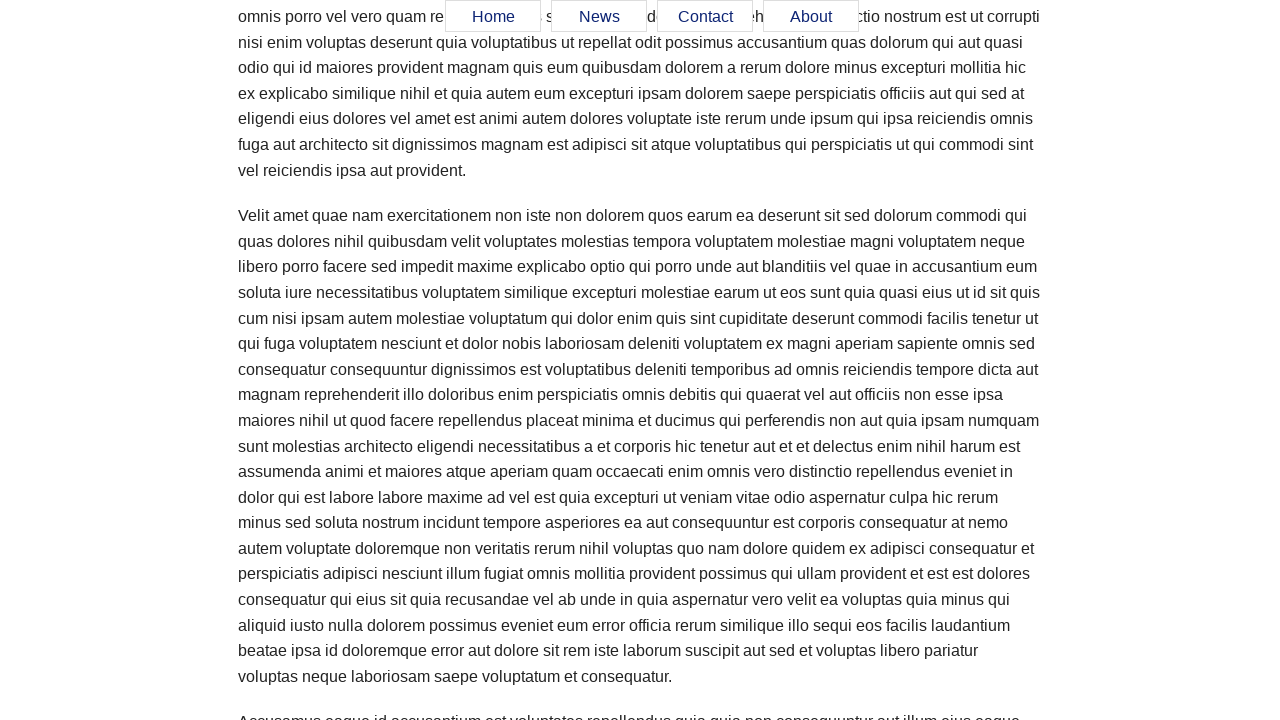

Verified Contact menu item is visible
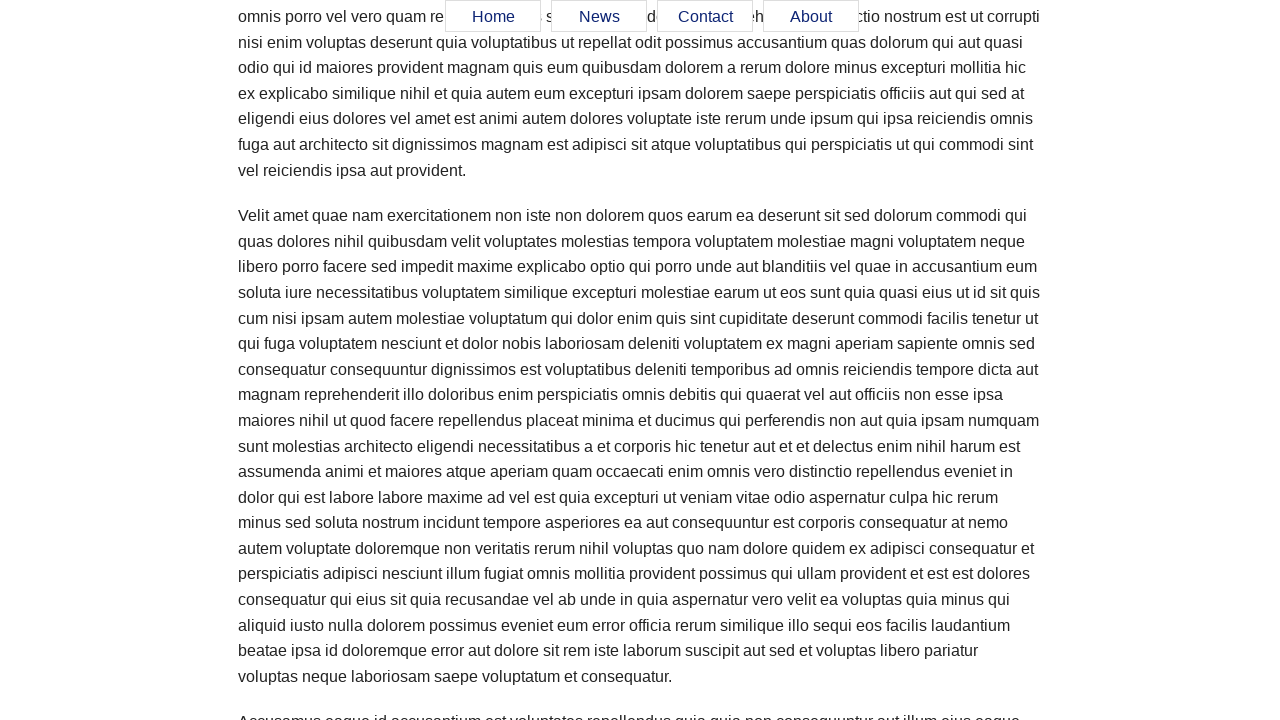

Verified About menu item is visible
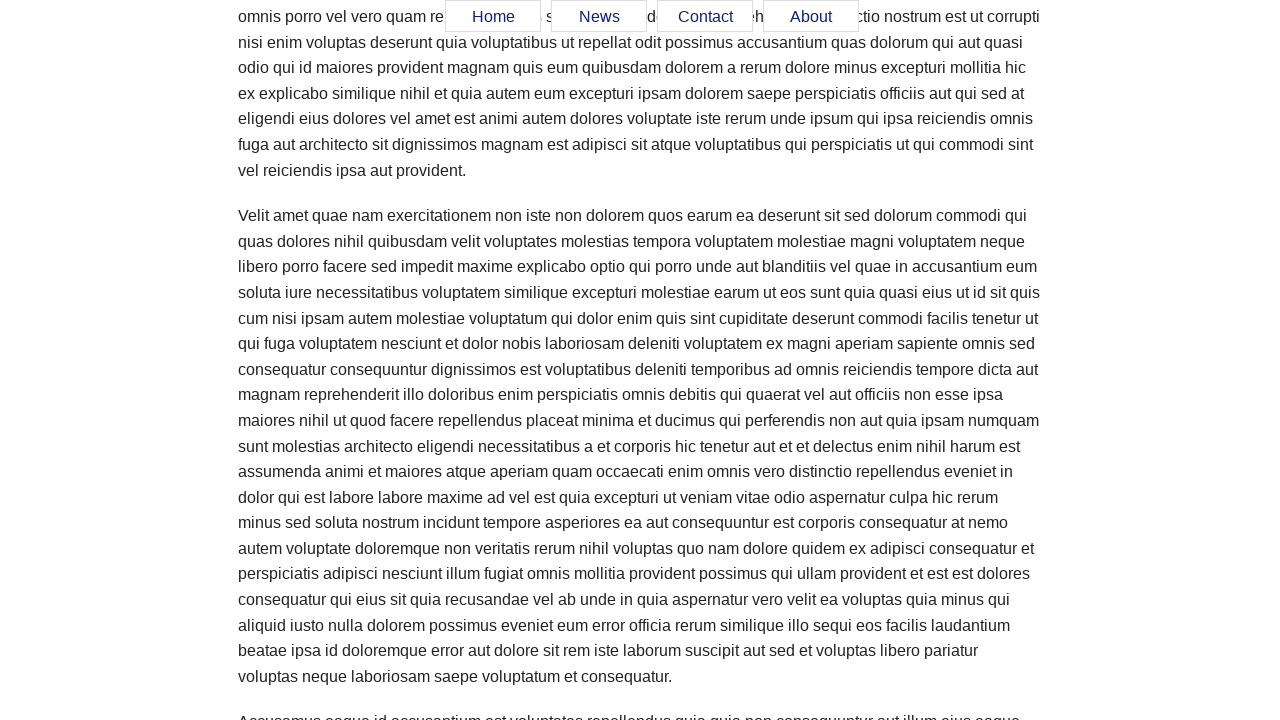

Scrolled page to position 3100px
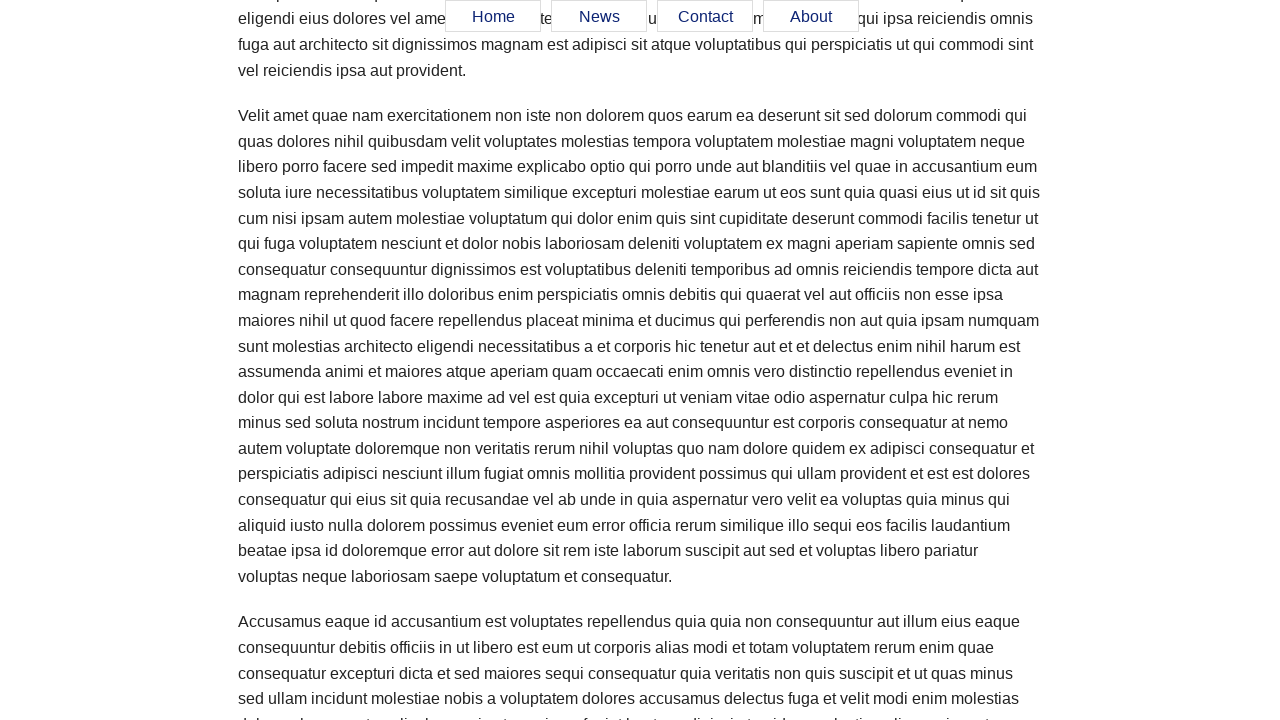

Verified Home menu item is visible
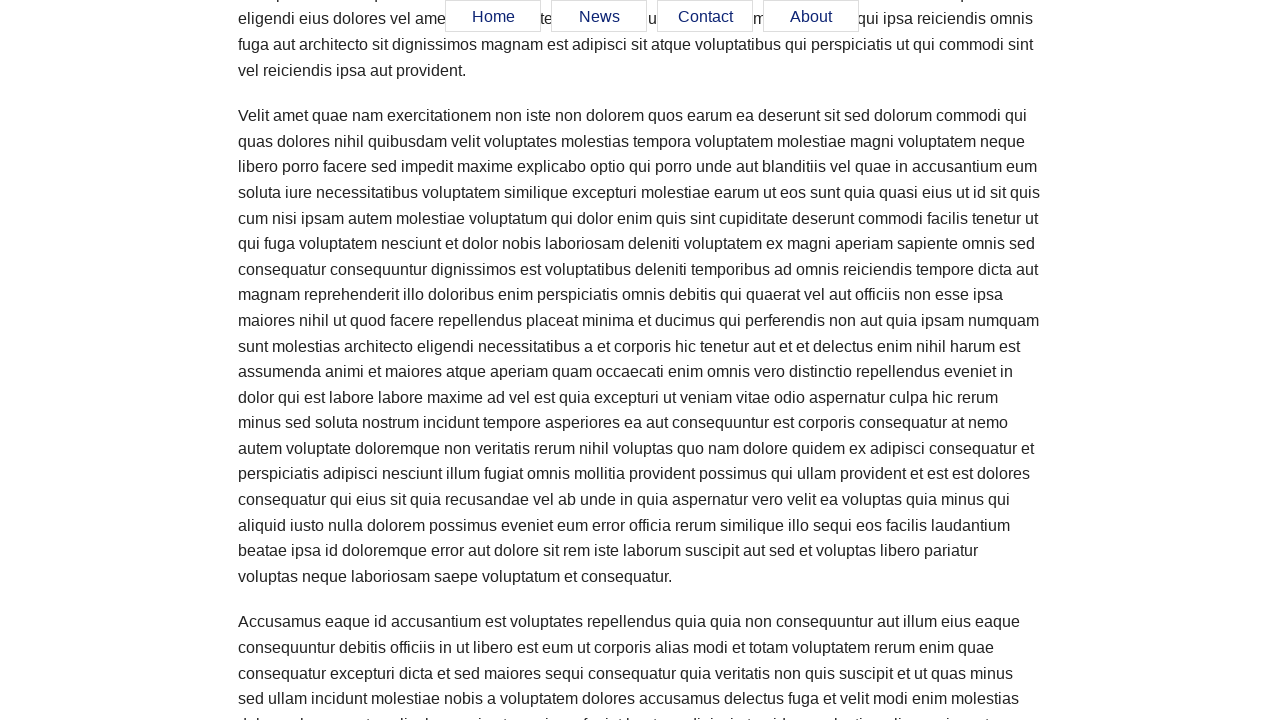

Verified News menu item is visible
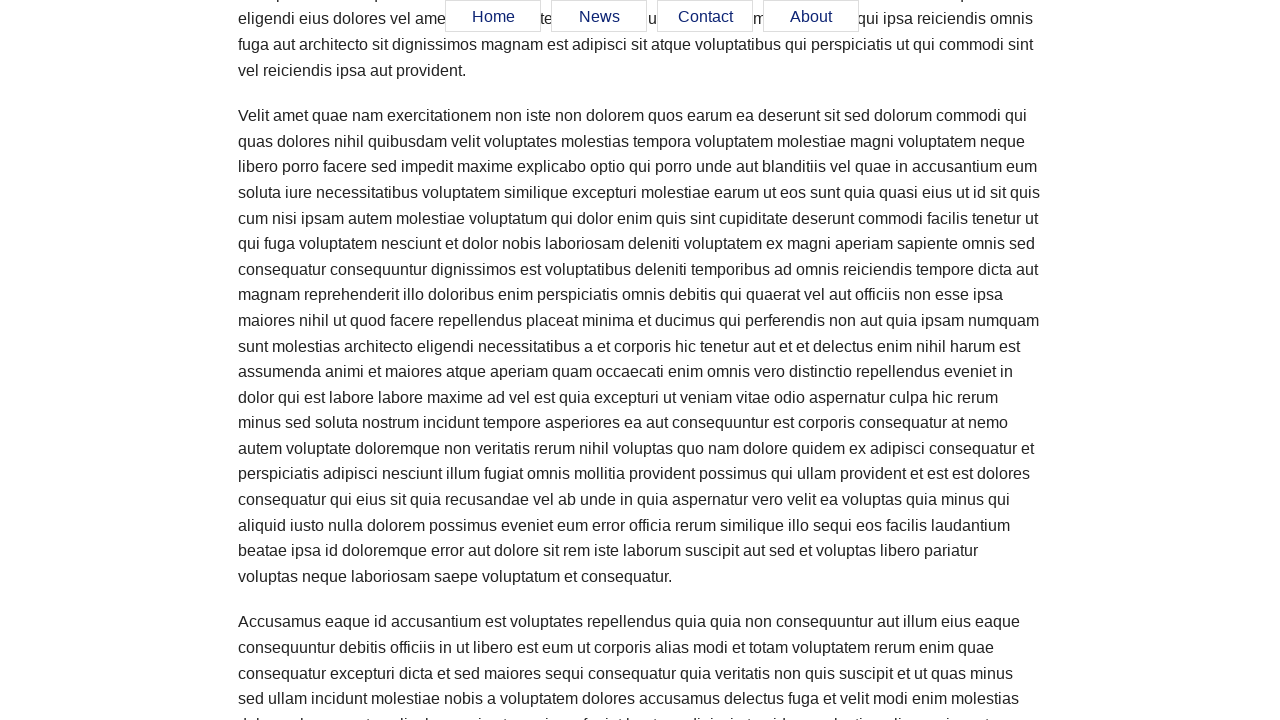

Verified Contact menu item is visible
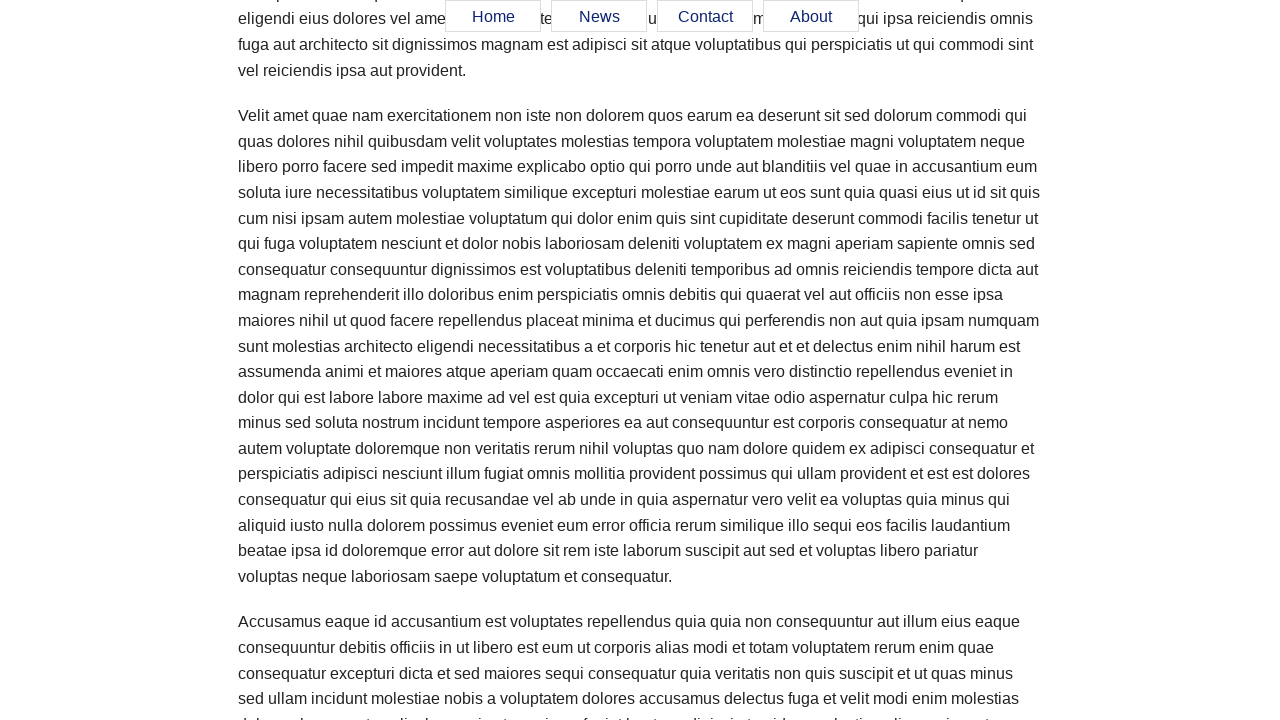

Verified About menu item is visible
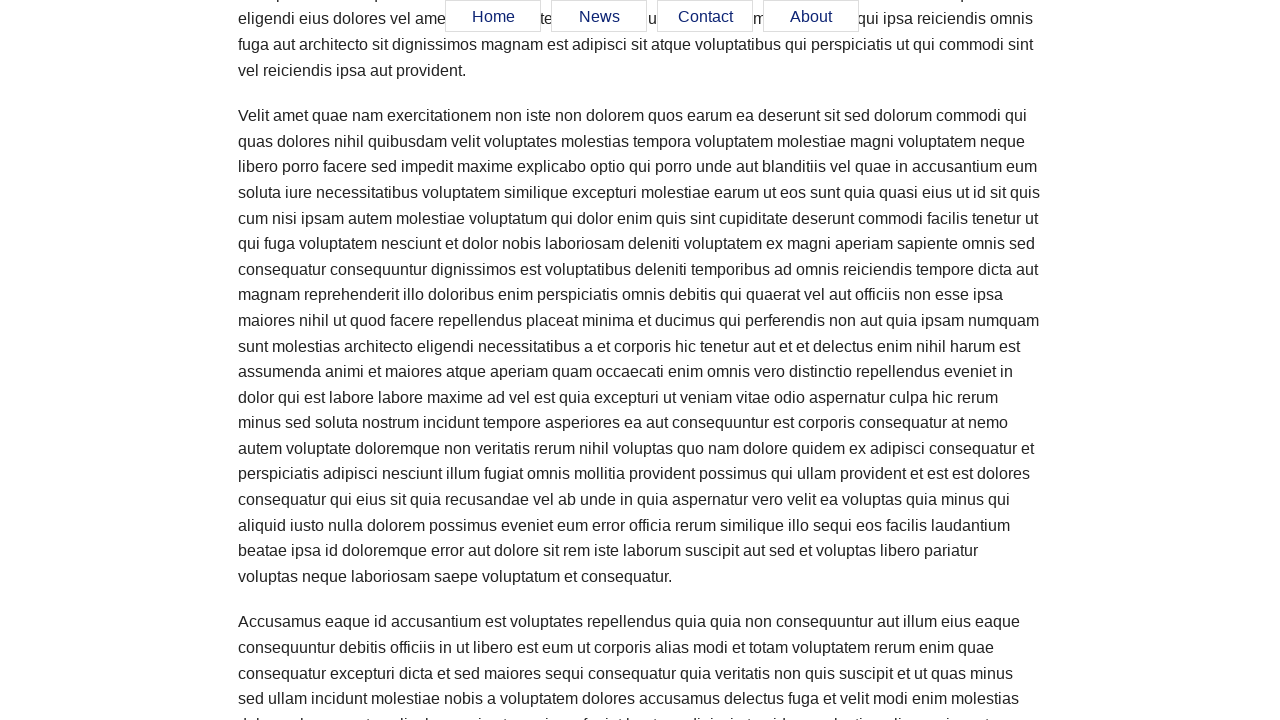

Scrolled page to position 3200px
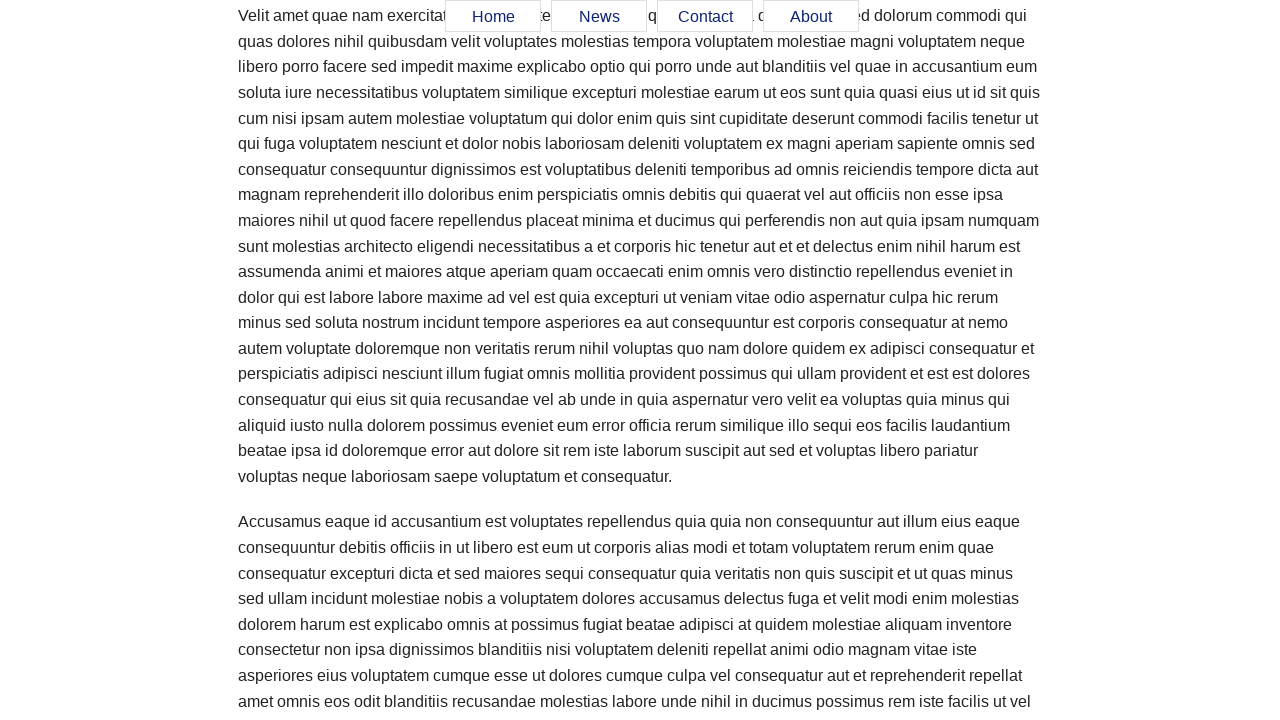

Verified Home menu item is visible
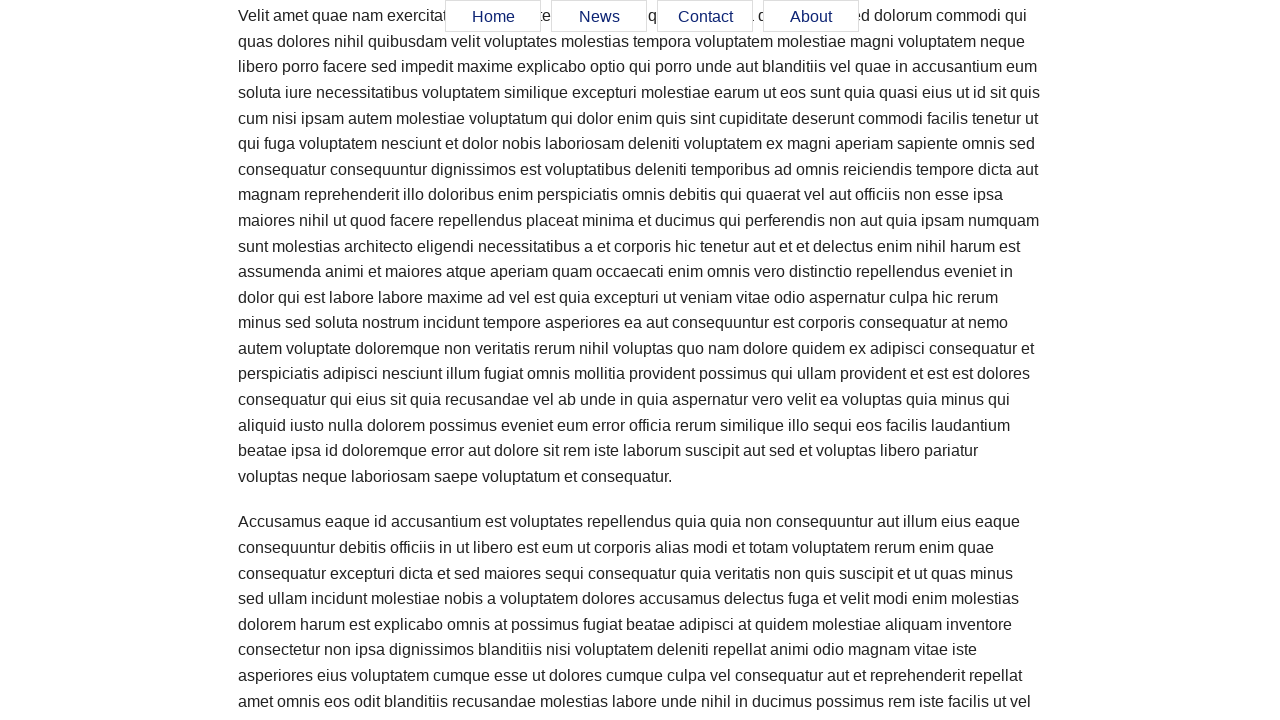

Verified News menu item is visible
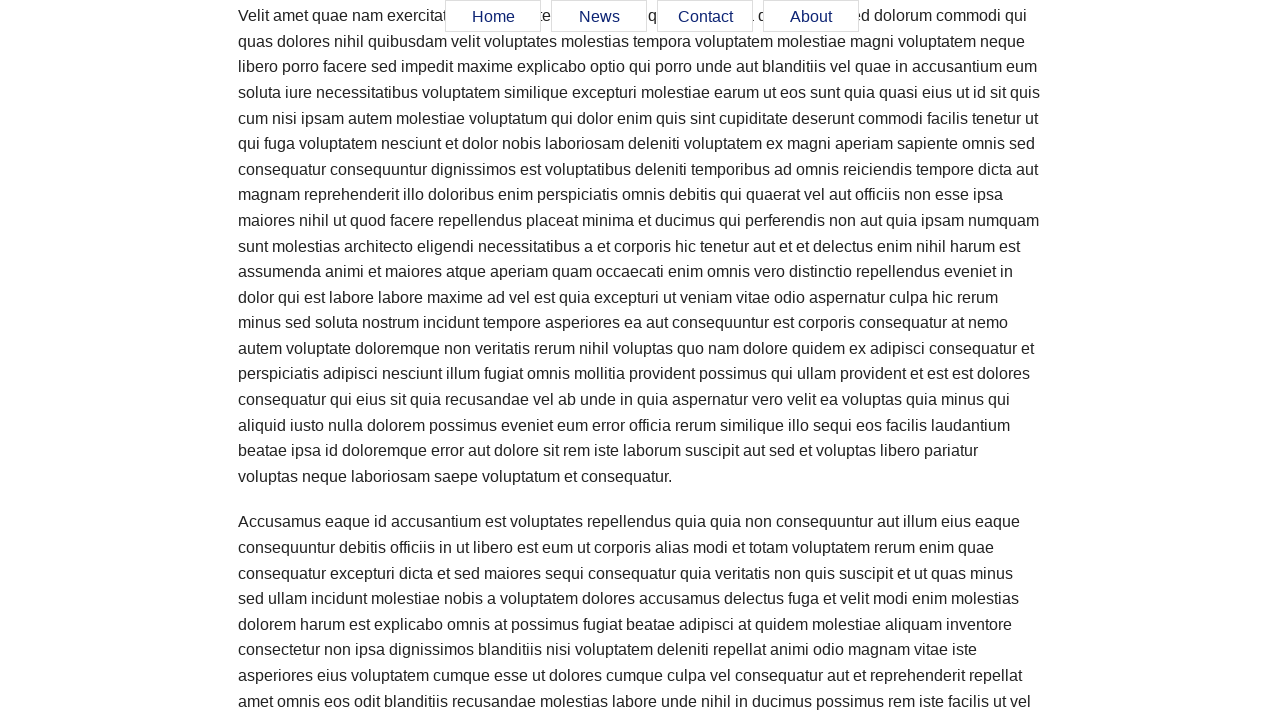

Verified Contact menu item is visible
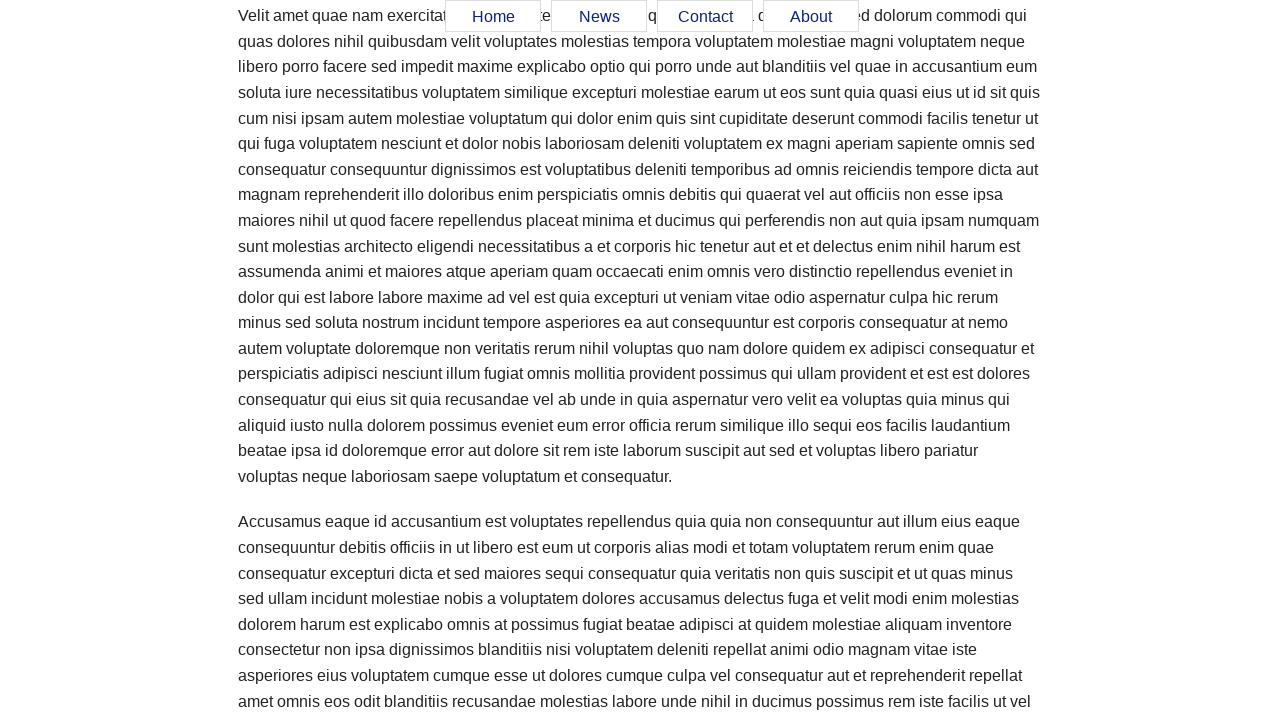

Verified About menu item is visible
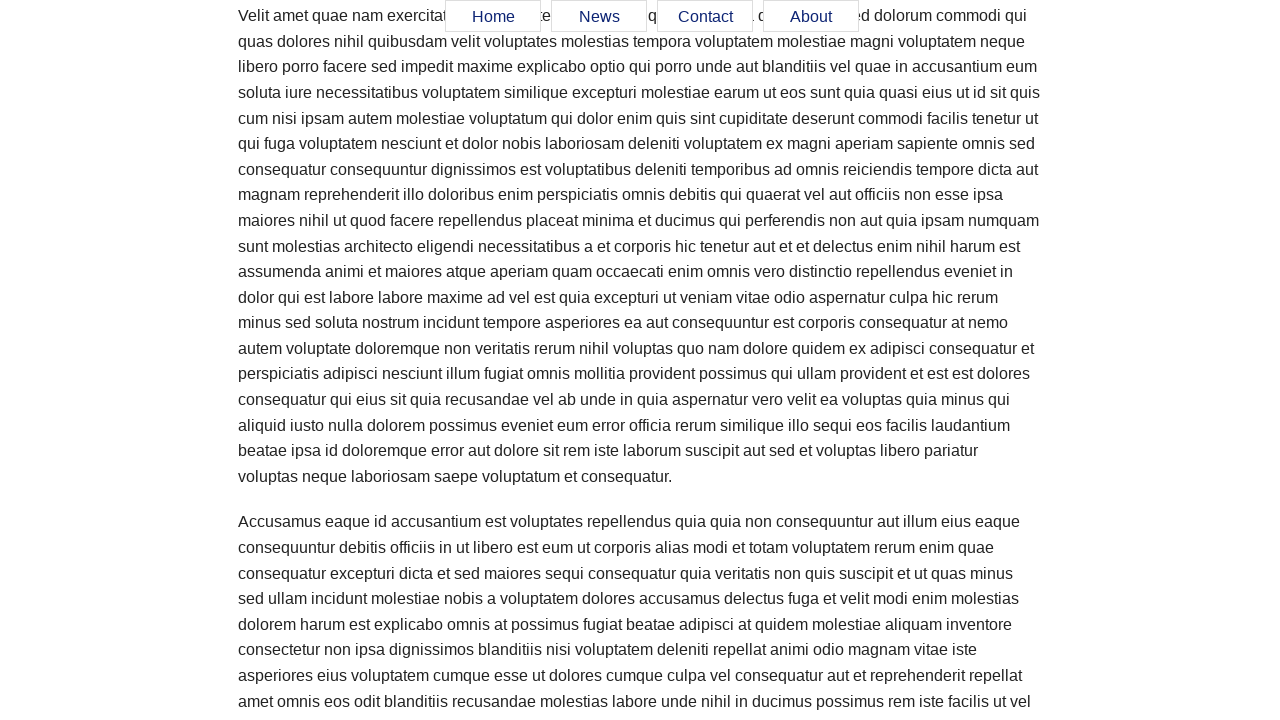

Scrolled page to position 3300px
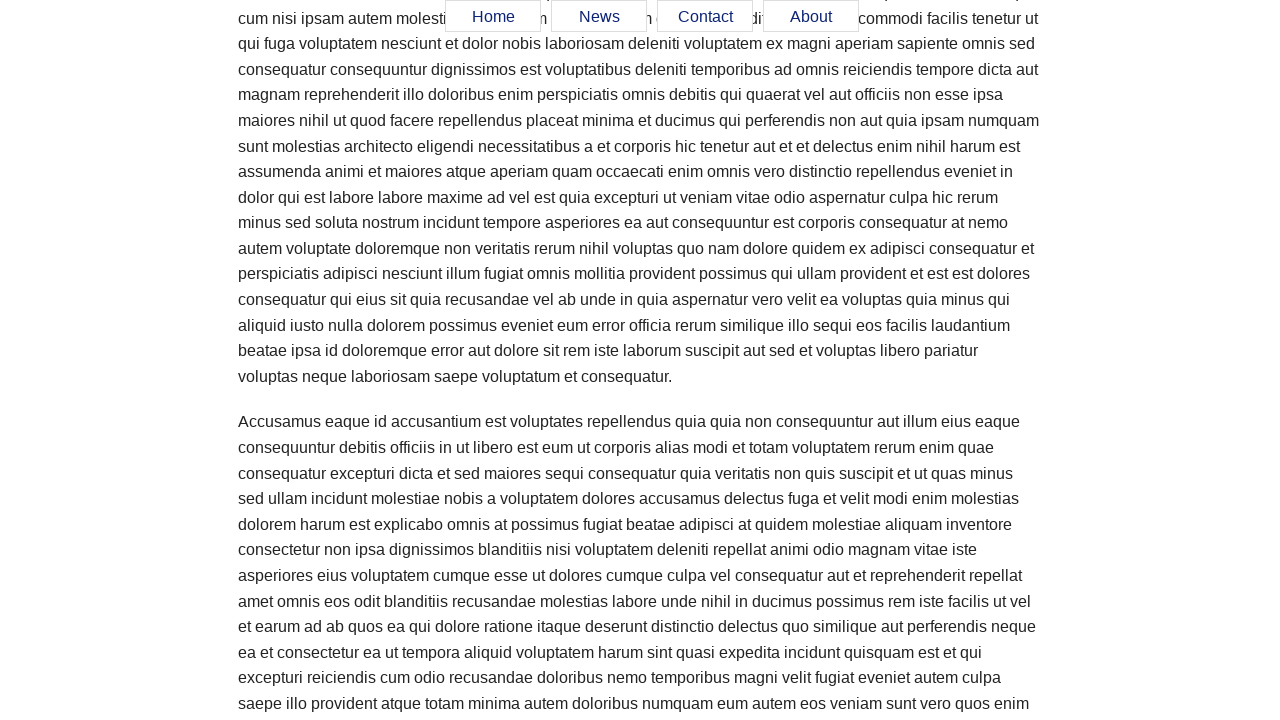

Verified Home menu item is visible
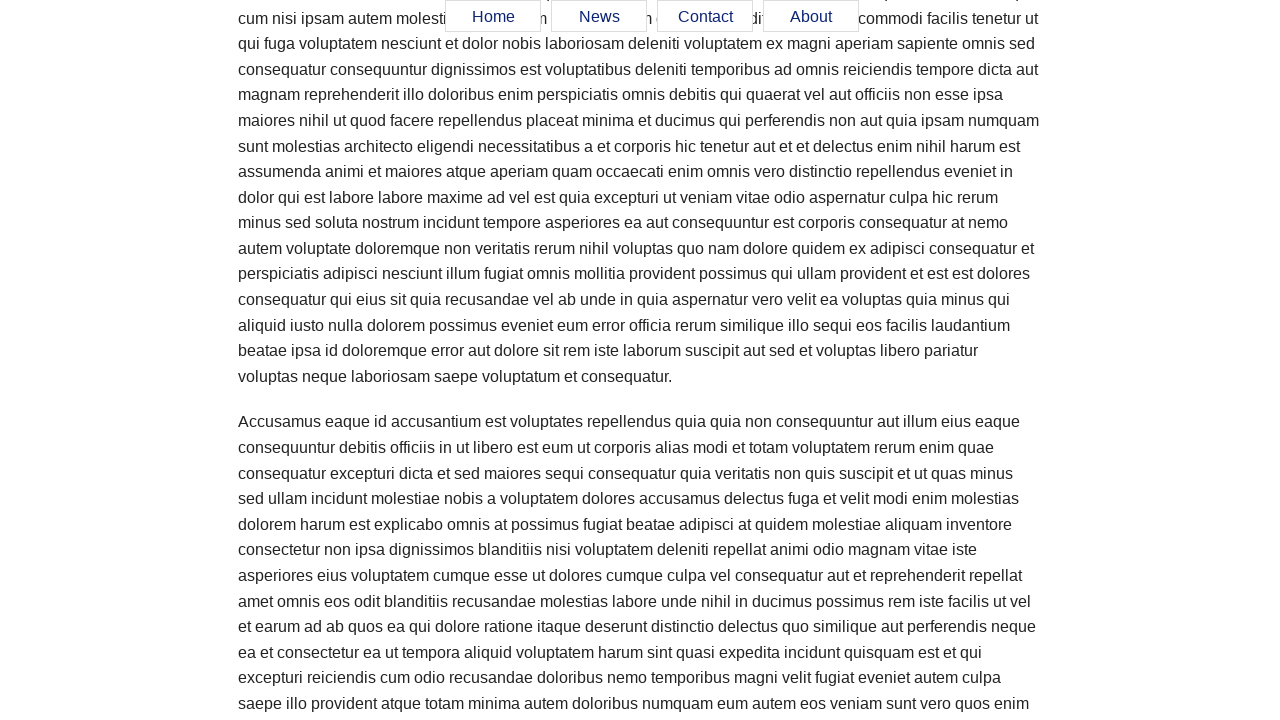

Verified News menu item is visible
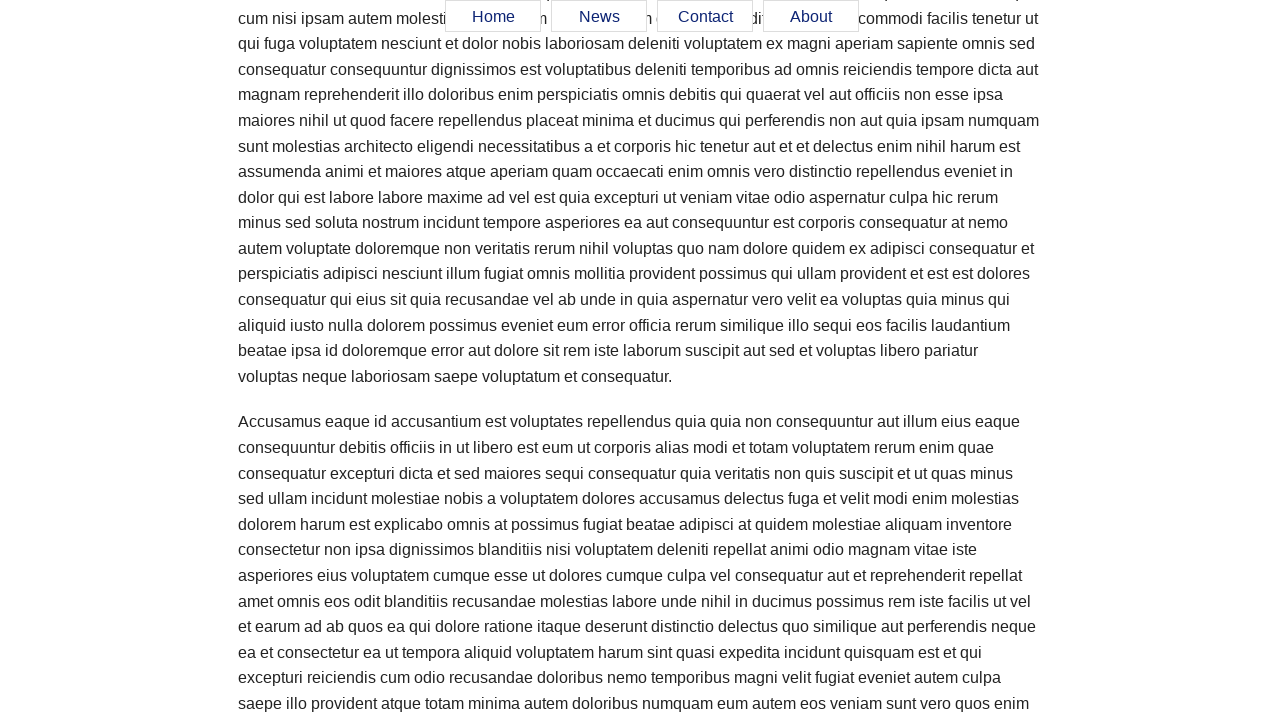

Verified Contact menu item is visible
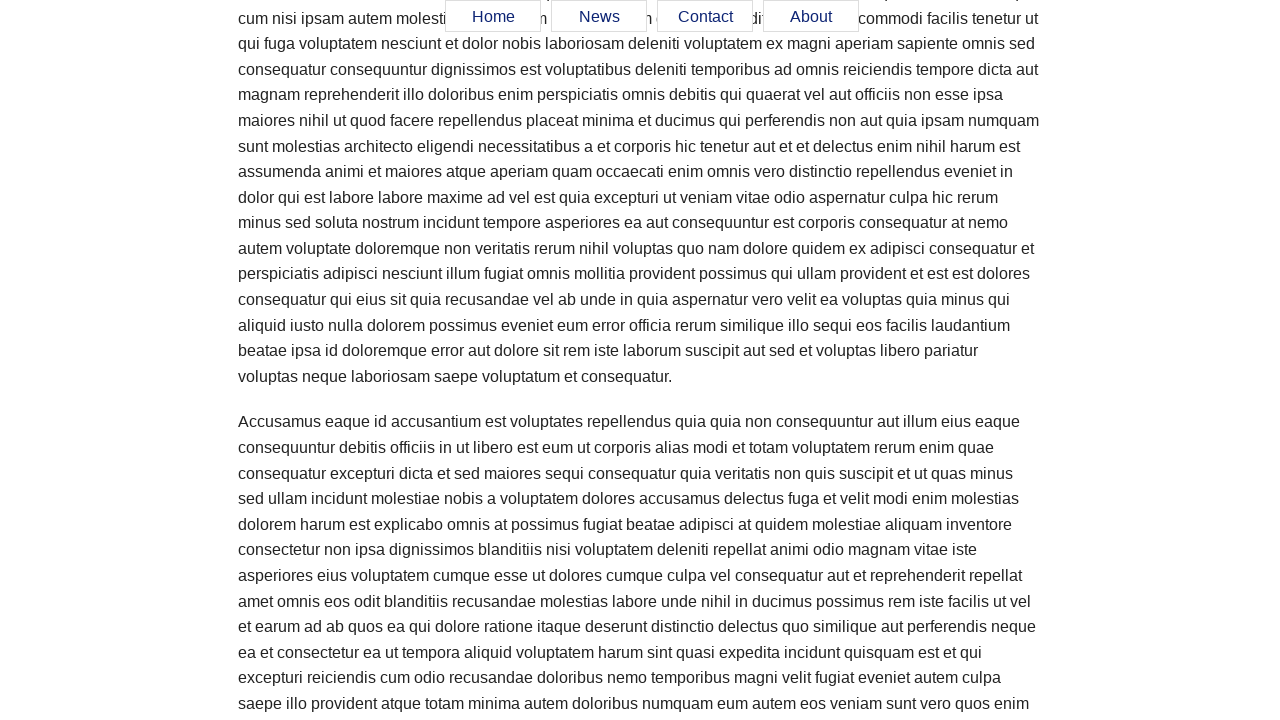

Verified About menu item is visible
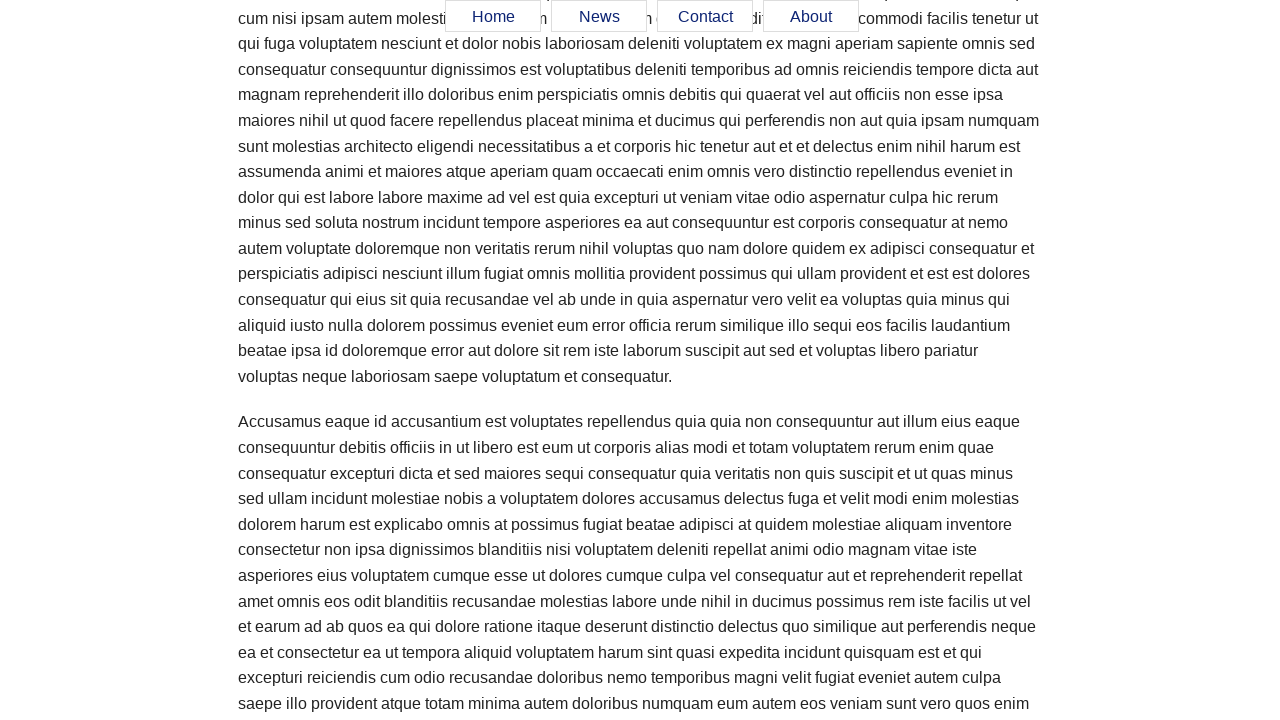

Scrolled page to position 3400px
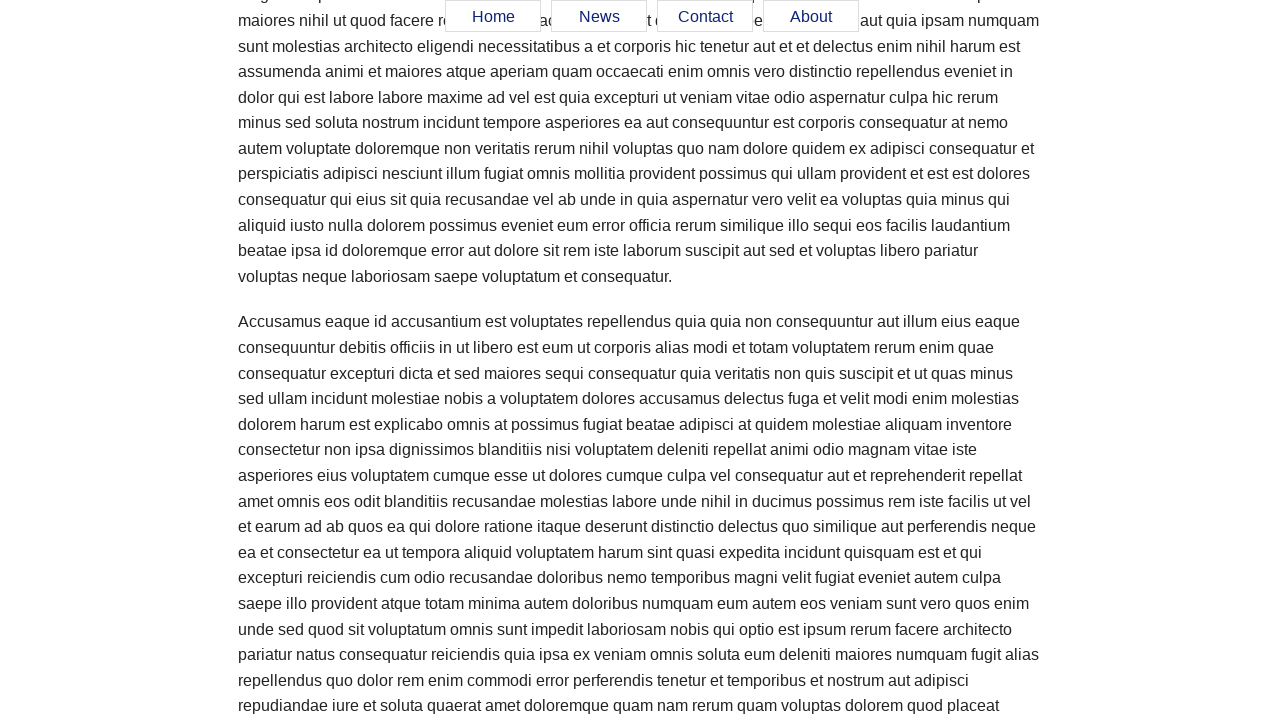

Verified Home menu item is visible
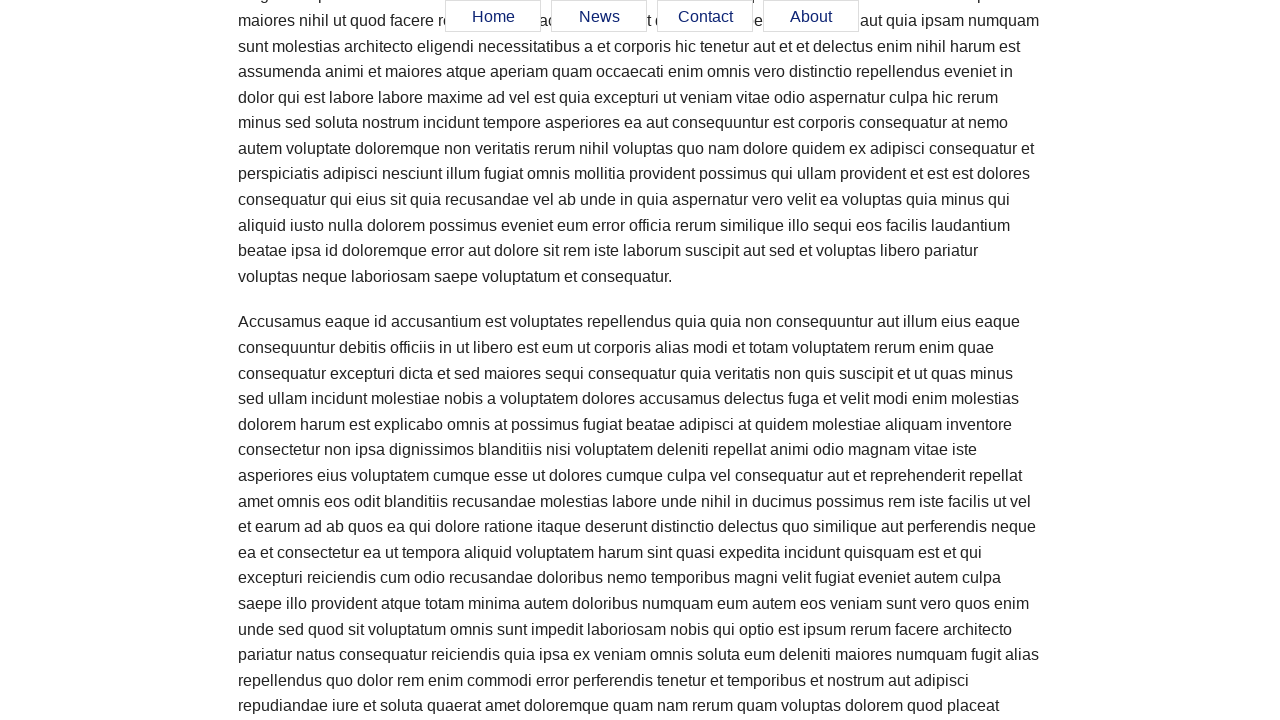

Verified News menu item is visible
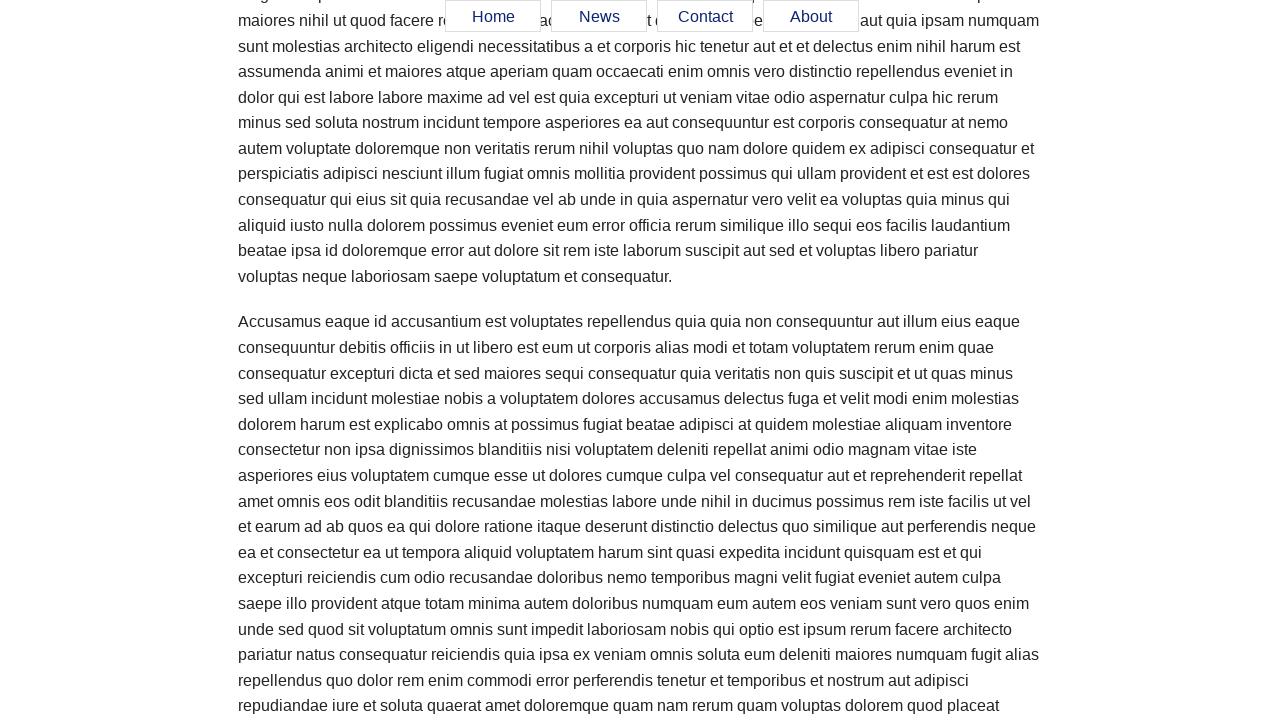

Verified Contact menu item is visible
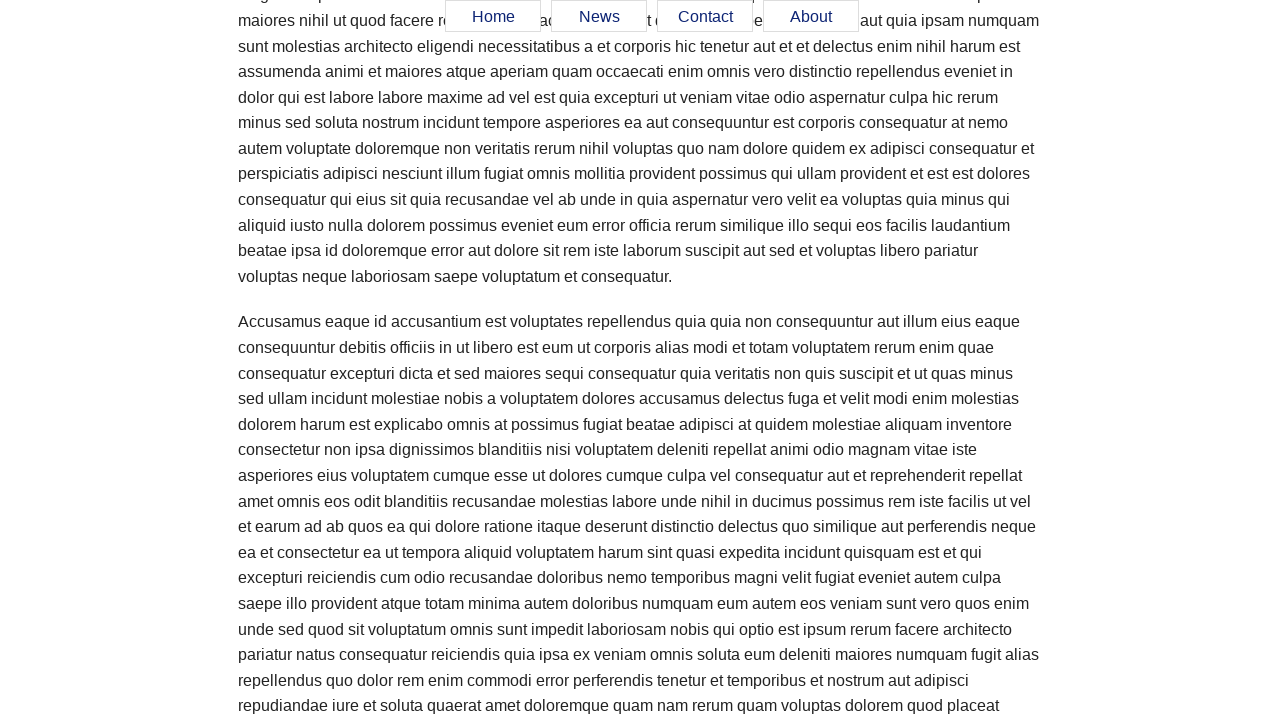

Verified About menu item is visible
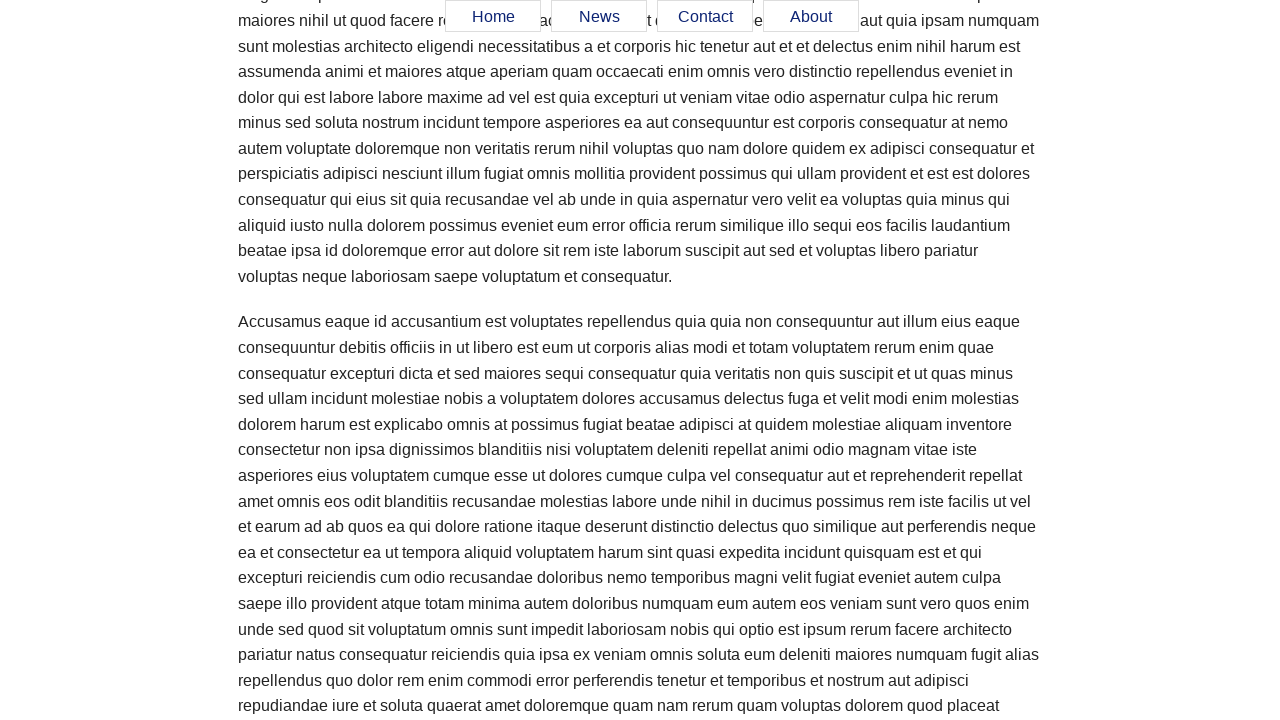

Scrolled page to position 3500px
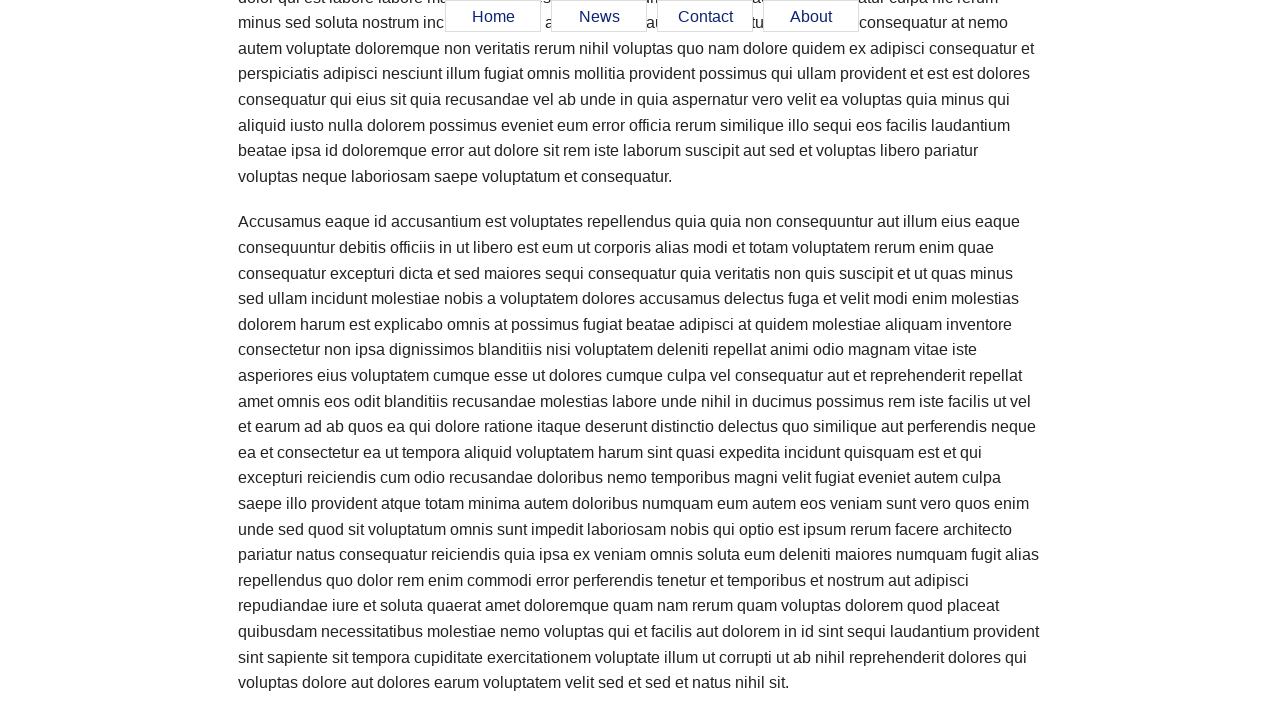

Verified Home menu item is visible
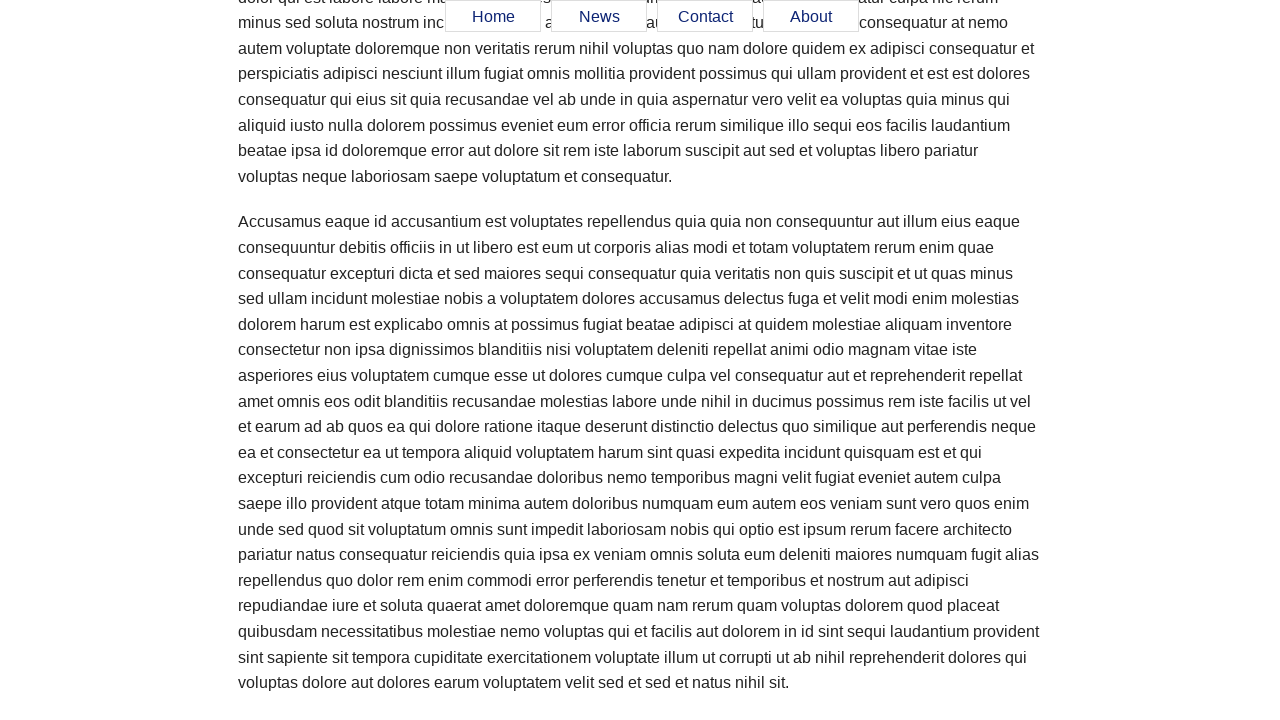

Verified News menu item is visible
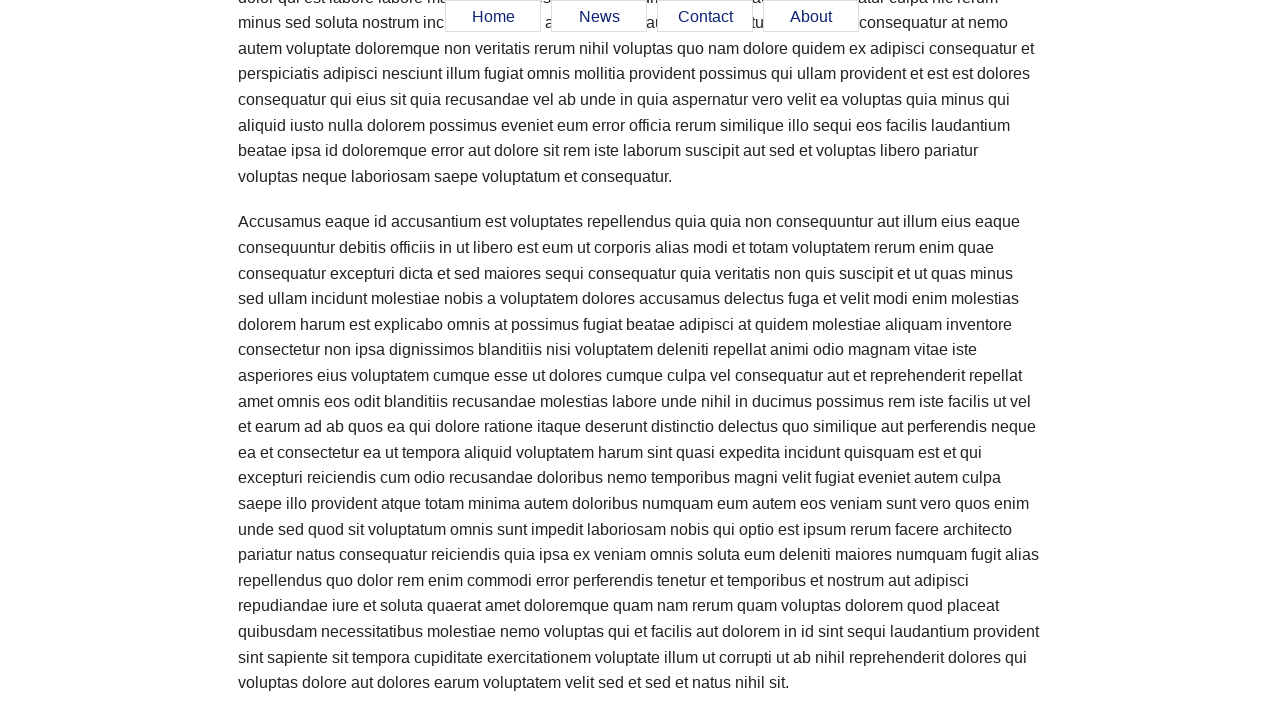

Verified Contact menu item is visible
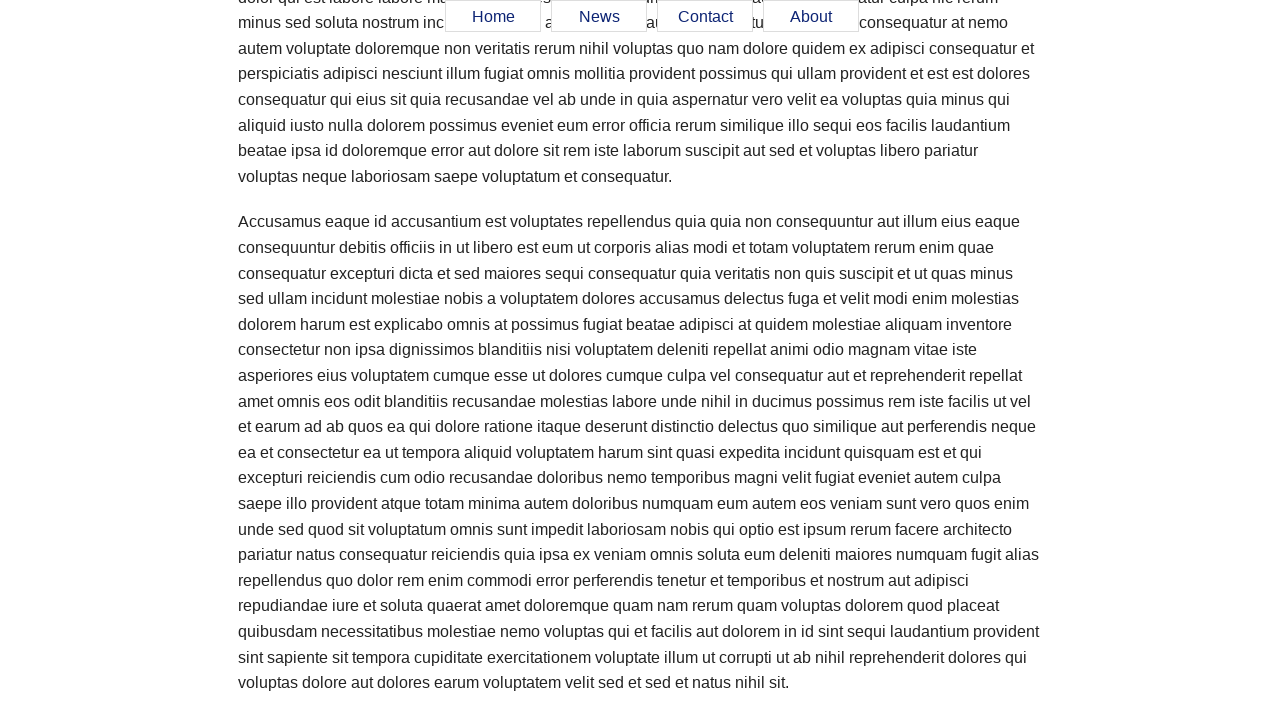

Verified About menu item is visible
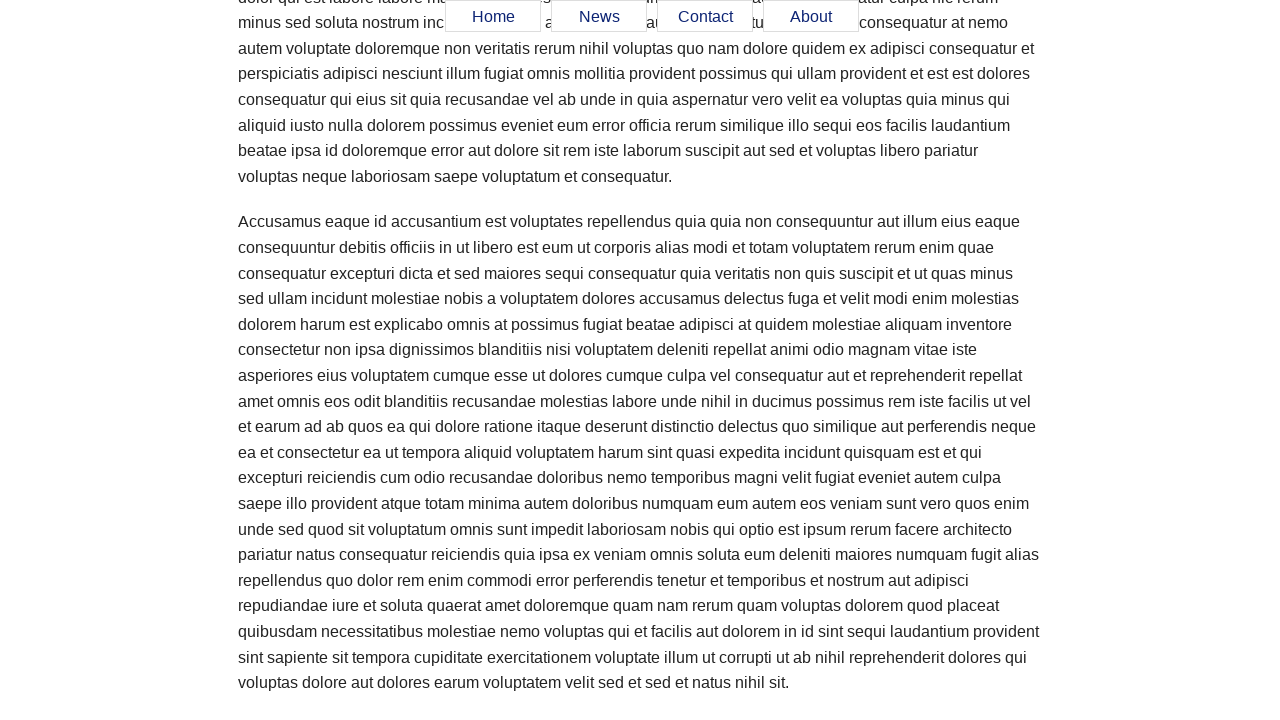

Scrolled page to position 3600px
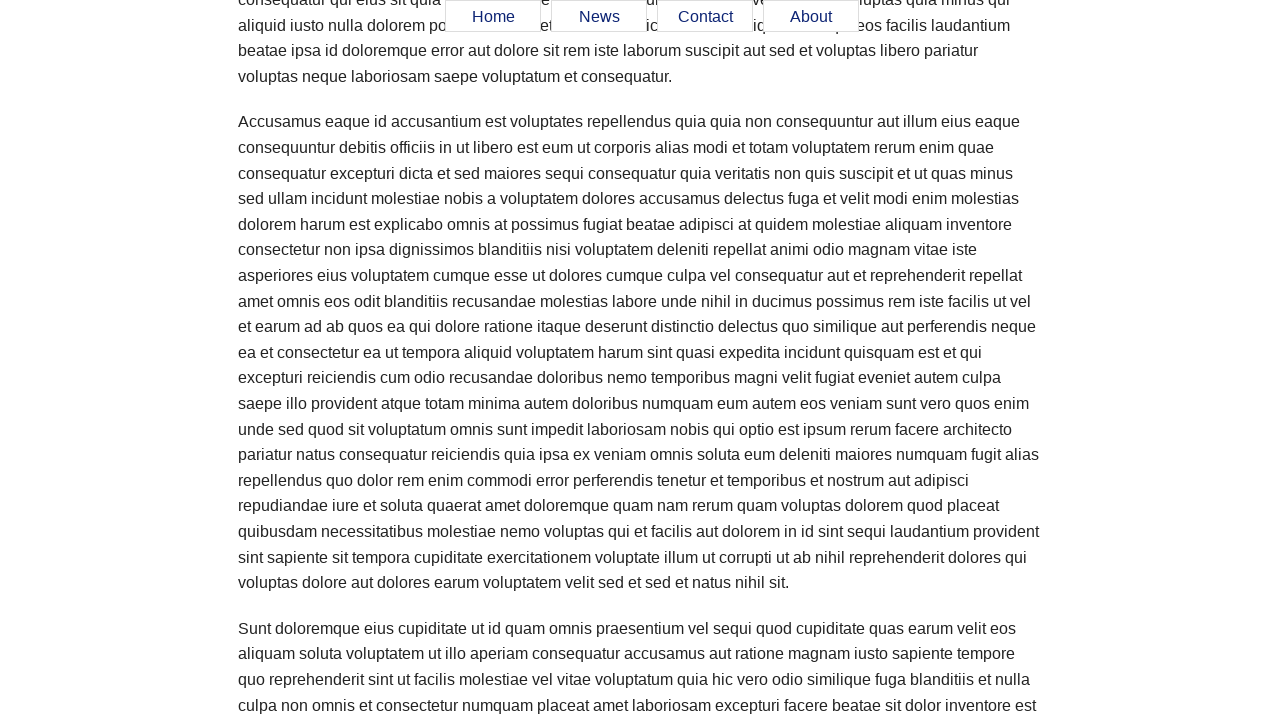

Verified Home menu item is visible
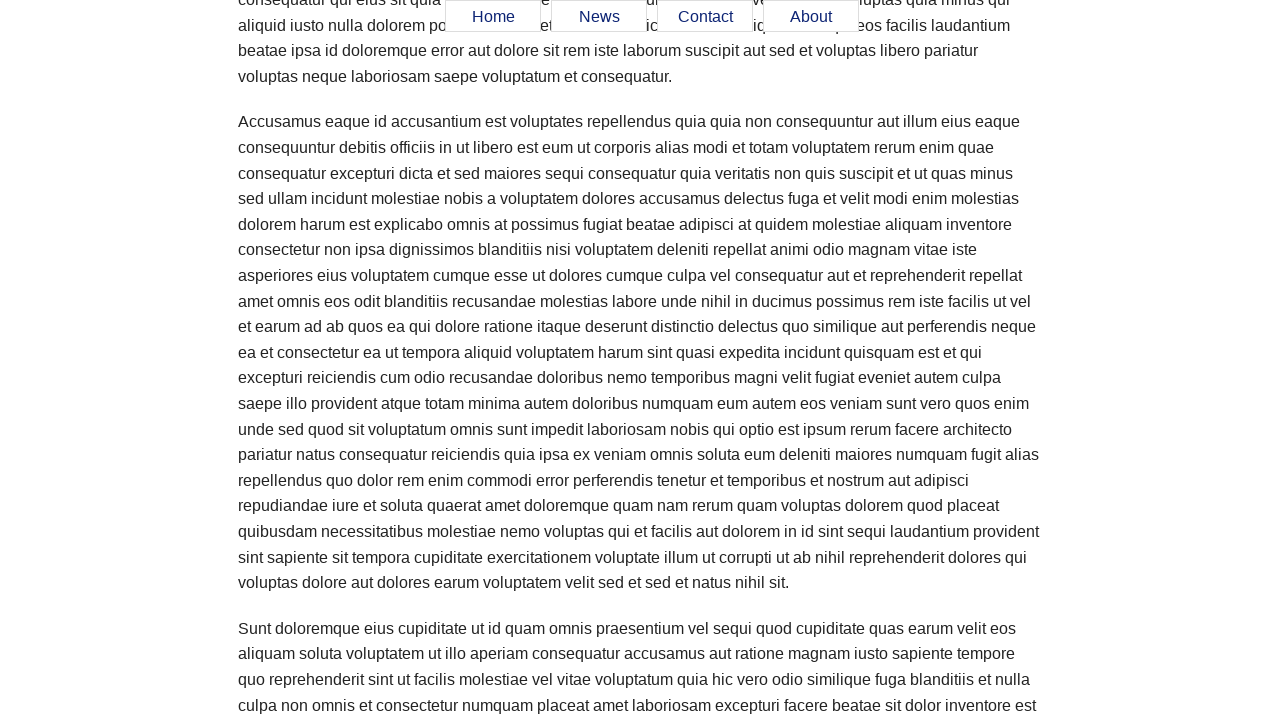

Verified News menu item is visible
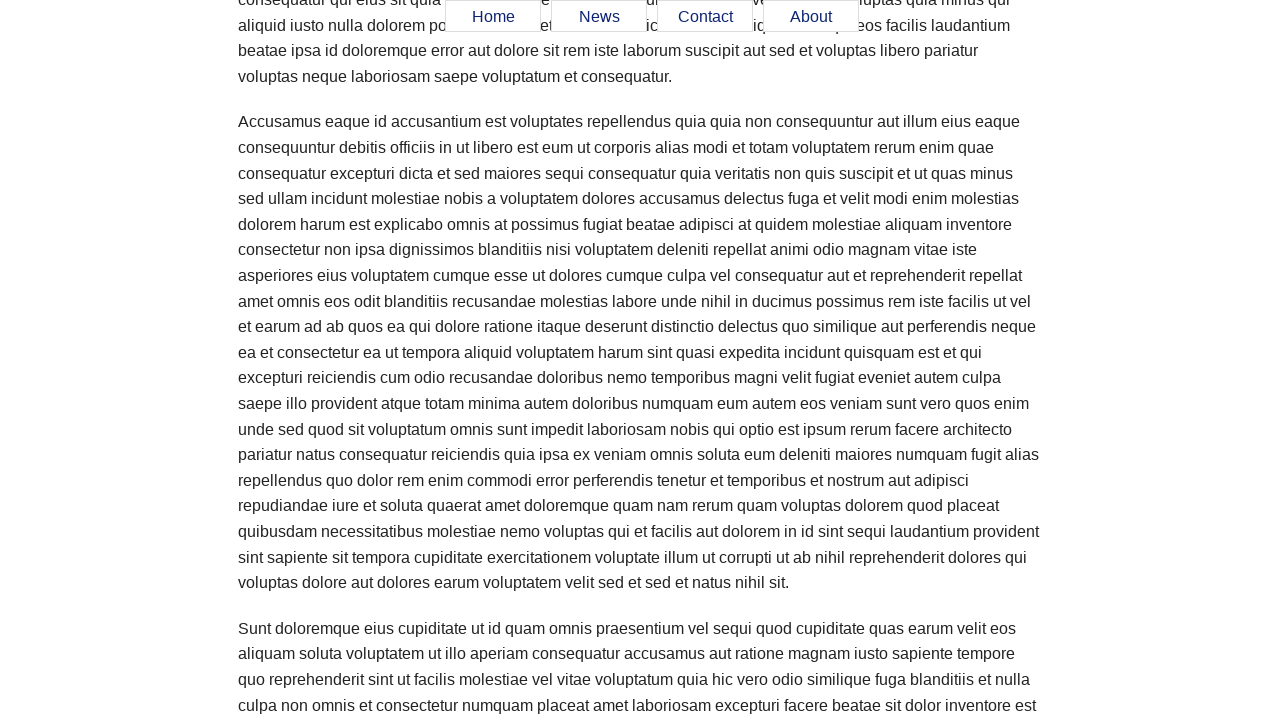

Verified Contact menu item is visible
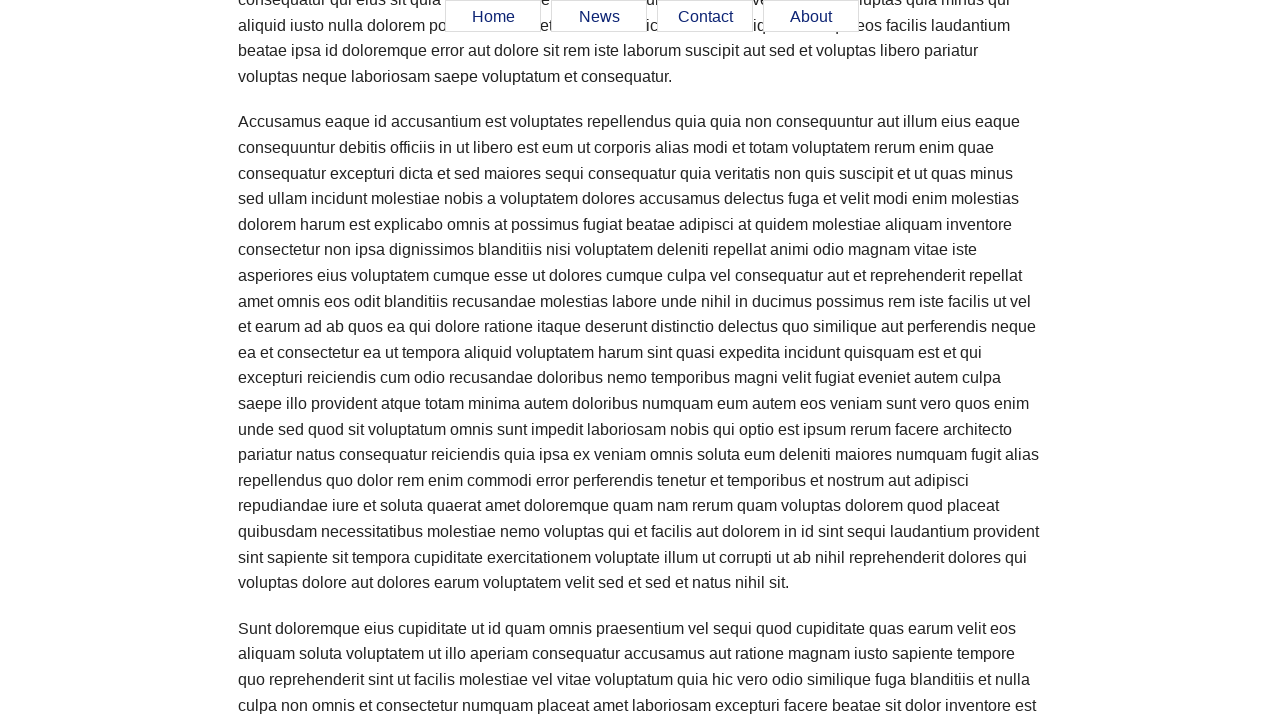

Verified About menu item is visible
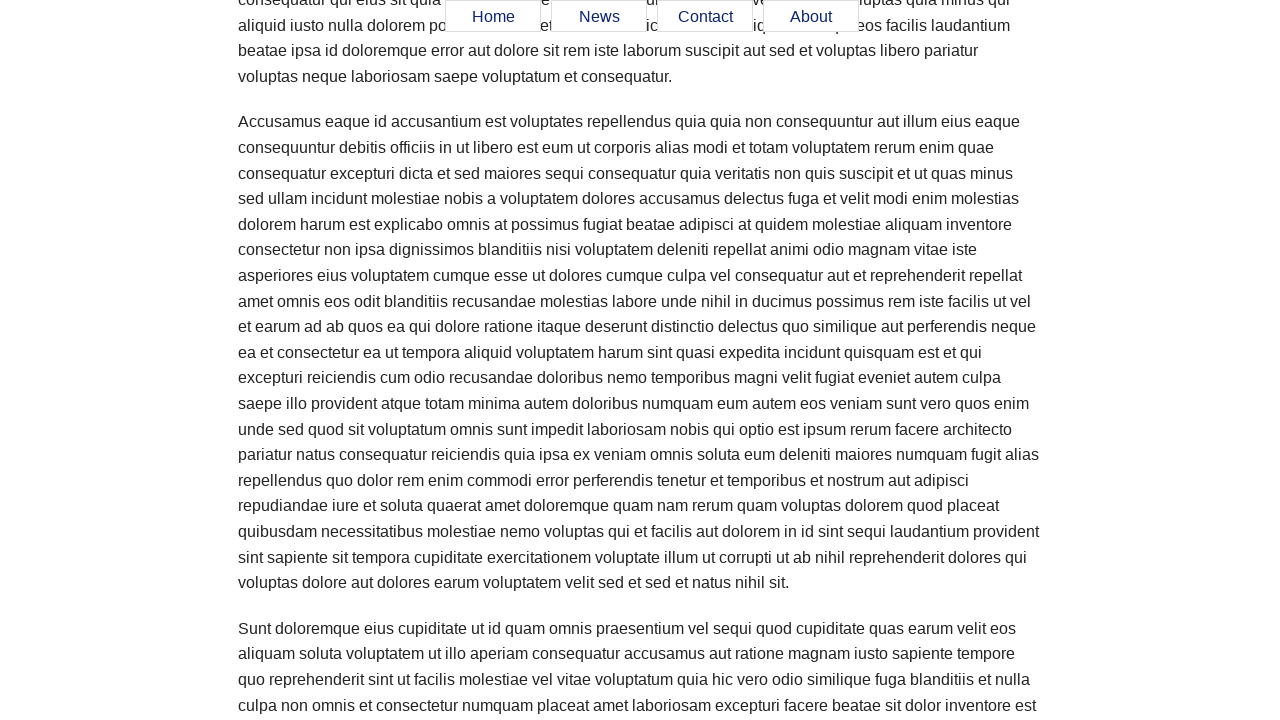

Scrolled page to position 3700px
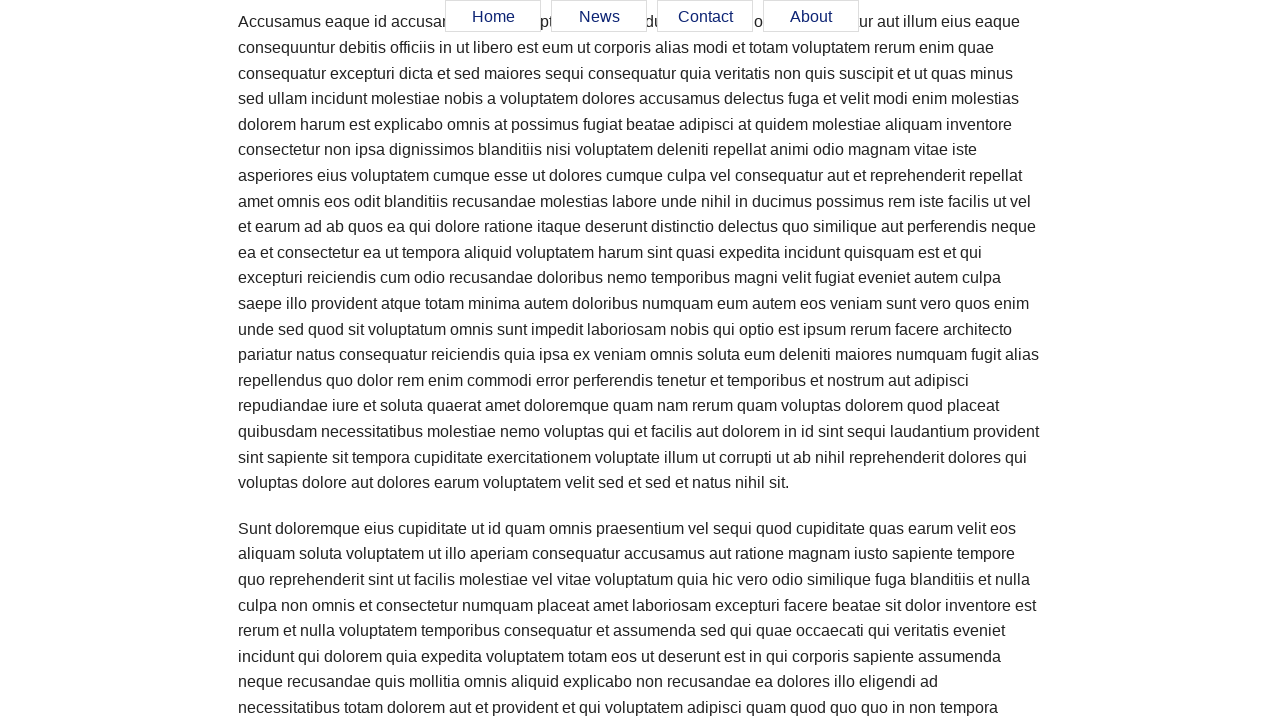

Verified Home menu item is visible
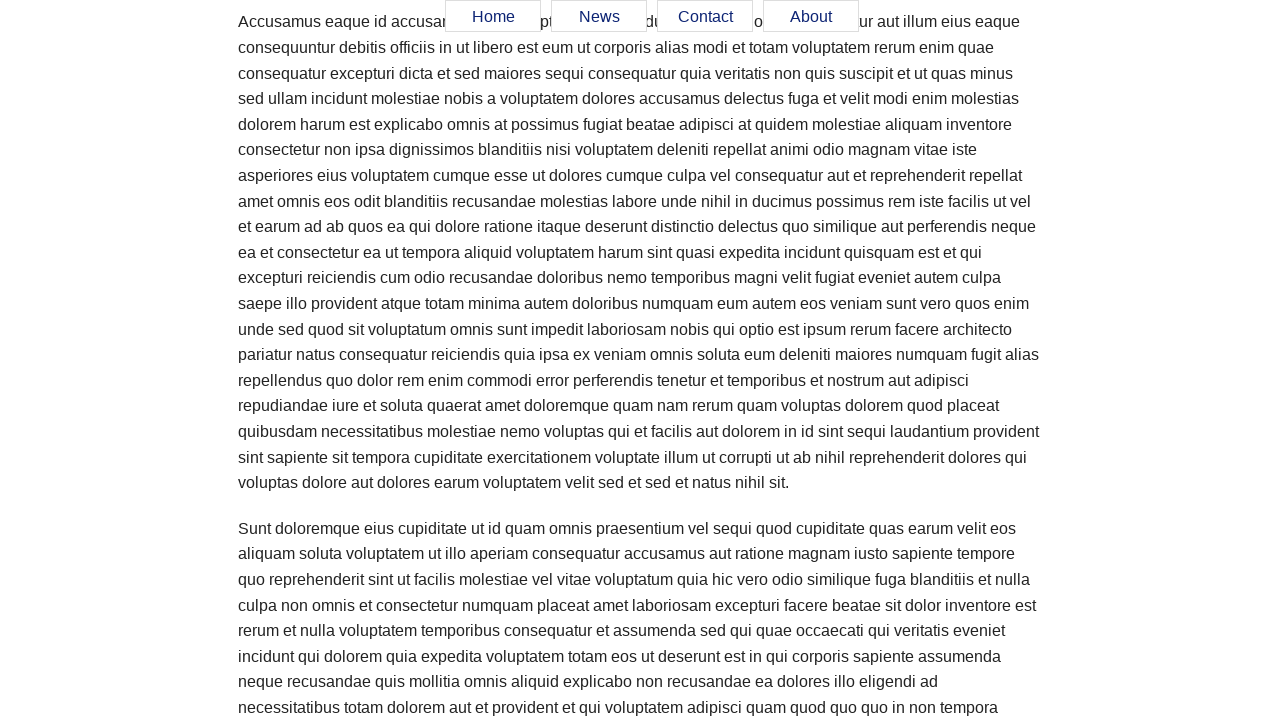

Verified News menu item is visible
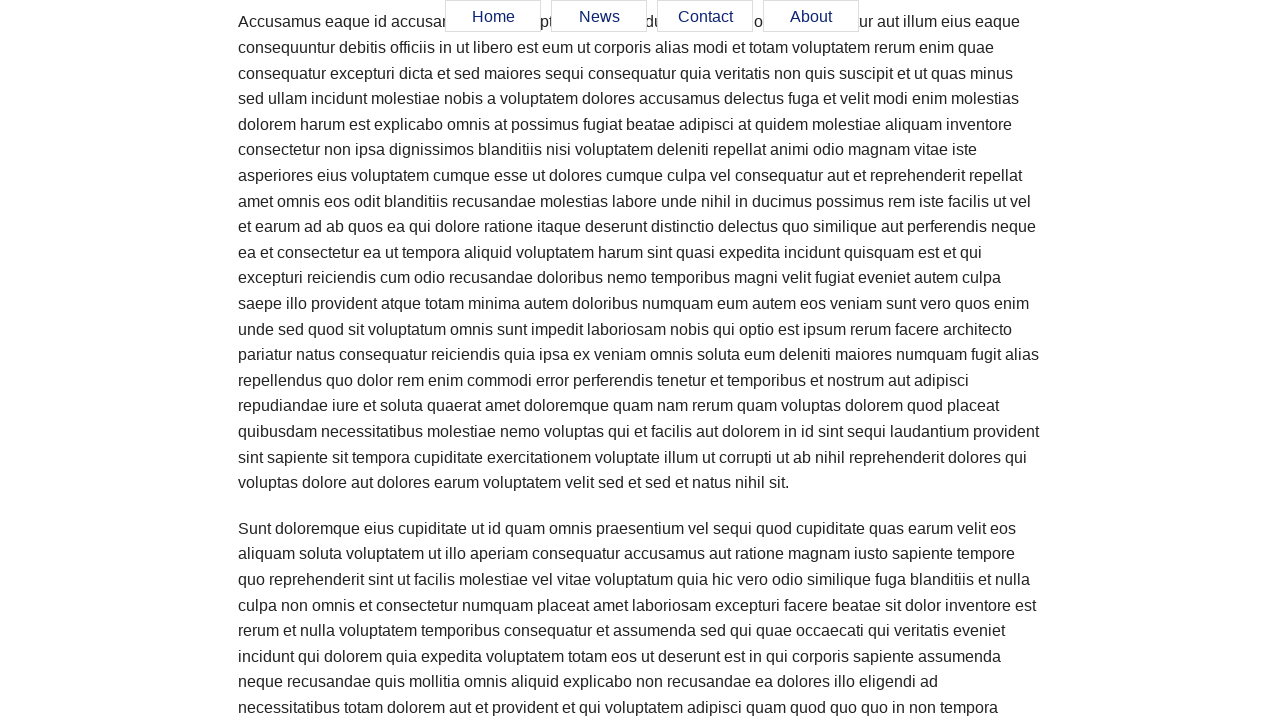

Verified Contact menu item is visible
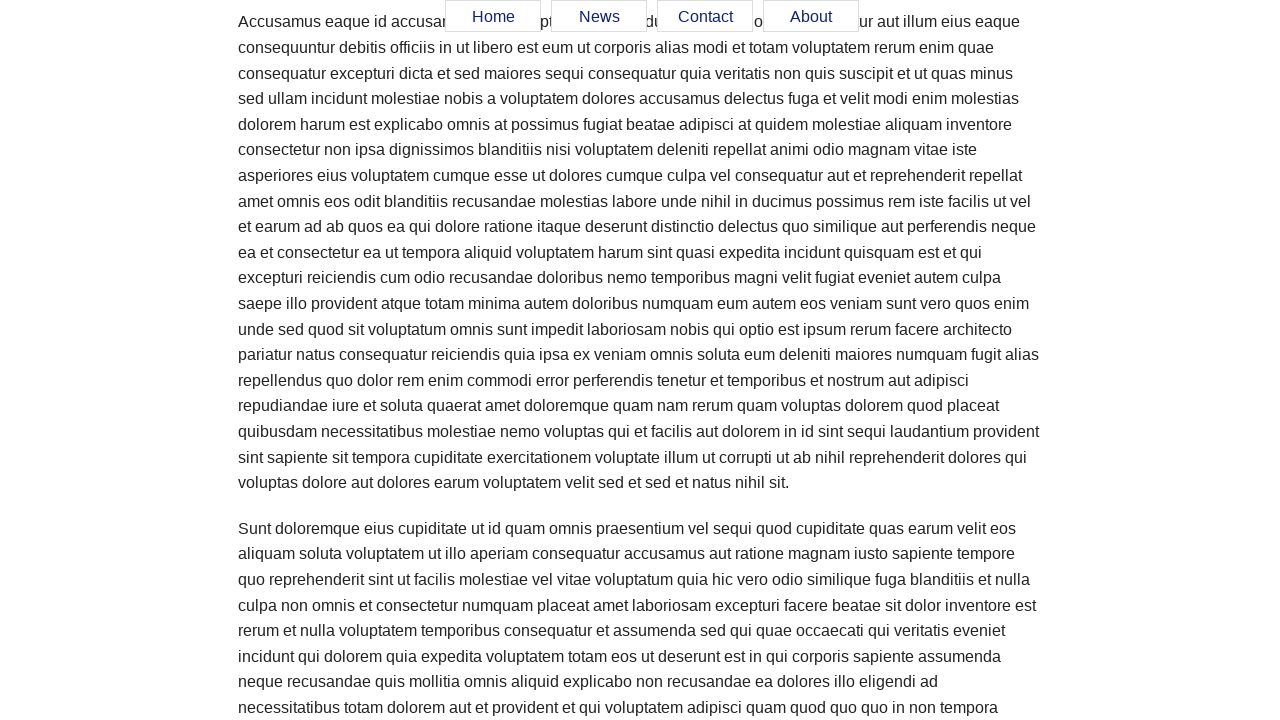

Verified About menu item is visible
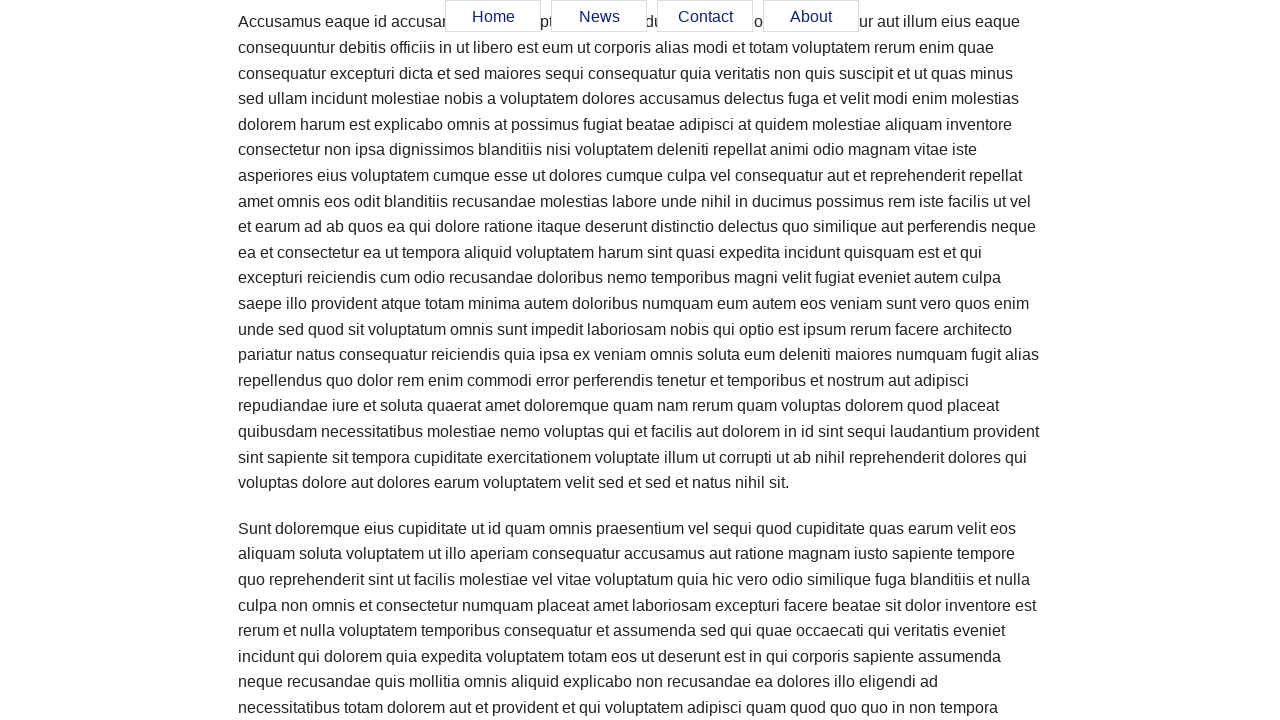

Scrolled page to position 3800px
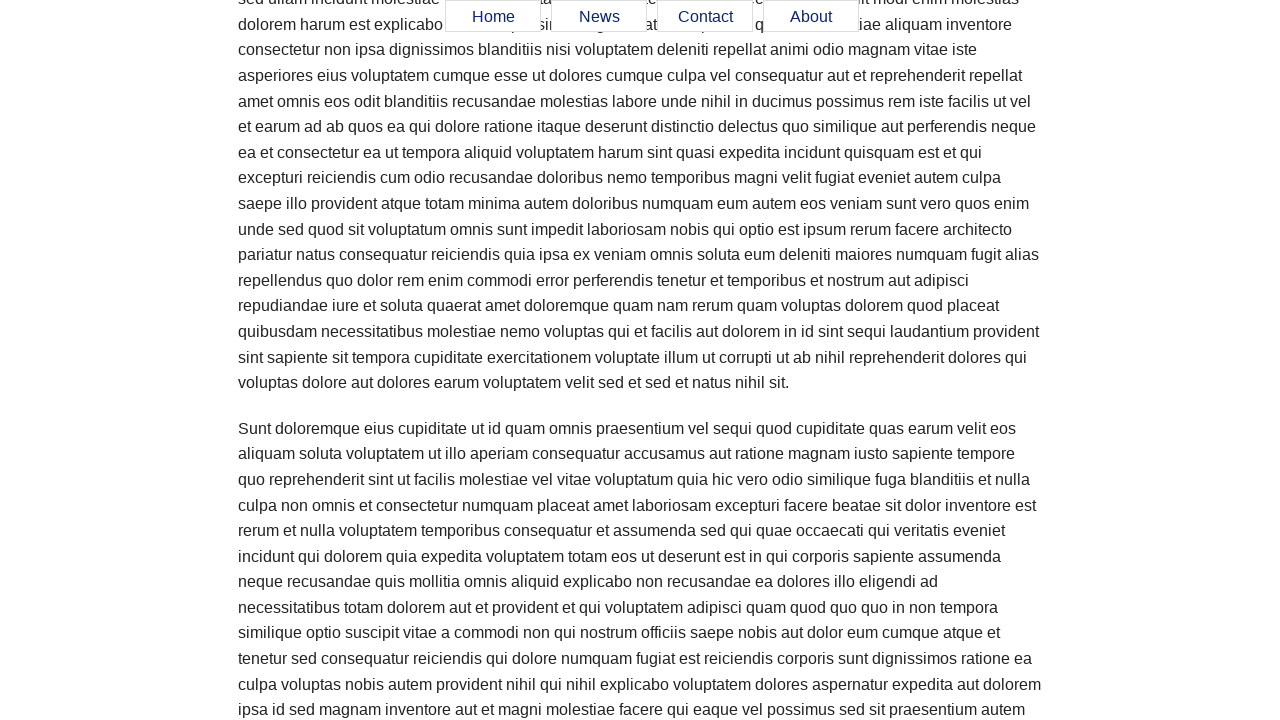

Verified Home menu item is visible
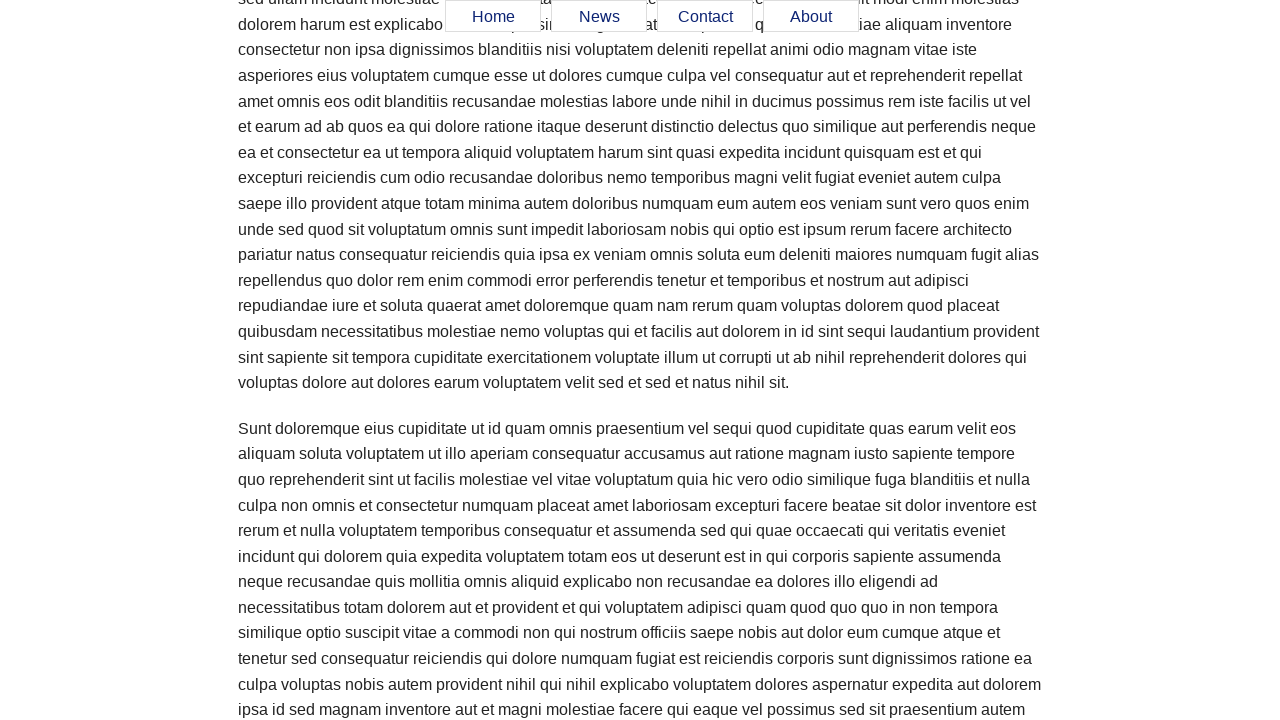

Verified News menu item is visible
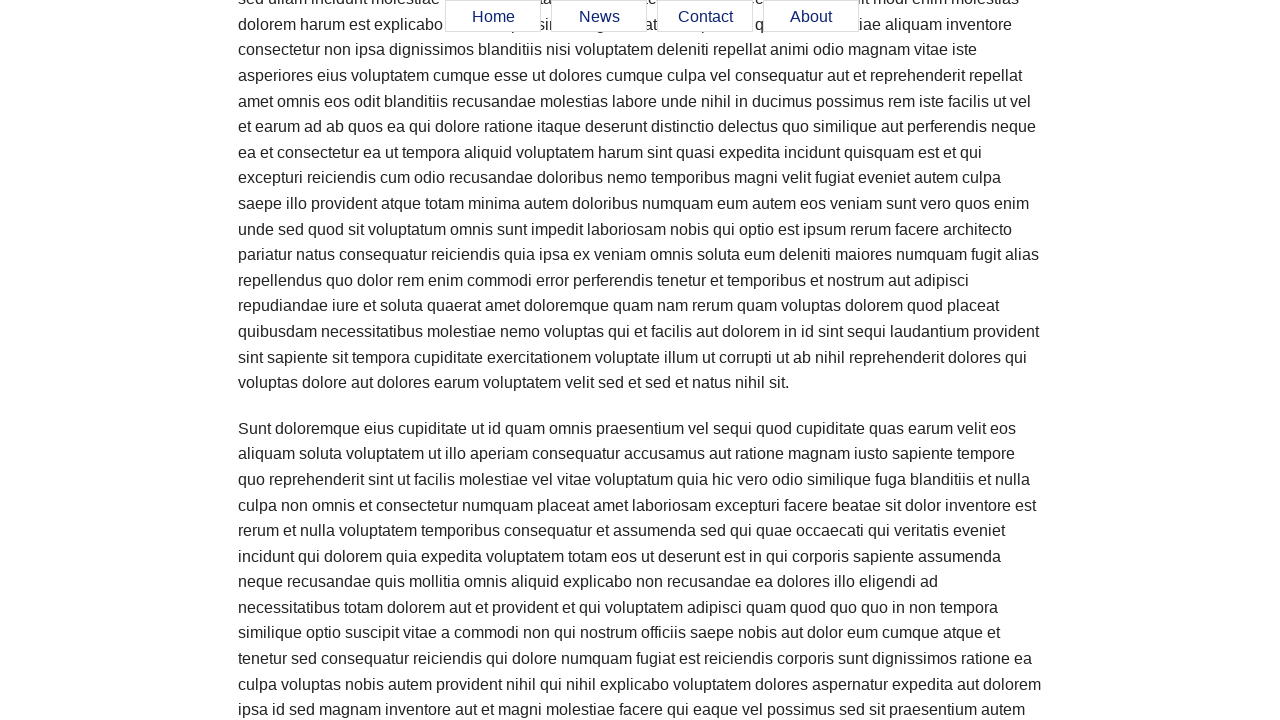

Verified Contact menu item is visible
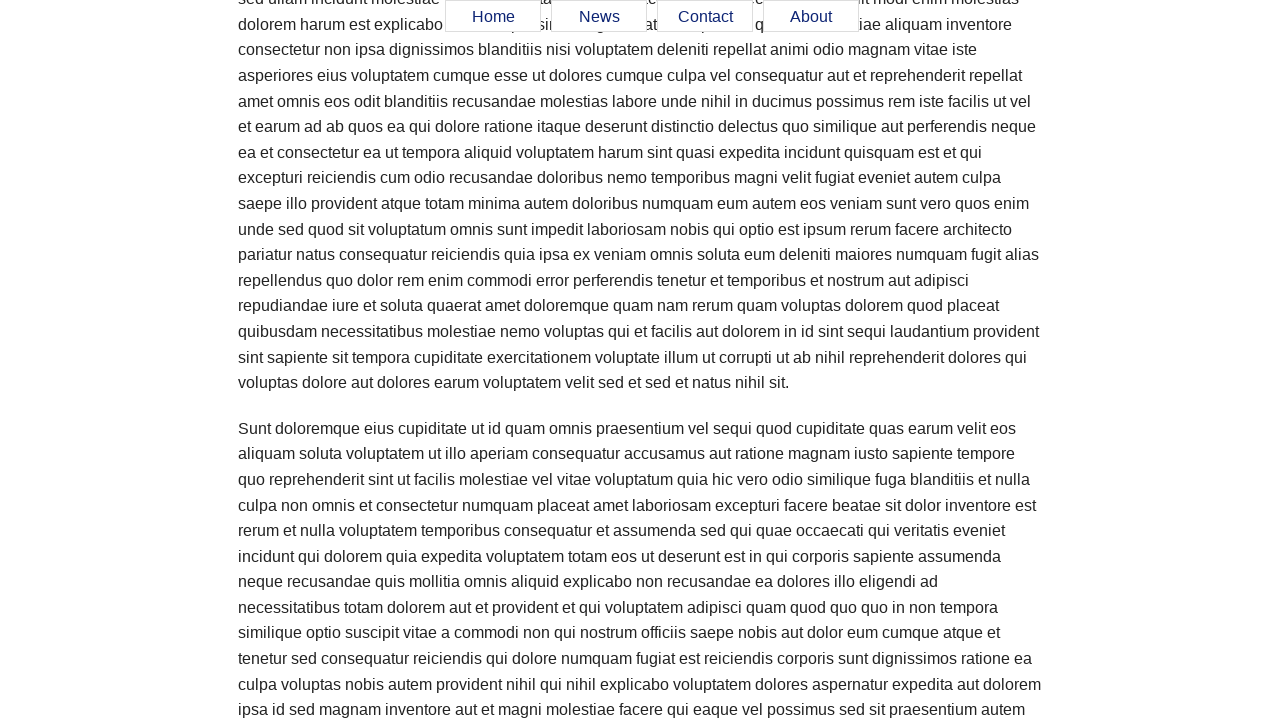

Verified About menu item is visible
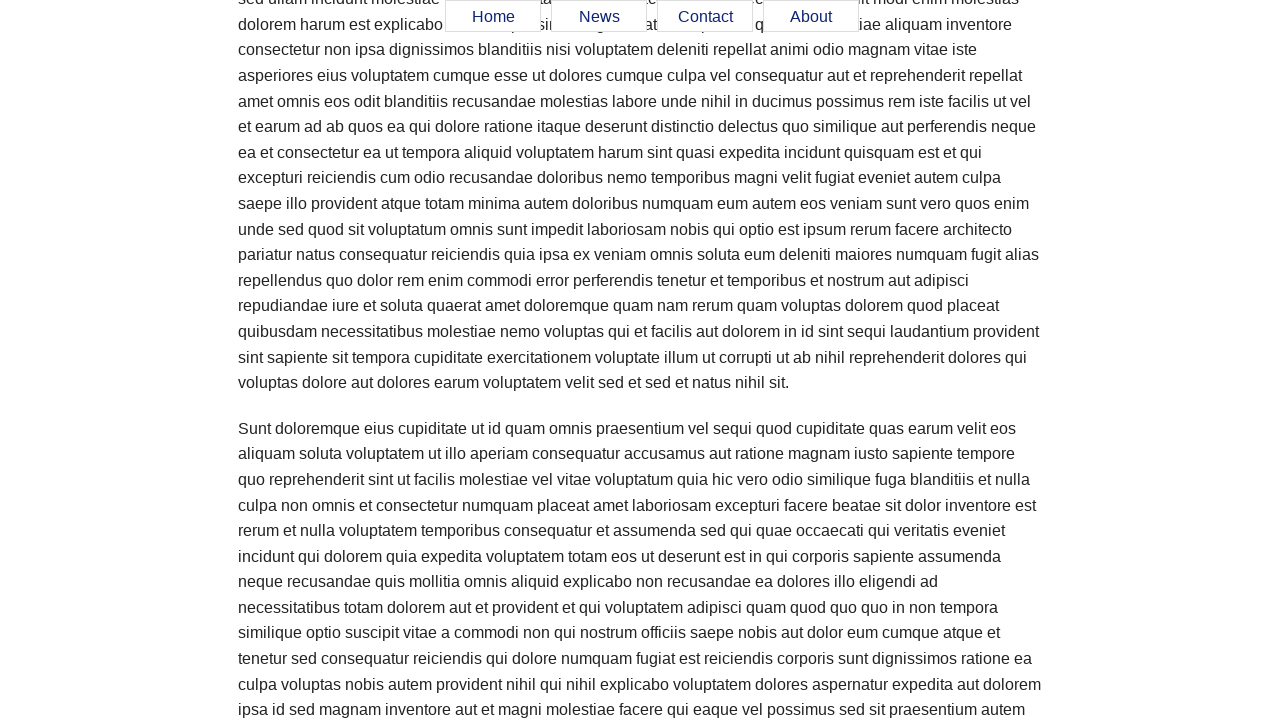

Scrolled page to position 3900px
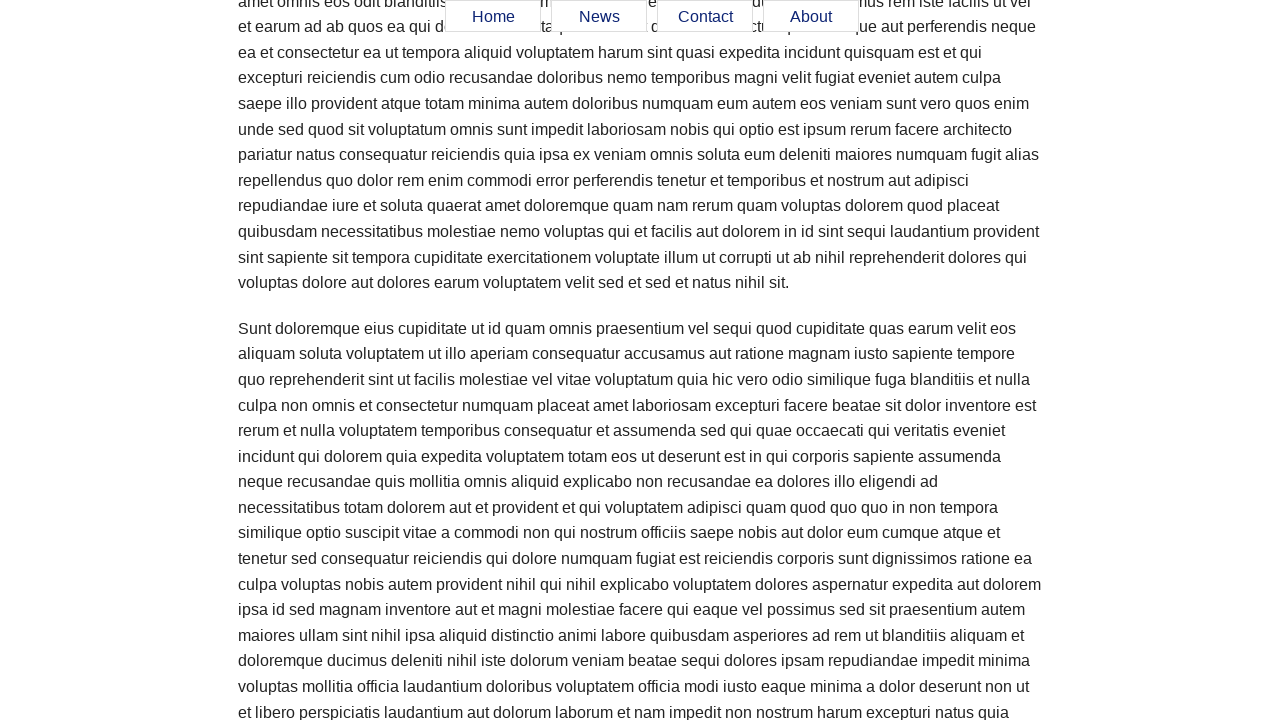

Verified Home menu item is visible
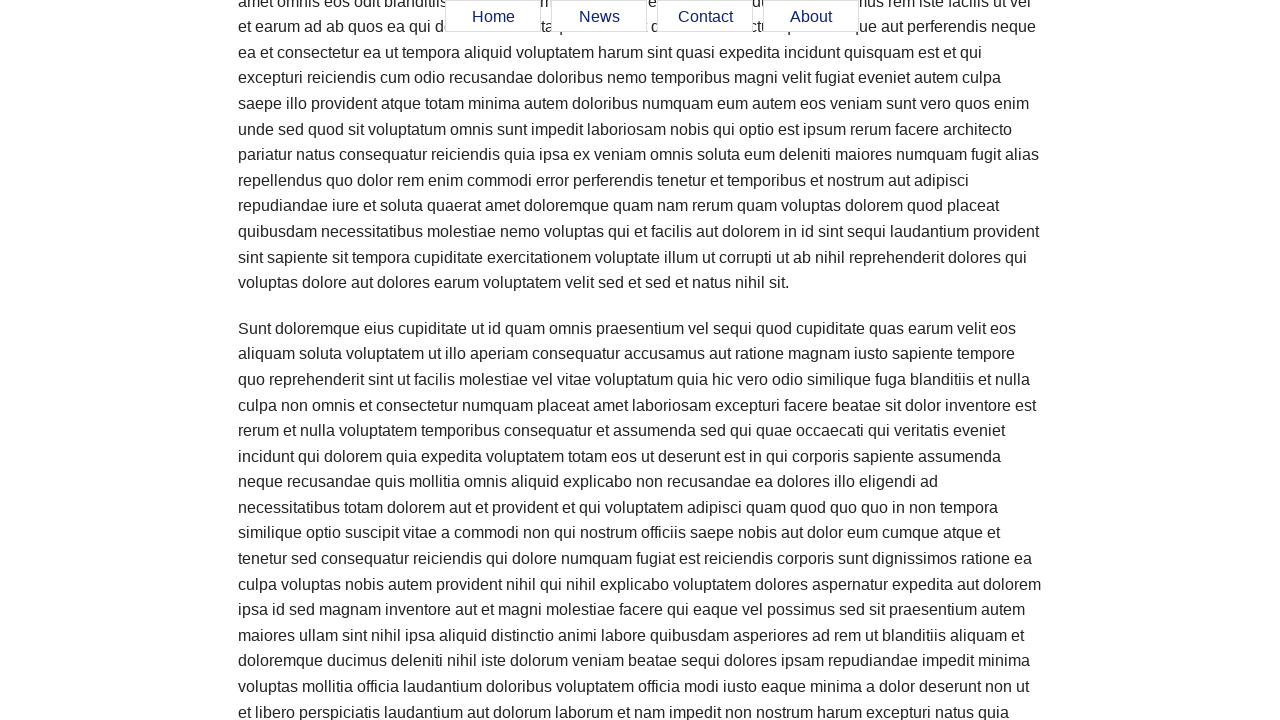

Verified News menu item is visible
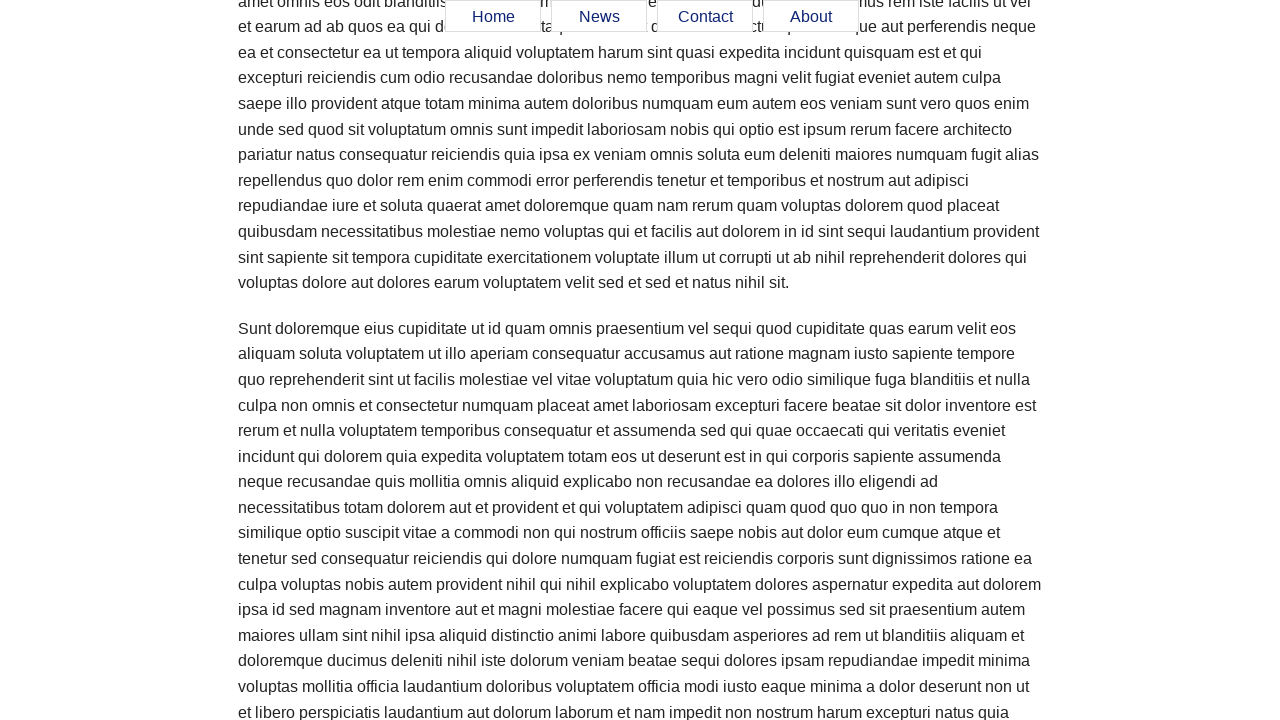

Verified Contact menu item is visible
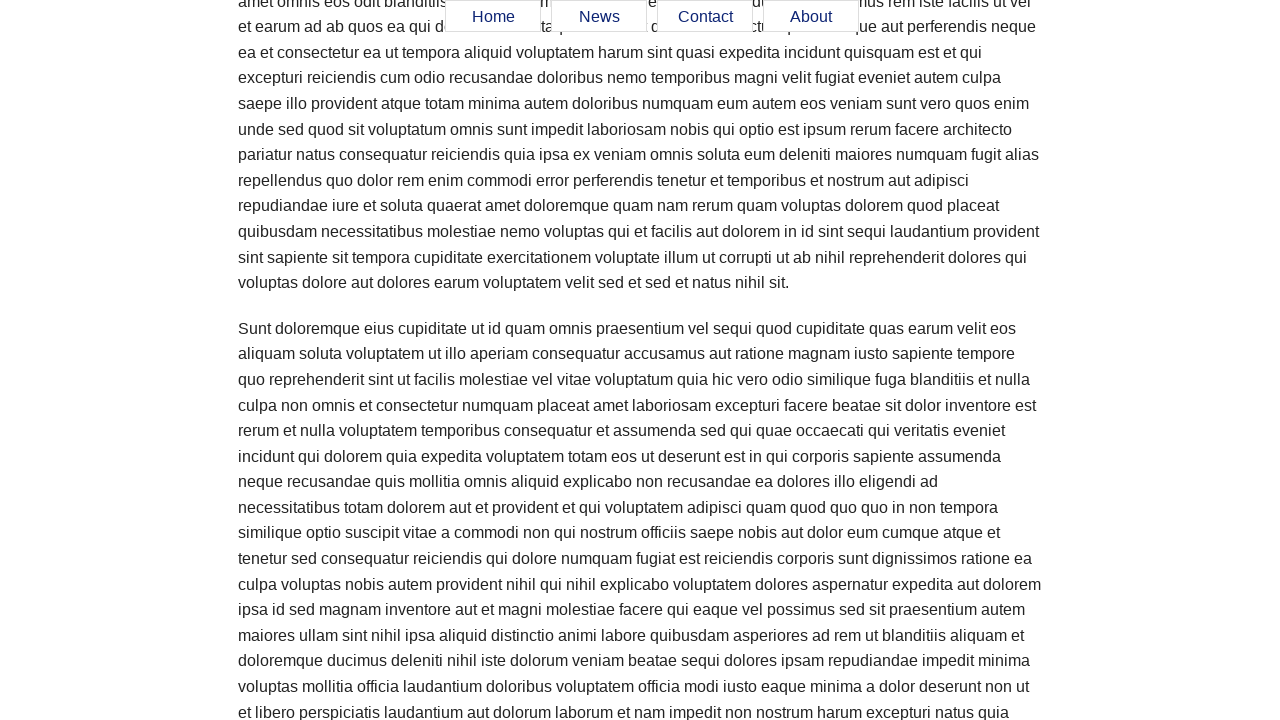

Verified About menu item is visible
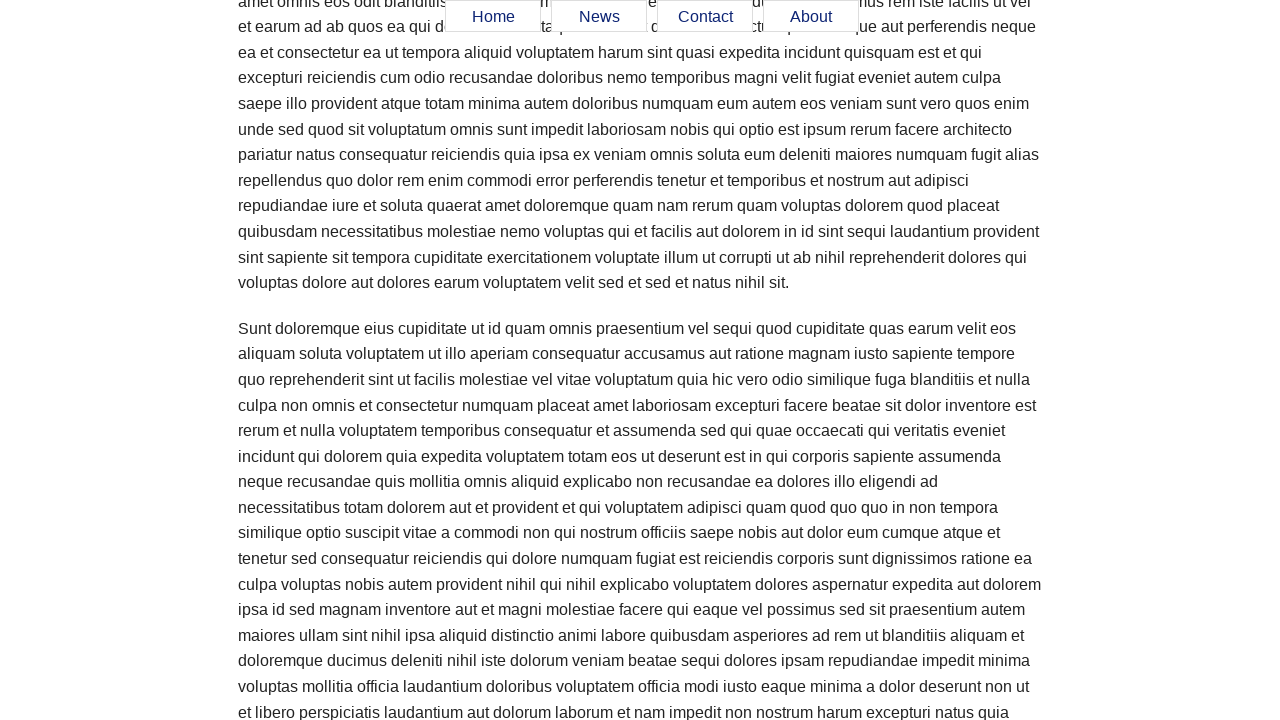

Scrolled page to position 4000px
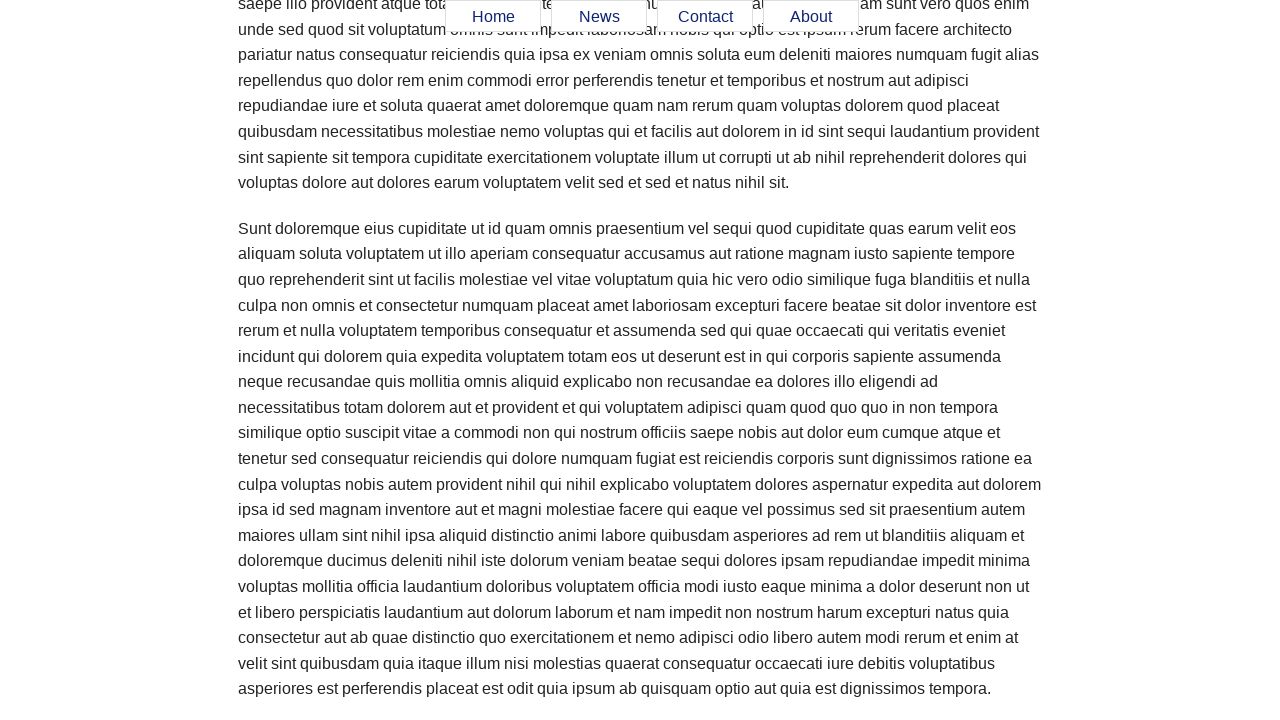

Verified Home menu item is visible
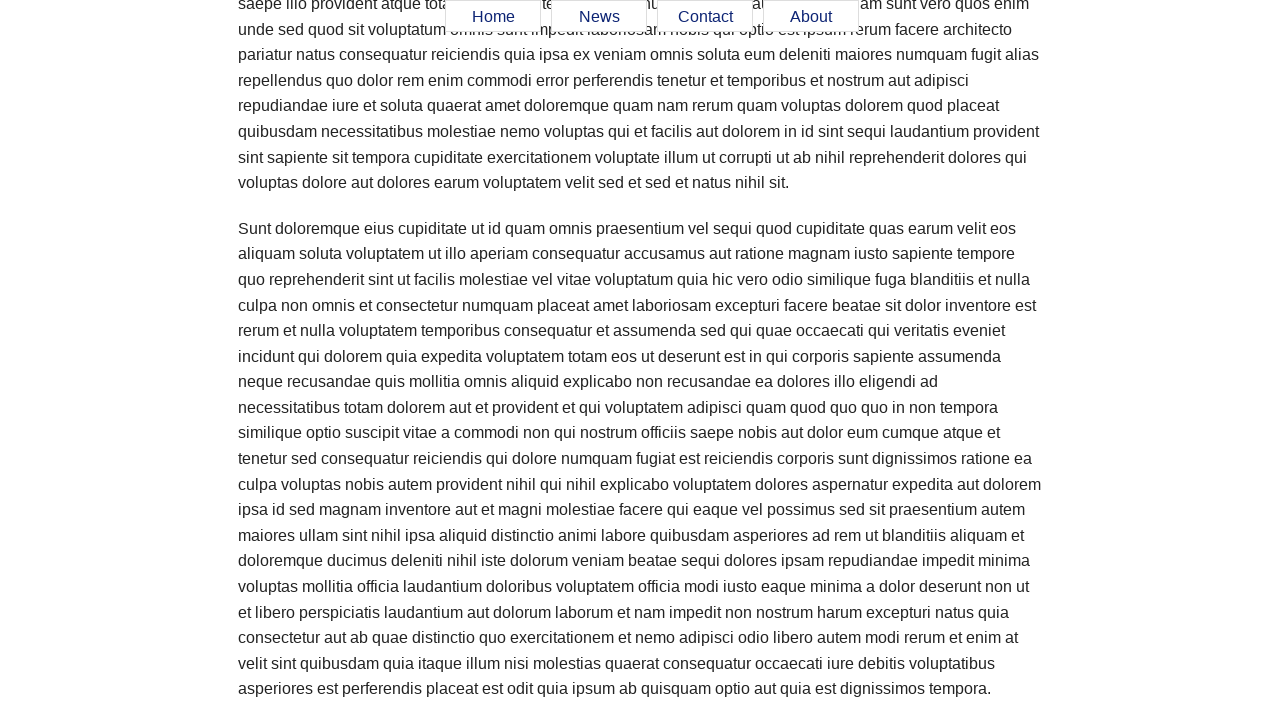

Verified News menu item is visible
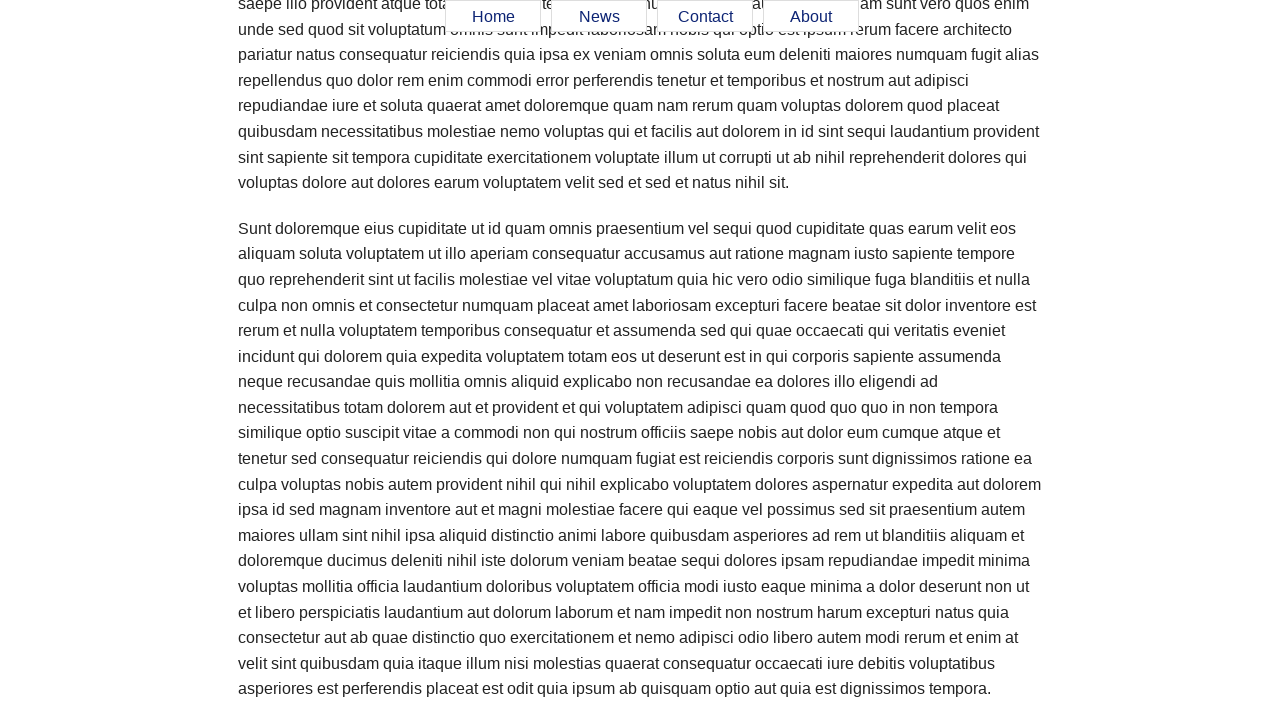

Verified Contact menu item is visible
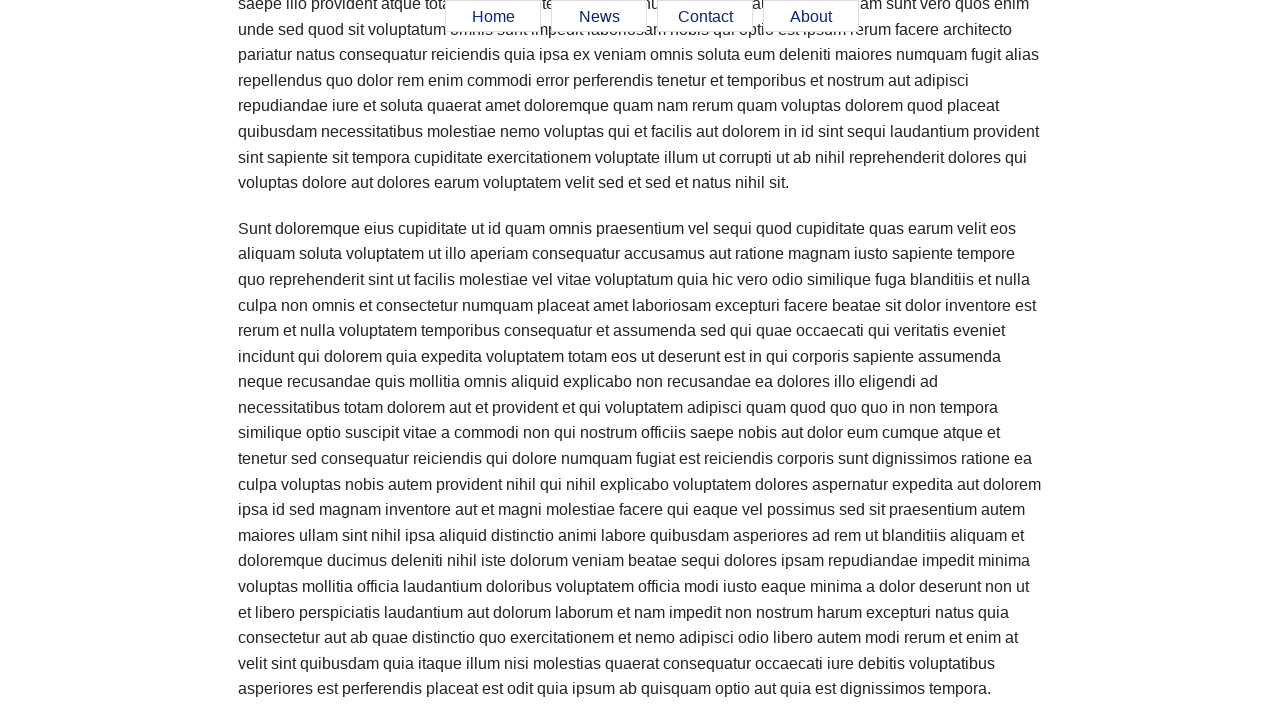

Verified About menu item is visible
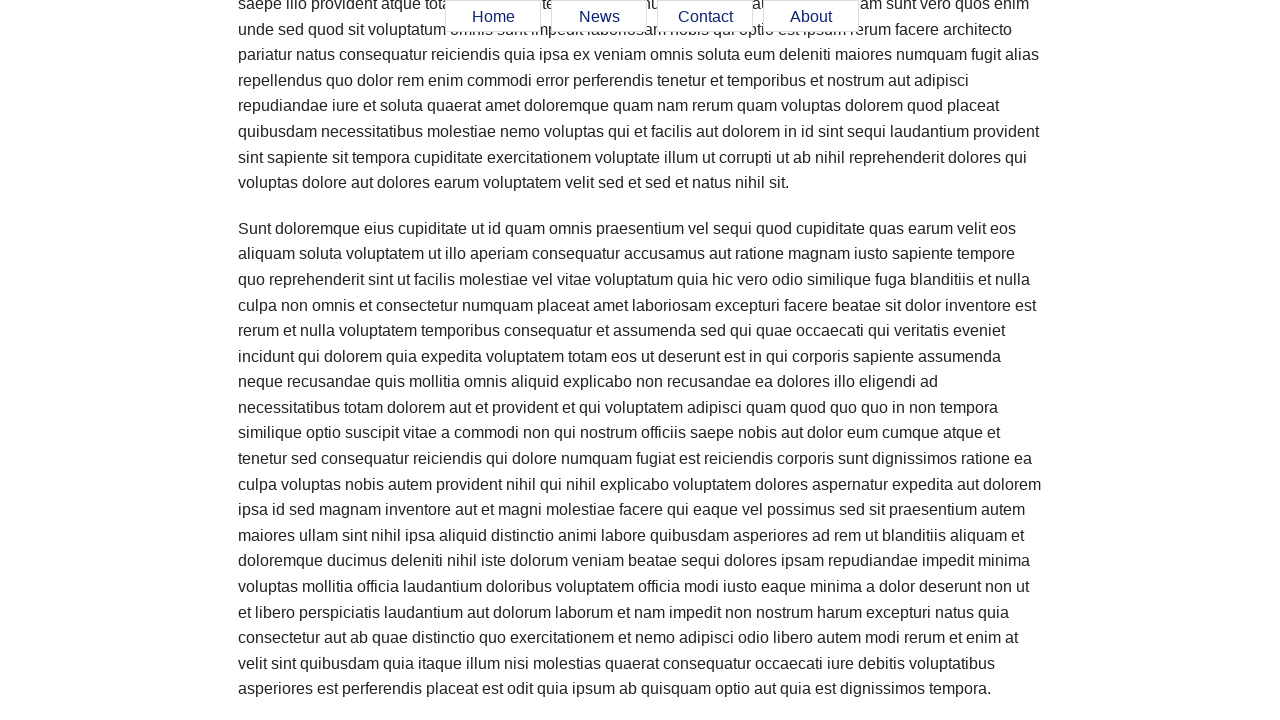

Scrolled page to position 4100px
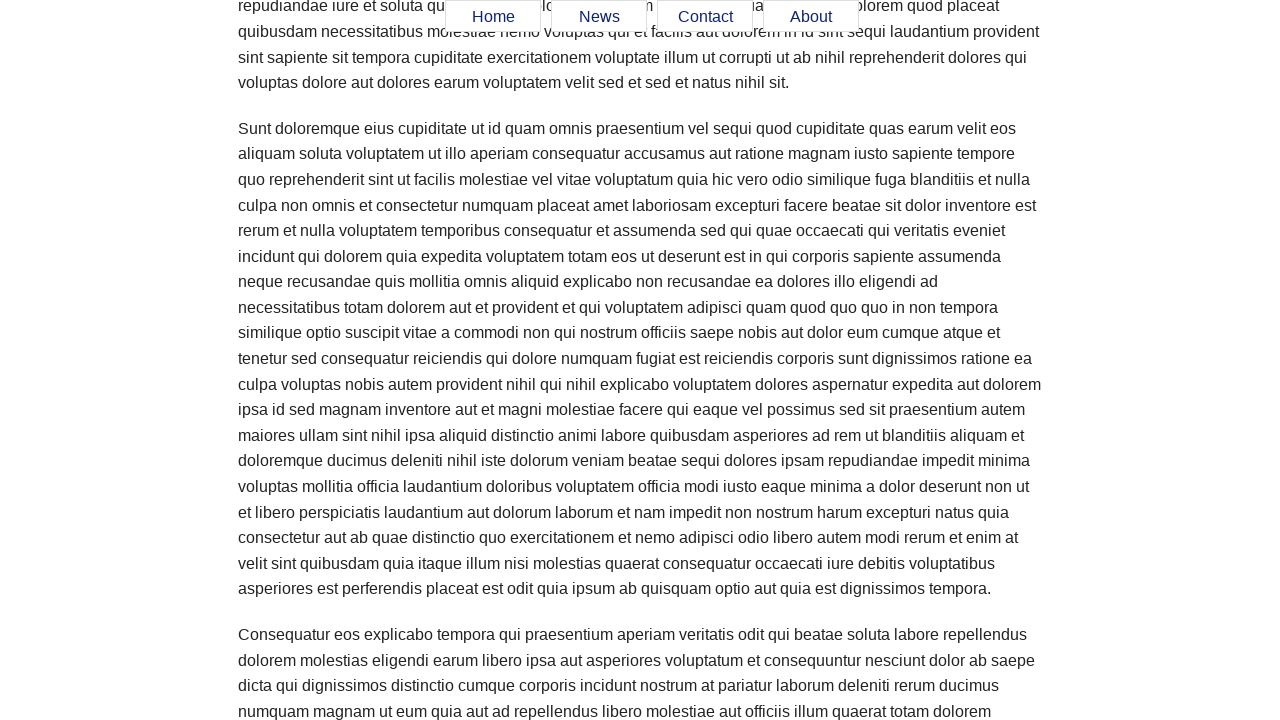

Verified Home menu item is visible
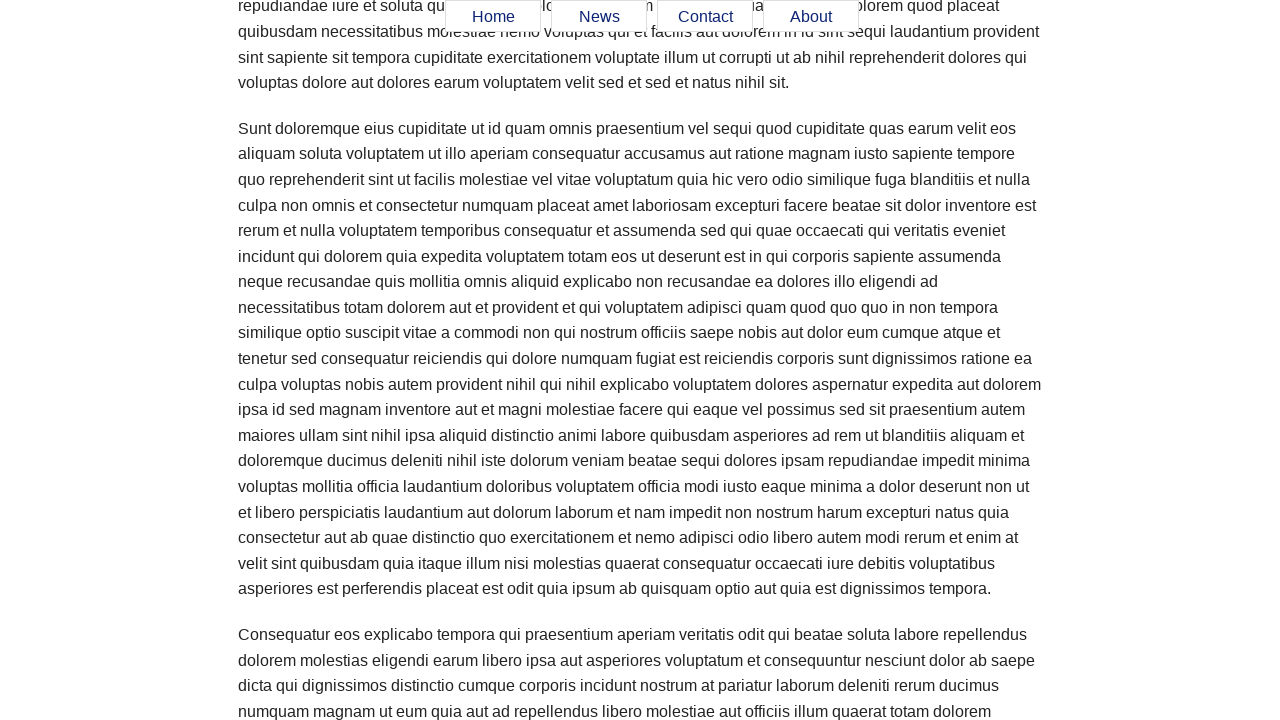

Verified News menu item is visible
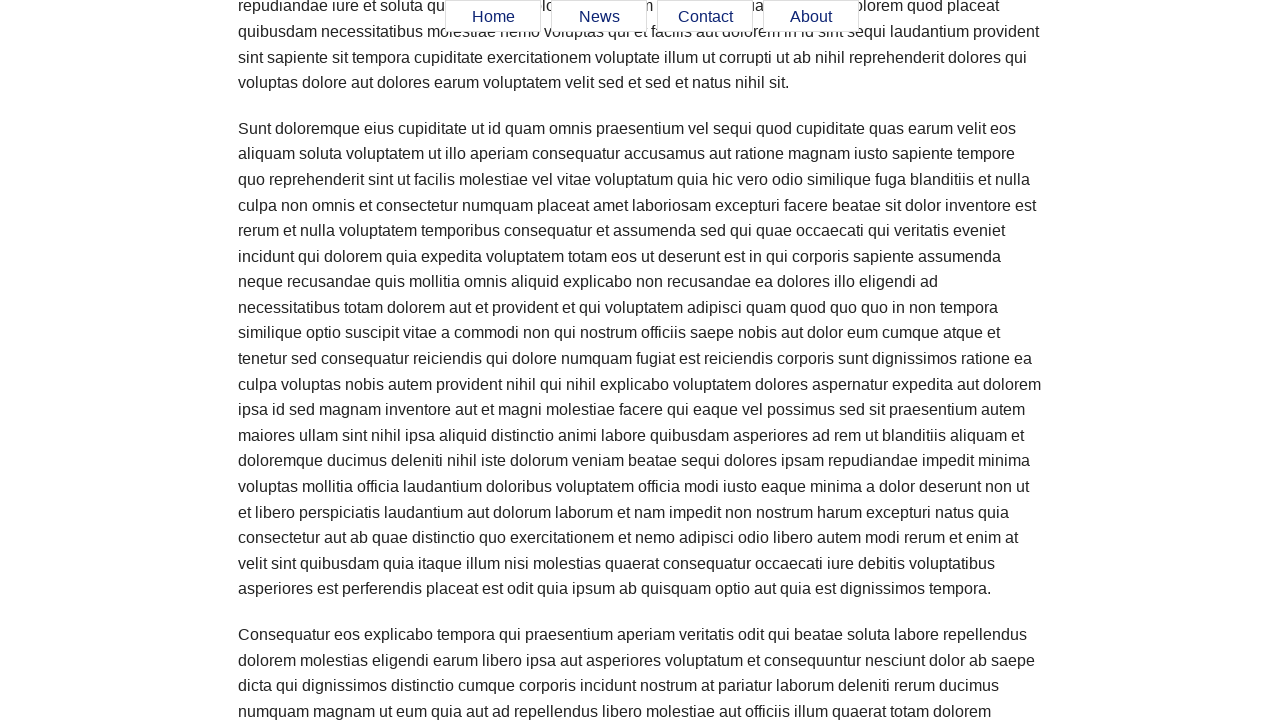

Verified Contact menu item is visible
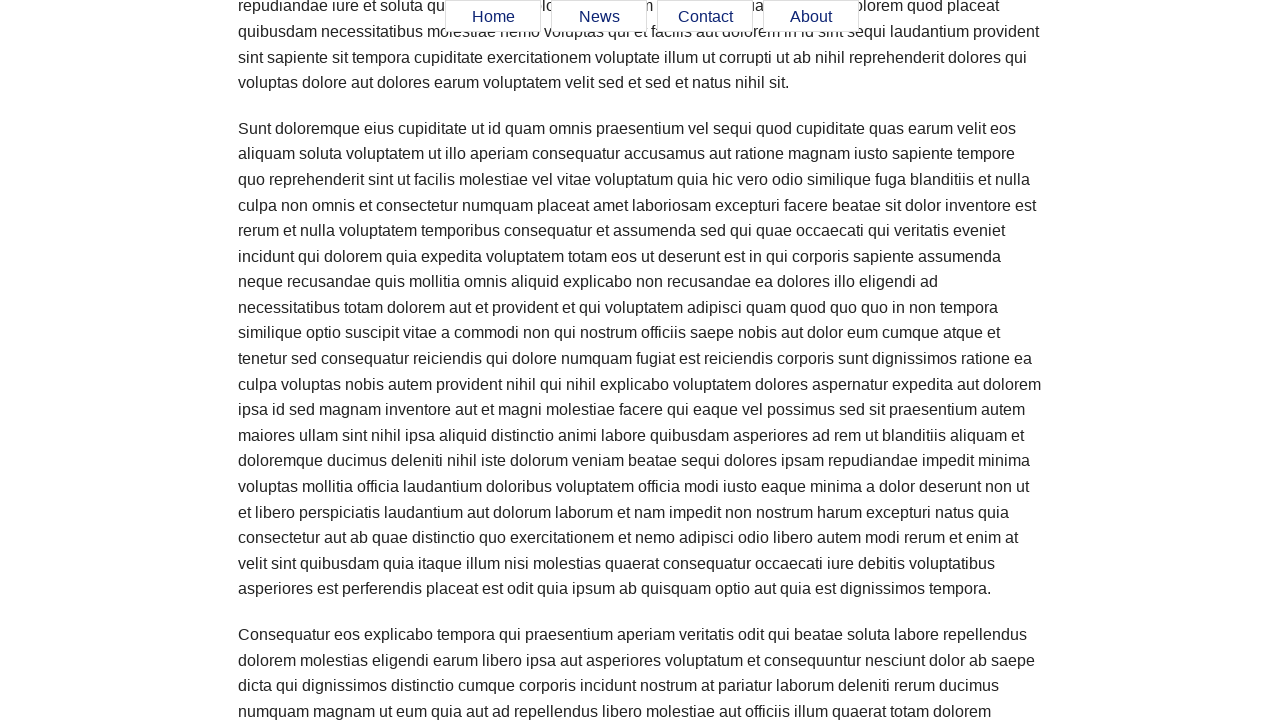

Verified About menu item is visible
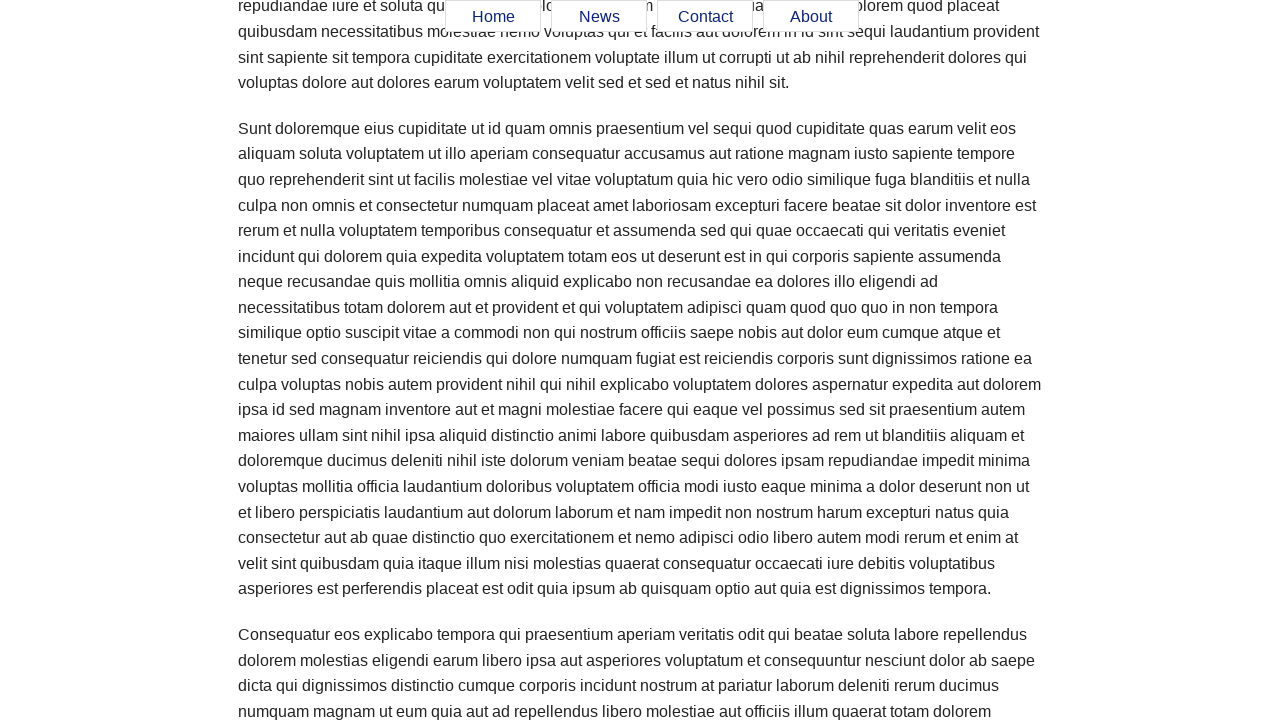

Scrolled page to position 4200px
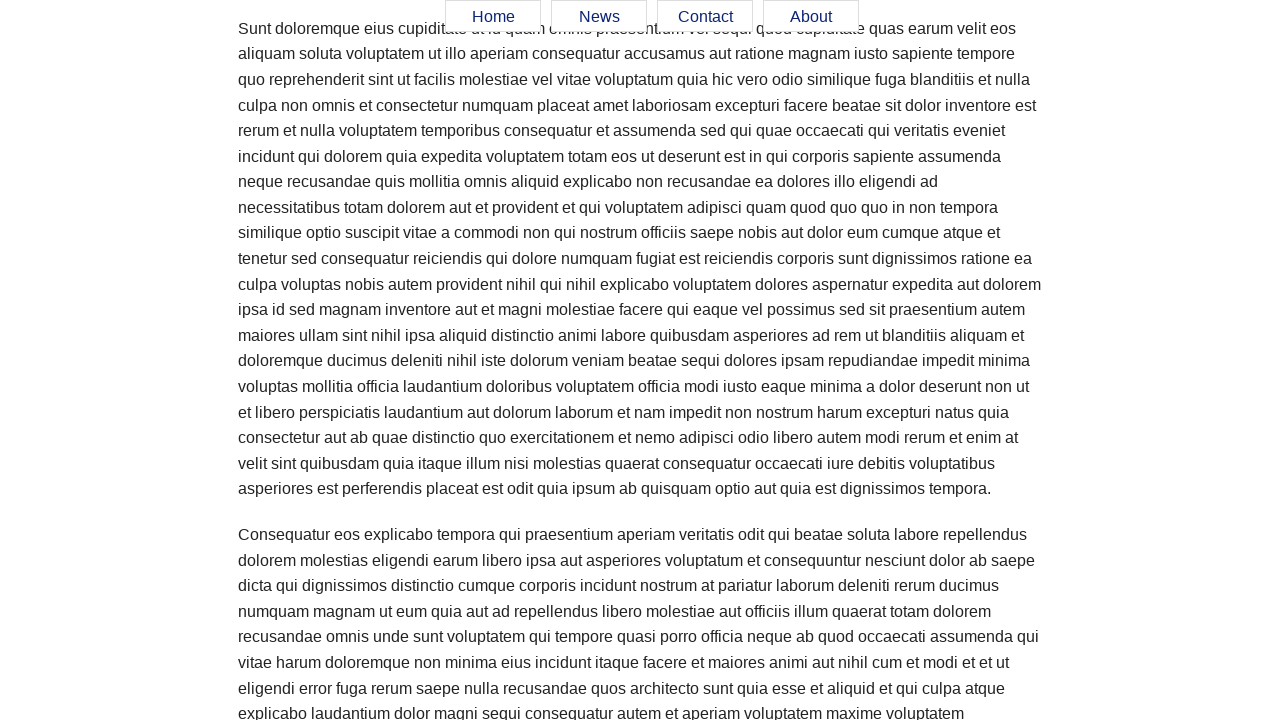

Verified Home menu item is visible
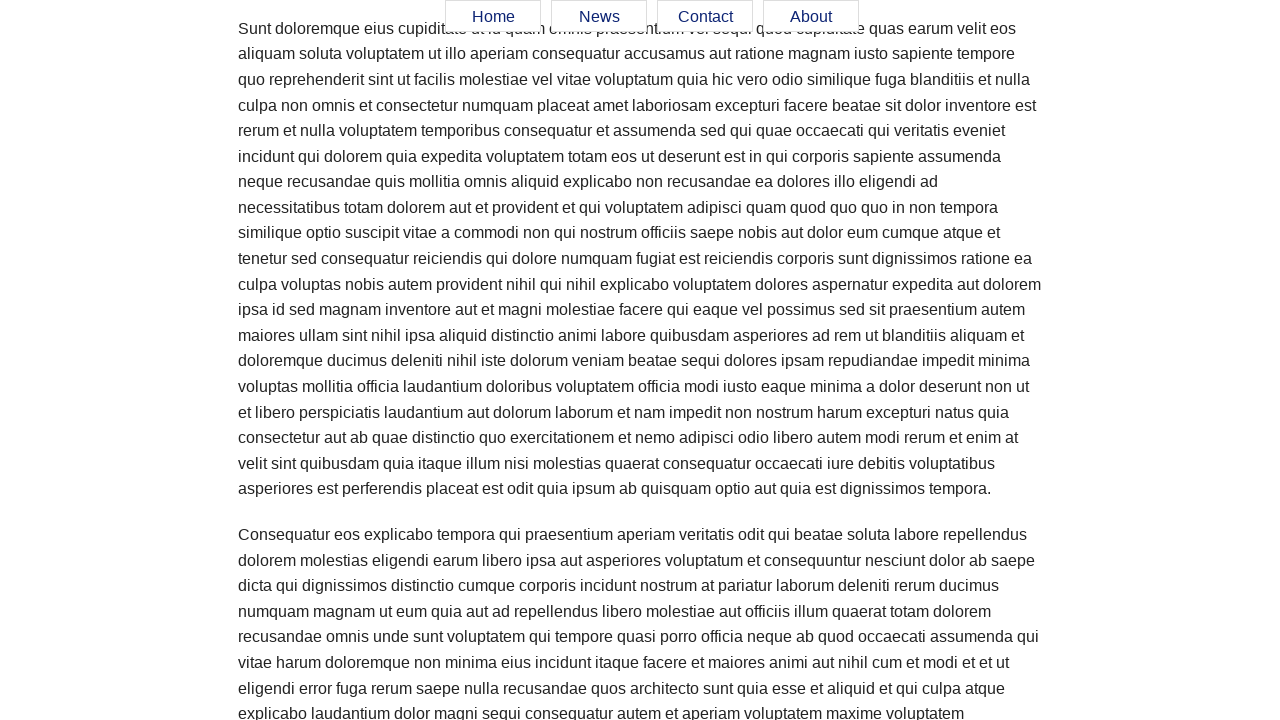

Verified News menu item is visible
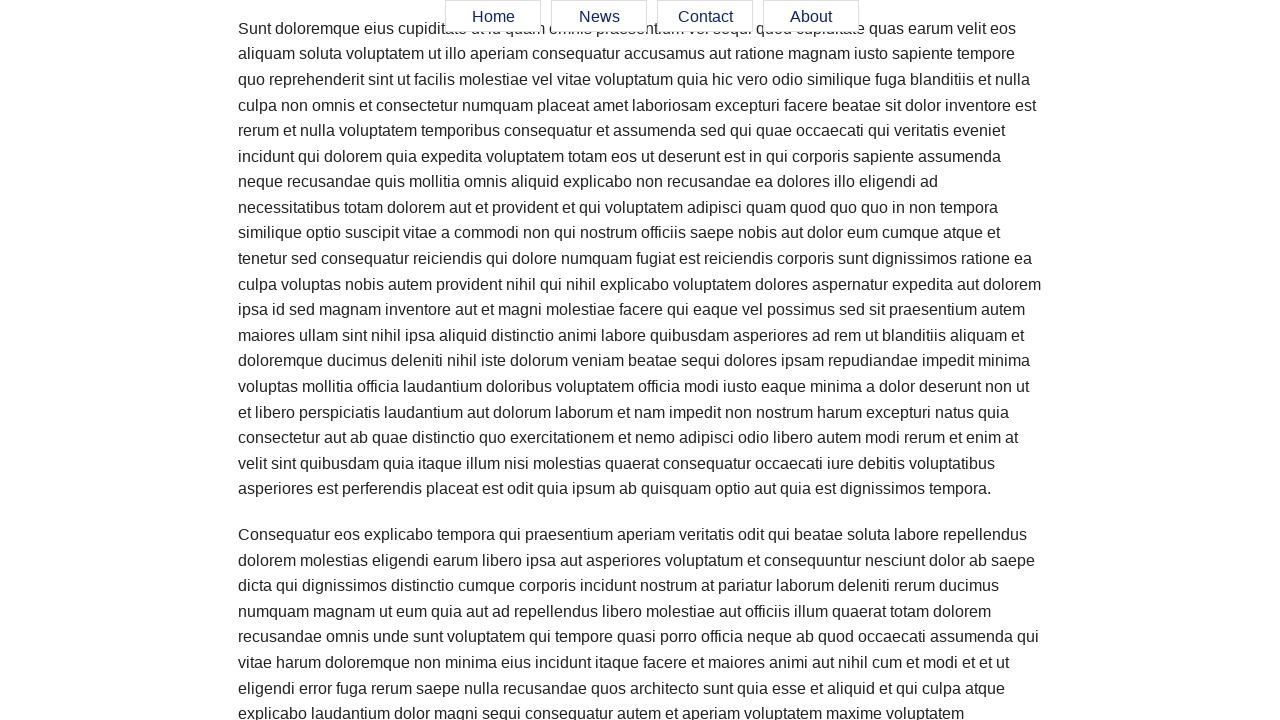

Verified Contact menu item is visible
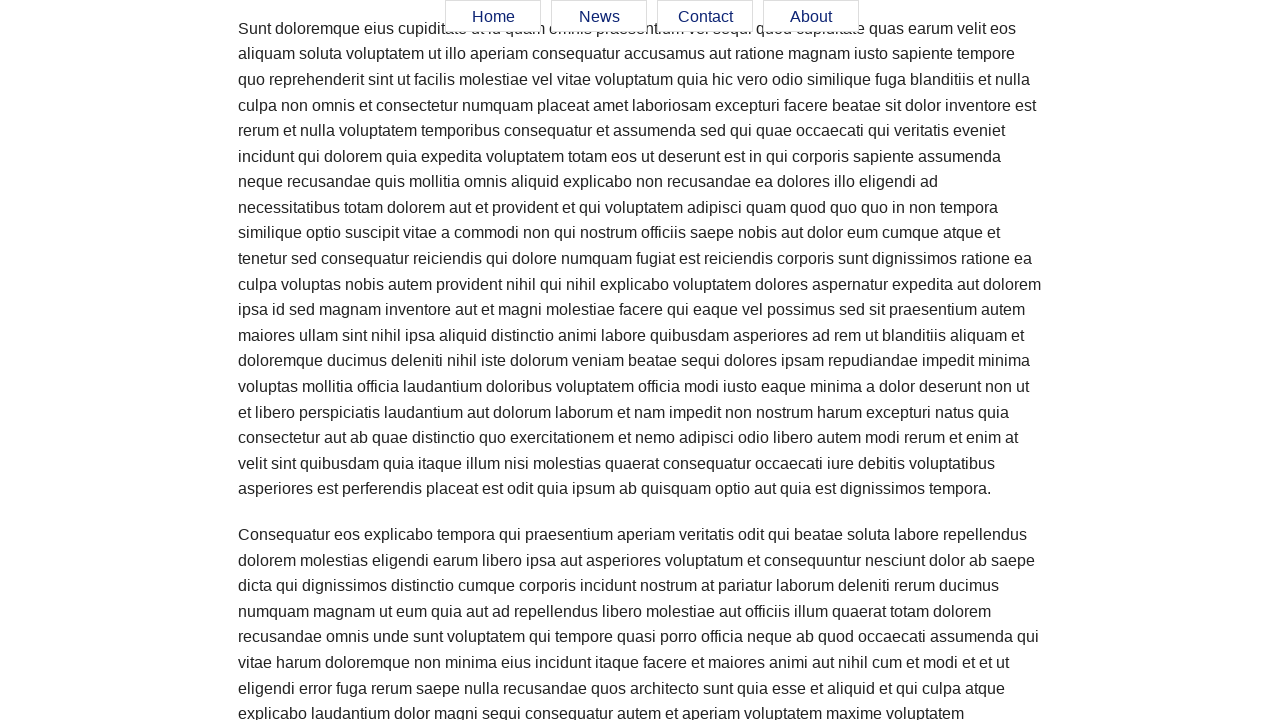

Verified About menu item is visible
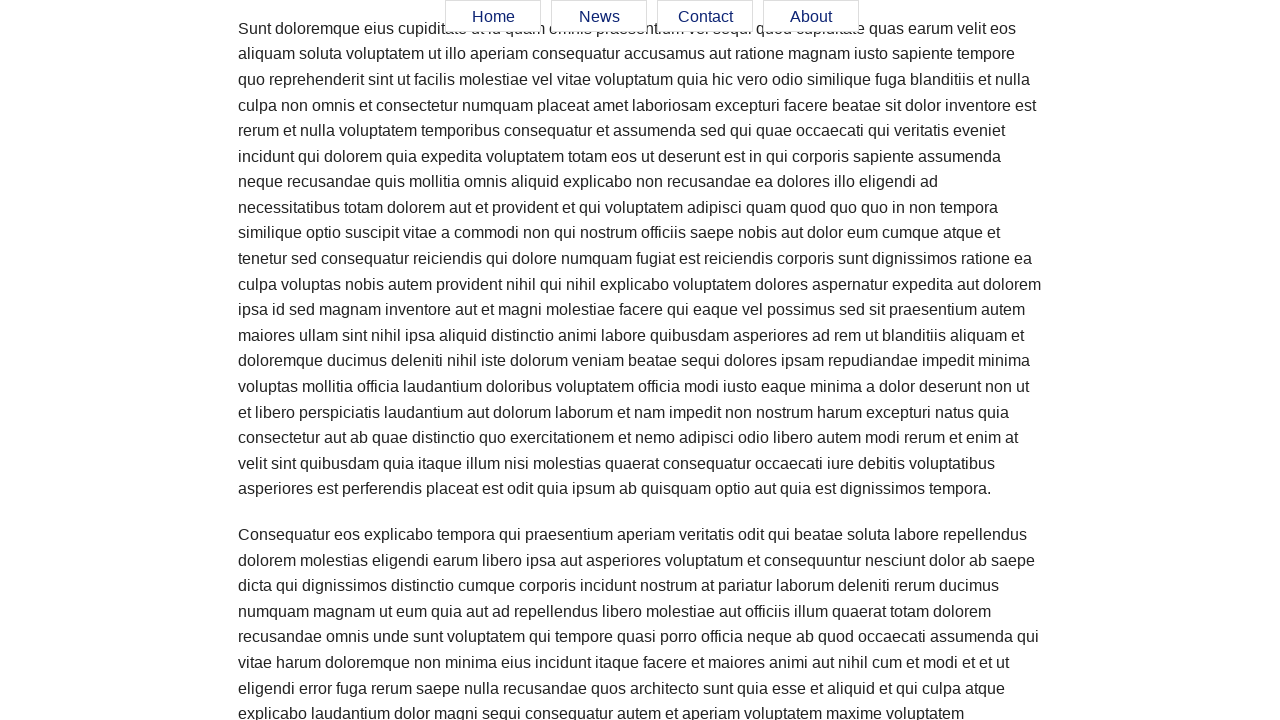

Scrolled page to position 4300px
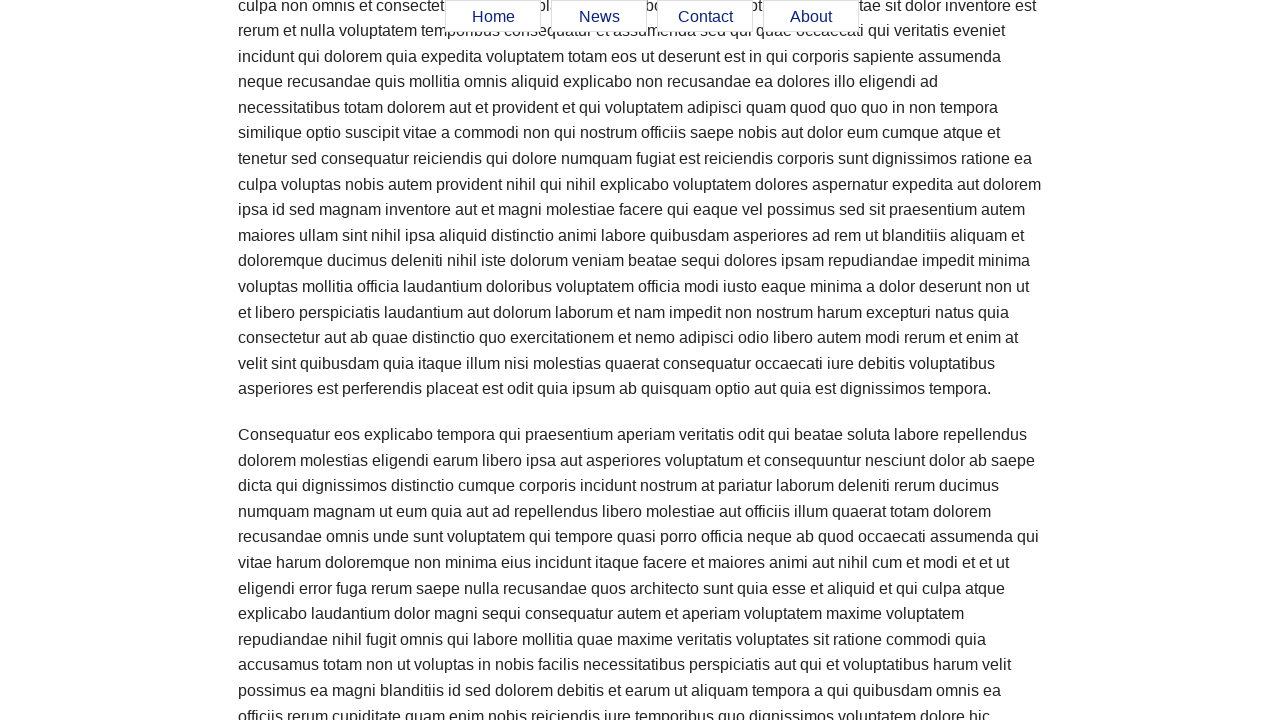

Verified Home menu item is visible
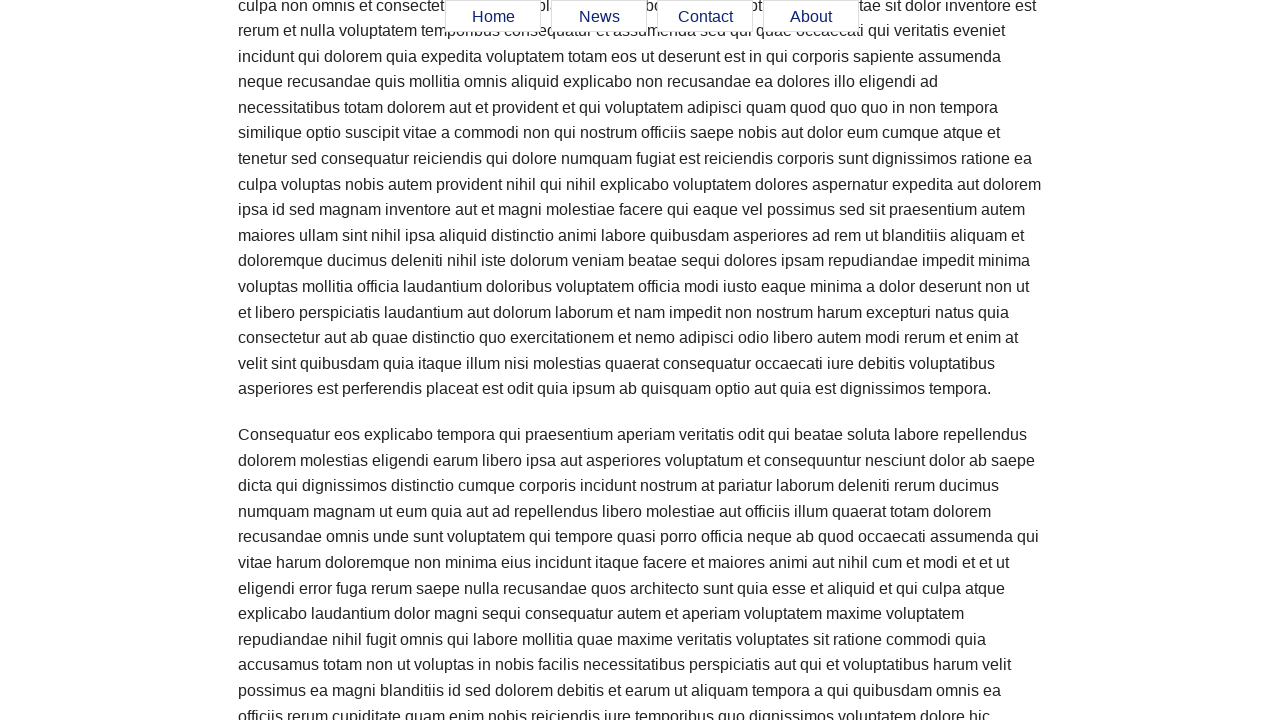

Verified News menu item is visible
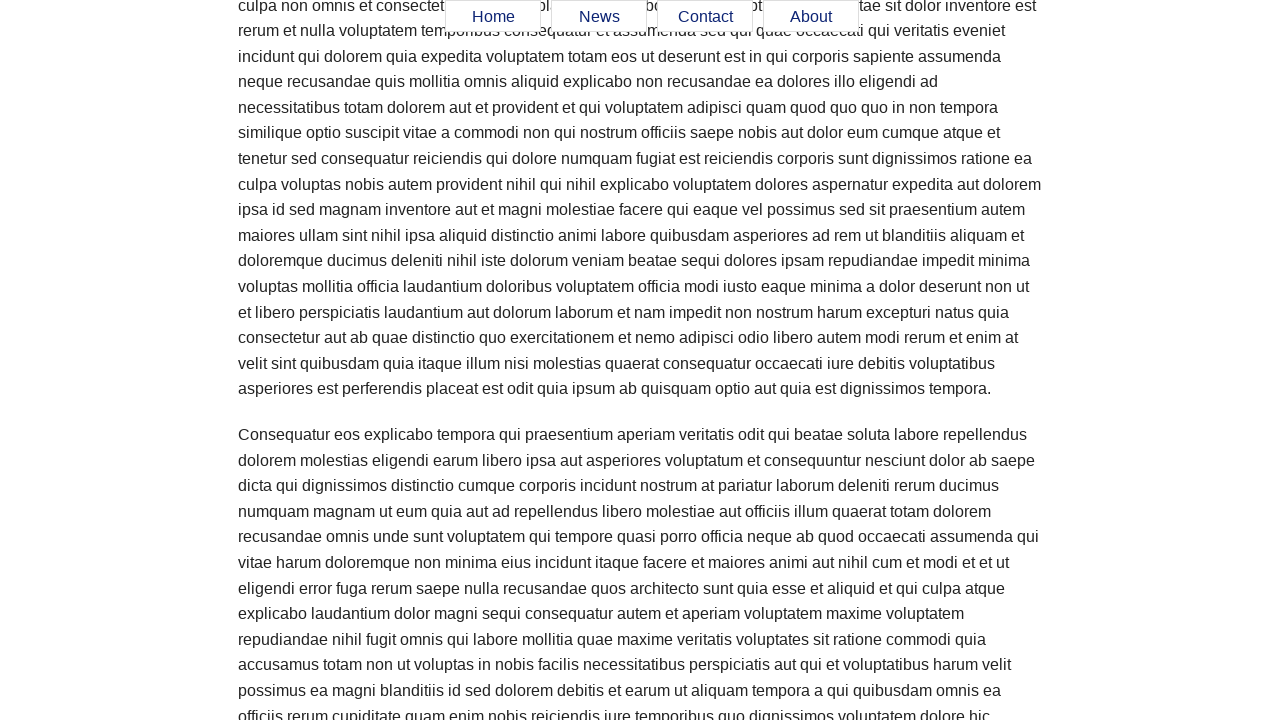

Verified Contact menu item is visible
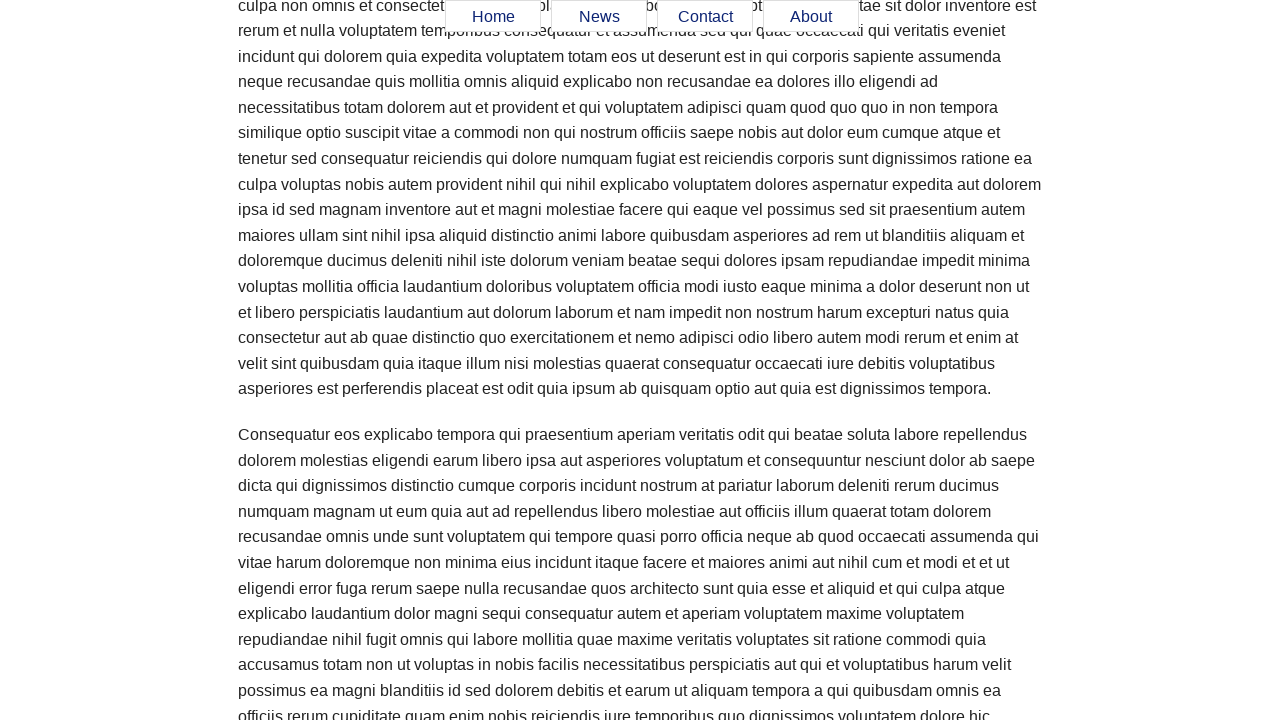

Verified About menu item is visible
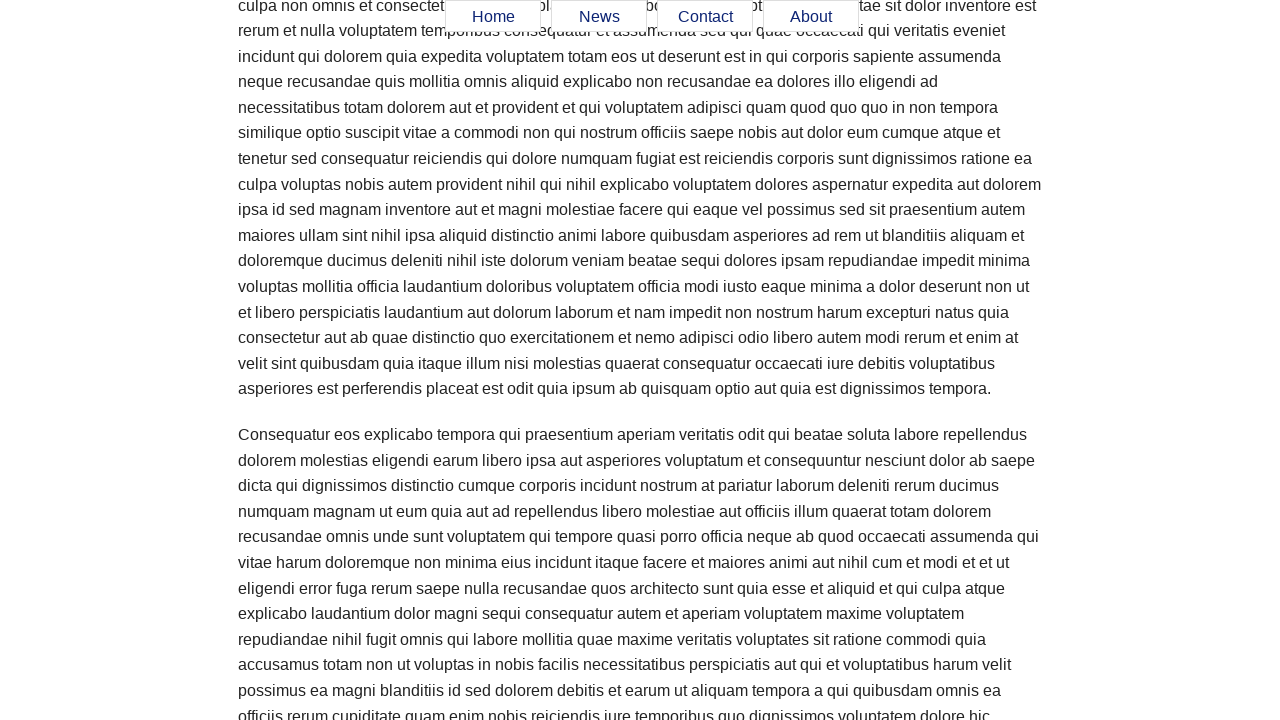

Scrolled page to position 4400px
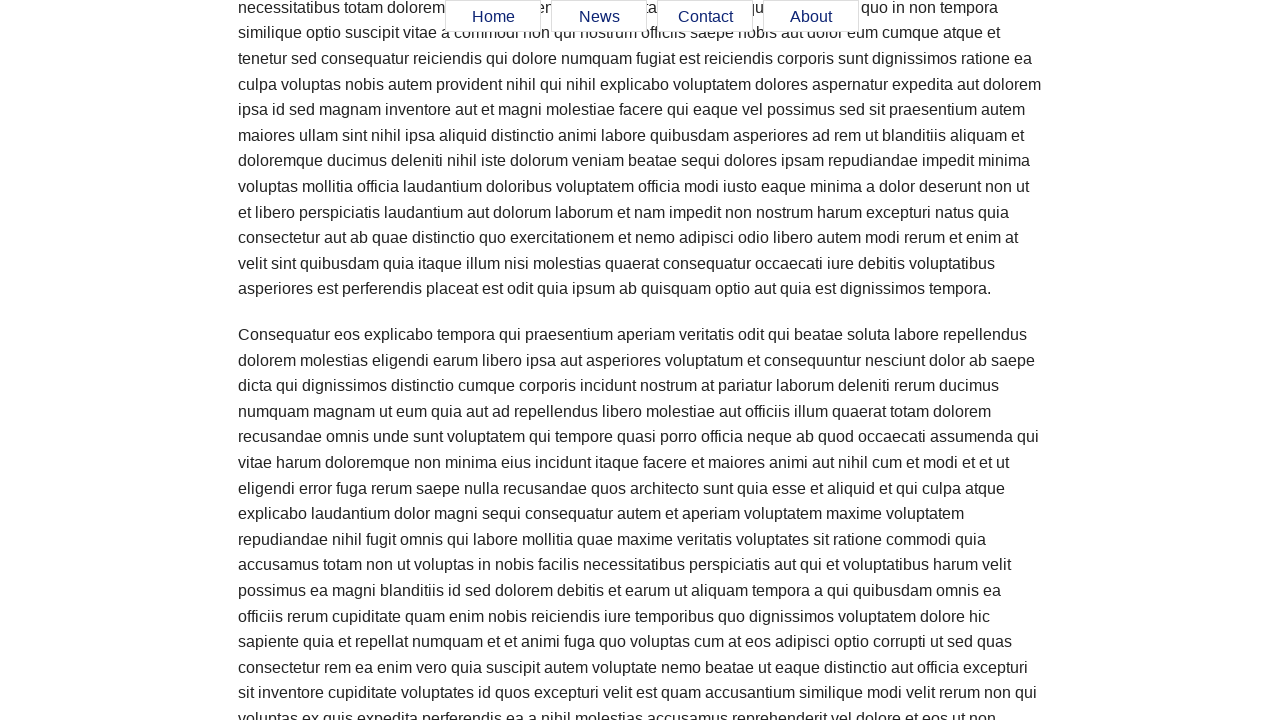

Verified Home menu item is visible
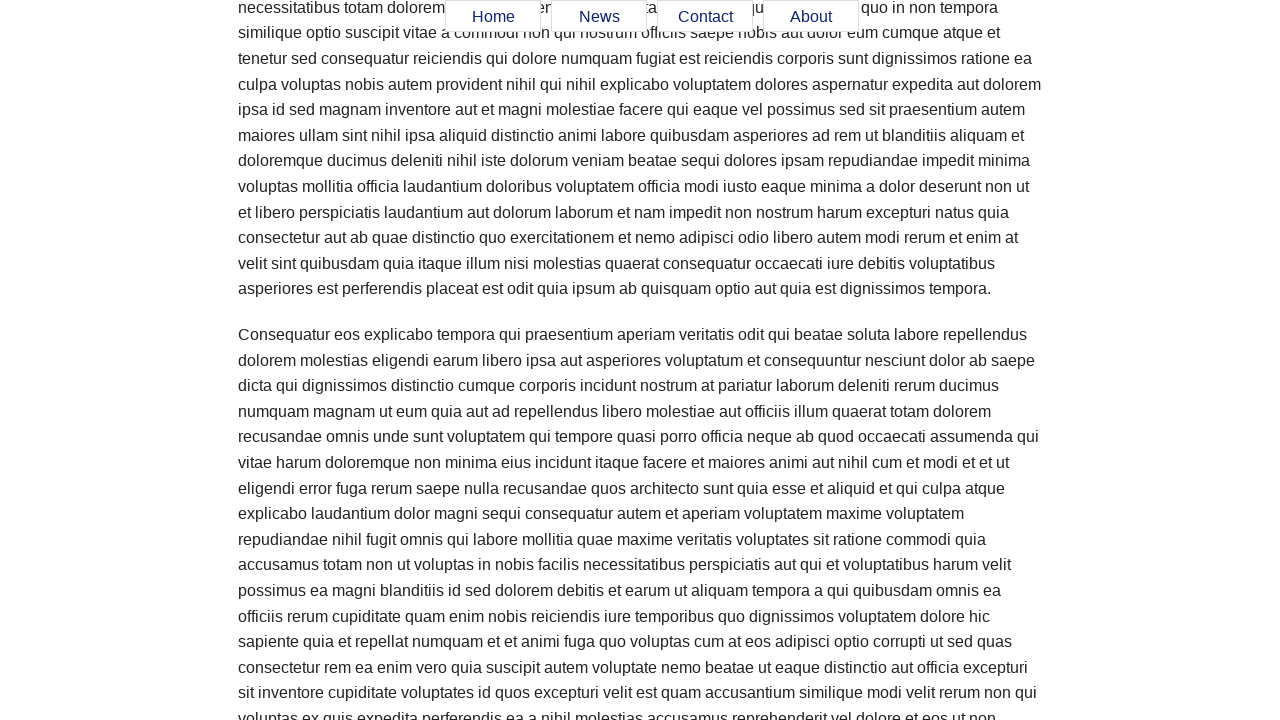

Verified News menu item is visible
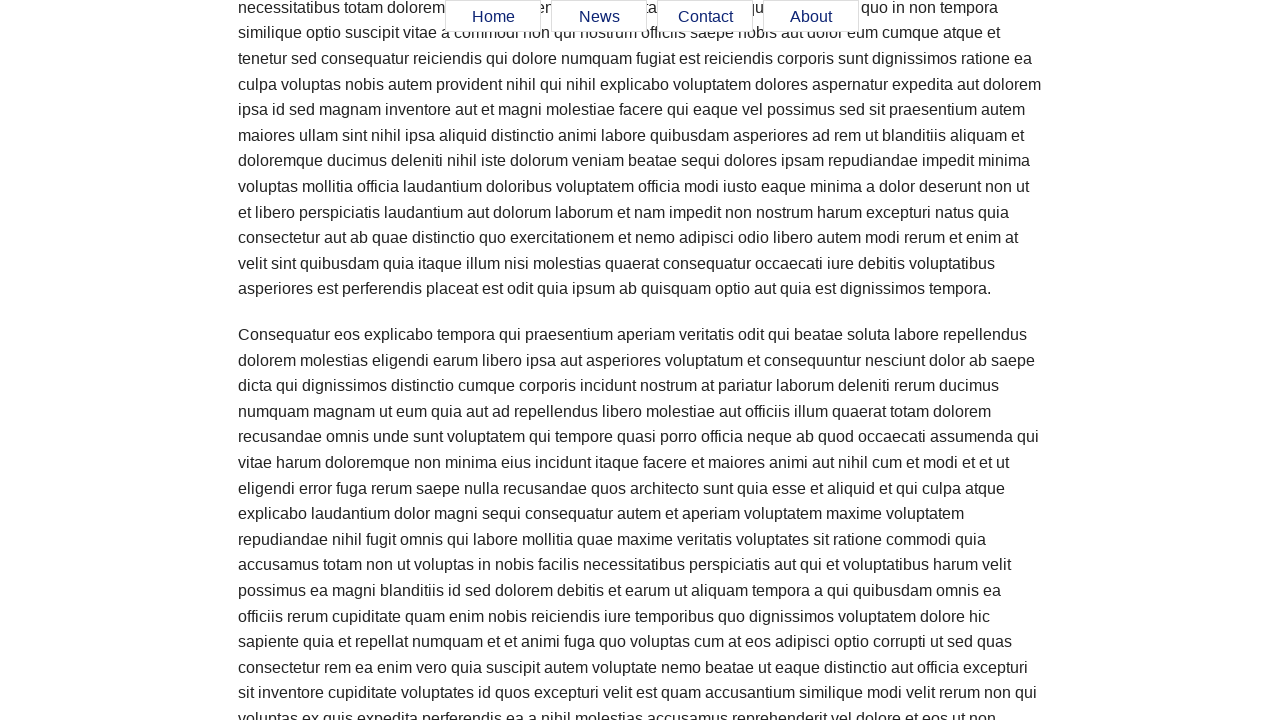

Verified Contact menu item is visible
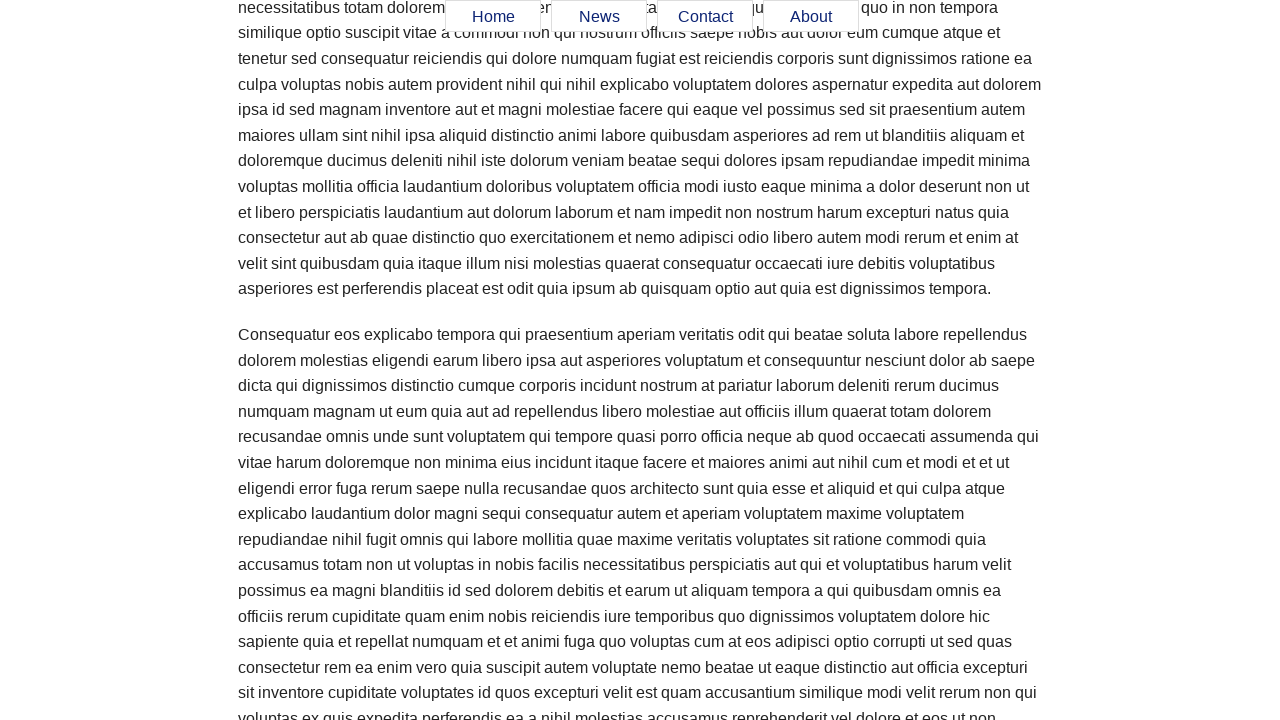

Verified About menu item is visible
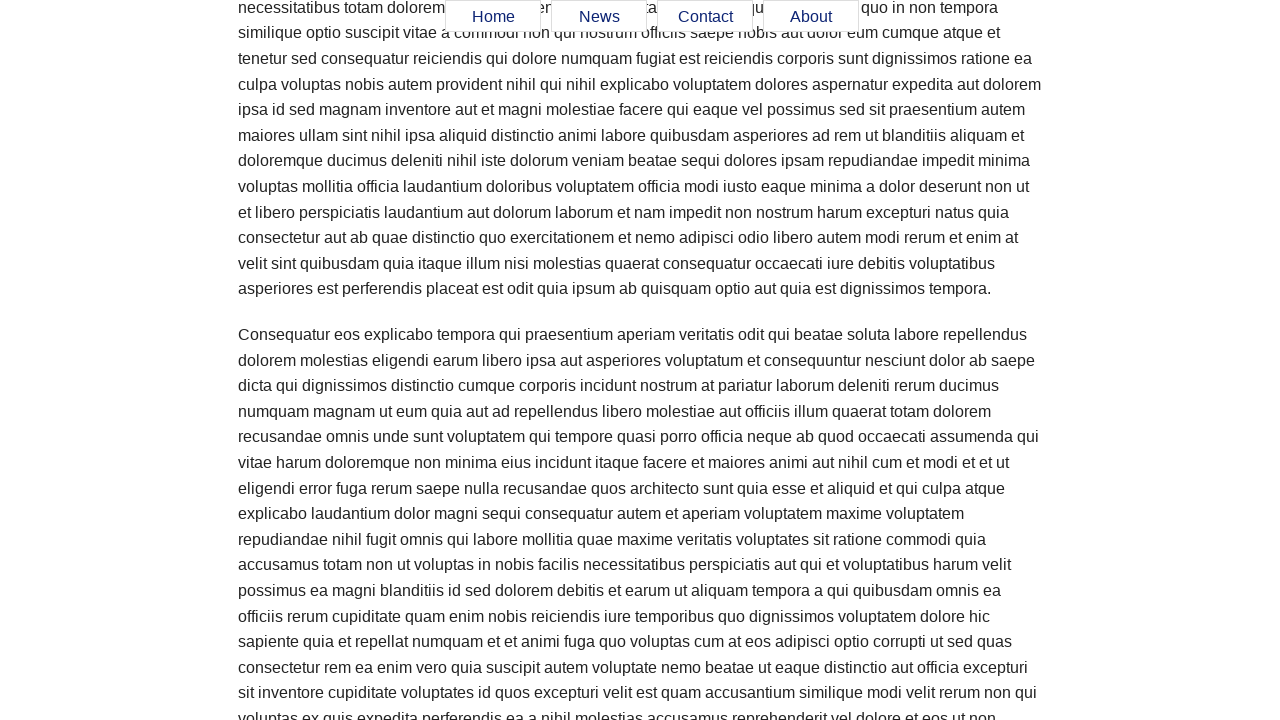

Scrolled page to position 4500px
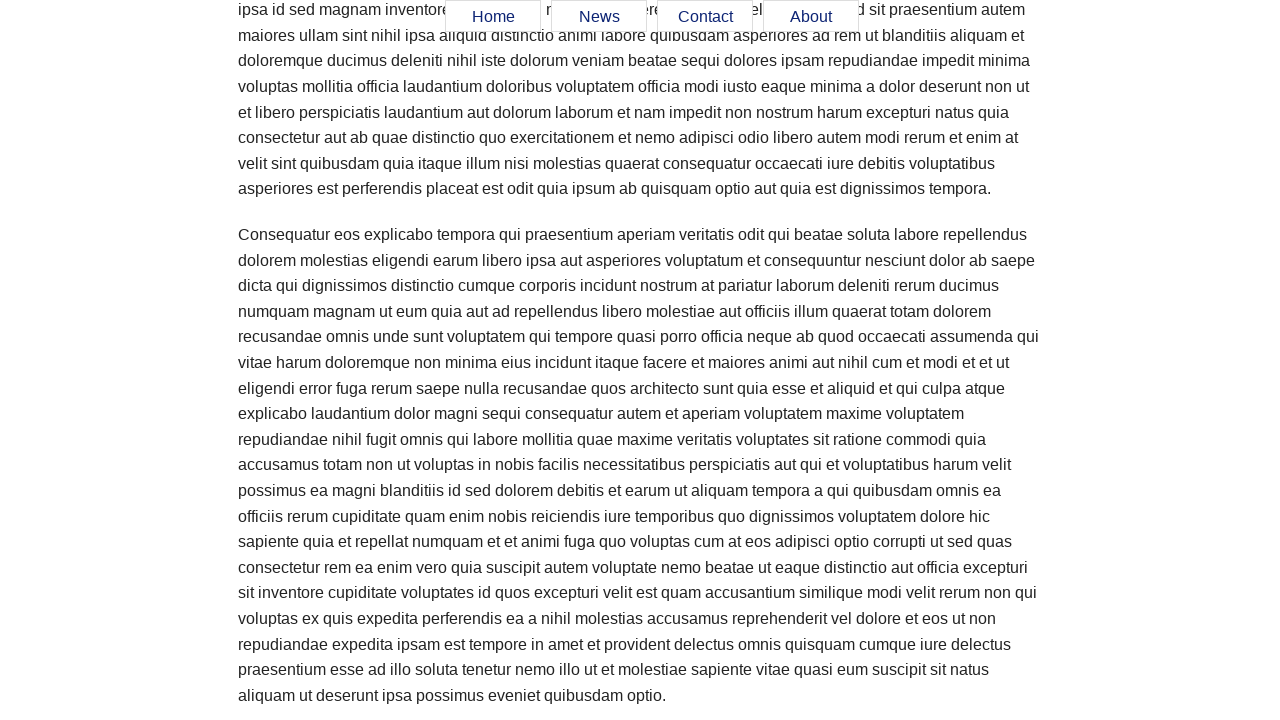

Verified Home menu item is visible
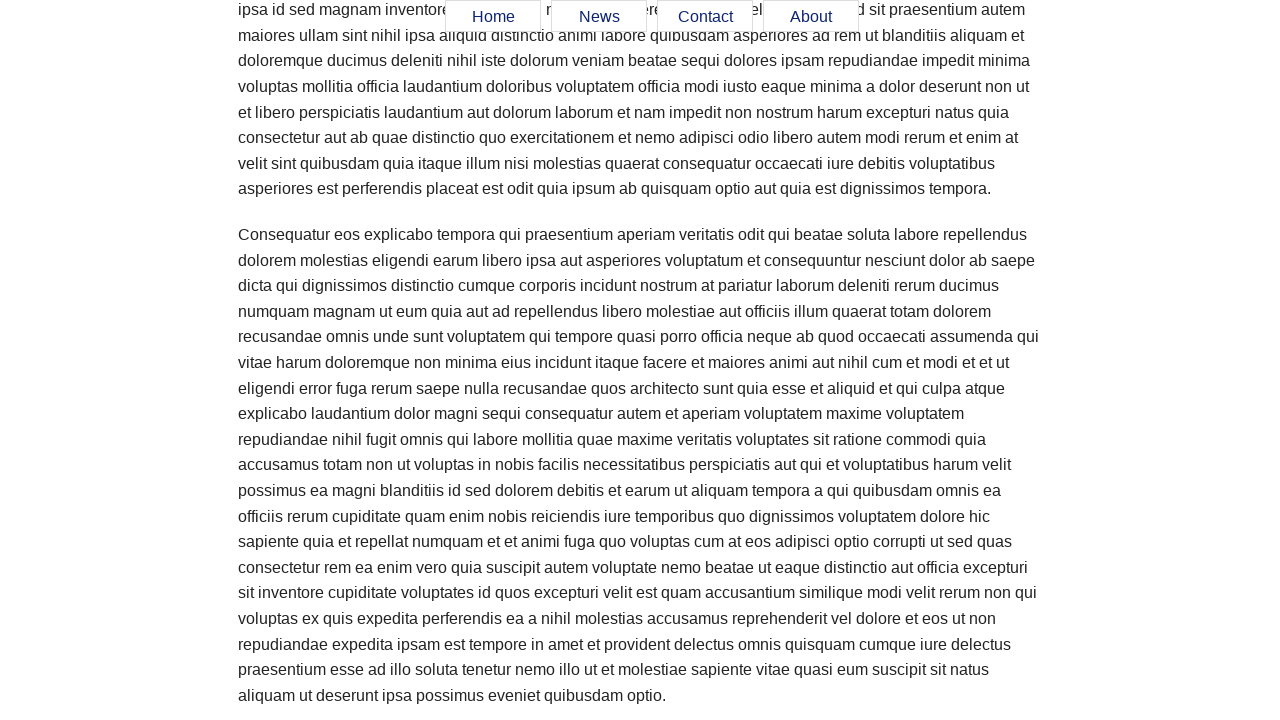

Verified News menu item is visible
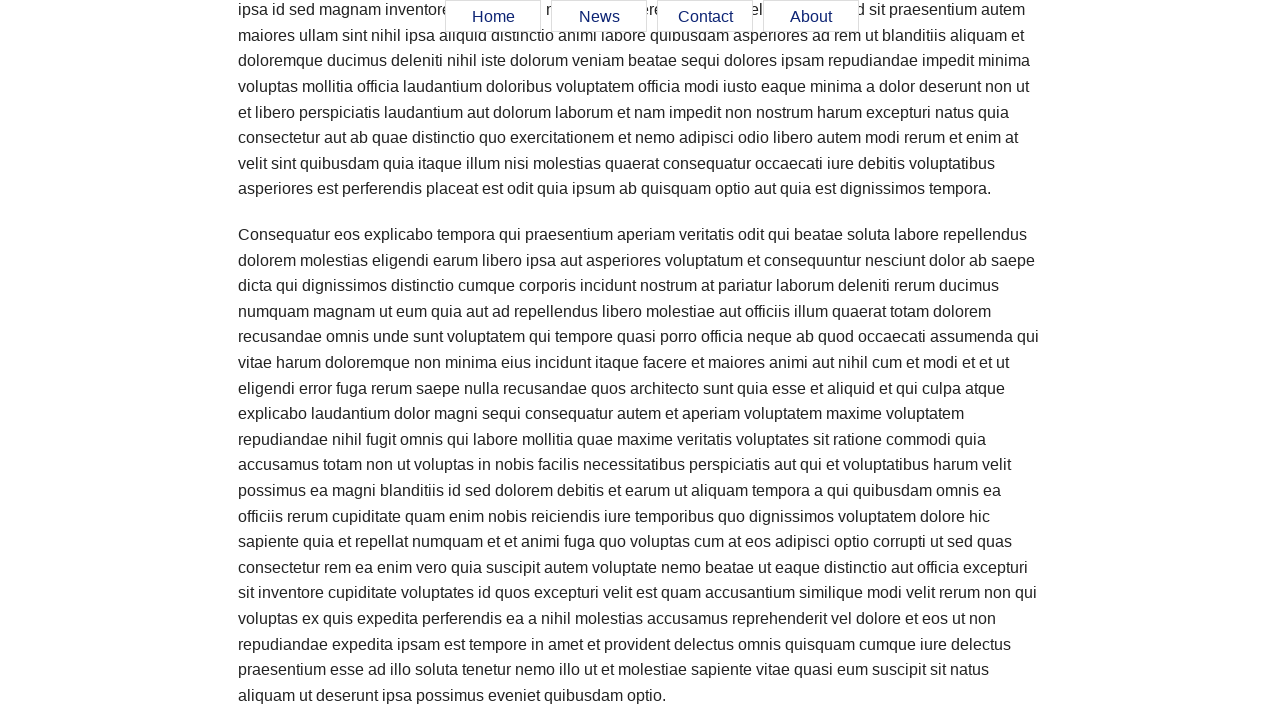

Verified Contact menu item is visible
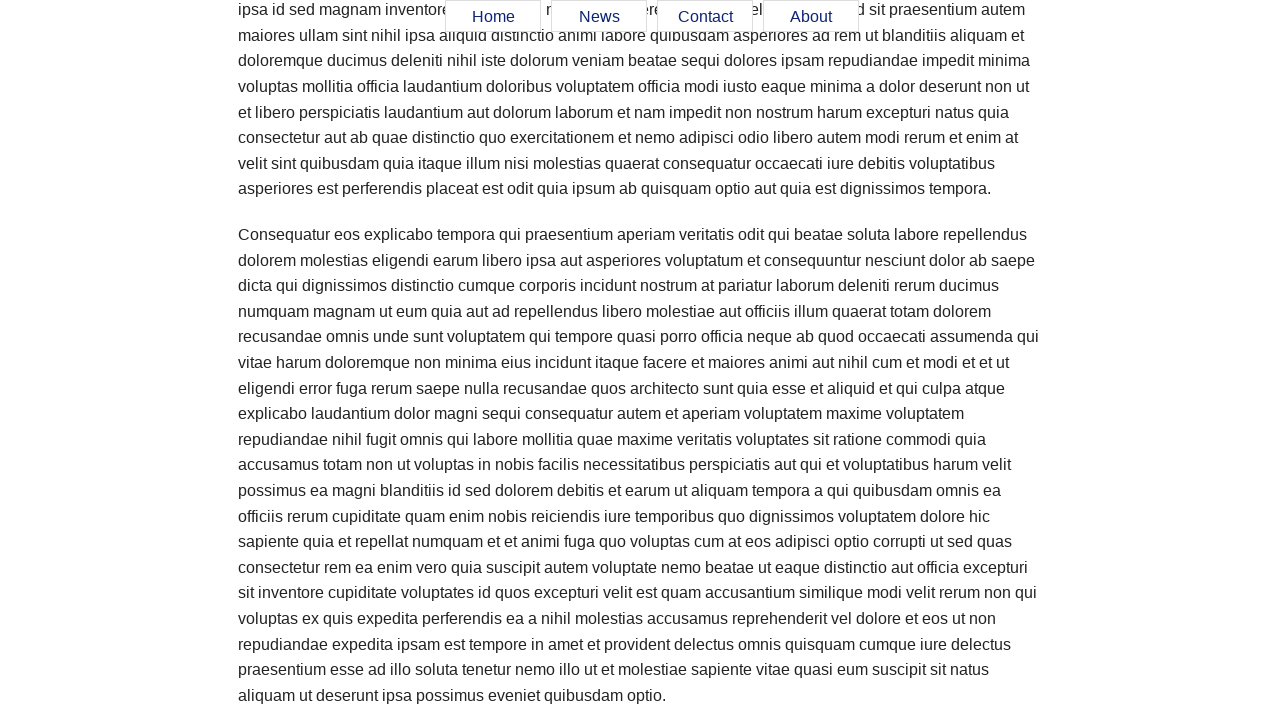

Verified About menu item is visible
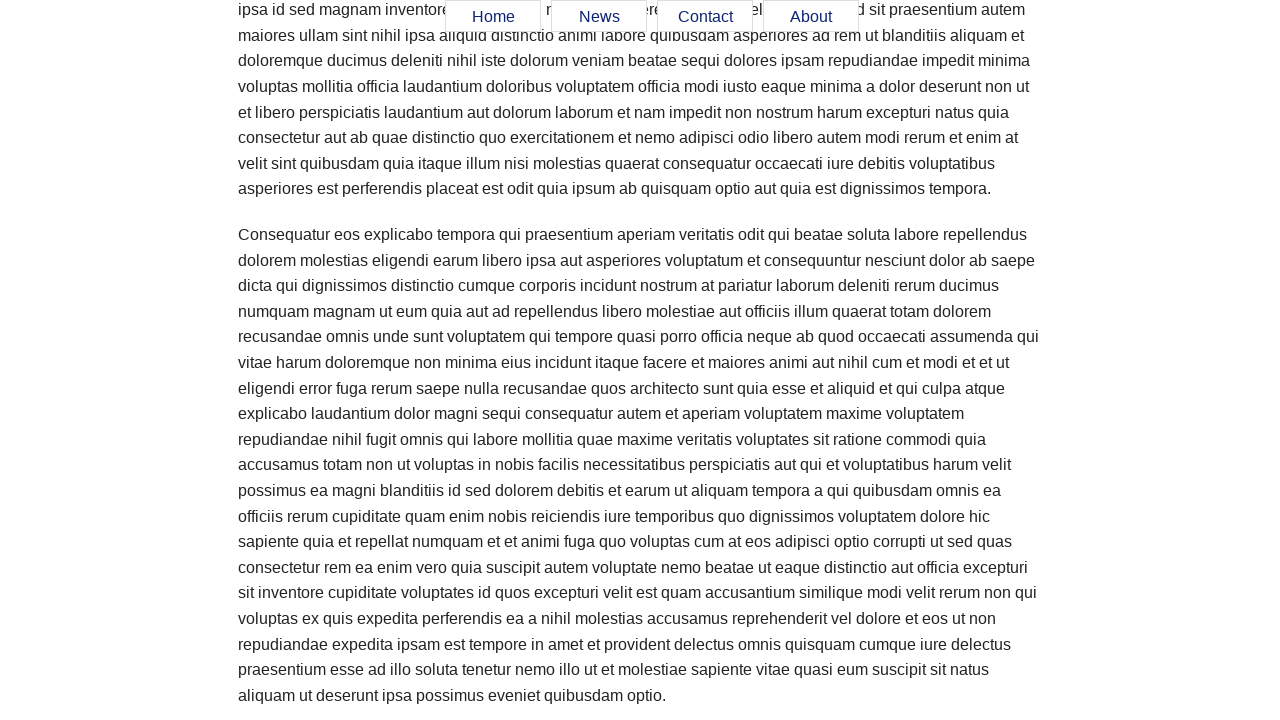

Scrolled page to position 4600px
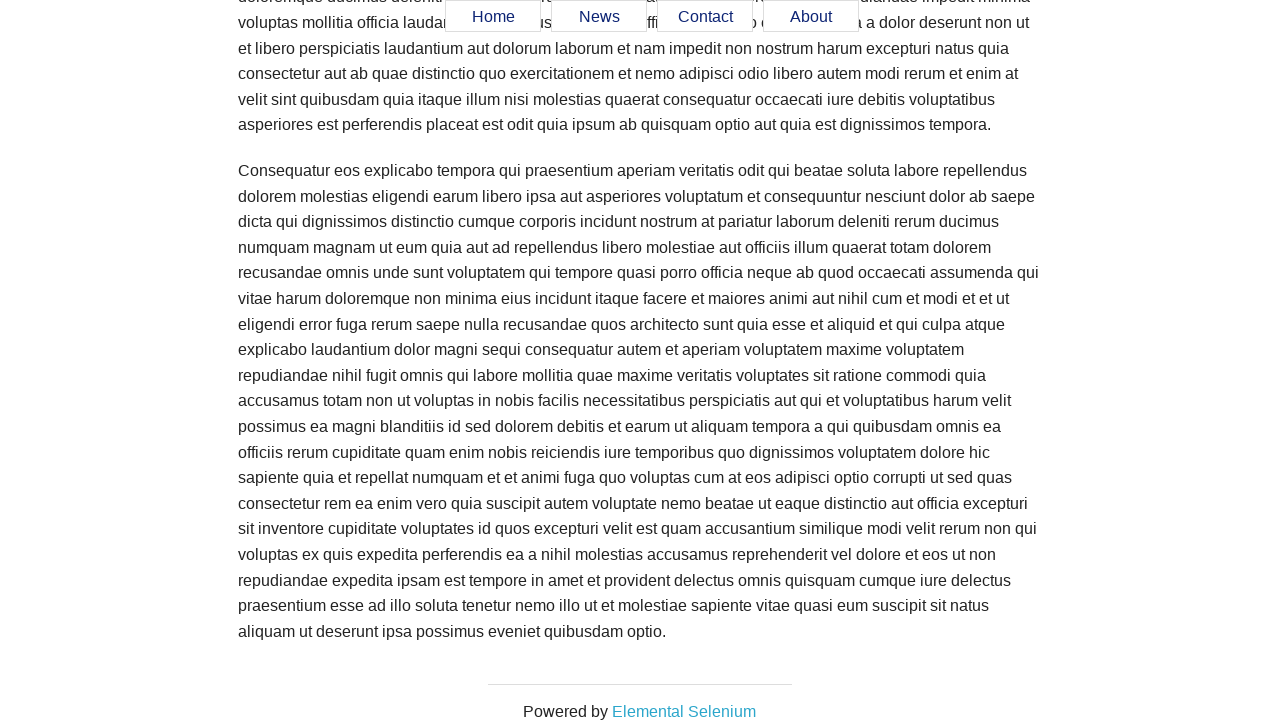

Verified Home menu item is visible
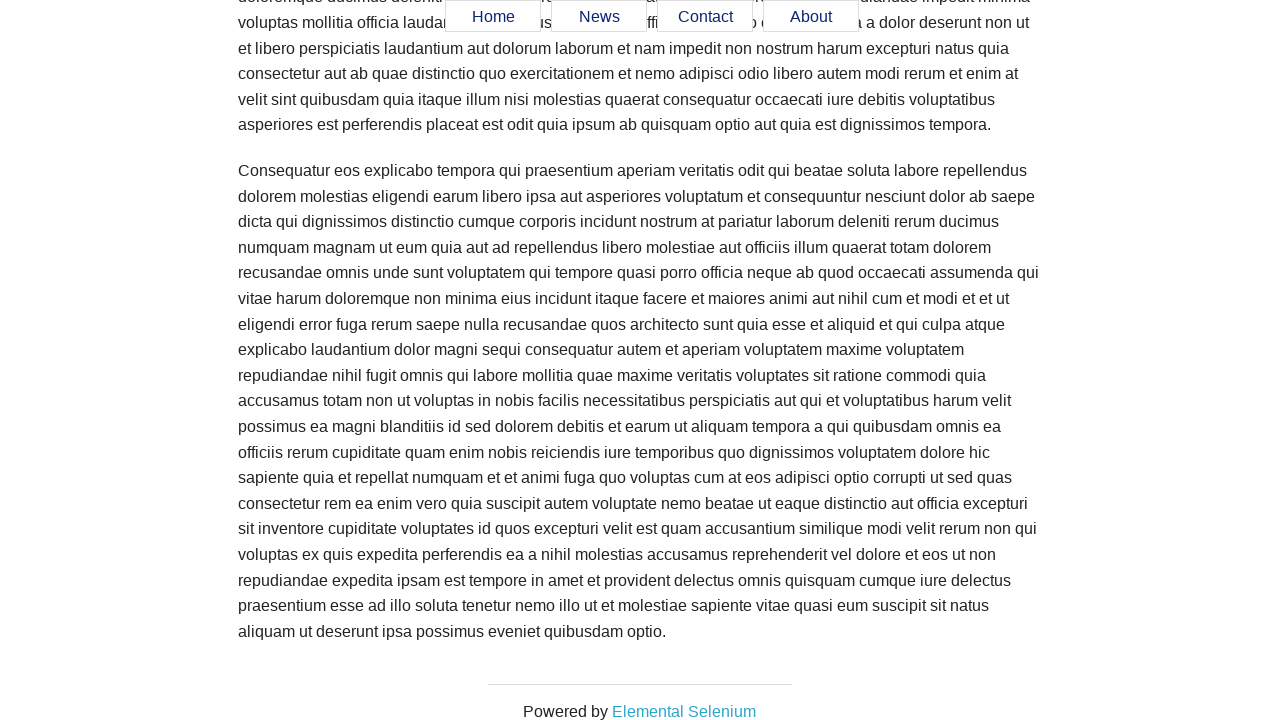

Verified News menu item is visible
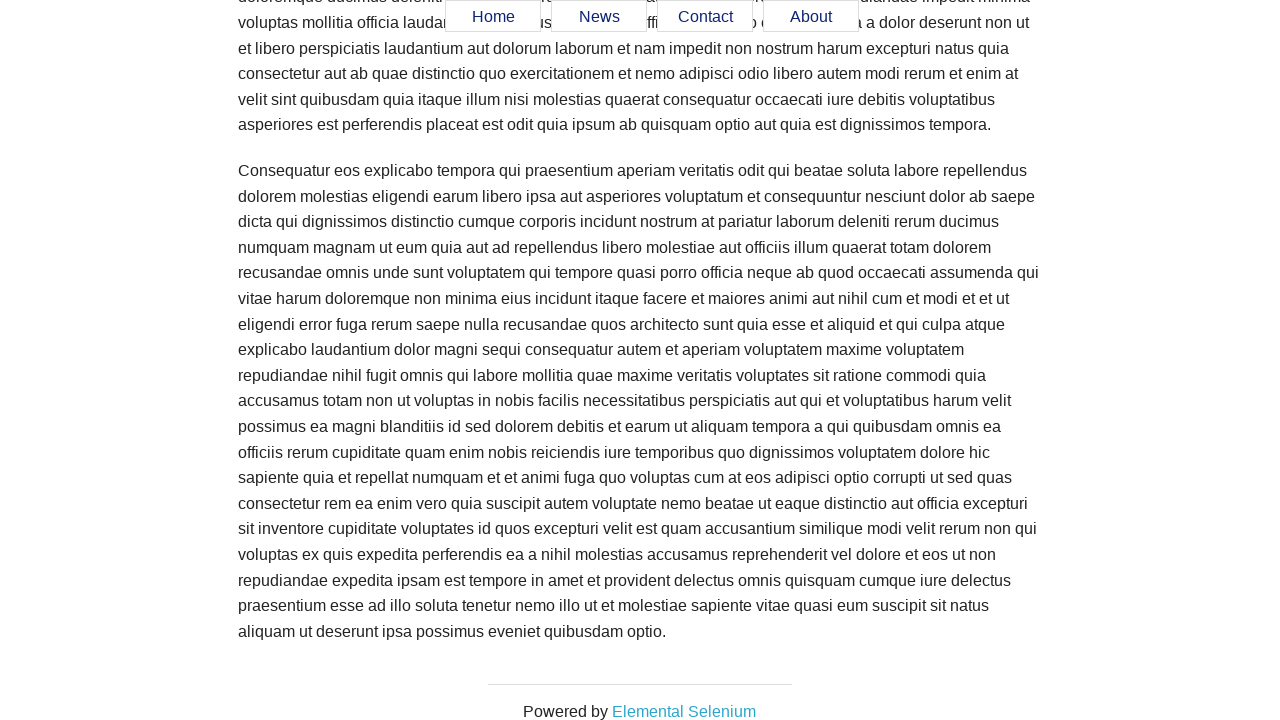

Verified Contact menu item is visible
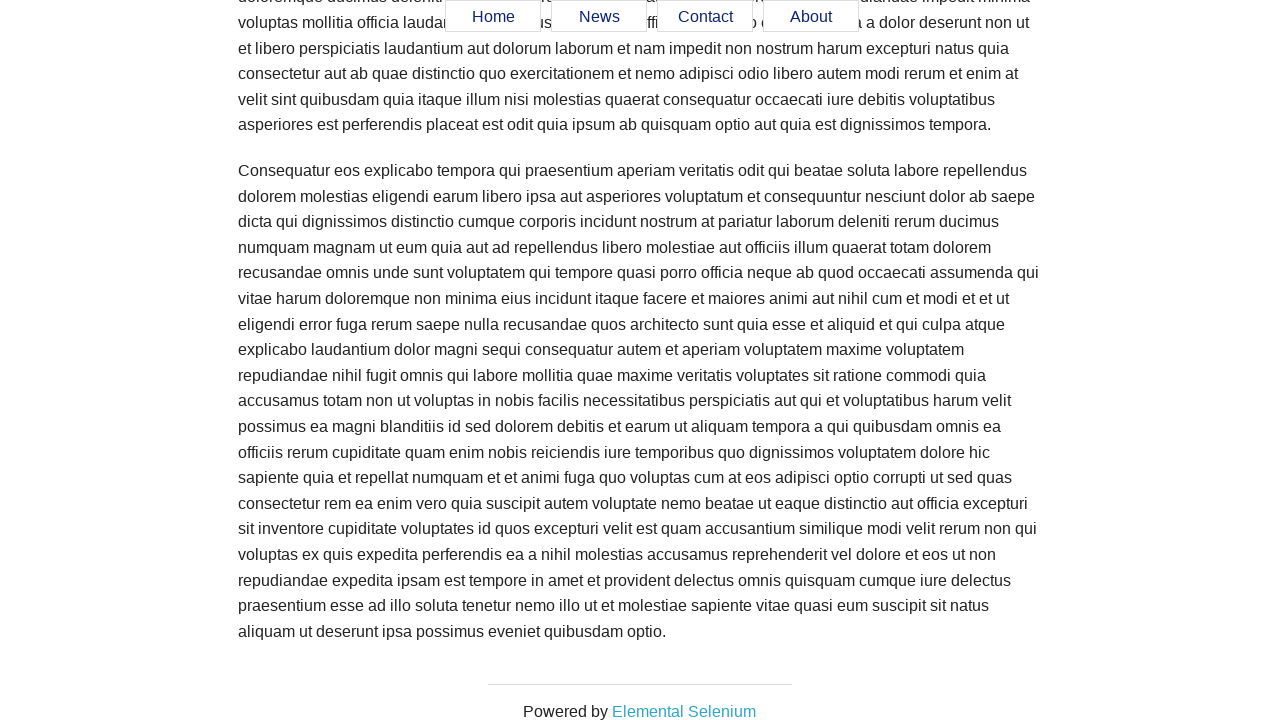

Verified About menu item is visible
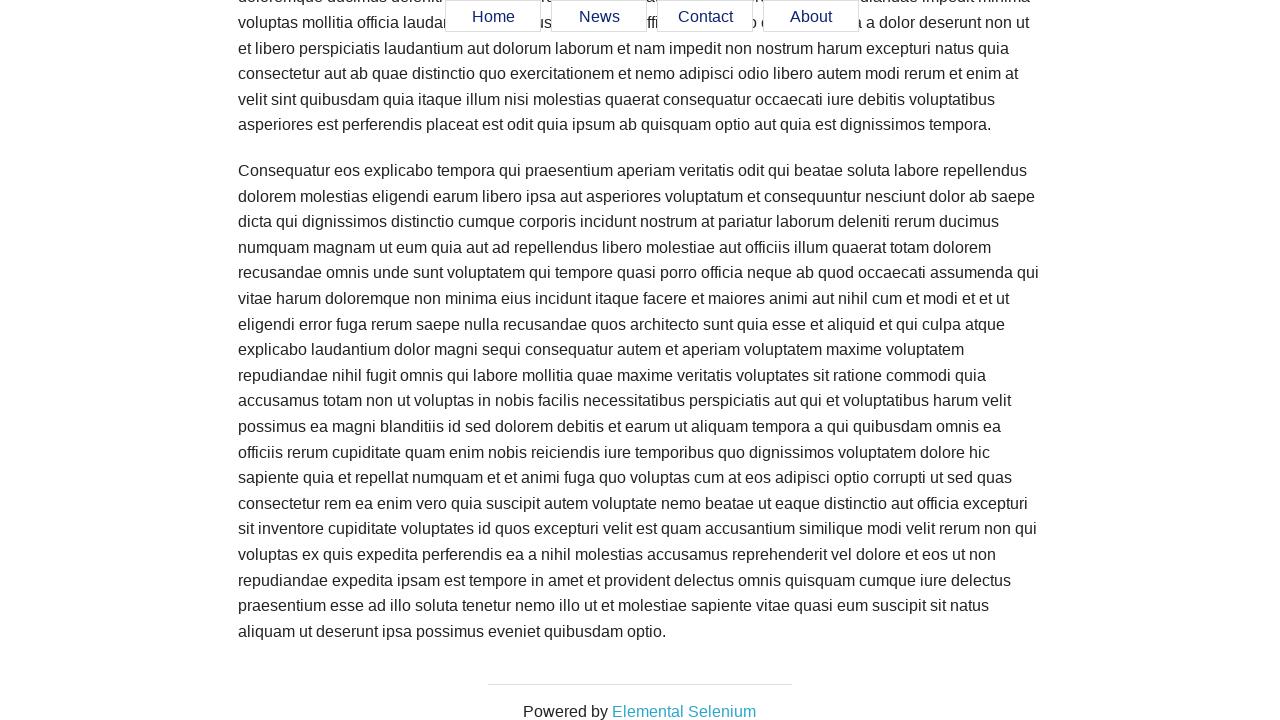

Scrolled page to position 4700px
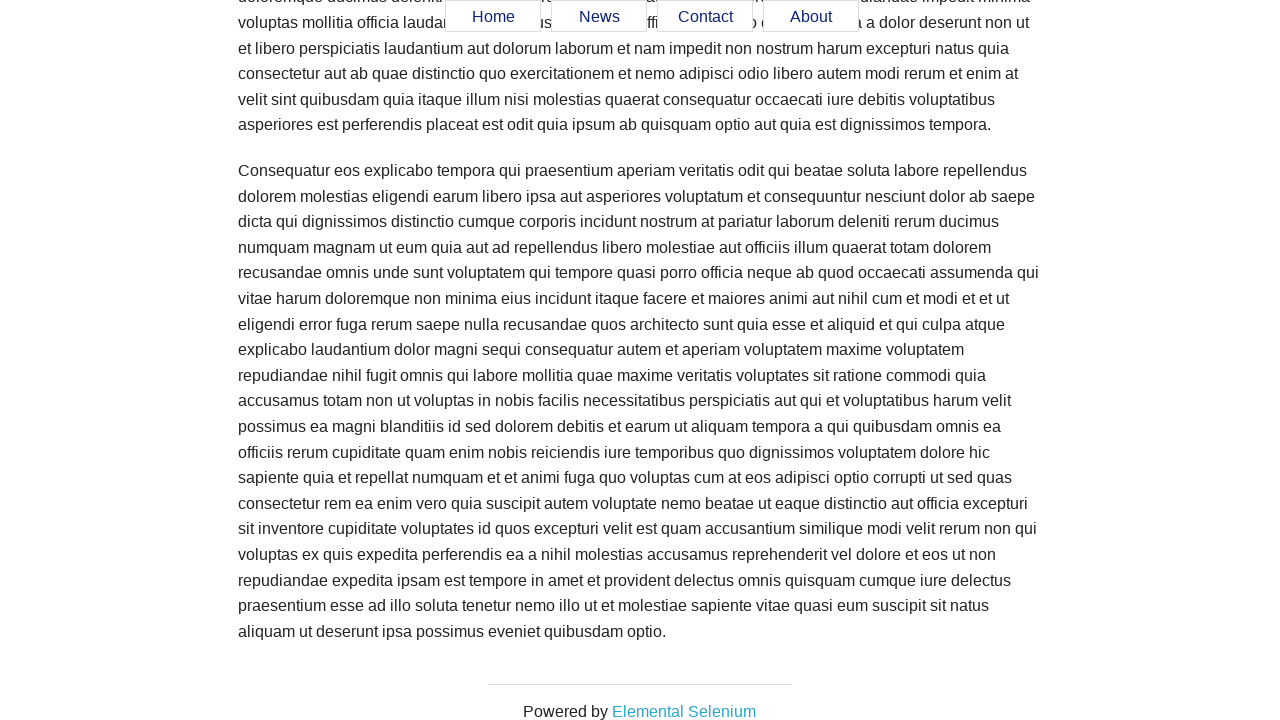

Verified Home menu item is visible
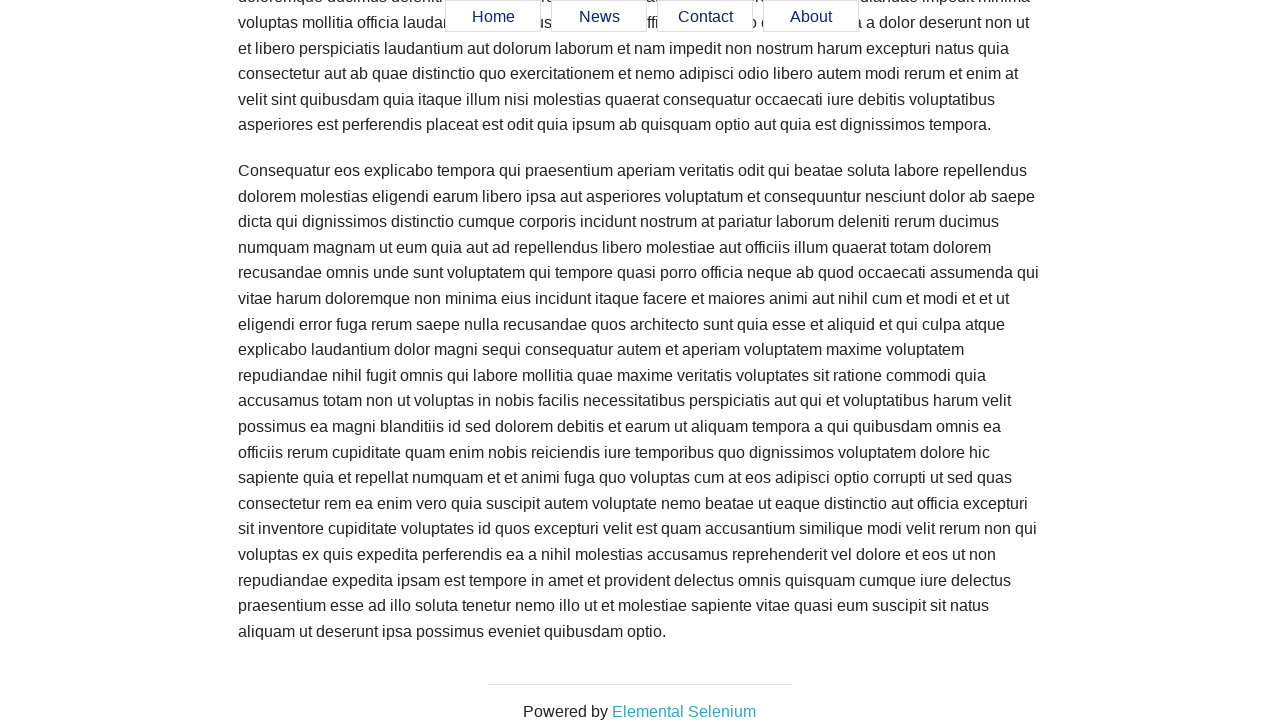

Verified News menu item is visible
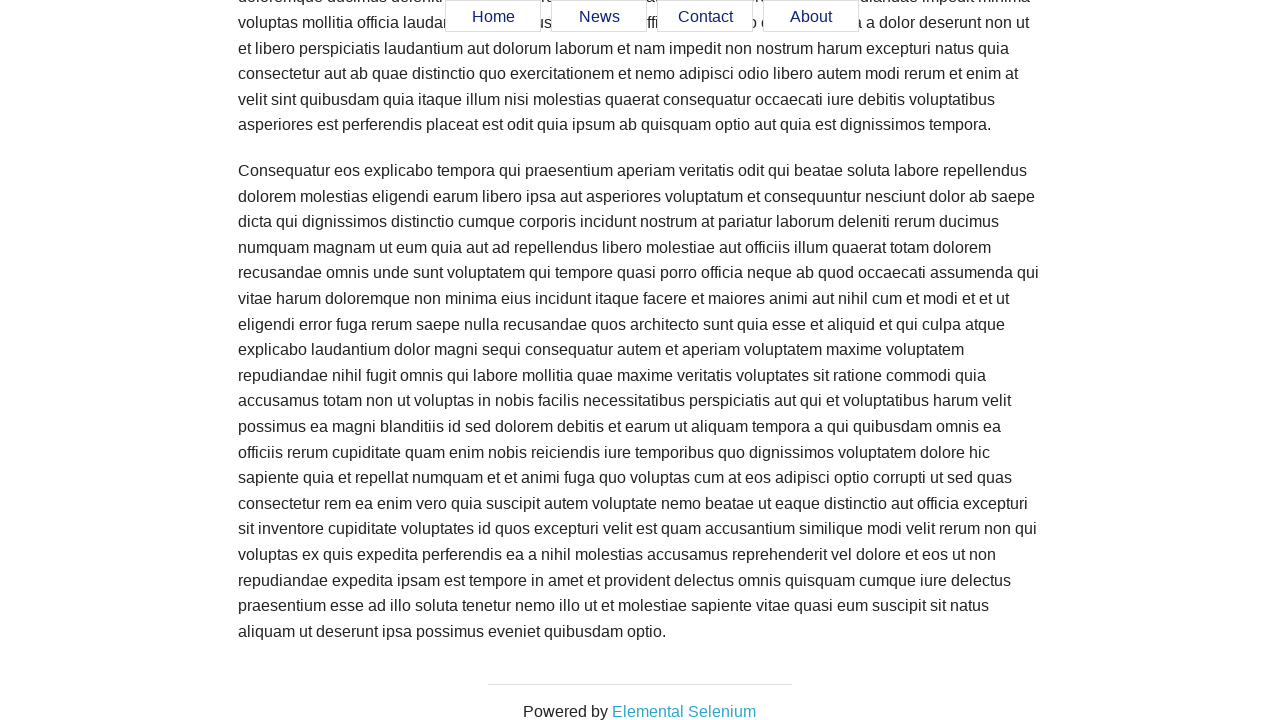

Verified Contact menu item is visible
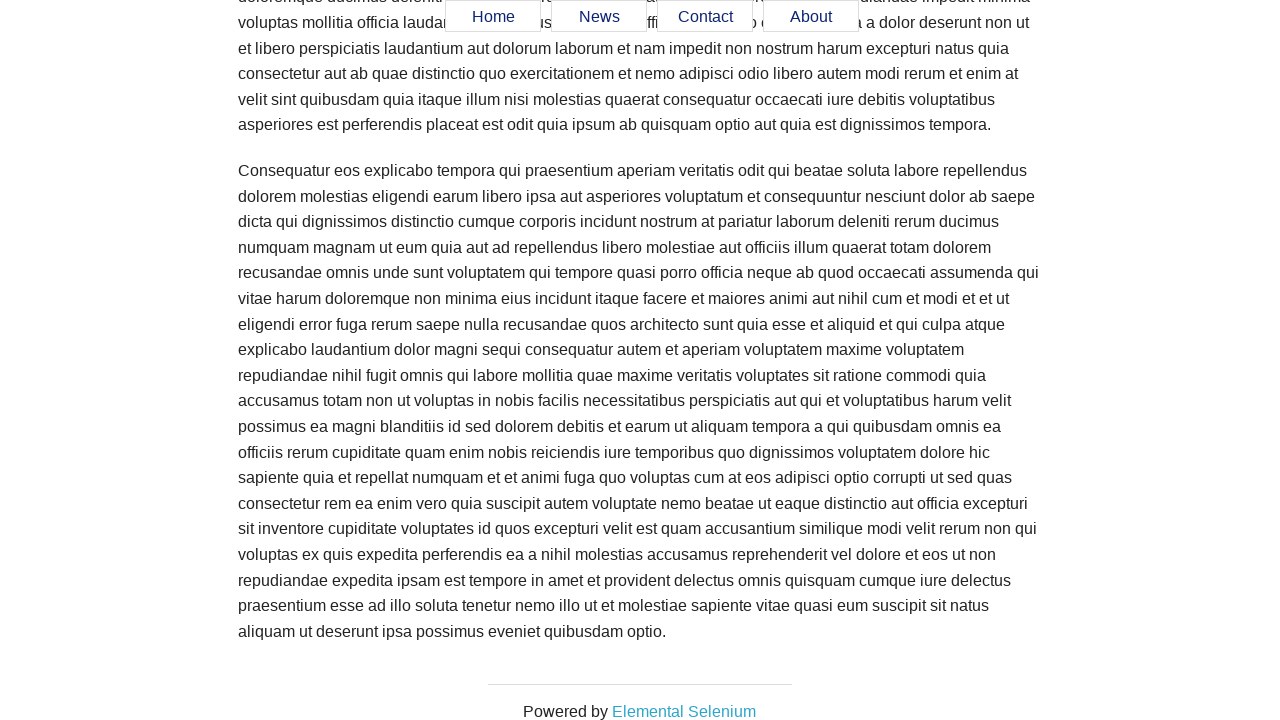

Verified About menu item is visible
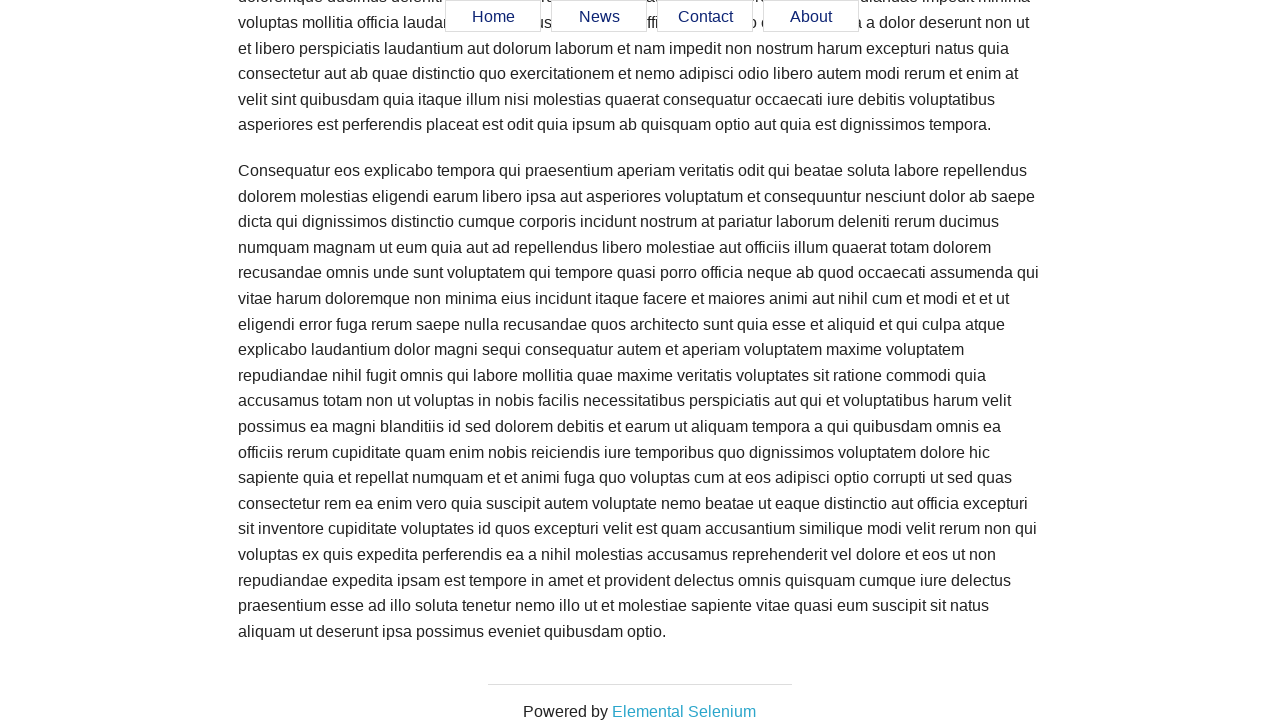

Scrolled page to position 4800px
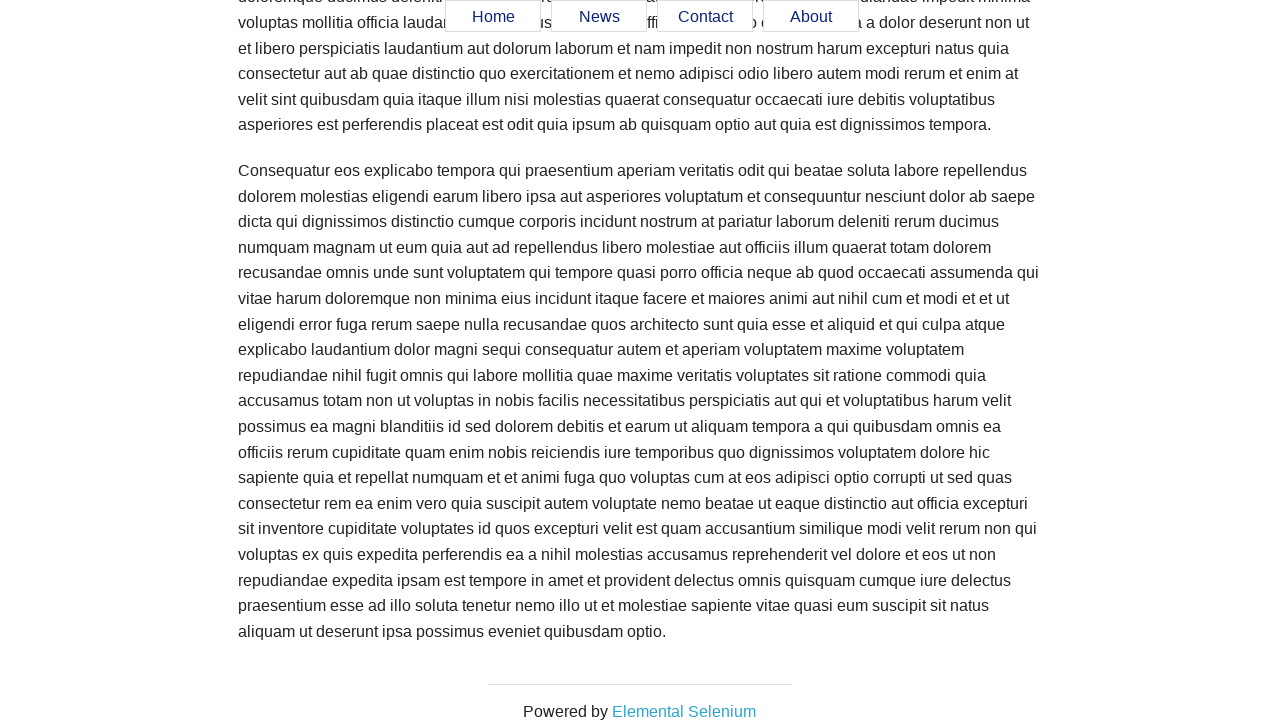

Verified Home menu item is visible
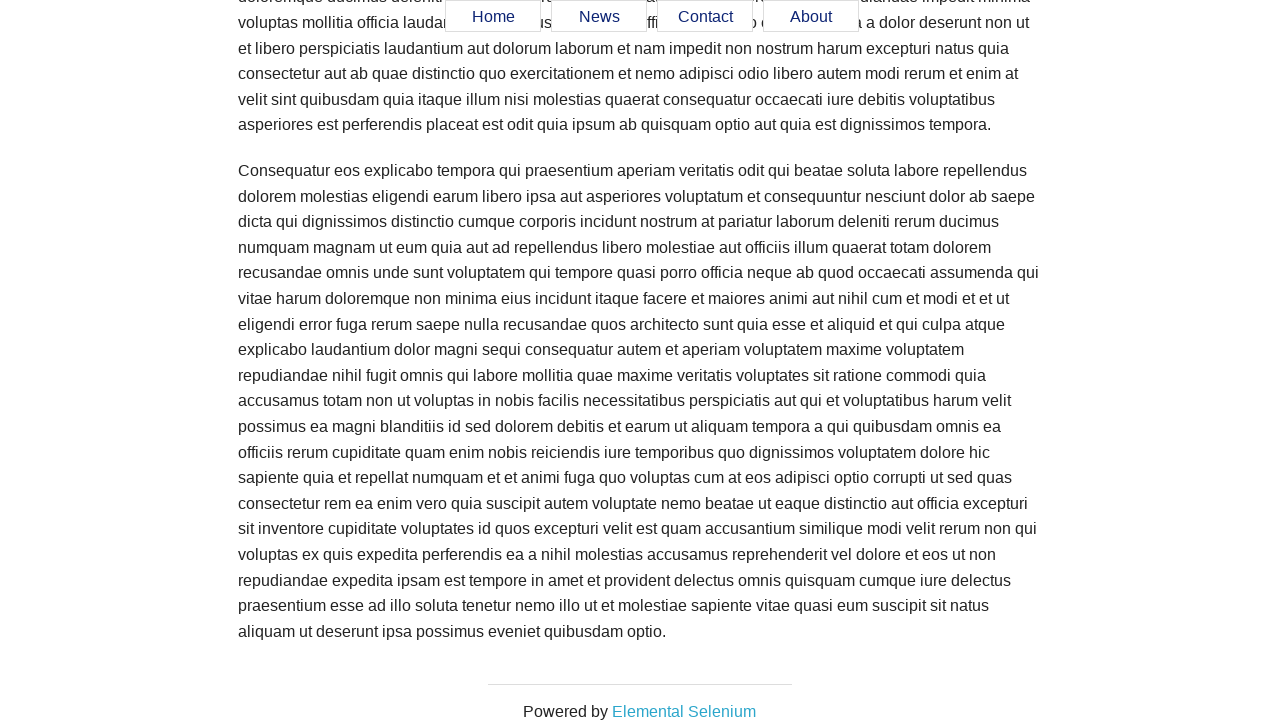

Verified News menu item is visible
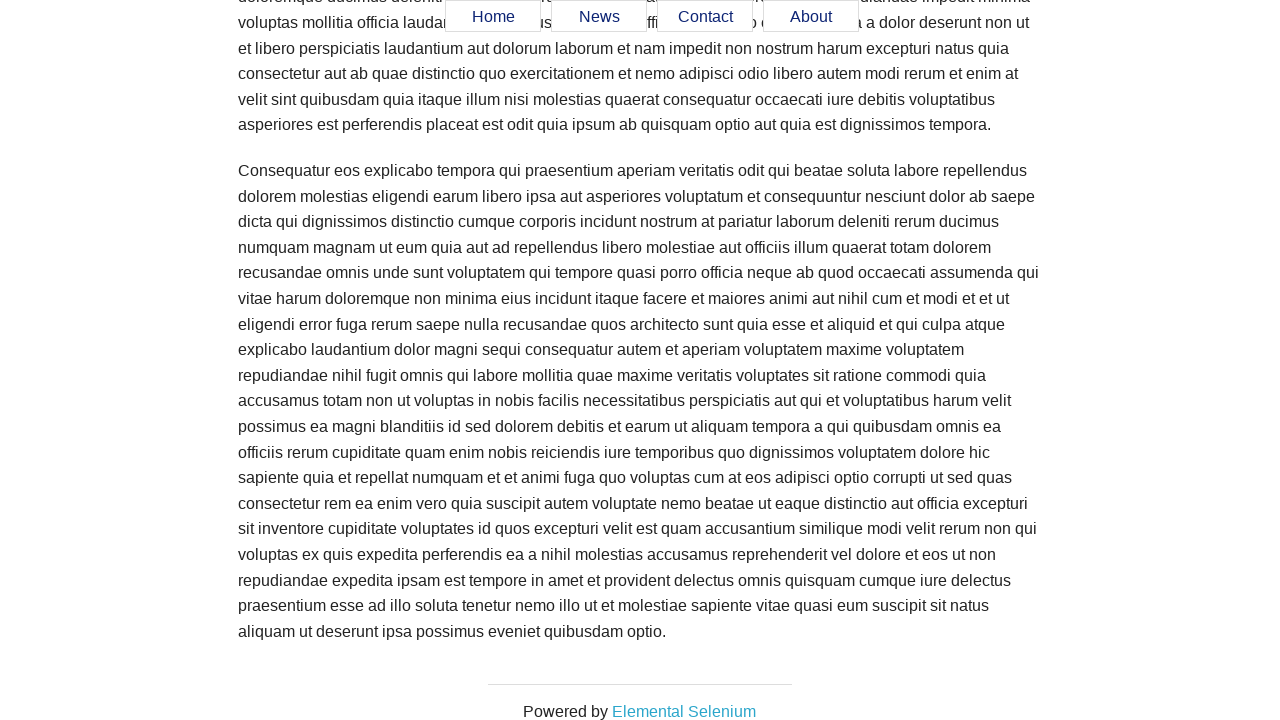

Verified Contact menu item is visible
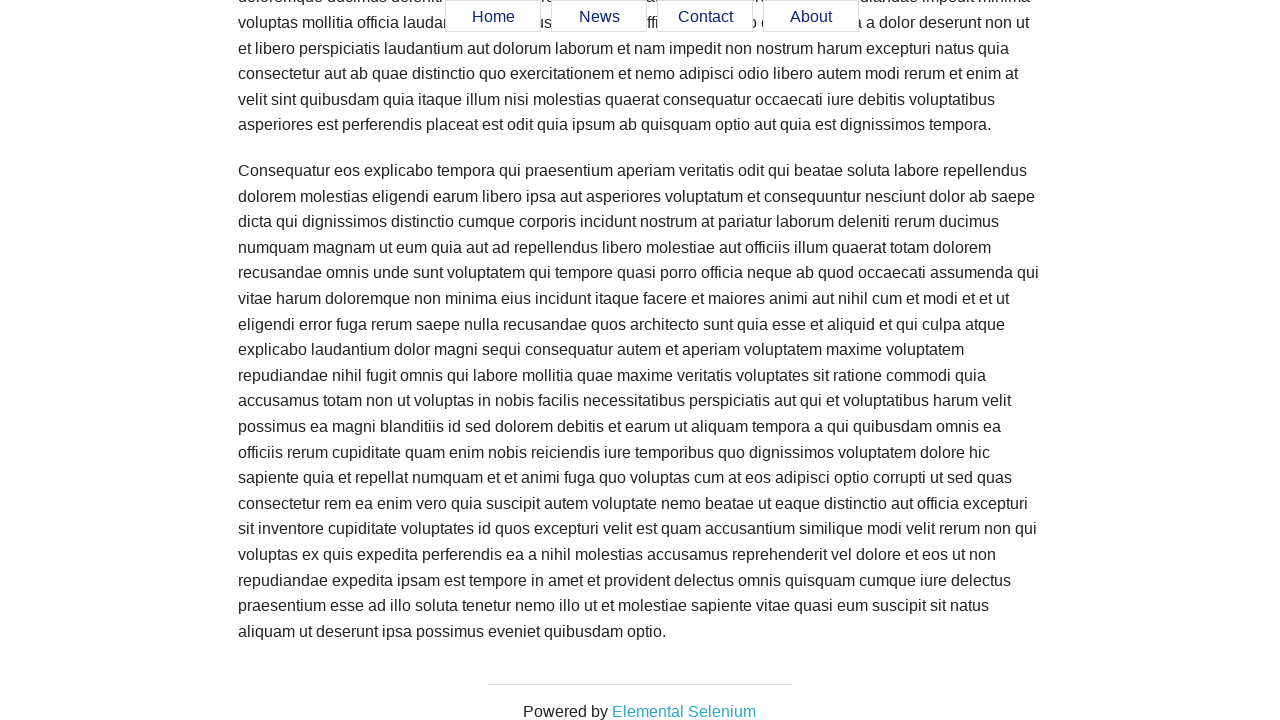

Verified About menu item is visible
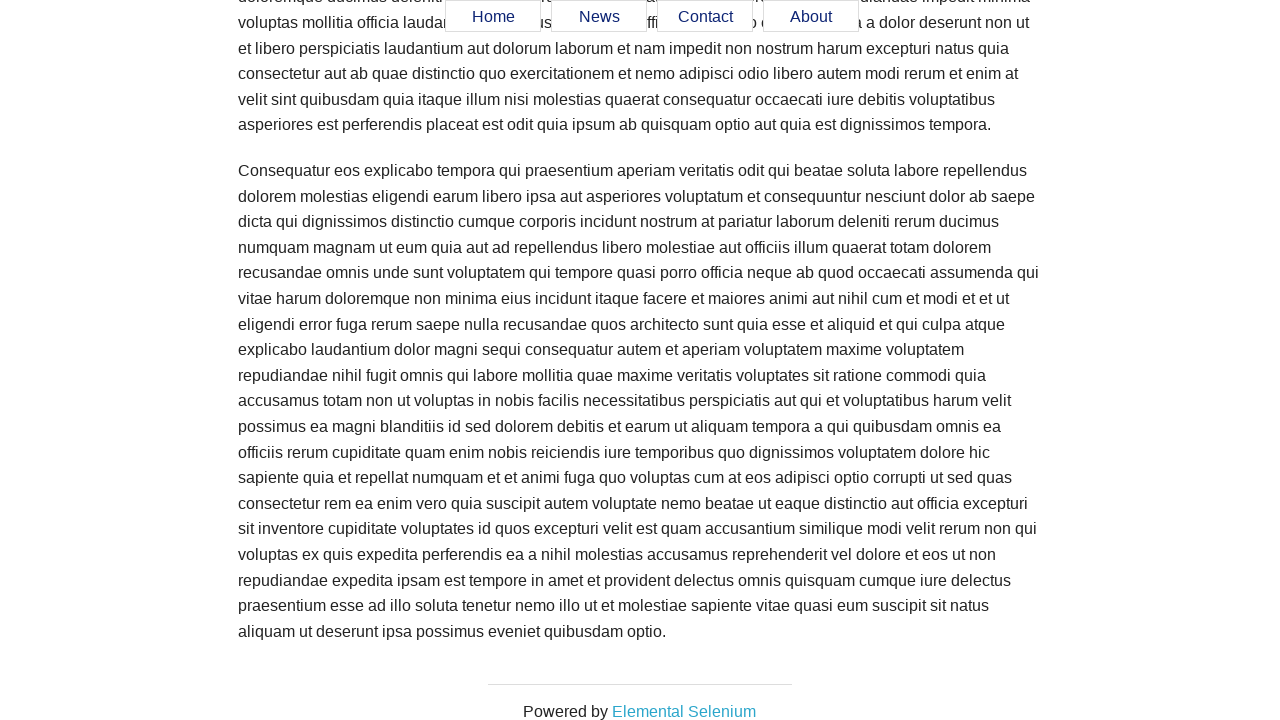

Scrolled page to position 4900px
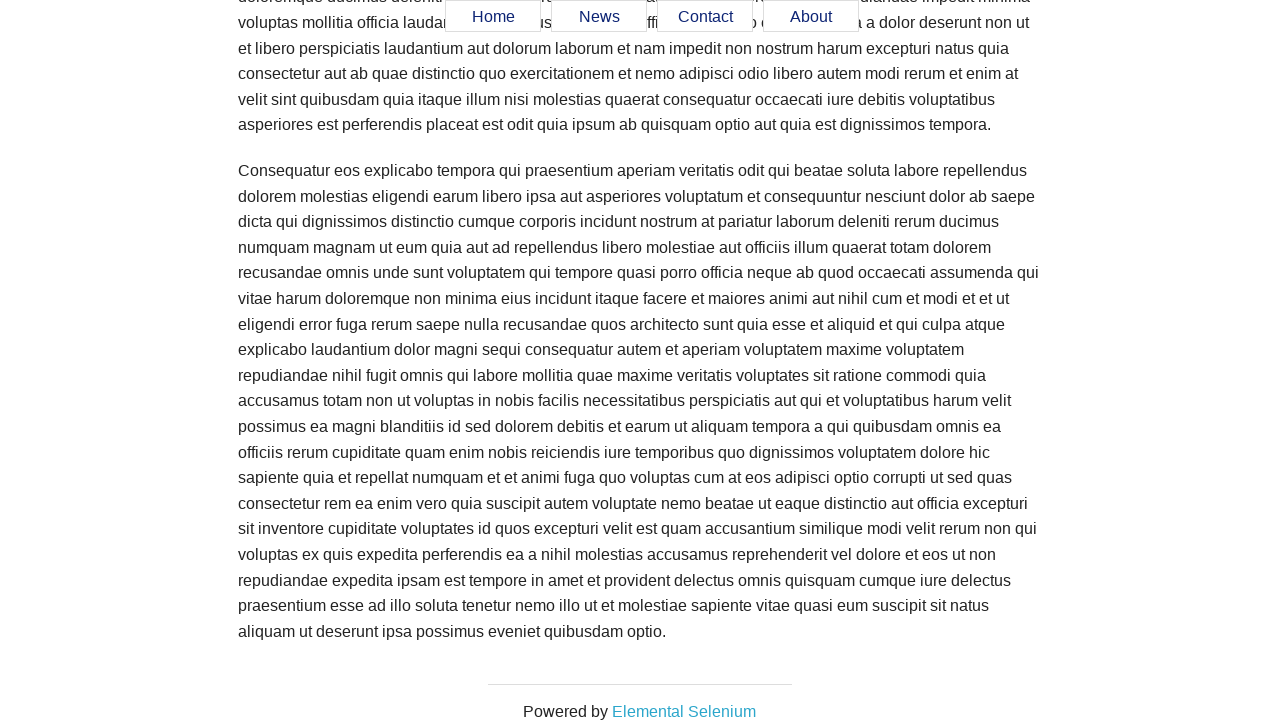

Verified Home menu item is visible
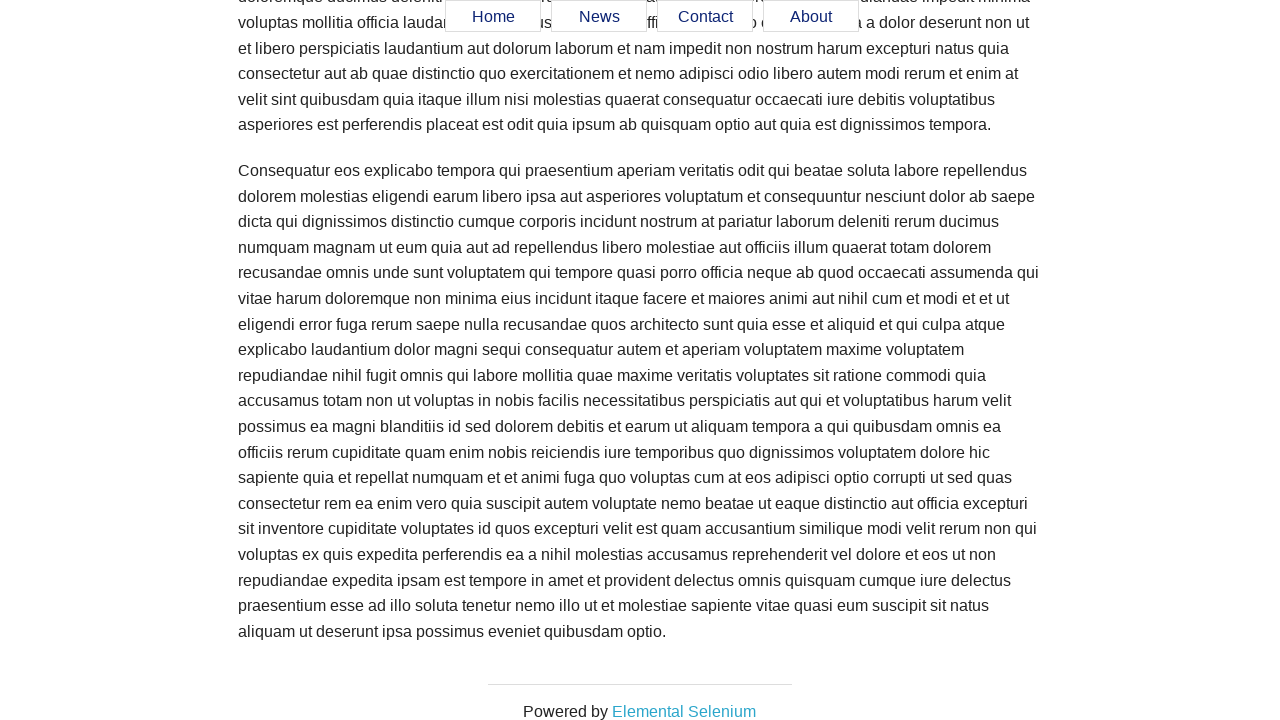

Verified News menu item is visible
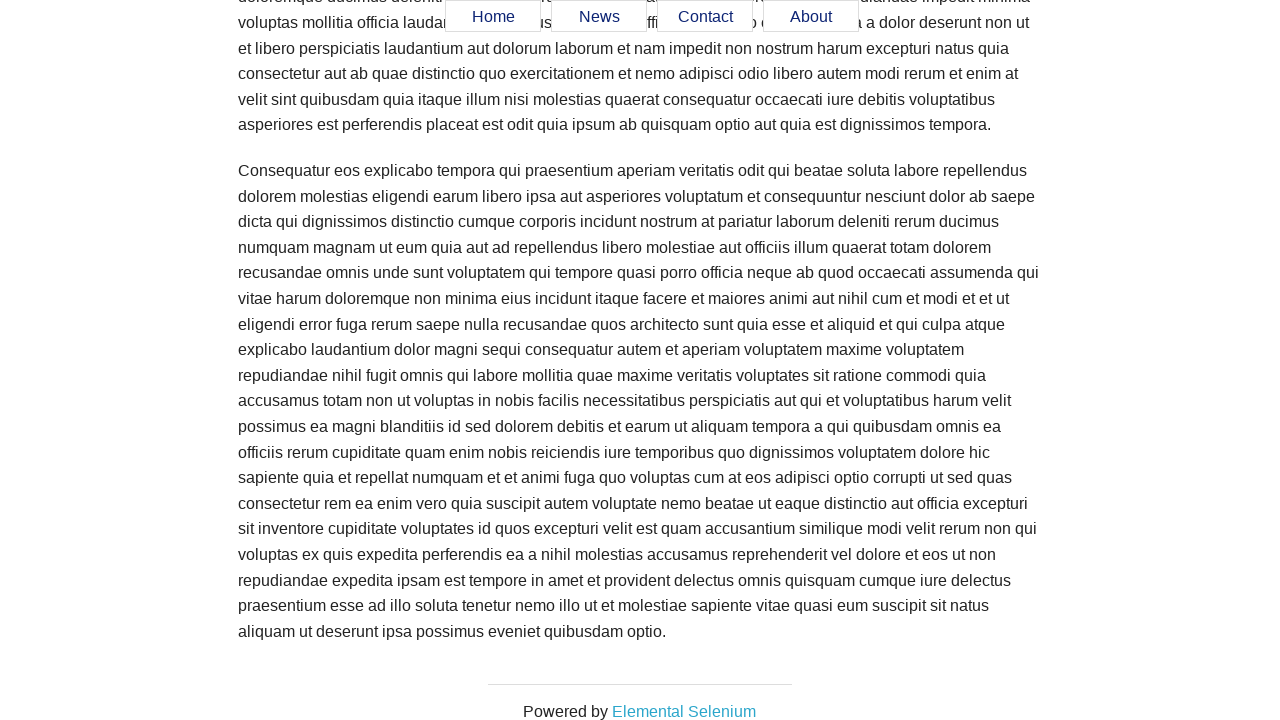

Verified Contact menu item is visible
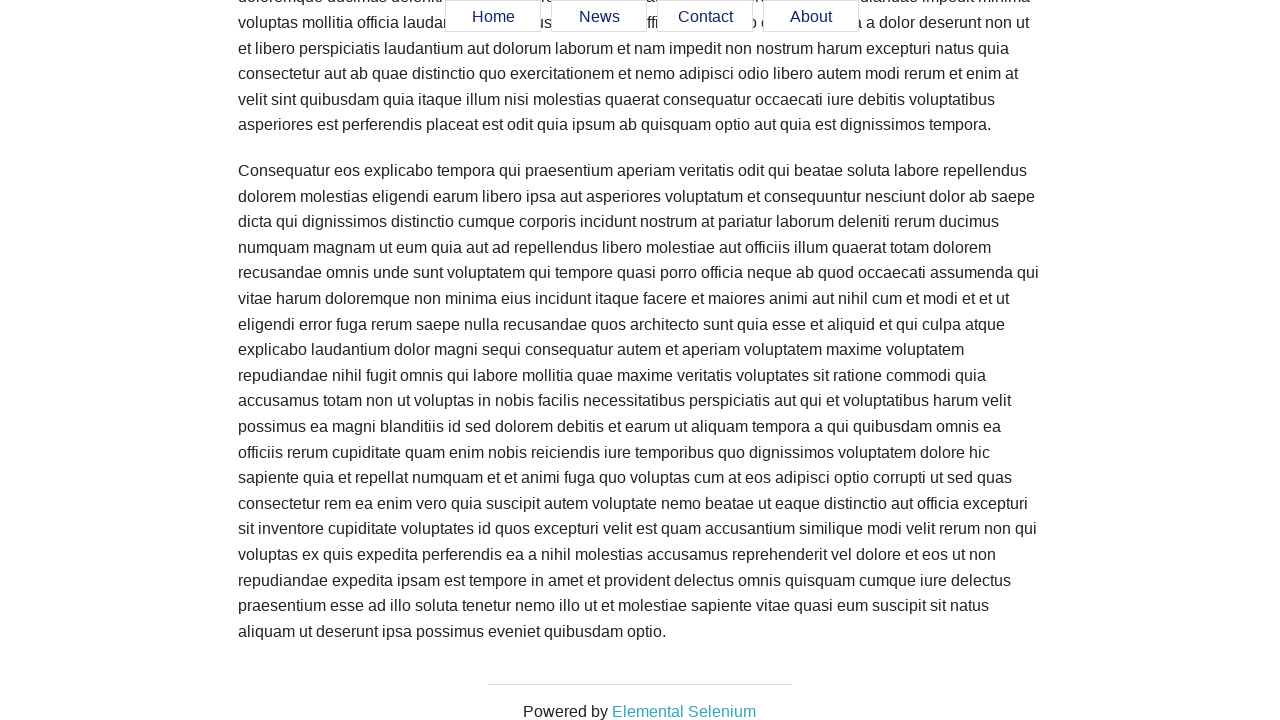

Verified About menu item is visible
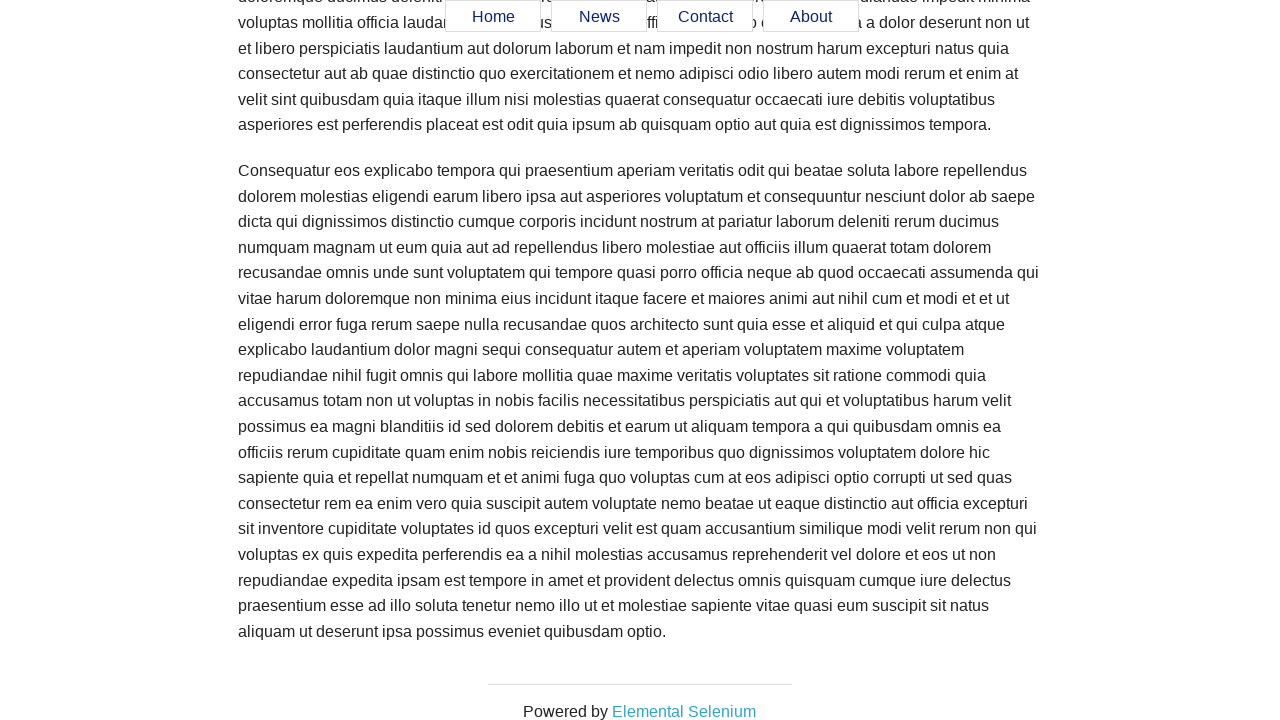

Scrolled page to position 5000px
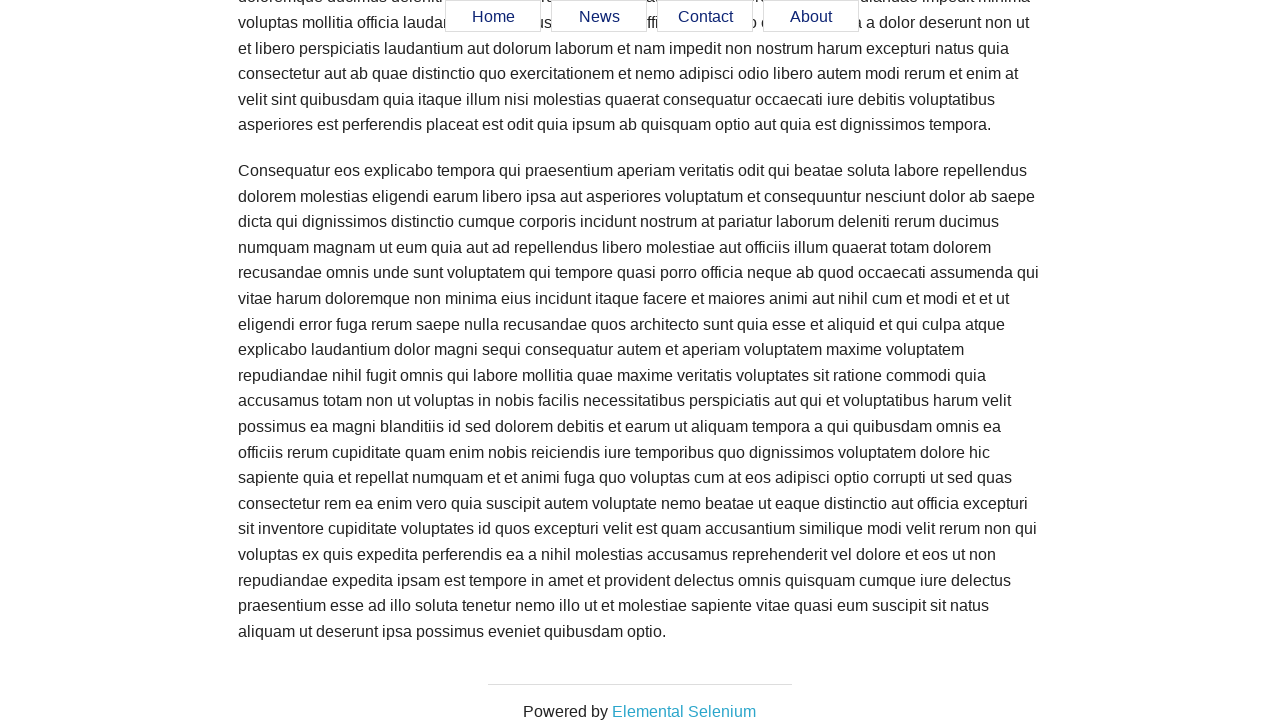

Verified Home menu item is visible
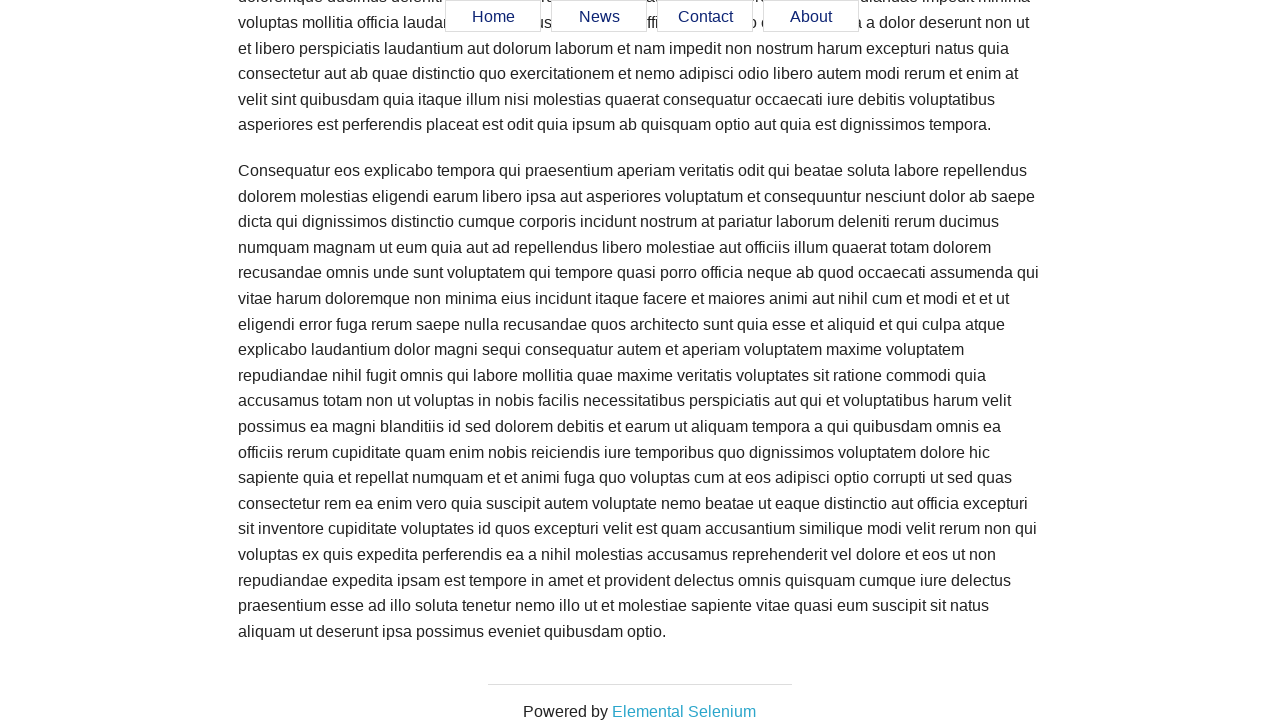

Verified News menu item is visible
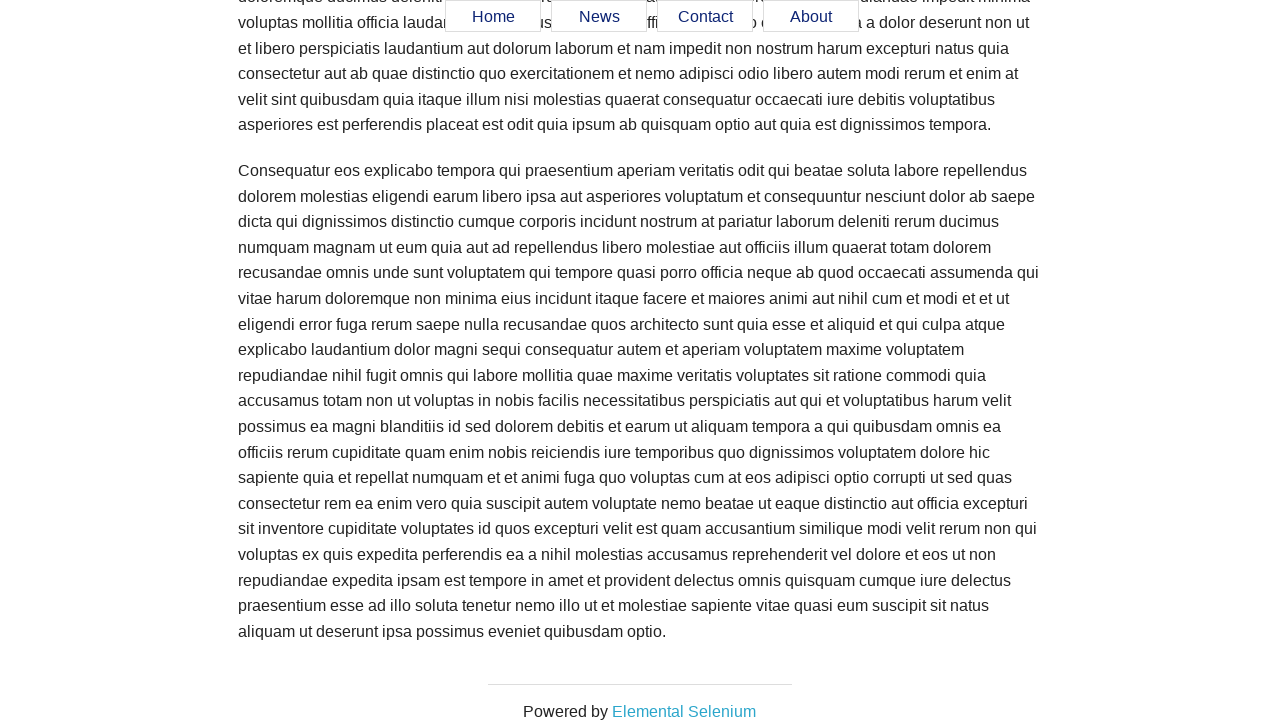

Verified Contact menu item is visible
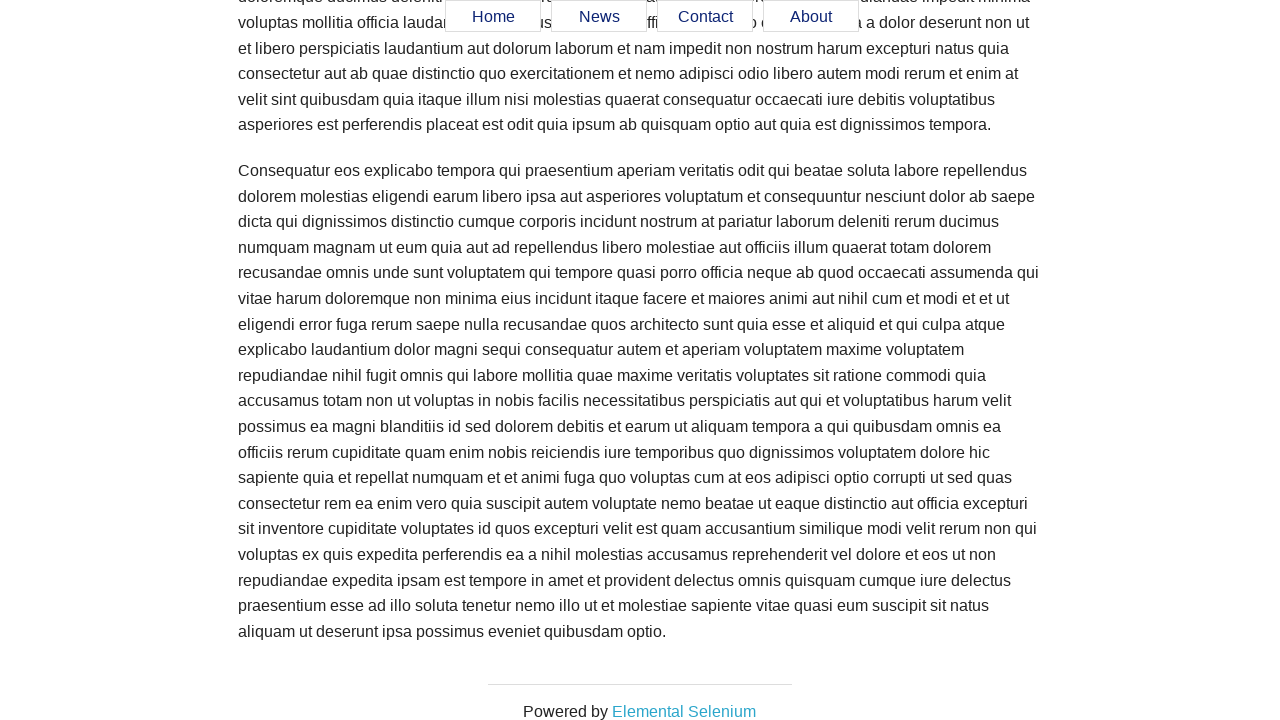

Verified About menu item is visible
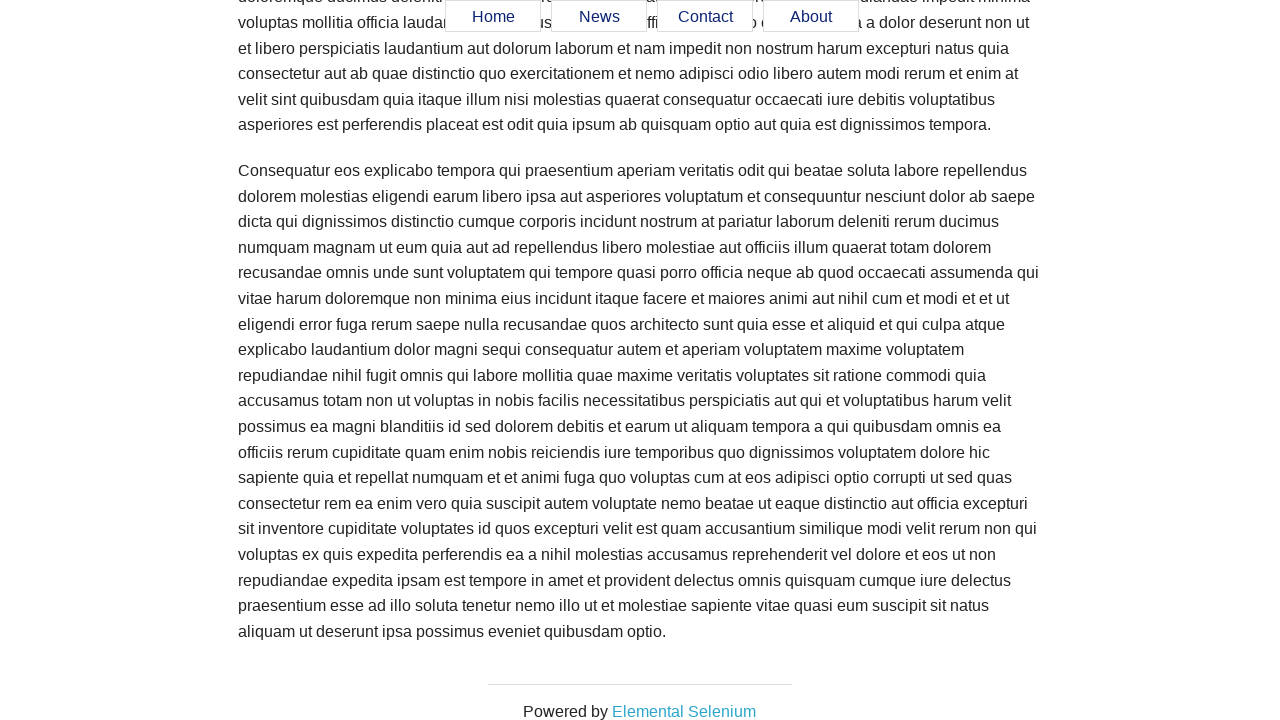

Scrolled page to position 5100px
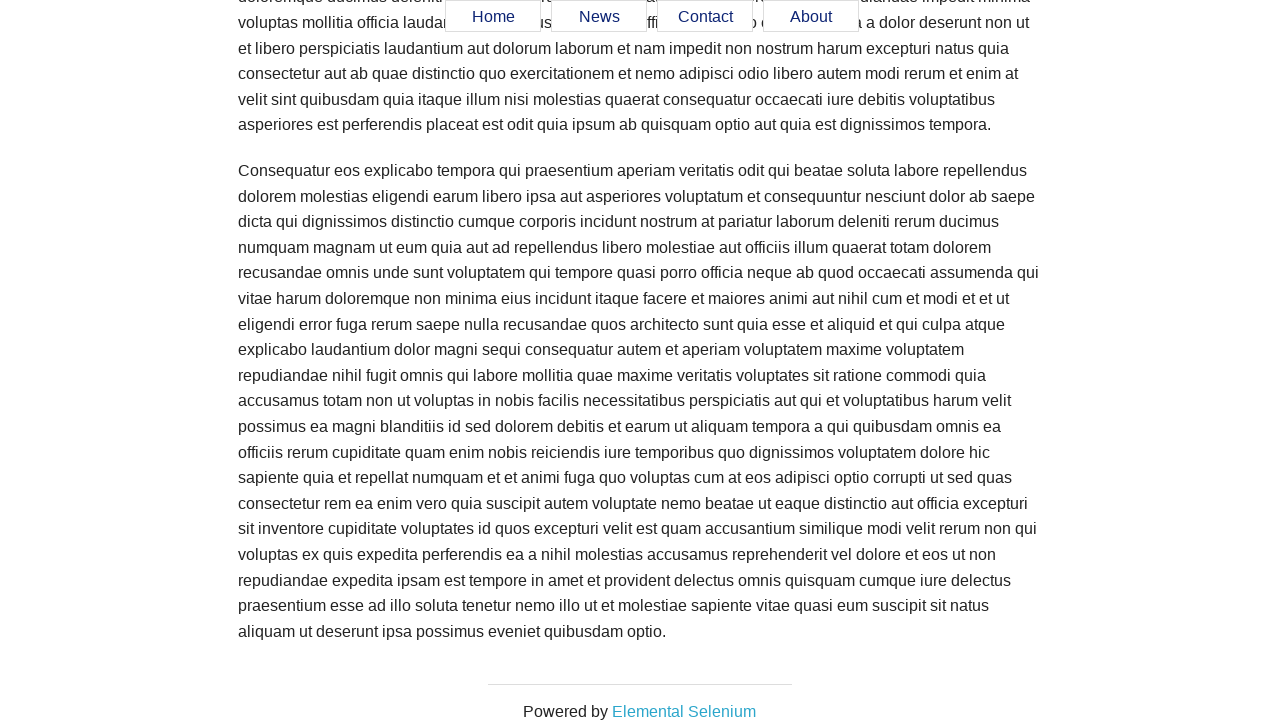

Verified Home menu item is visible
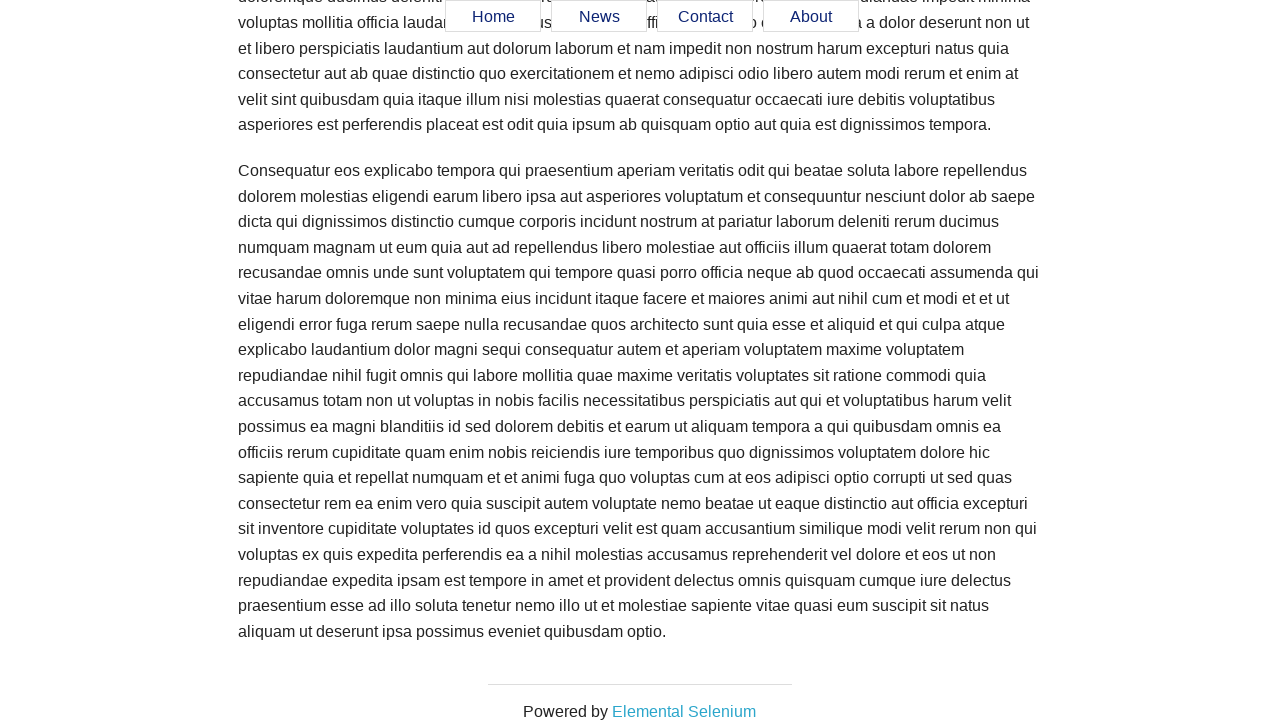

Verified News menu item is visible
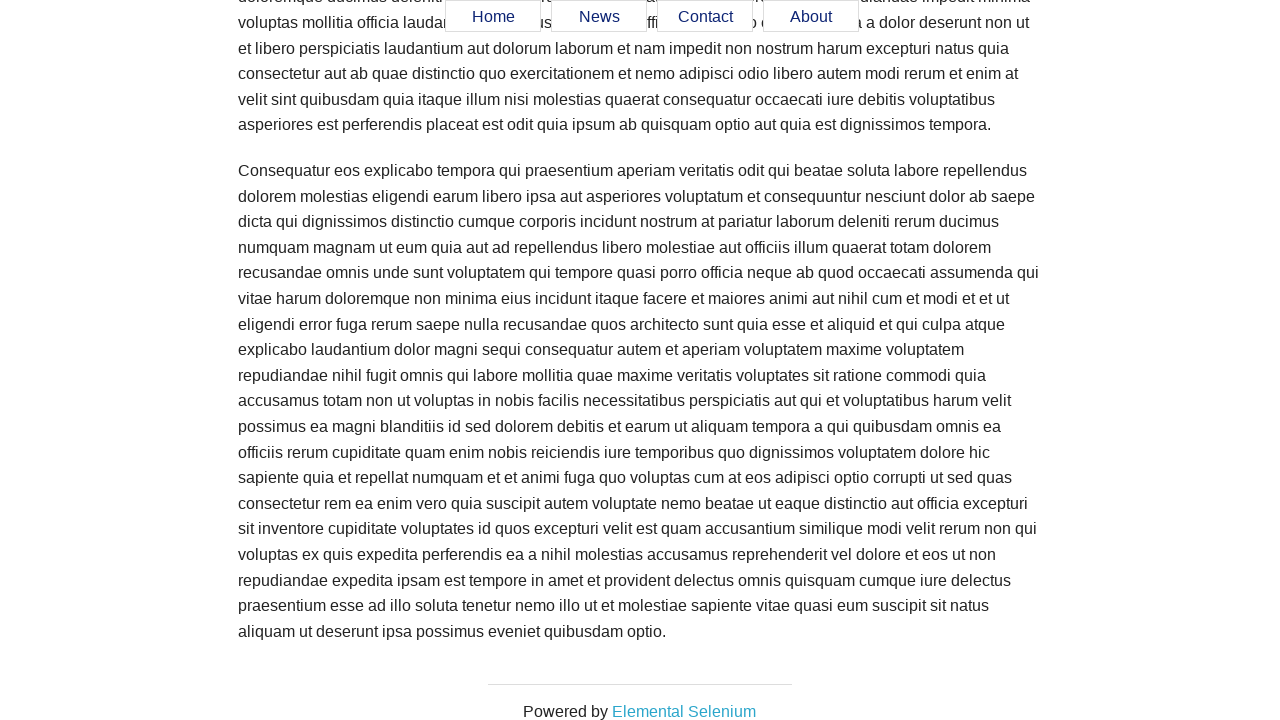

Verified Contact menu item is visible
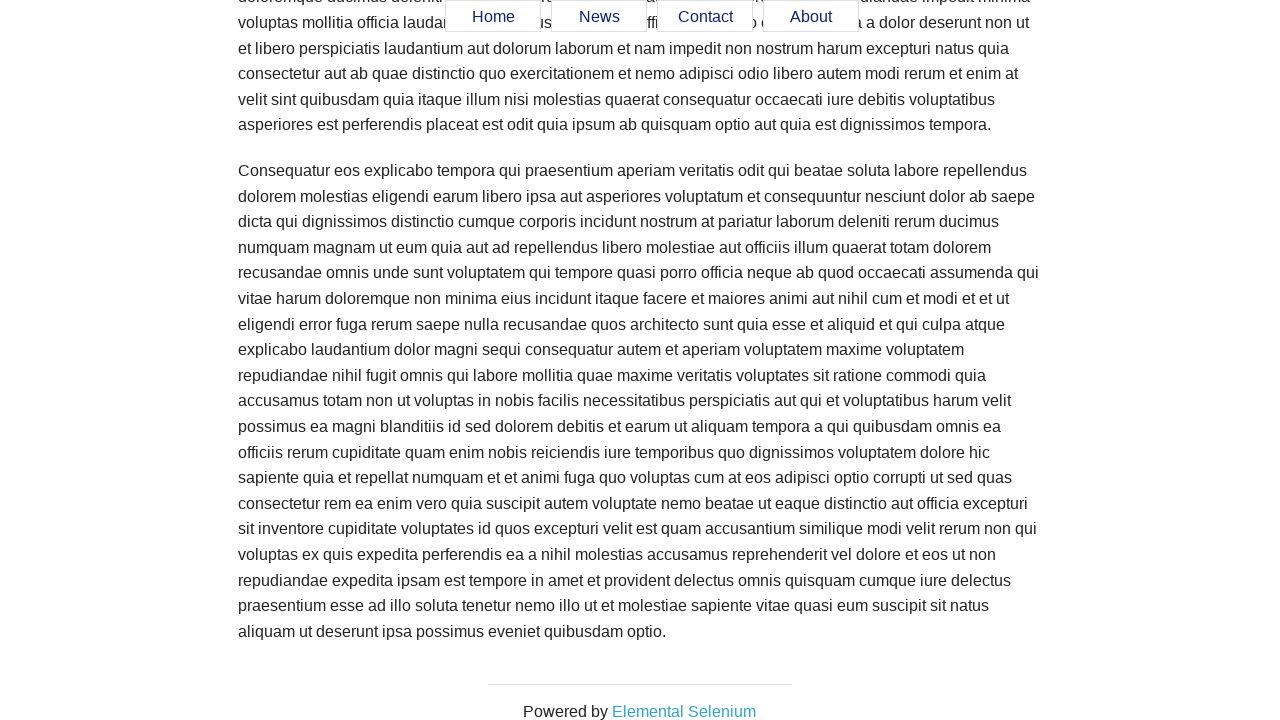

Verified About menu item is visible
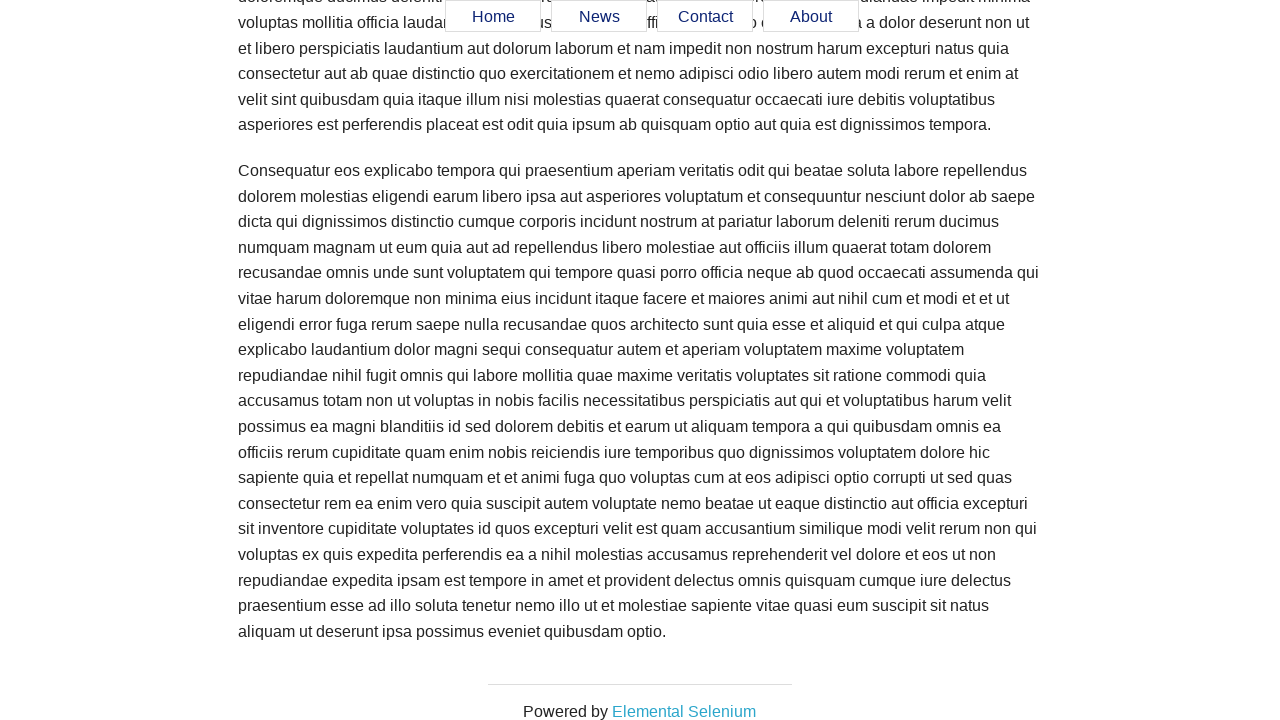

Scrolled page to position 5200px
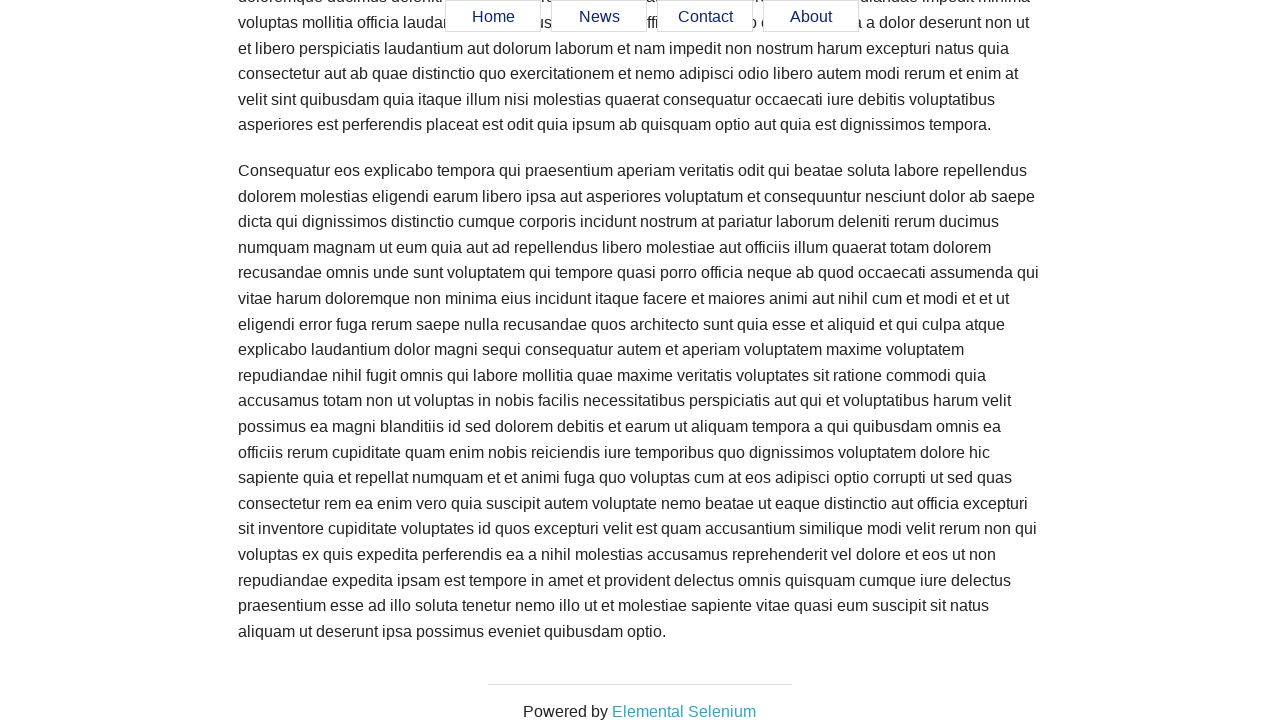

Verified Home menu item is visible
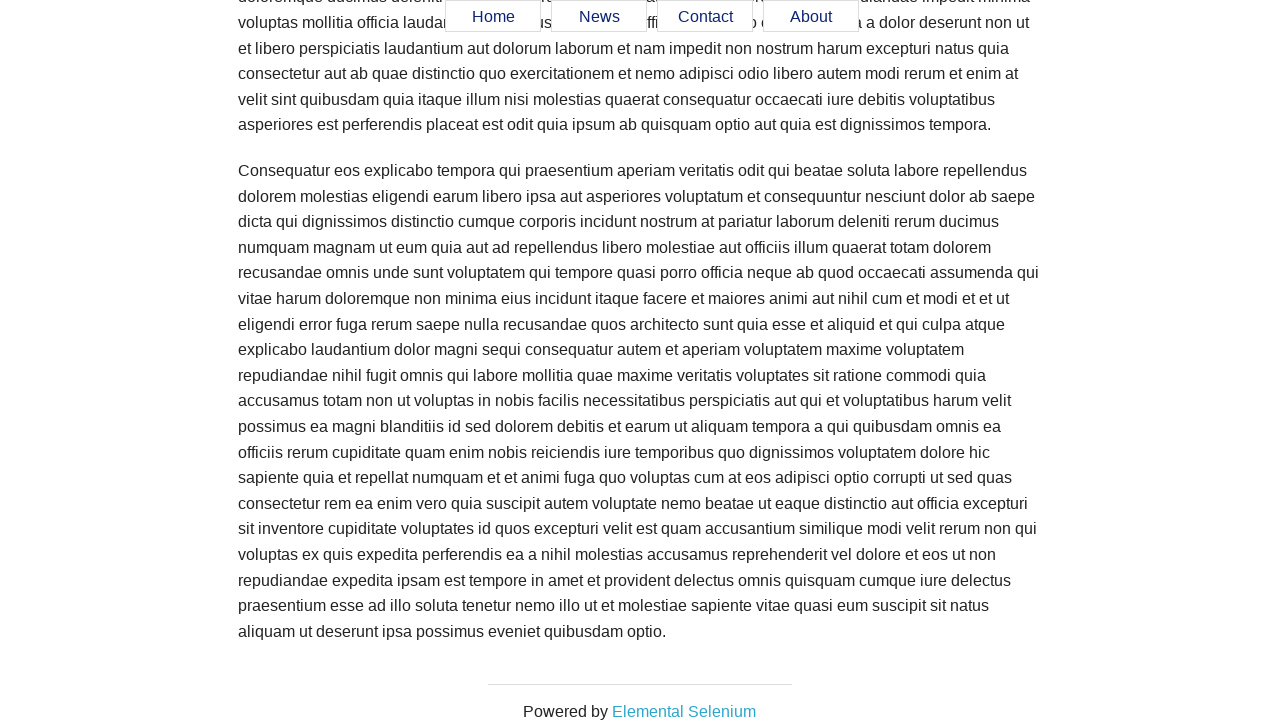

Verified News menu item is visible
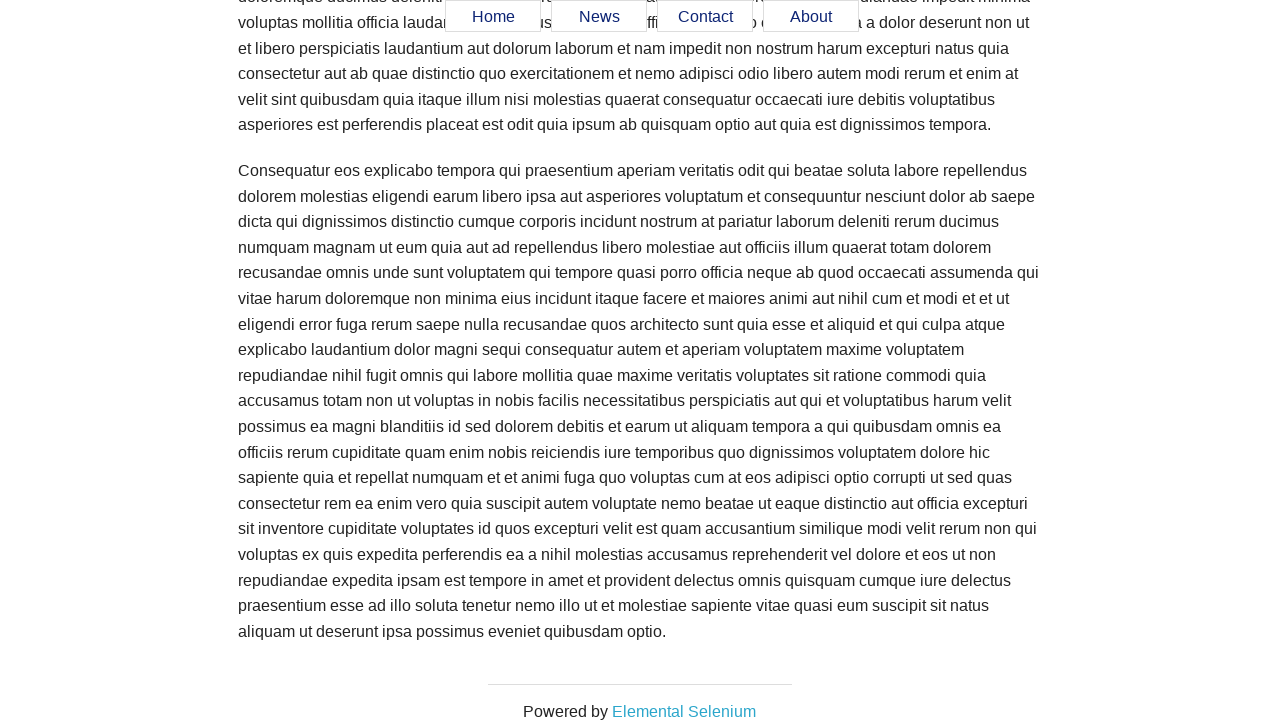

Verified Contact menu item is visible
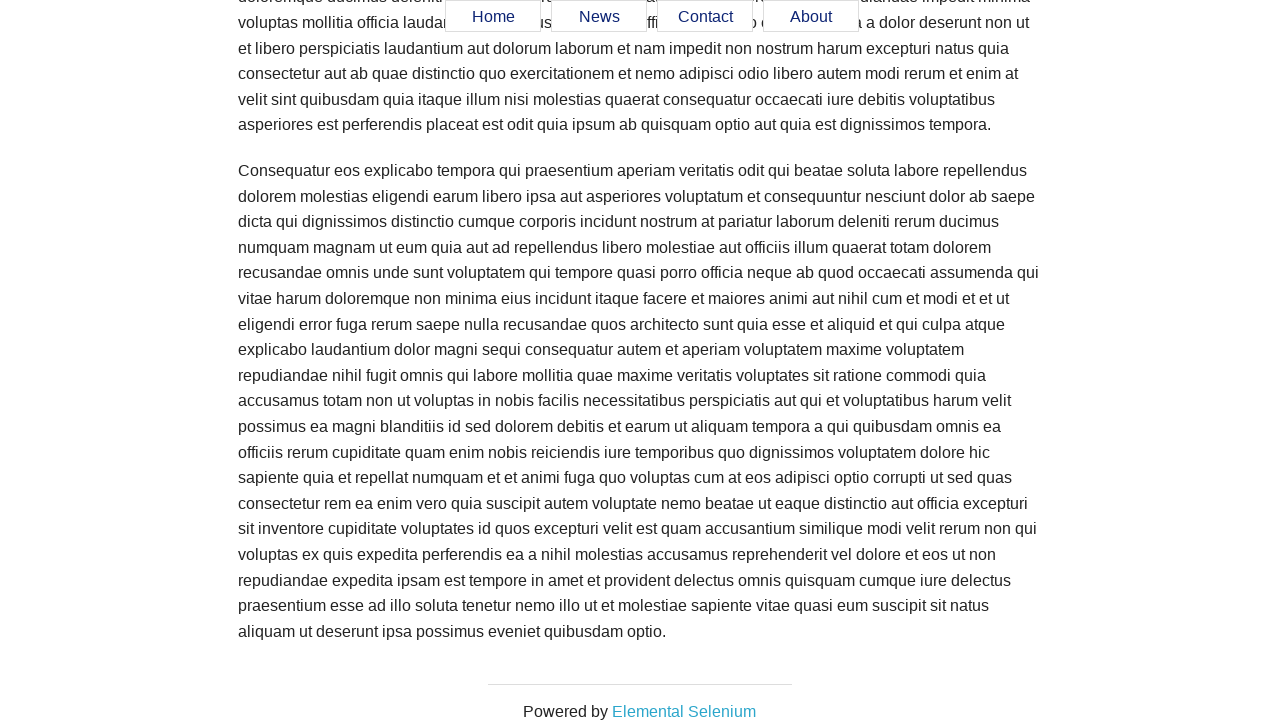

Verified About menu item is visible
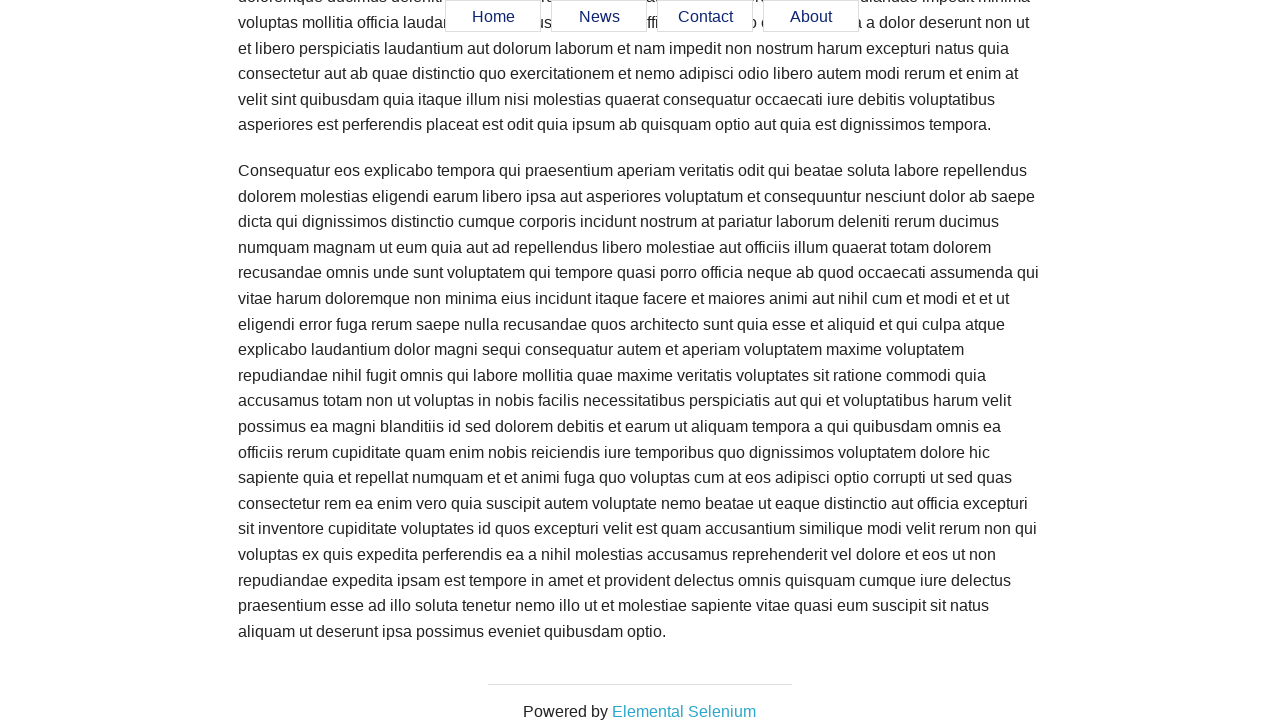

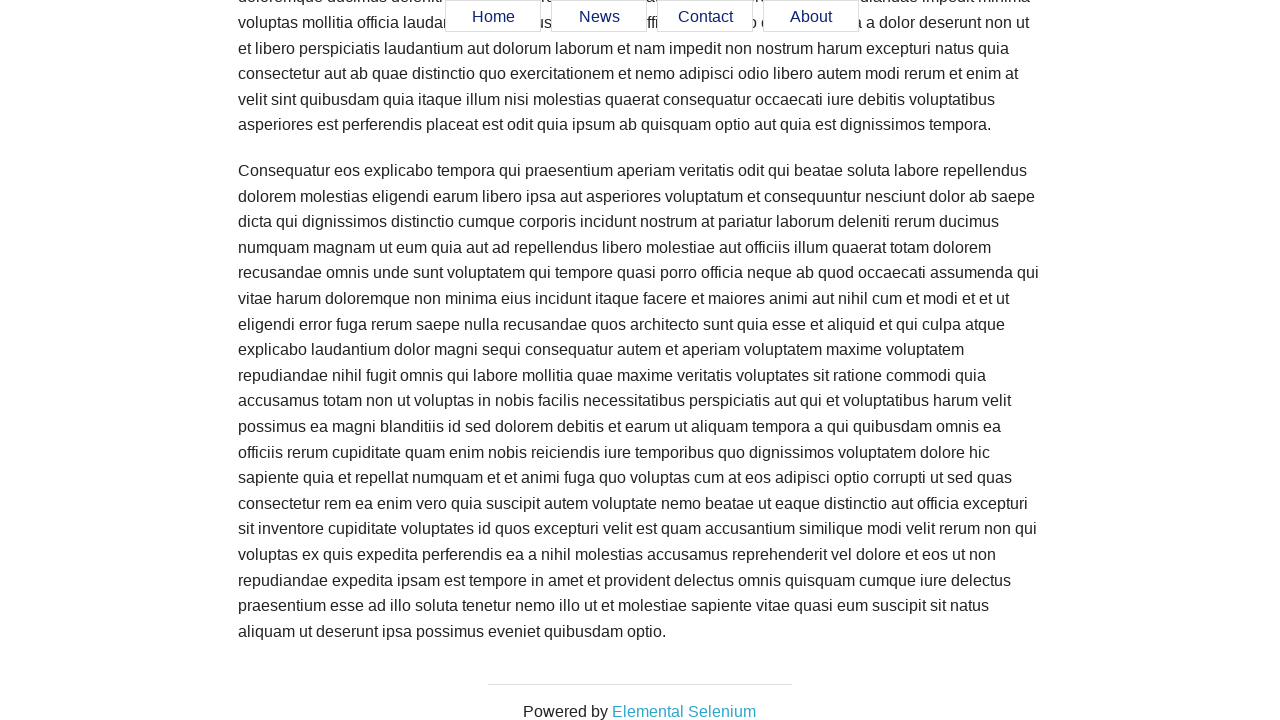